Navigates to W3Schools and prints visible links with their text and href attributes

Starting URL: https://www.w3schools.com/

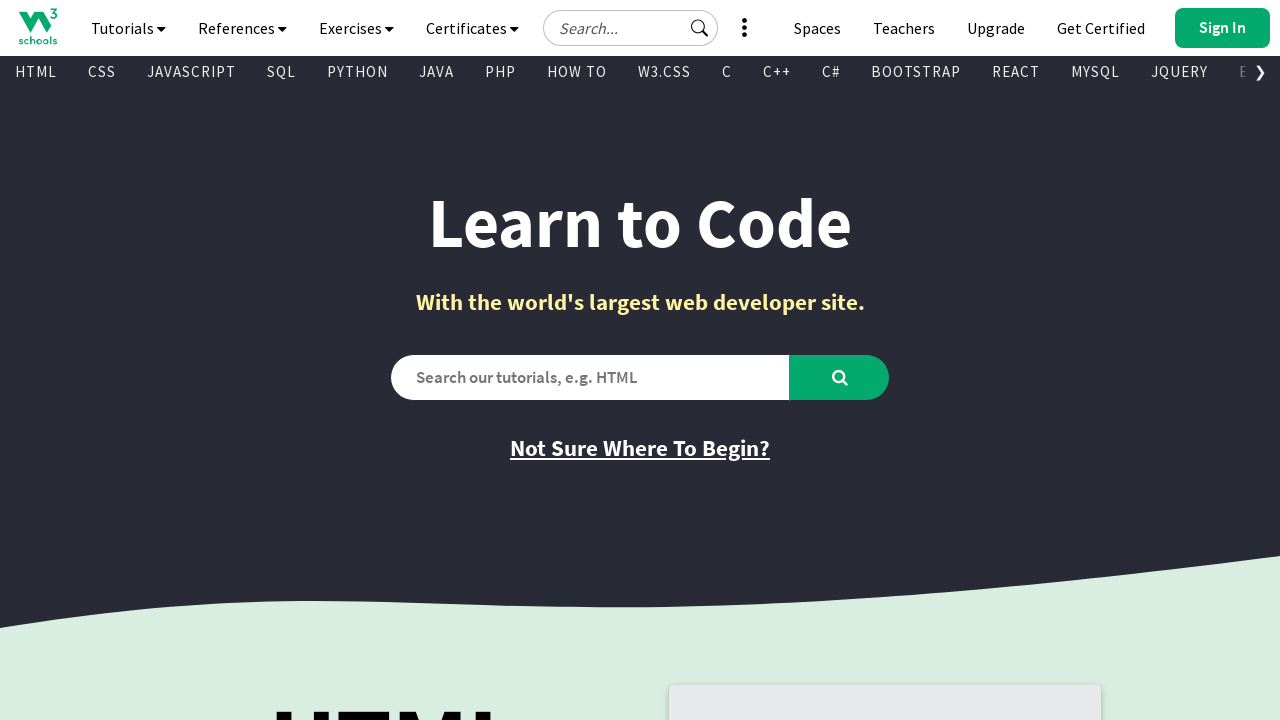

Navigated to W3Schools home page
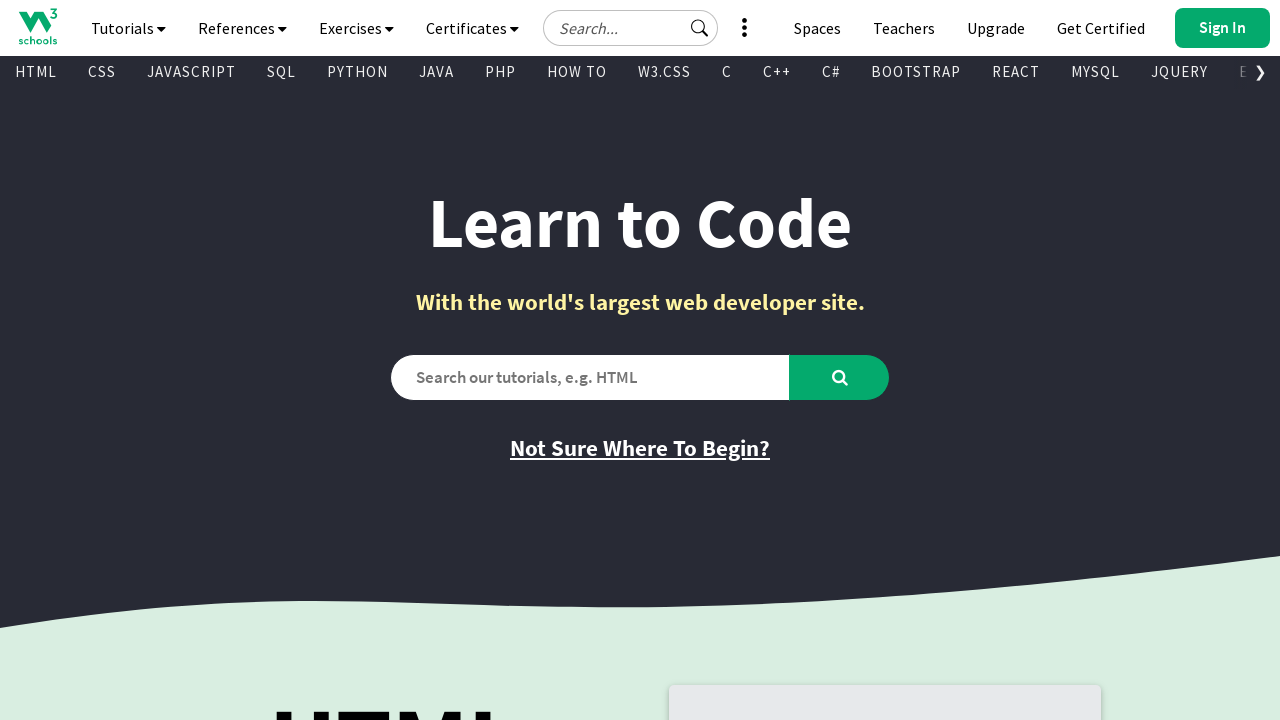

Retrieved all links on the page
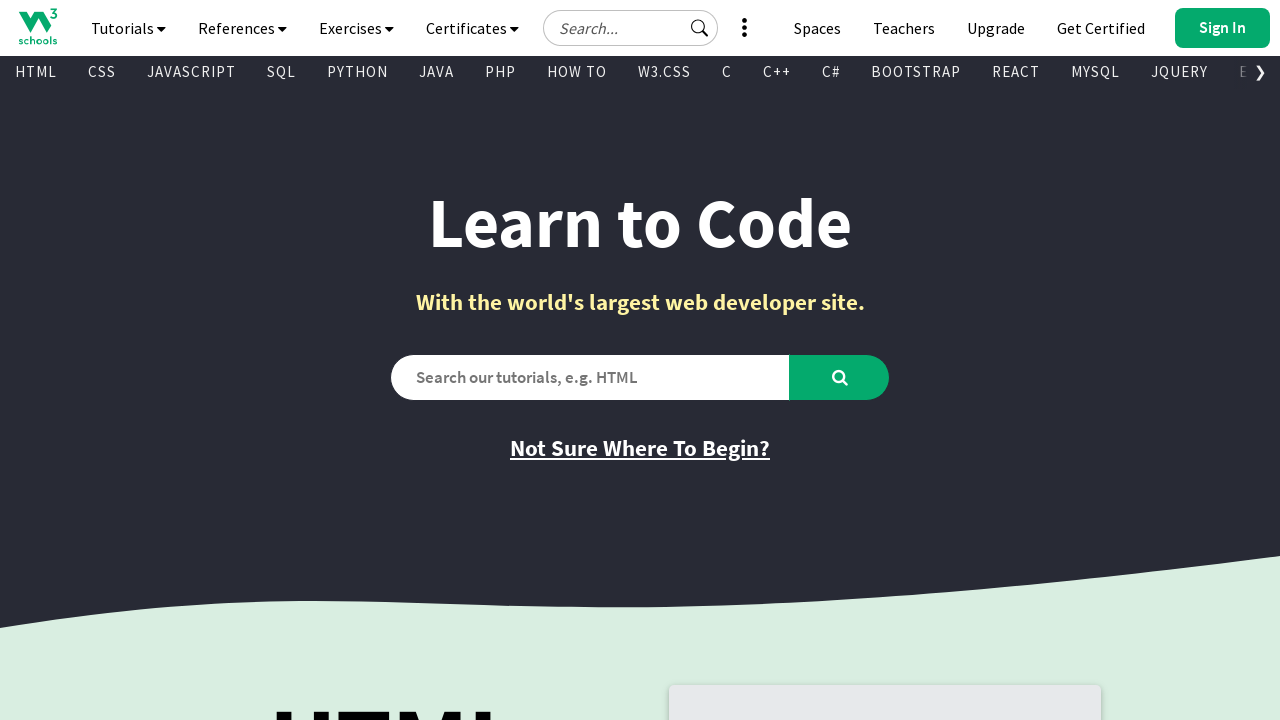

Found visible link: Bootcamps
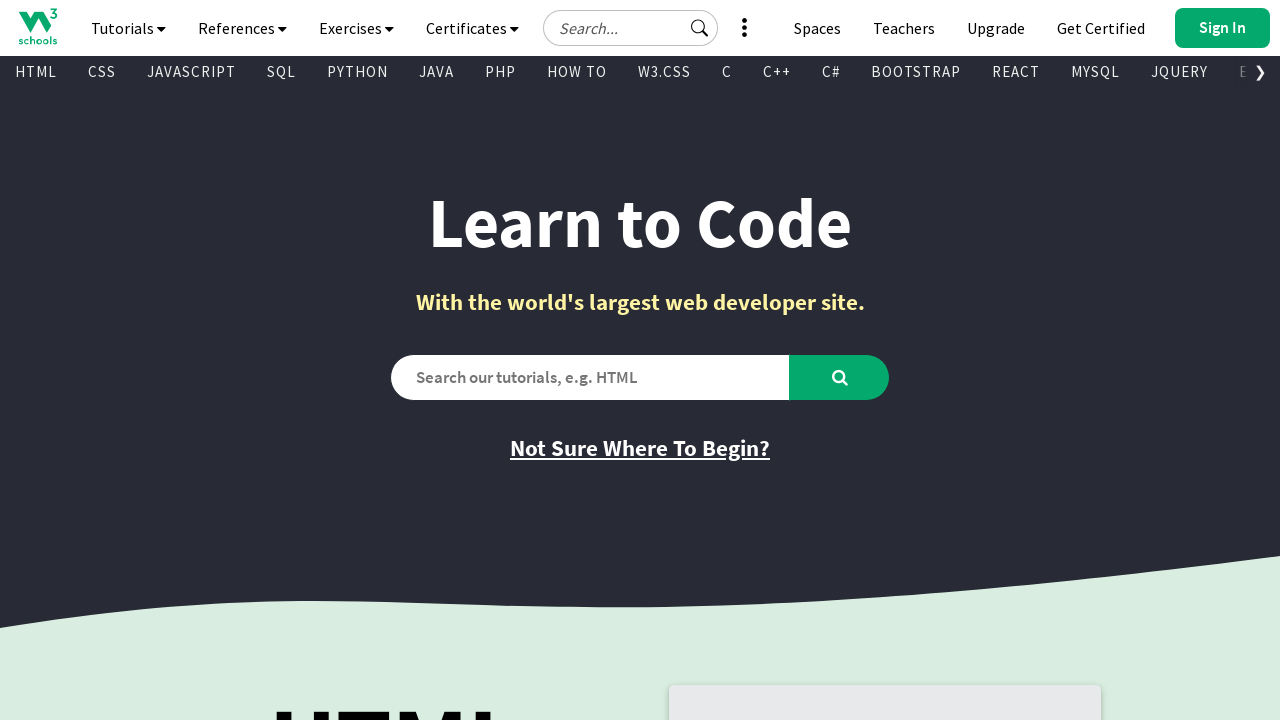

Found visible link: HTML
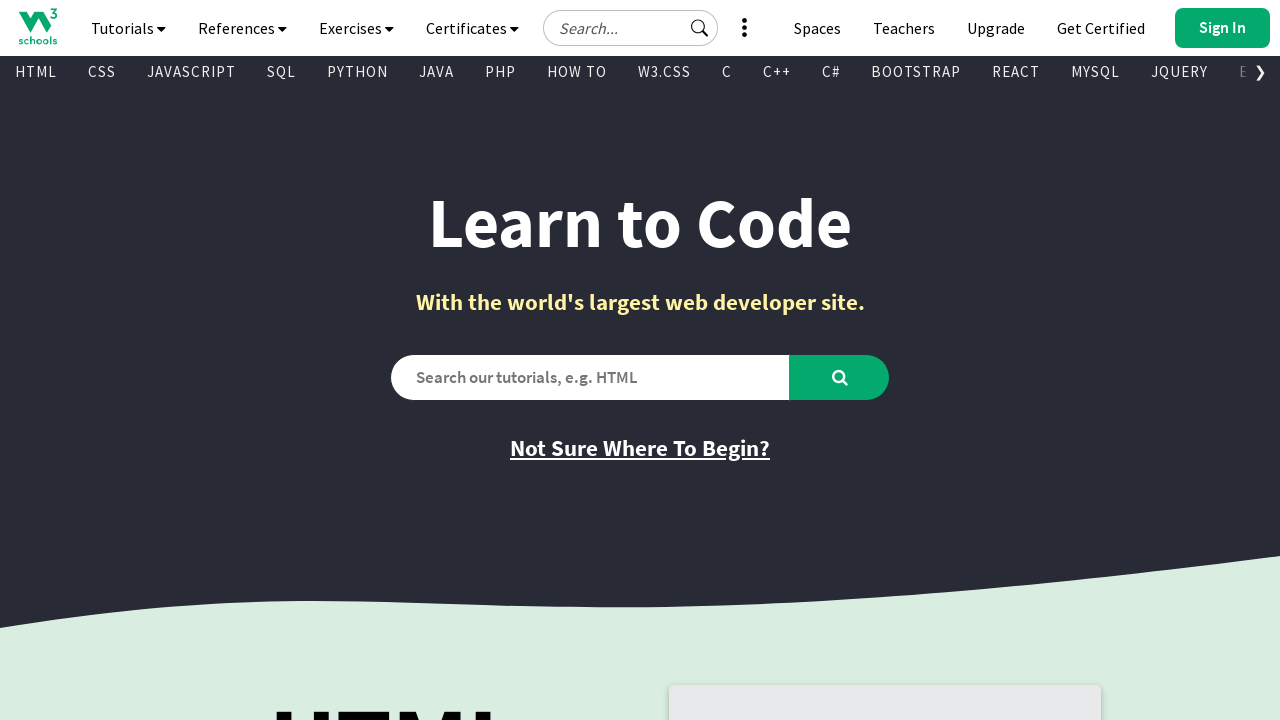

Found visible link: CSS
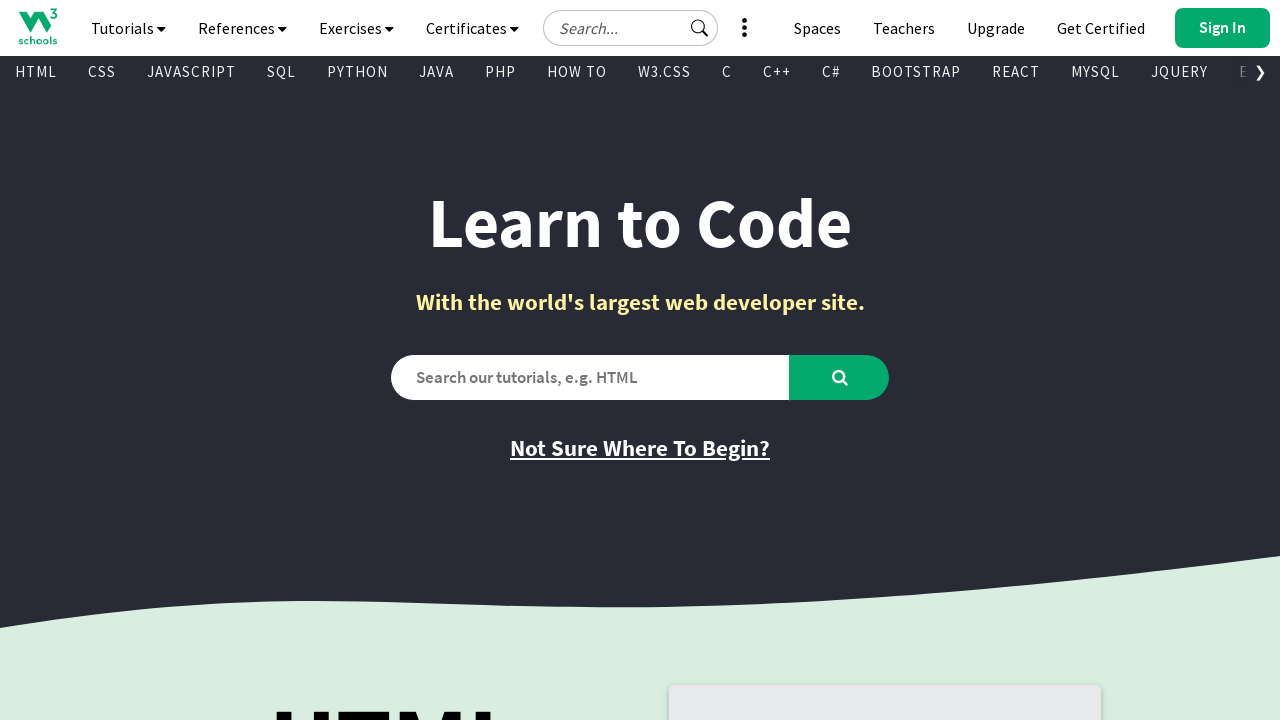

Found visible link: JAVASCRIPT
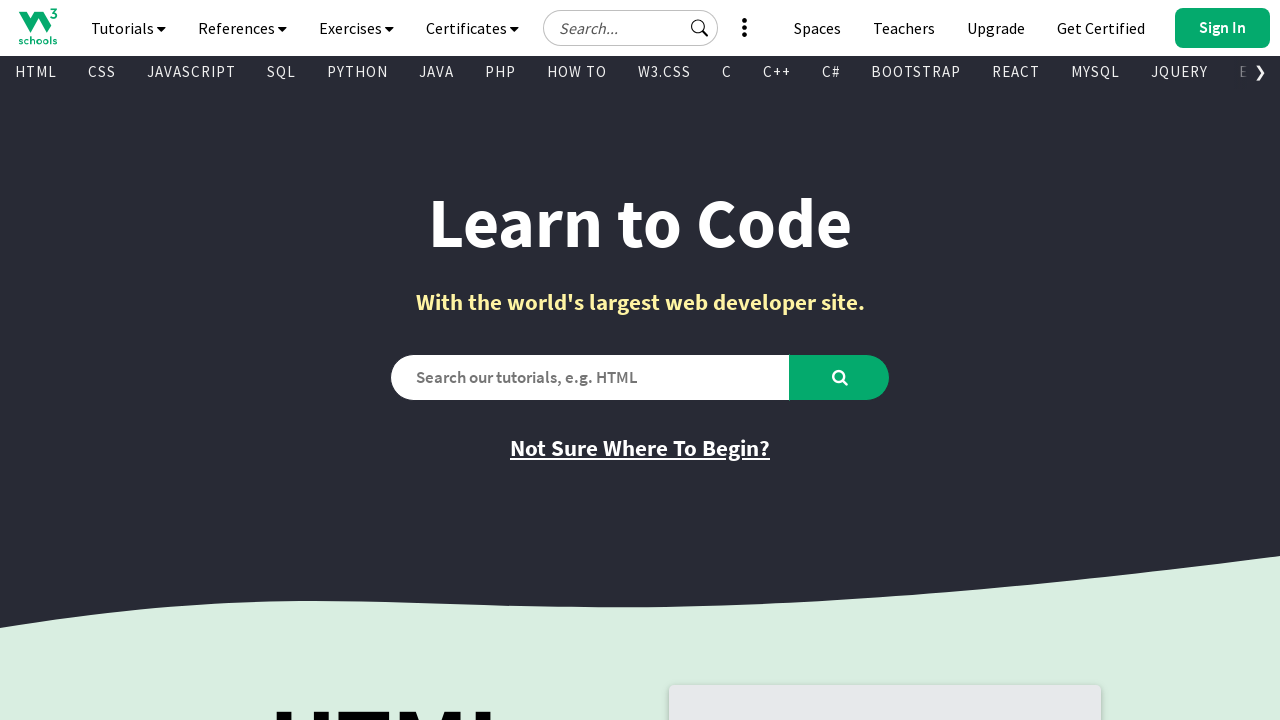

Found visible link: SQL
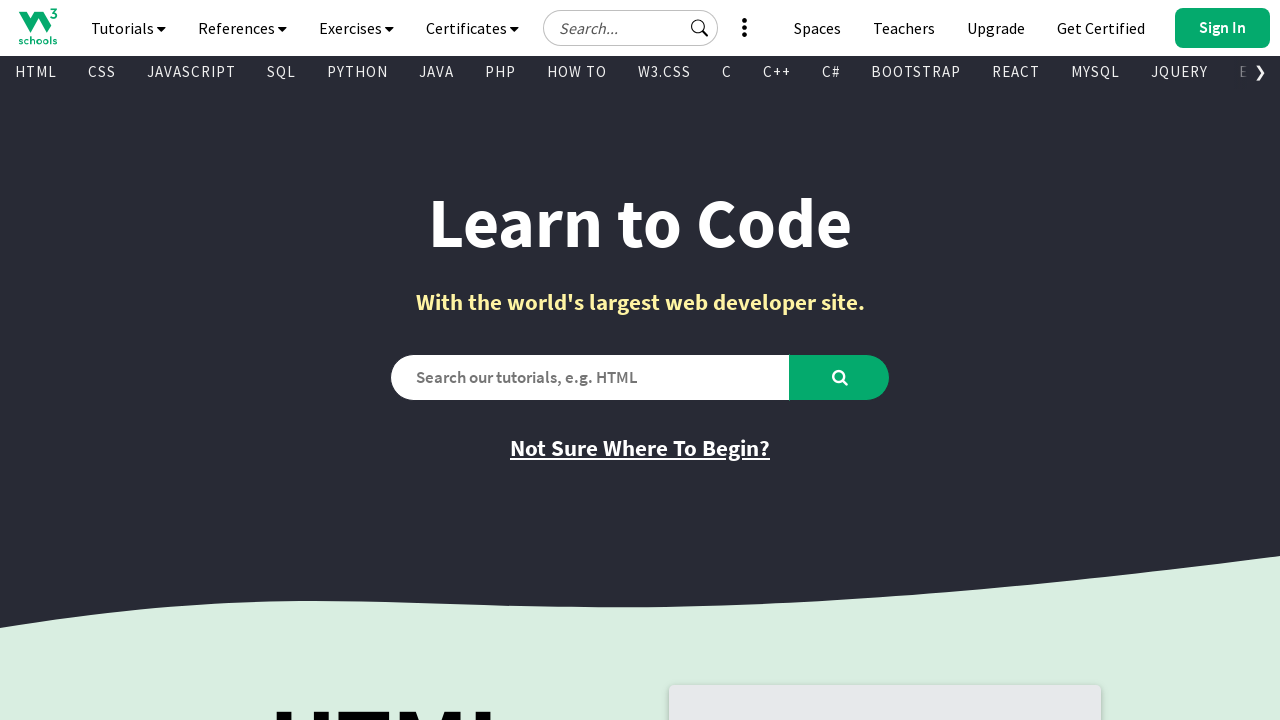

Found visible link: PYTHON
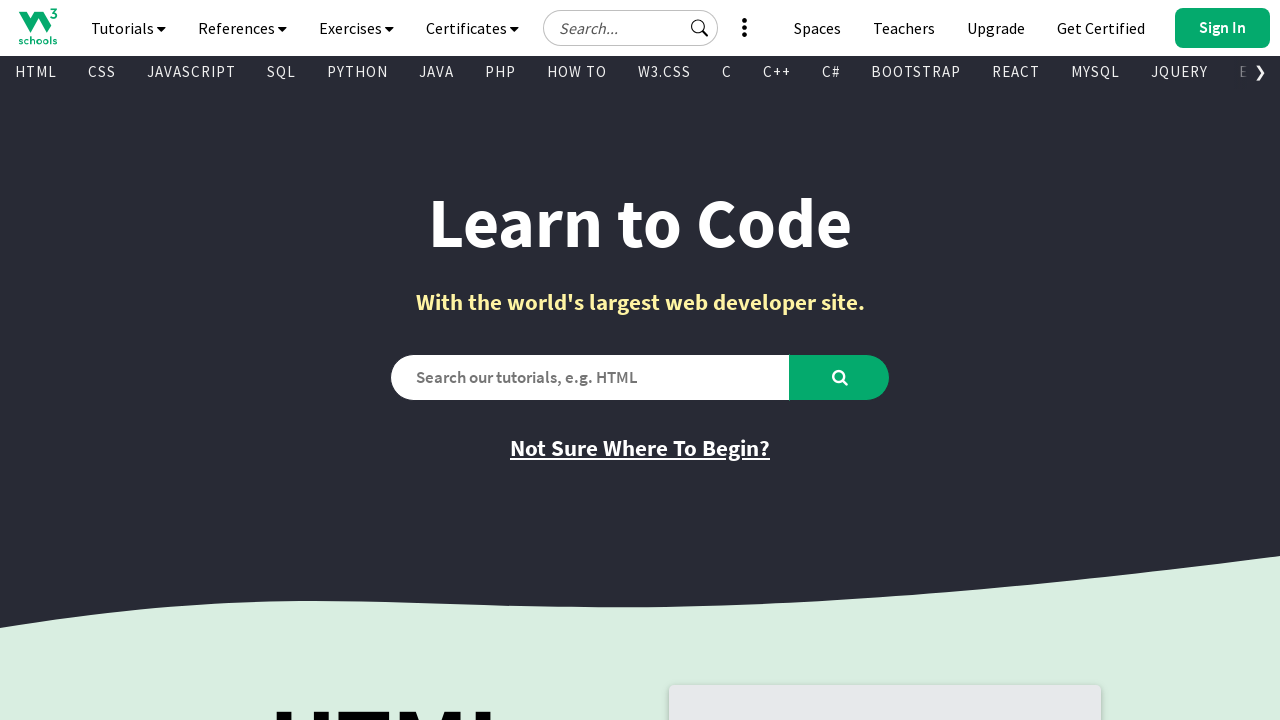

Found visible link: JAVA
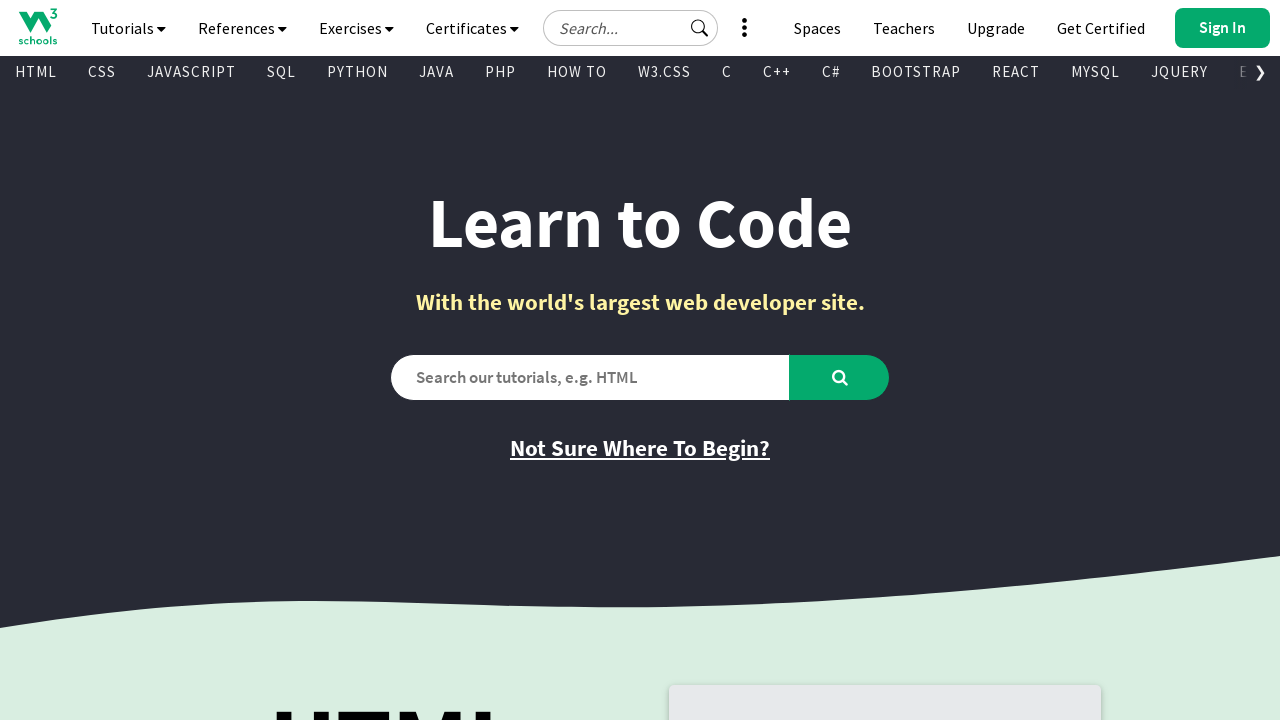

Found visible link: PHP
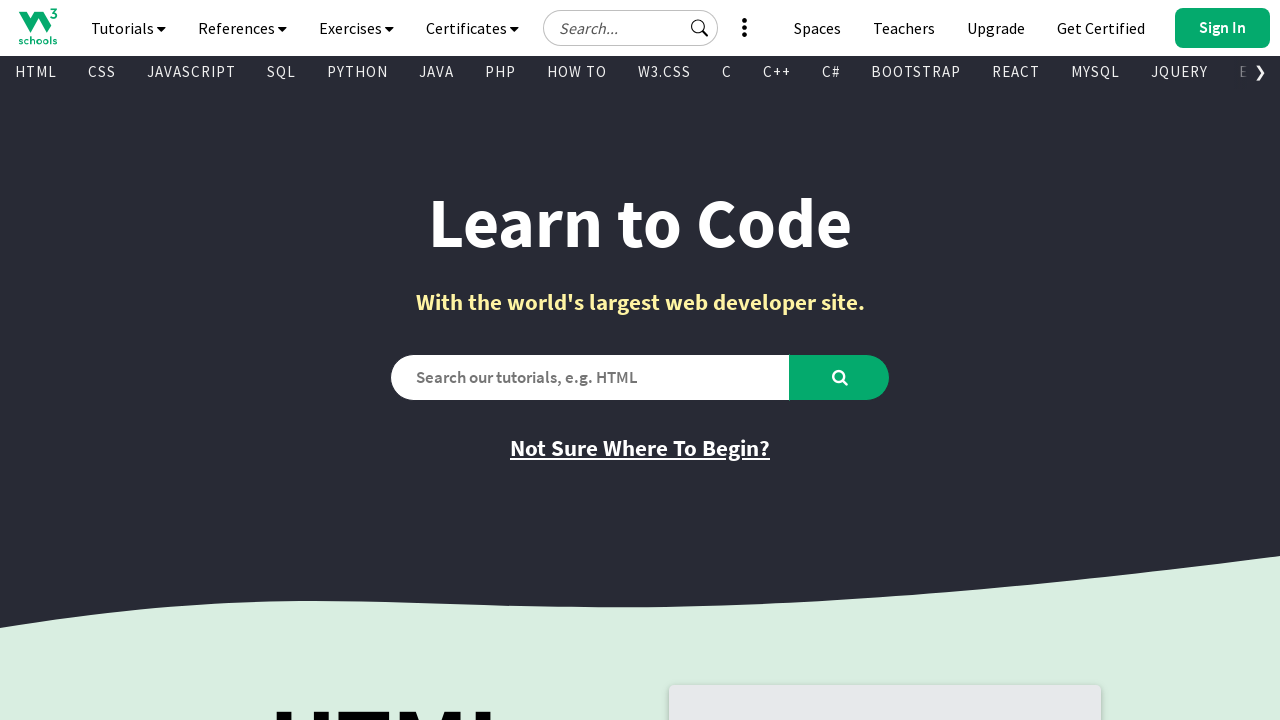

Found visible link: HOW TO
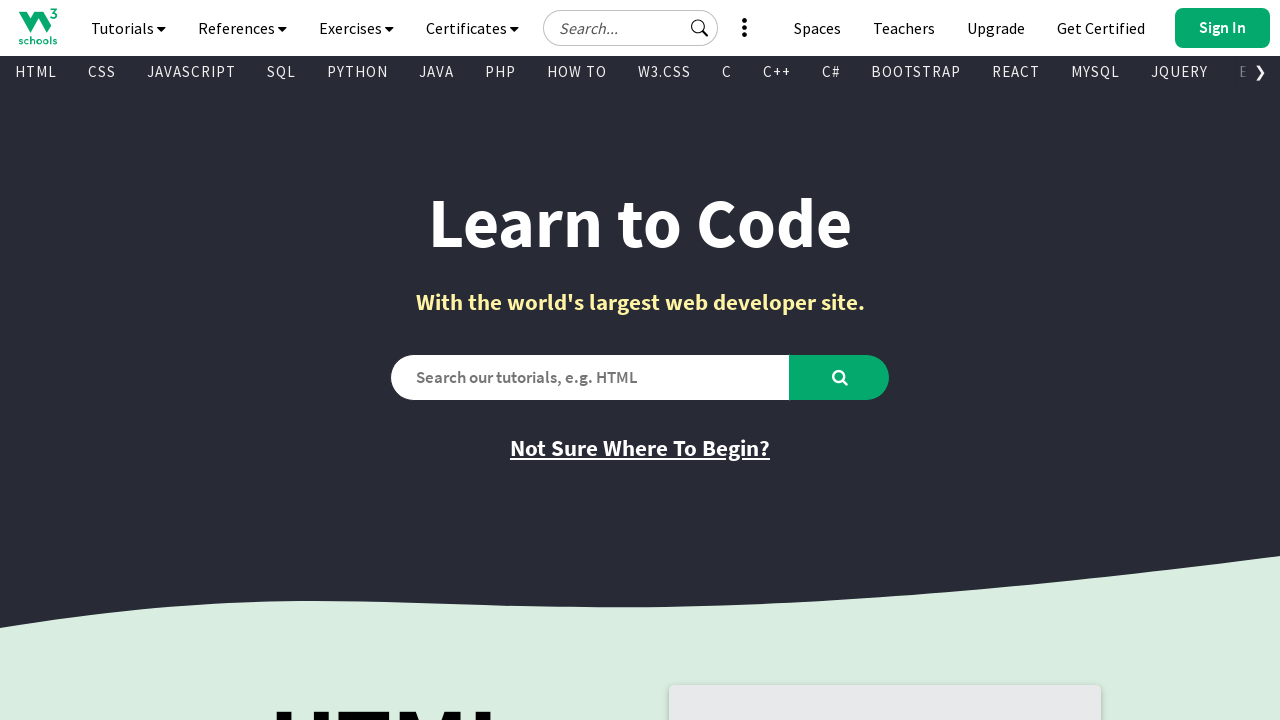

Found visible link: W3.CSS
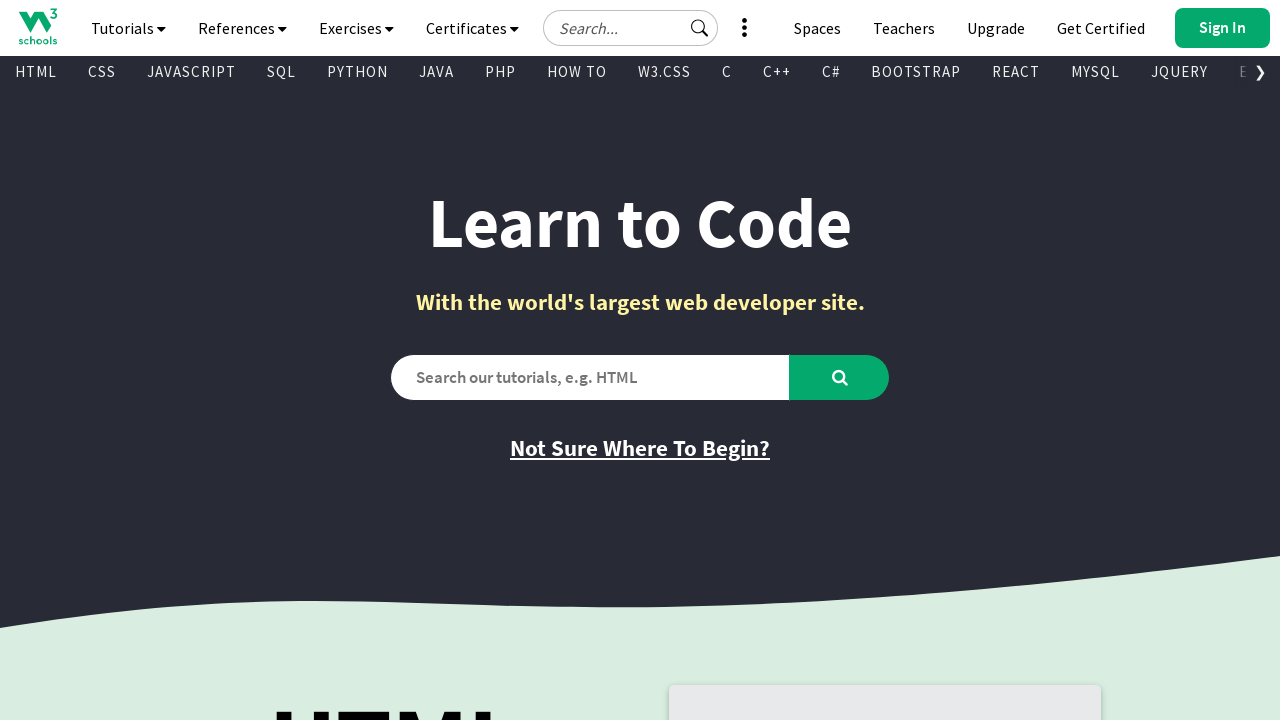

Found visible link: C
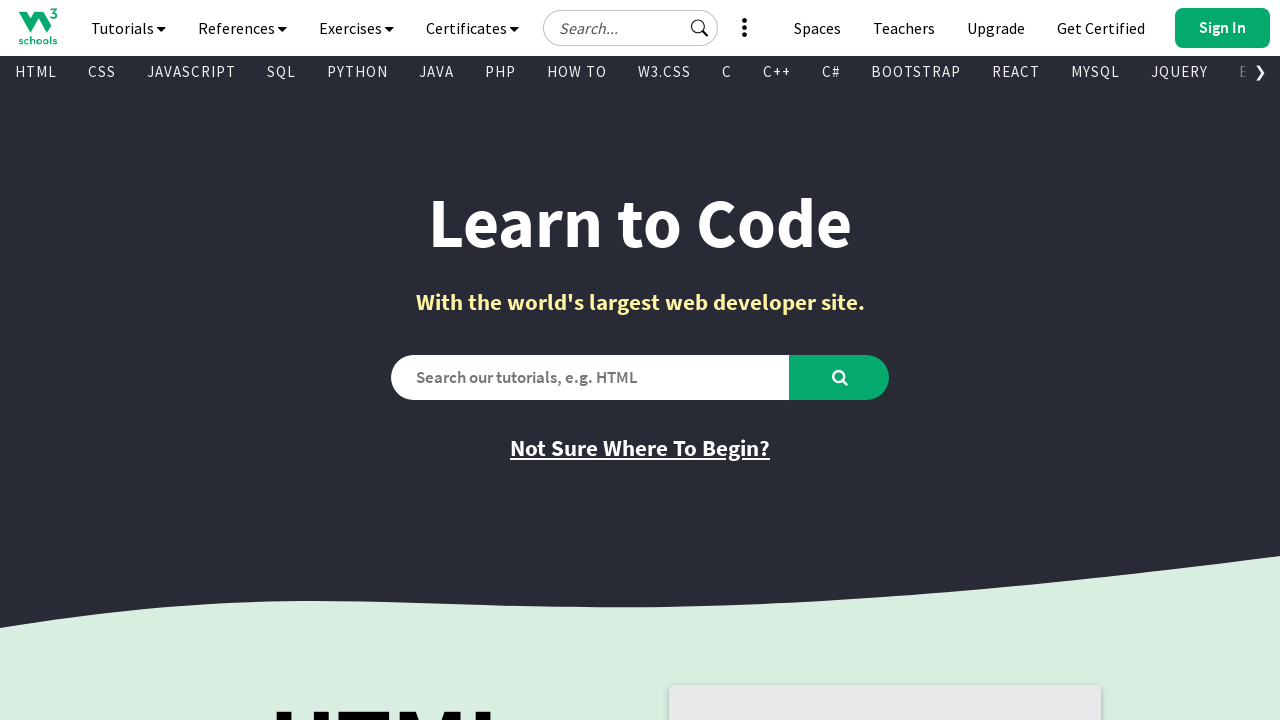

Found visible link: C++
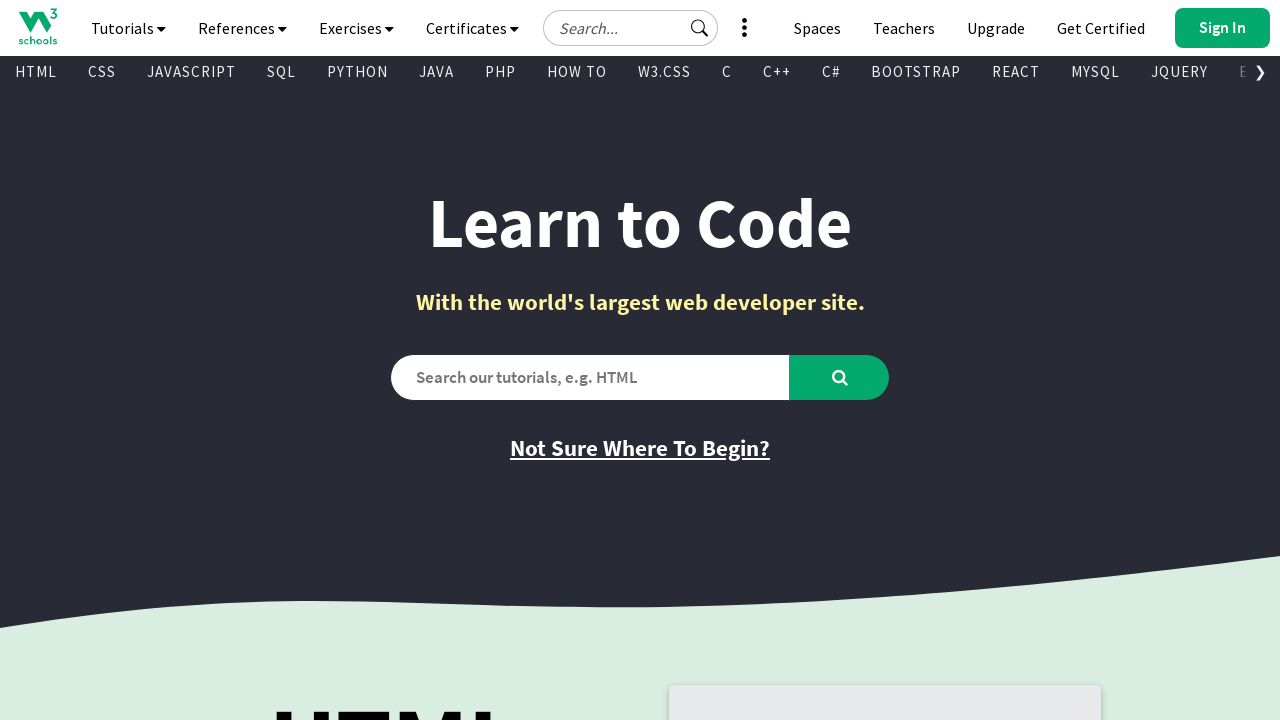

Found visible link: C#
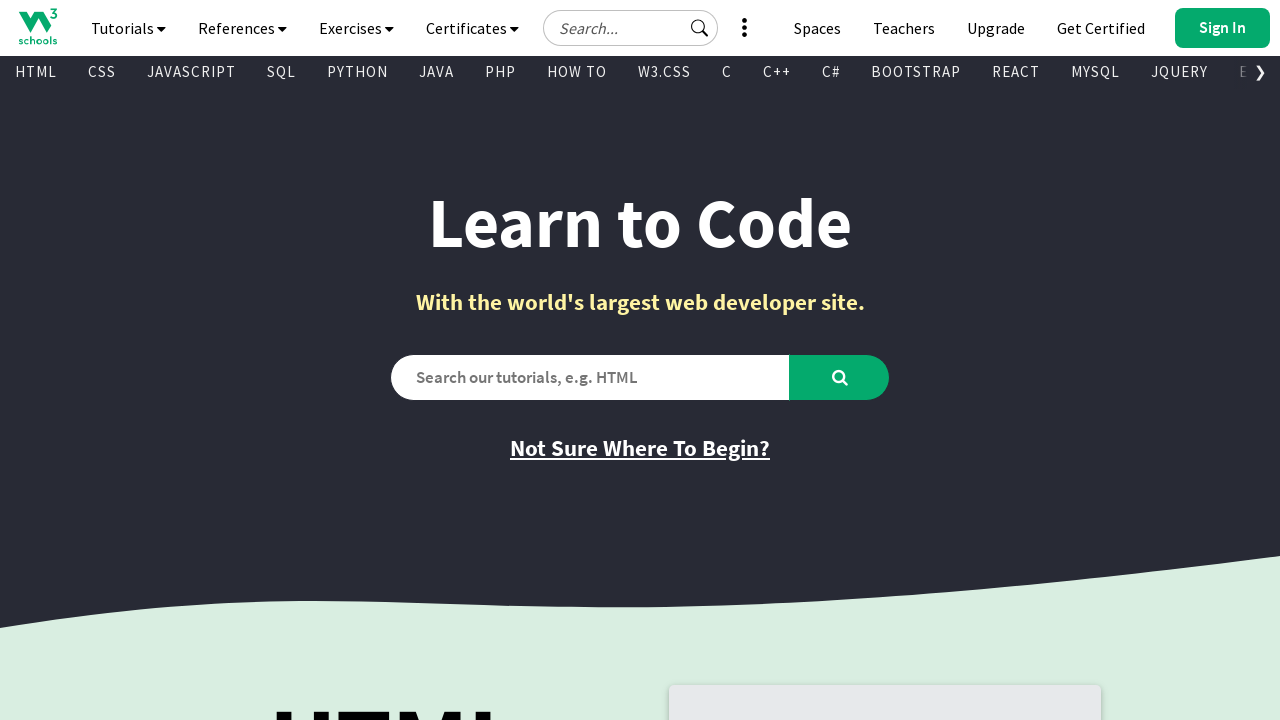

Found visible link: BOOTSTRAP
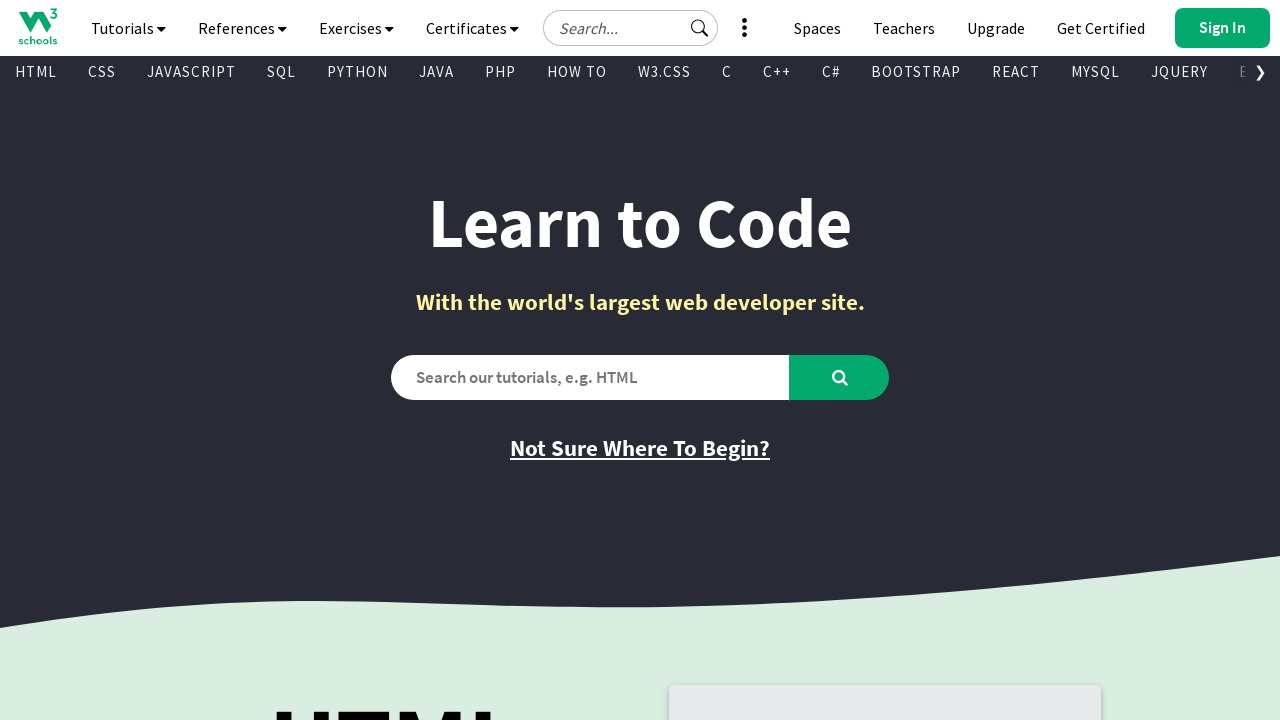

Found visible link: REACT
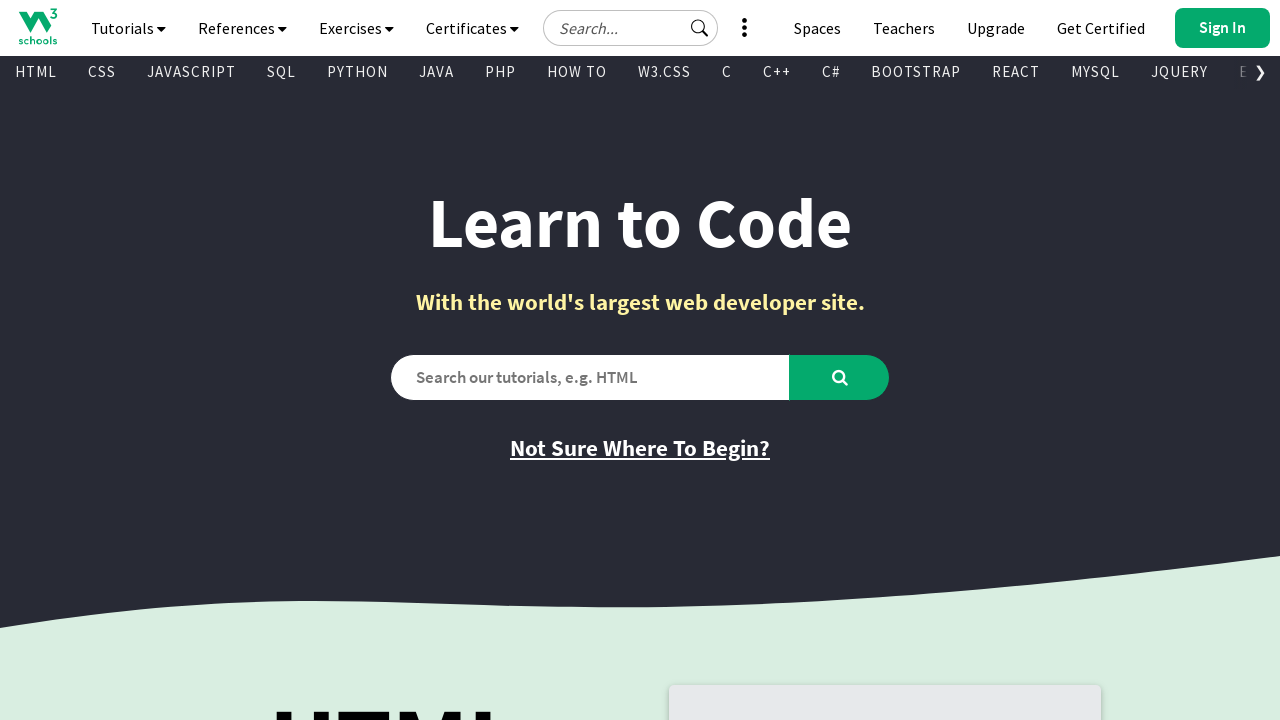

Found visible link: MYSQL
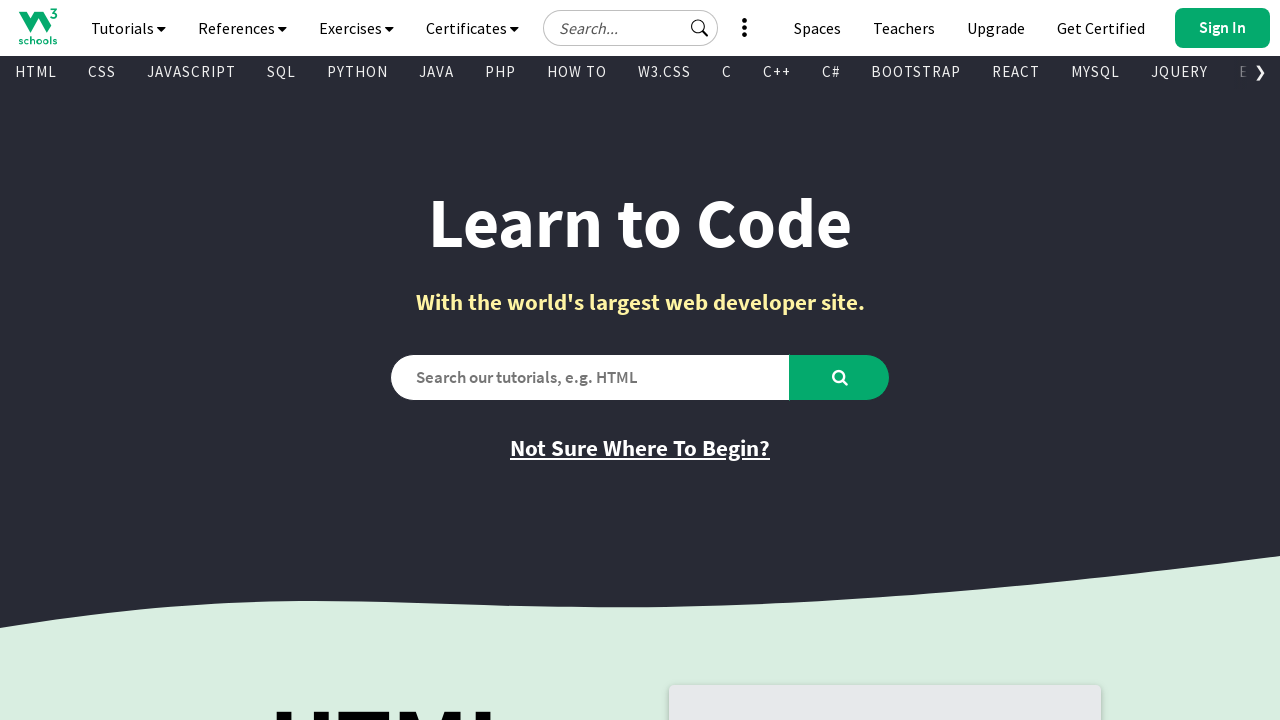

Found visible link: JQUERY
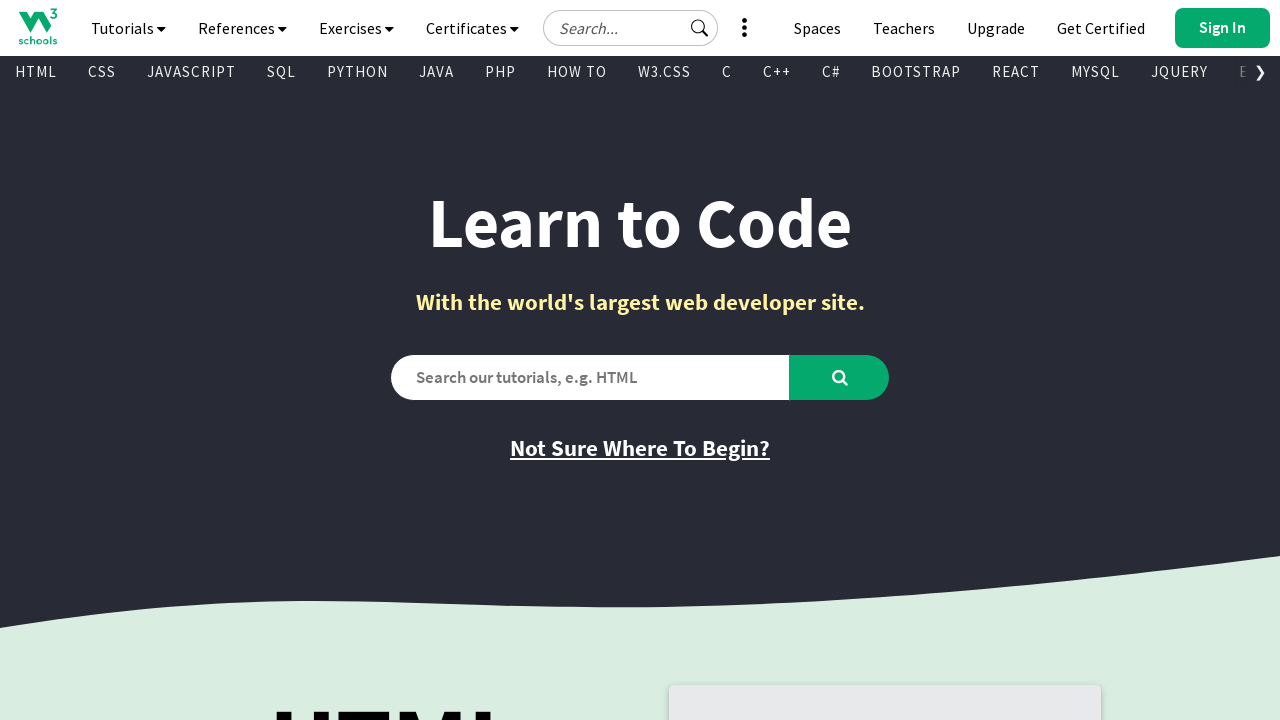

Found visible link: EXCEL
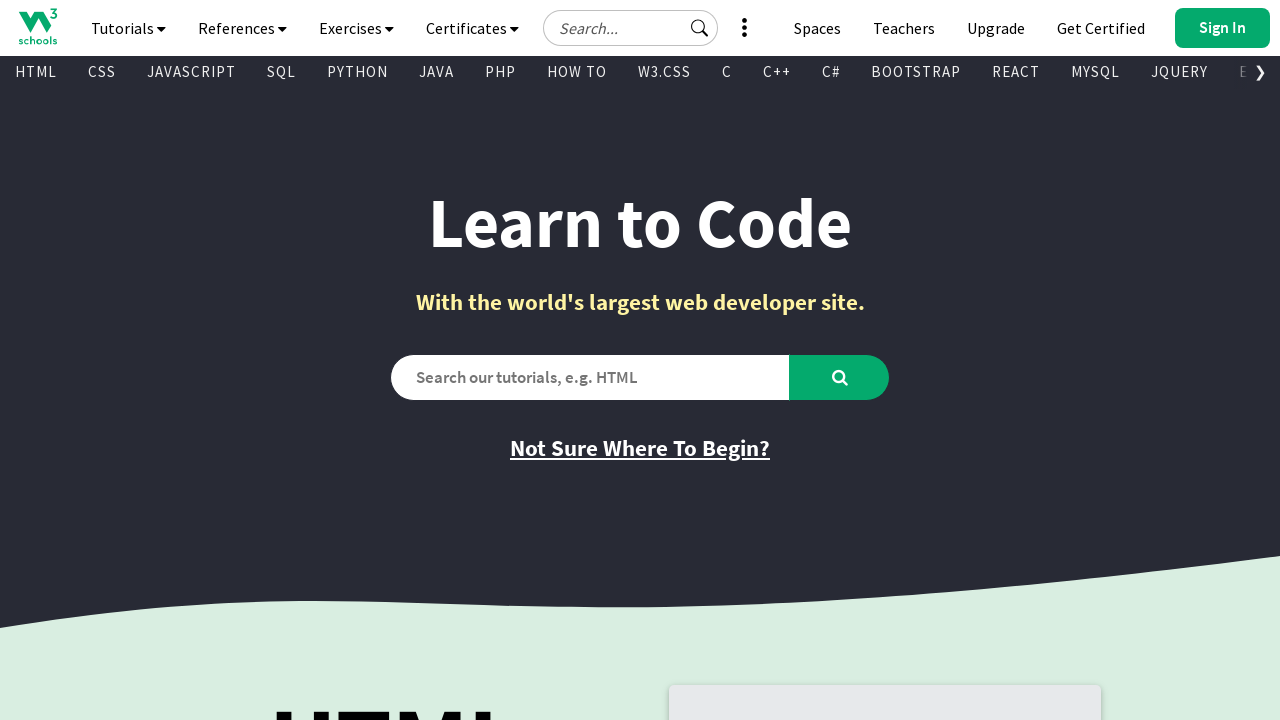

Found visible link: XML
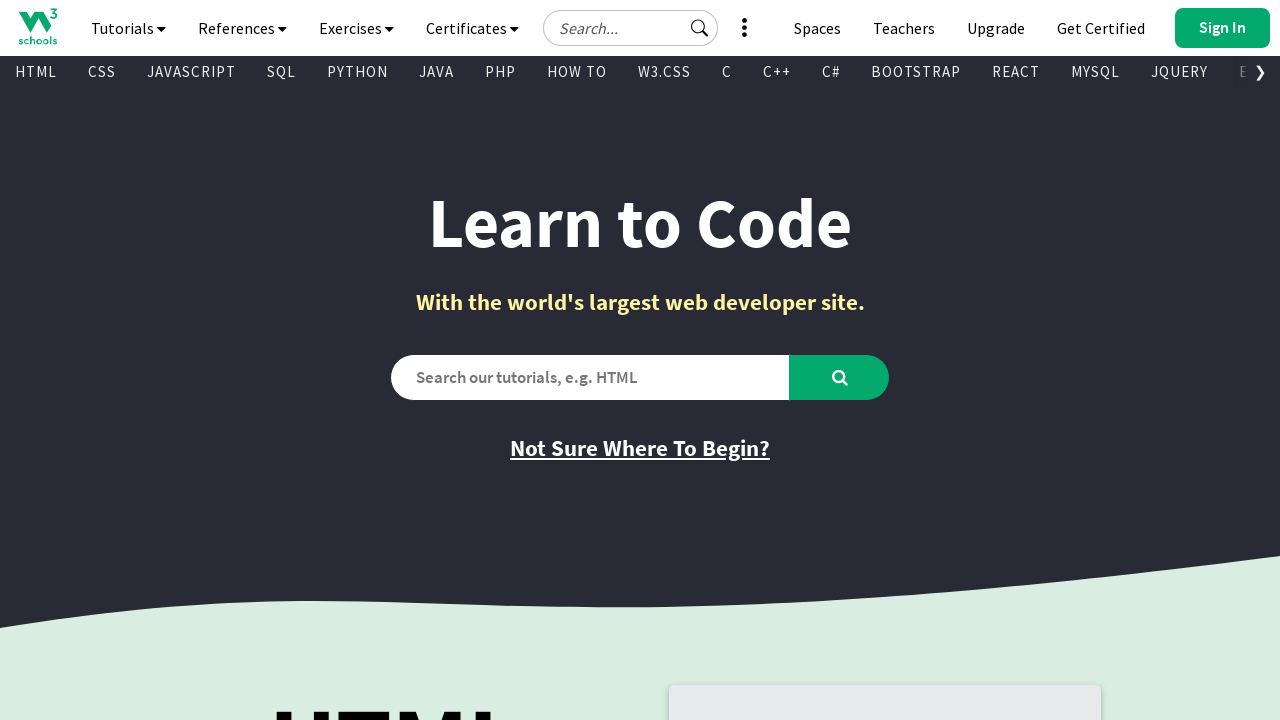

Found visible link: DJANGO
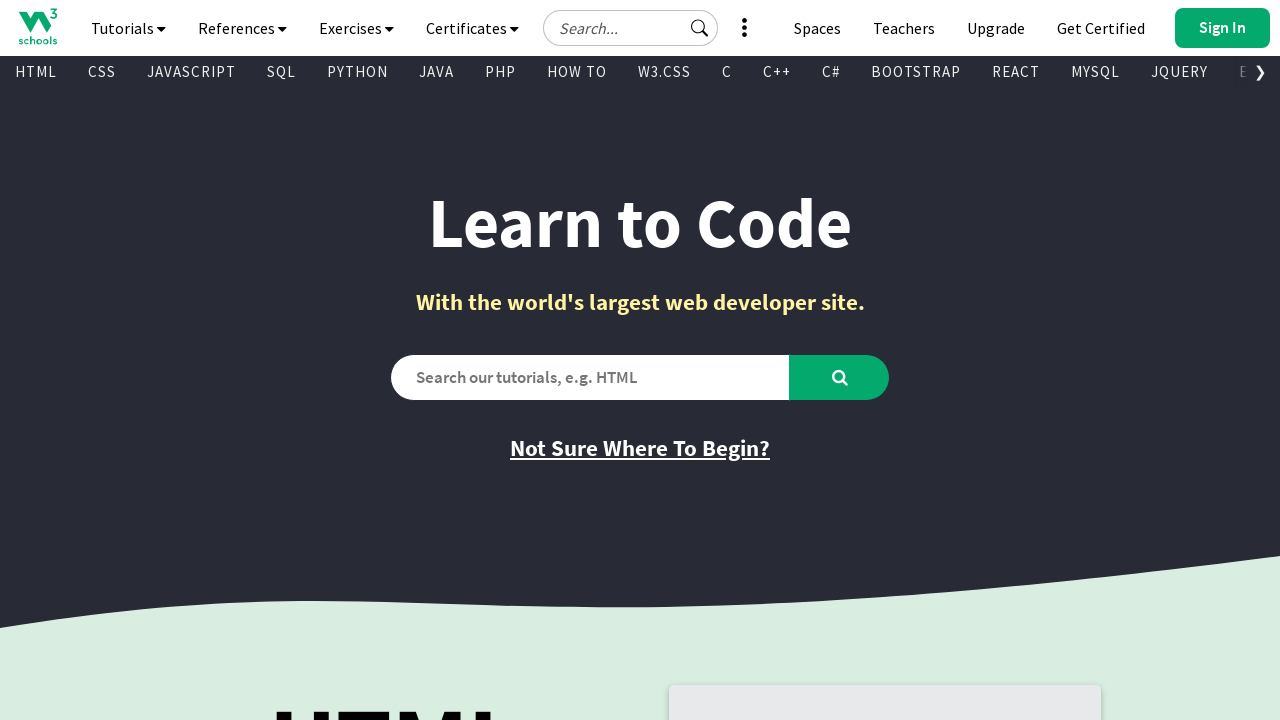

Found visible link: NUMPY
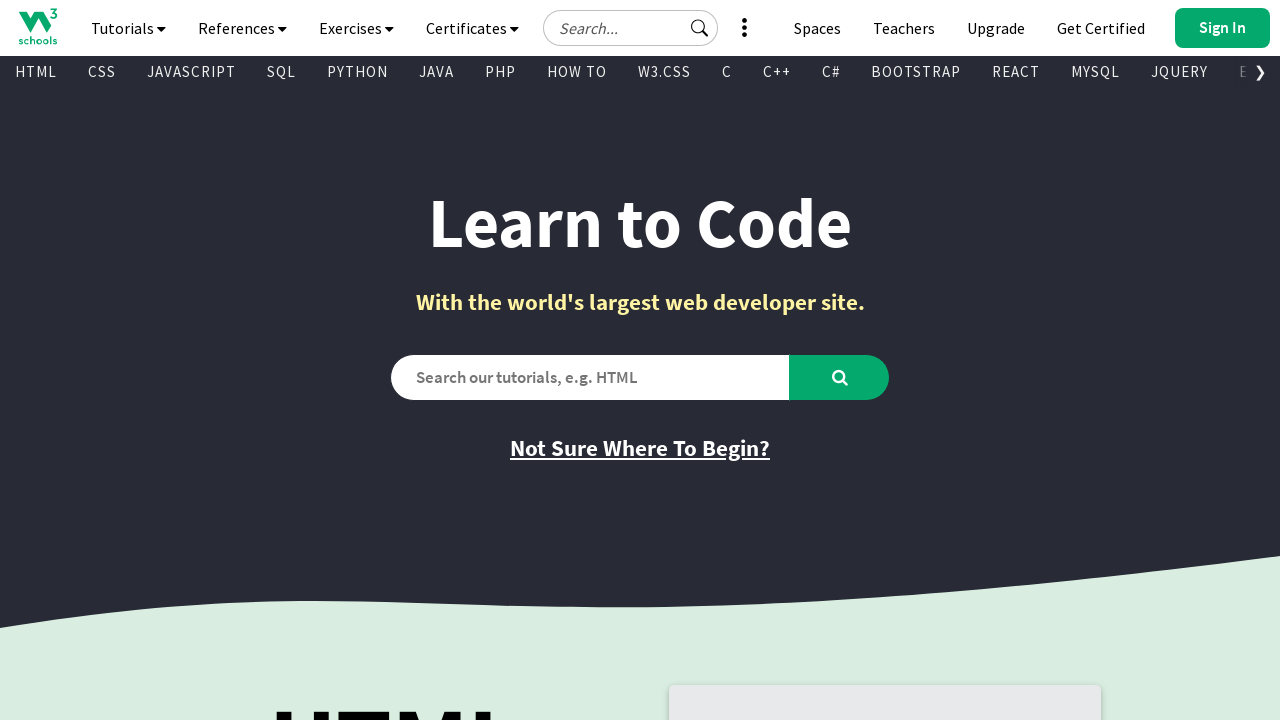

Found visible link: PANDAS
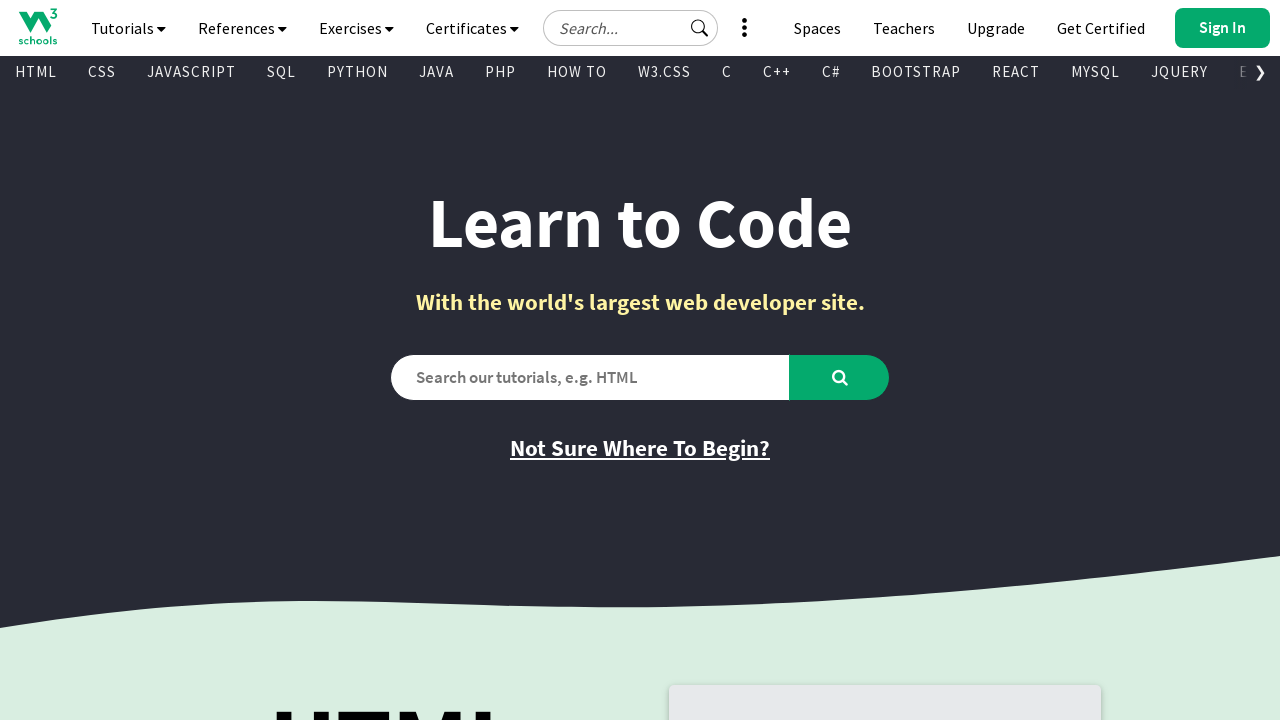

Found visible link: NODEJS
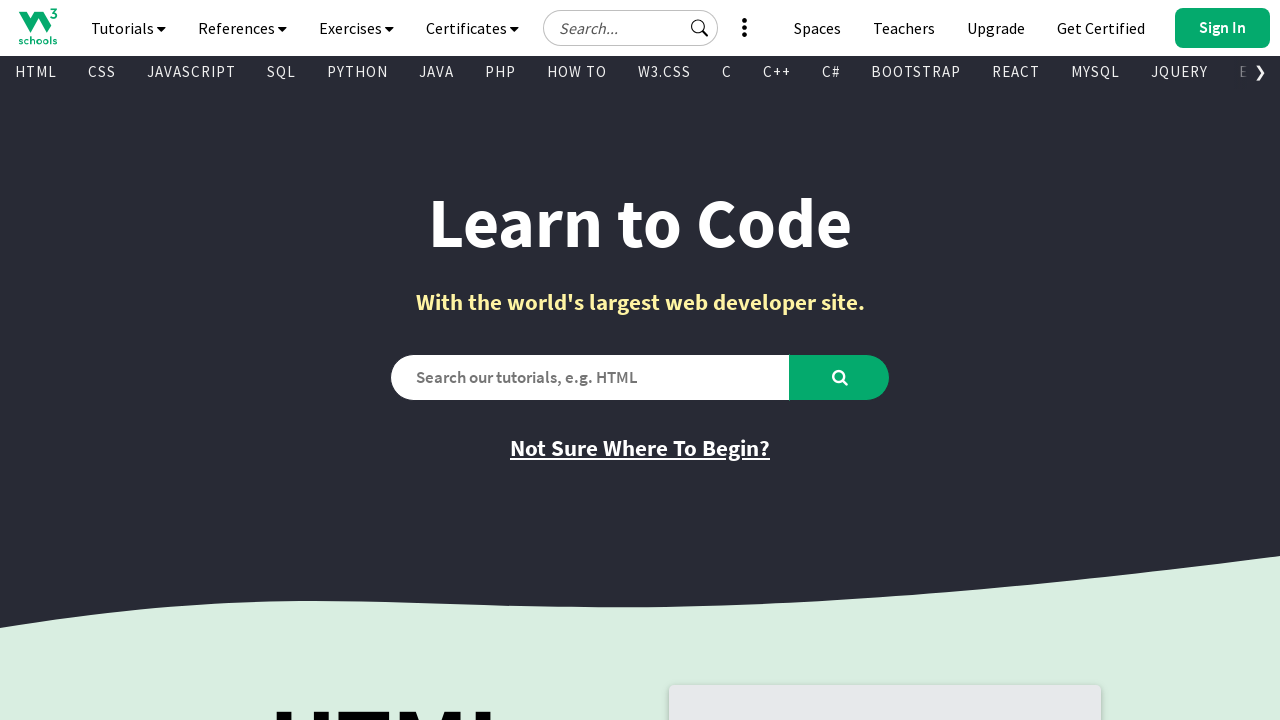

Found visible link: DSA
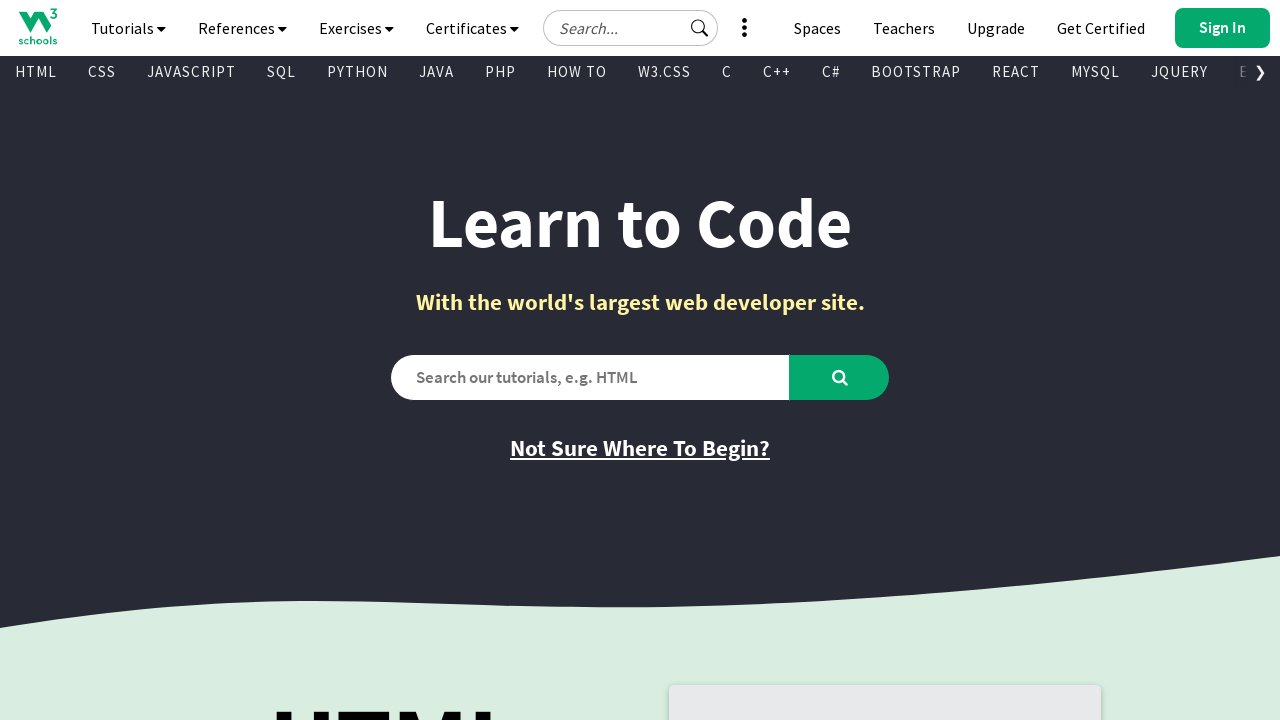

Found visible link: TYPESCRIPT
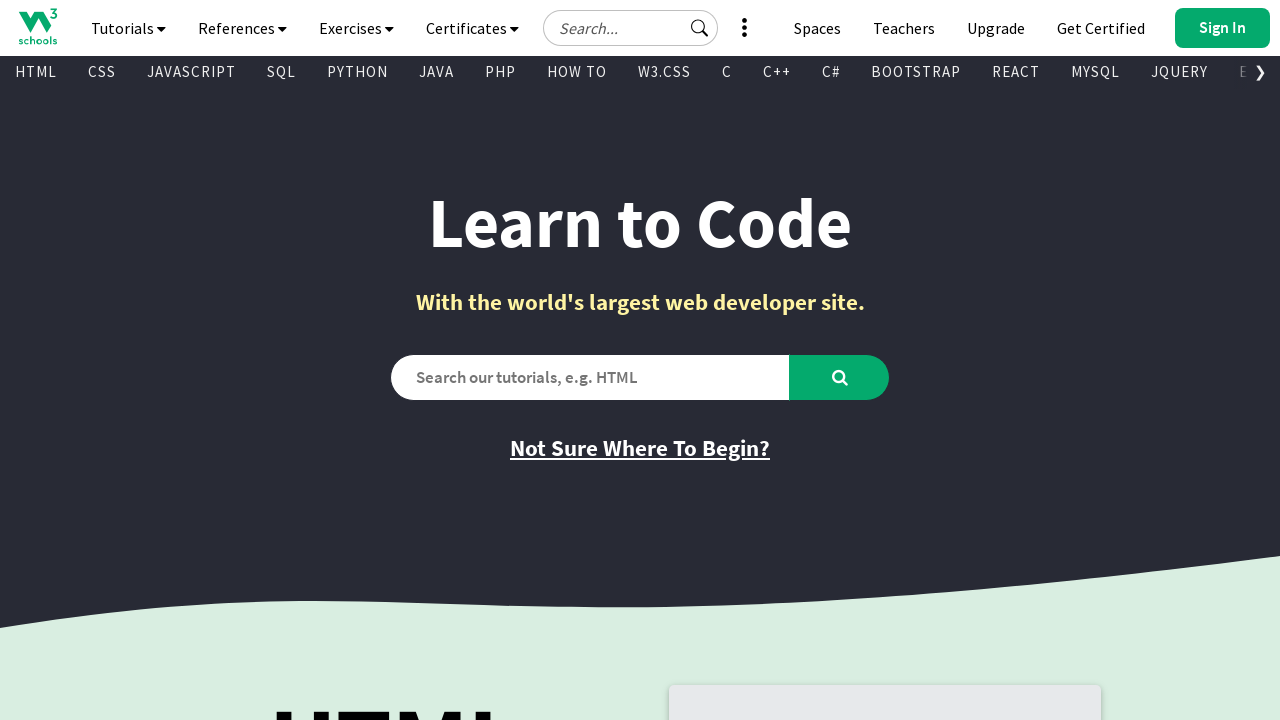

Found visible link: ANGULAR
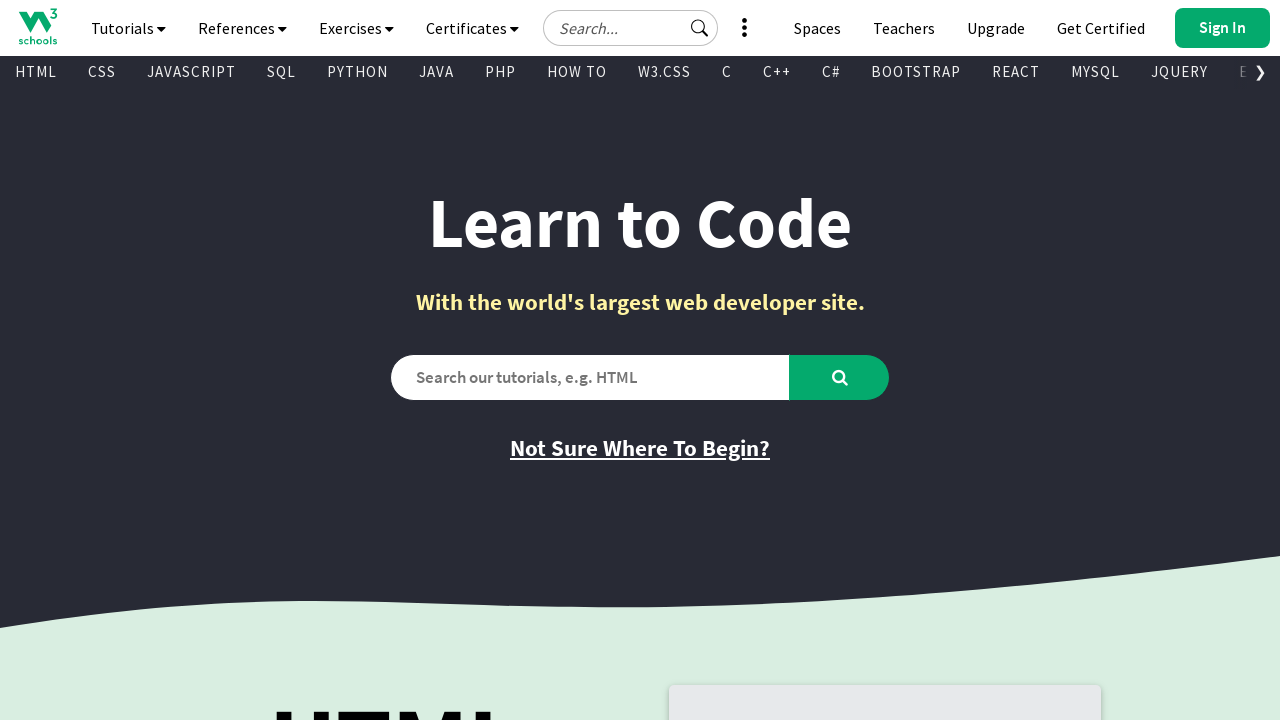

Found visible link: ANGULARJS
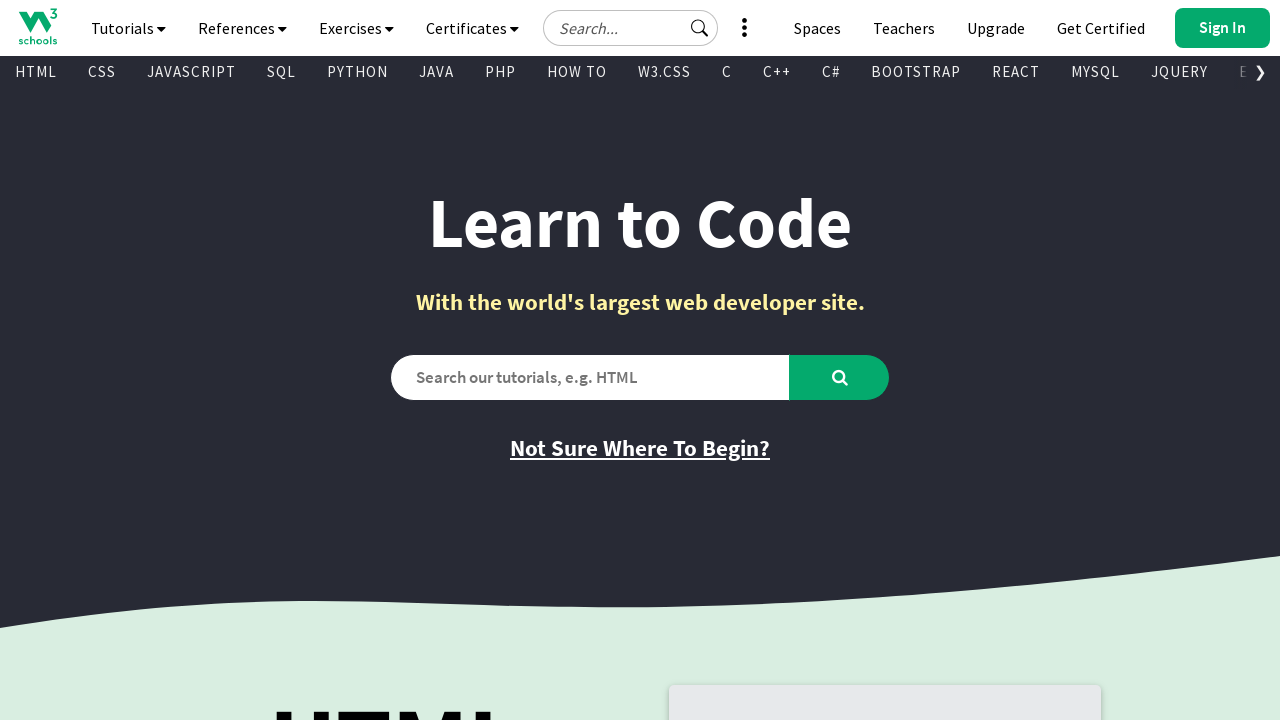

Found visible link: GIT
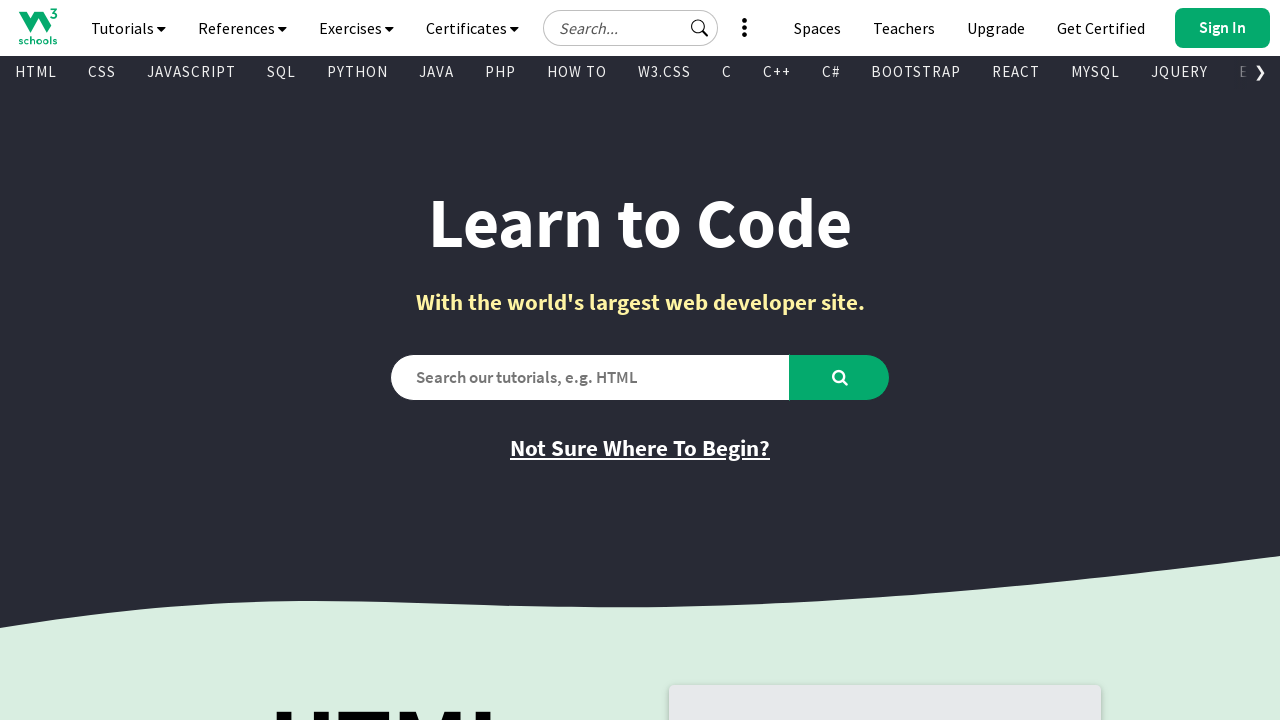

Found visible link: POSTGRESQL
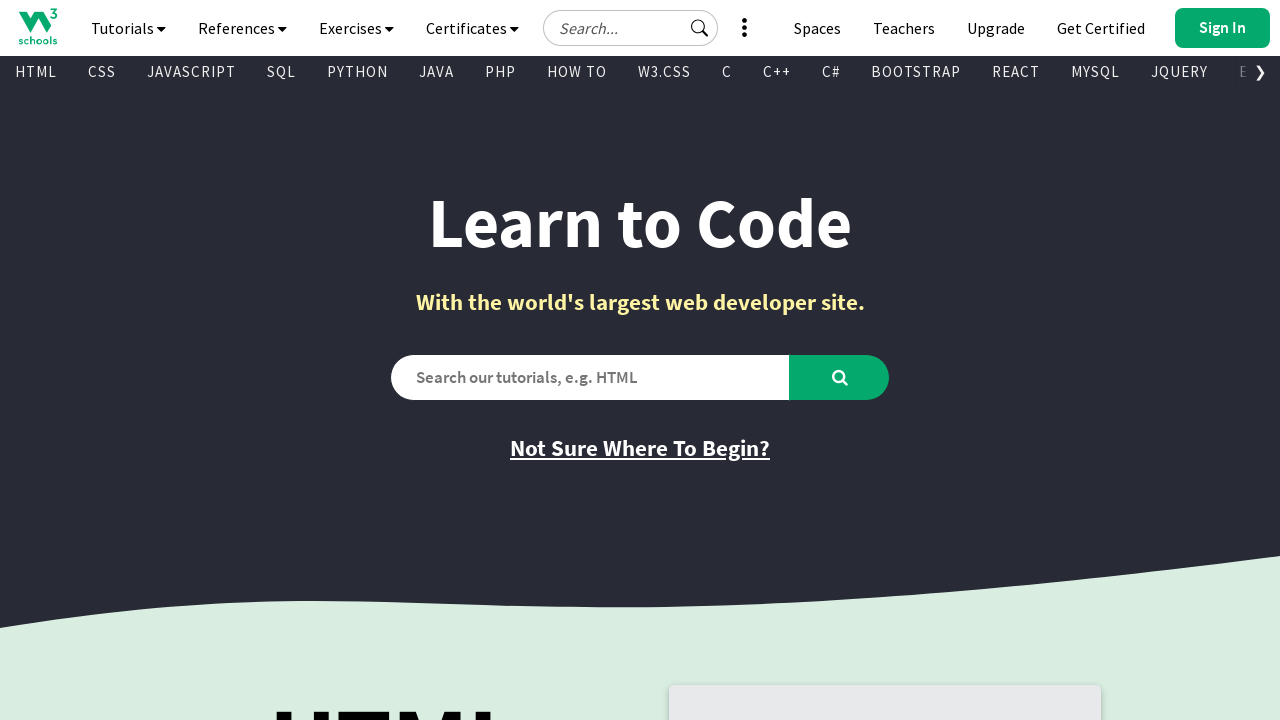

Found visible link: MONGODB
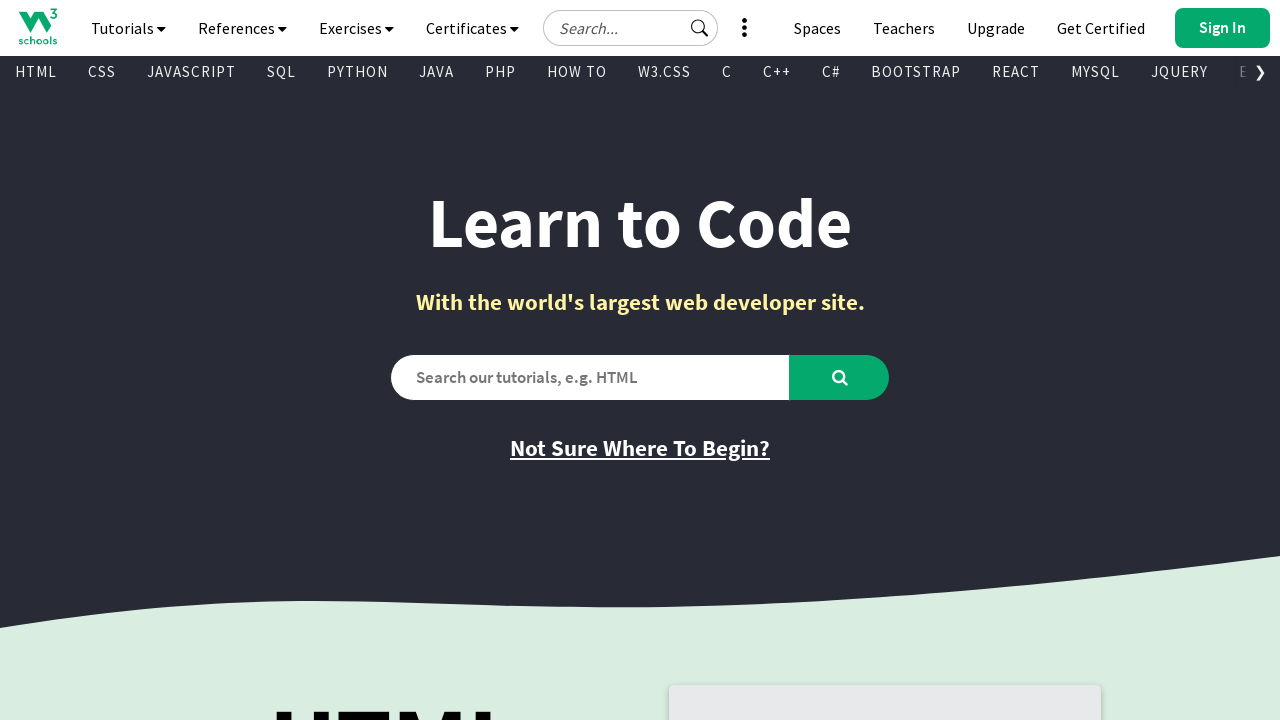

Found visible link: ASP
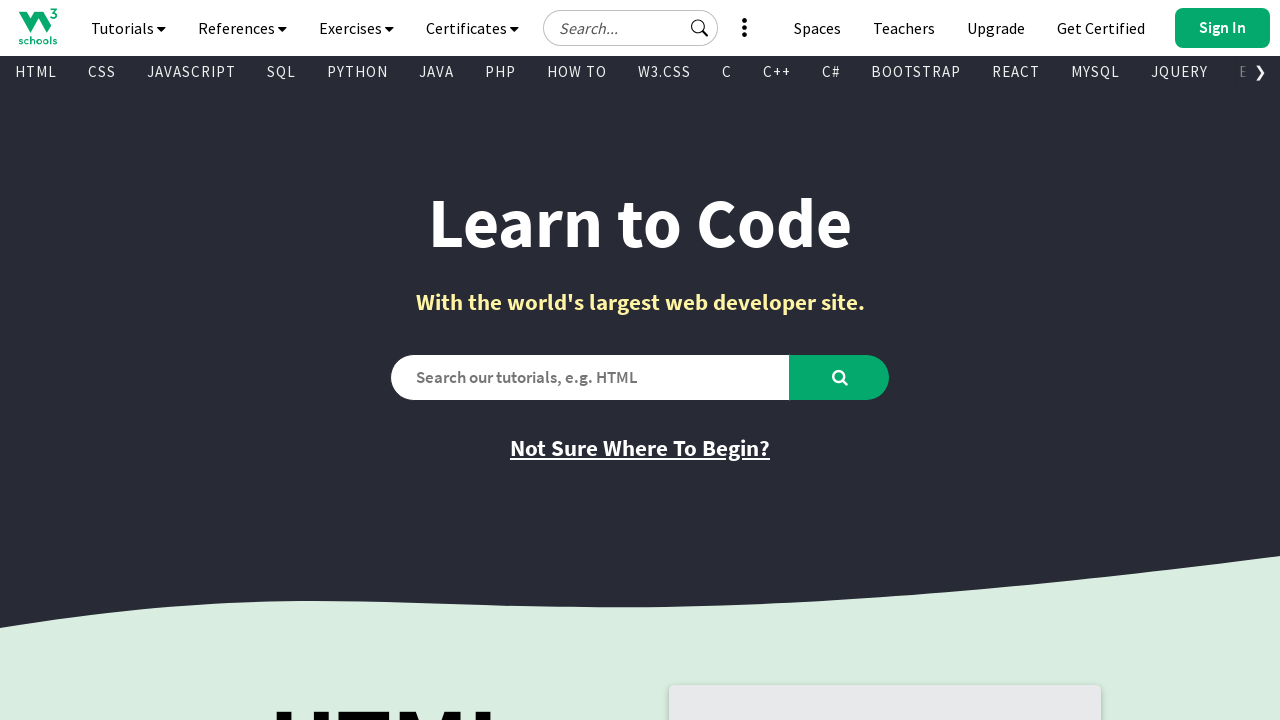

Found visible link: AI
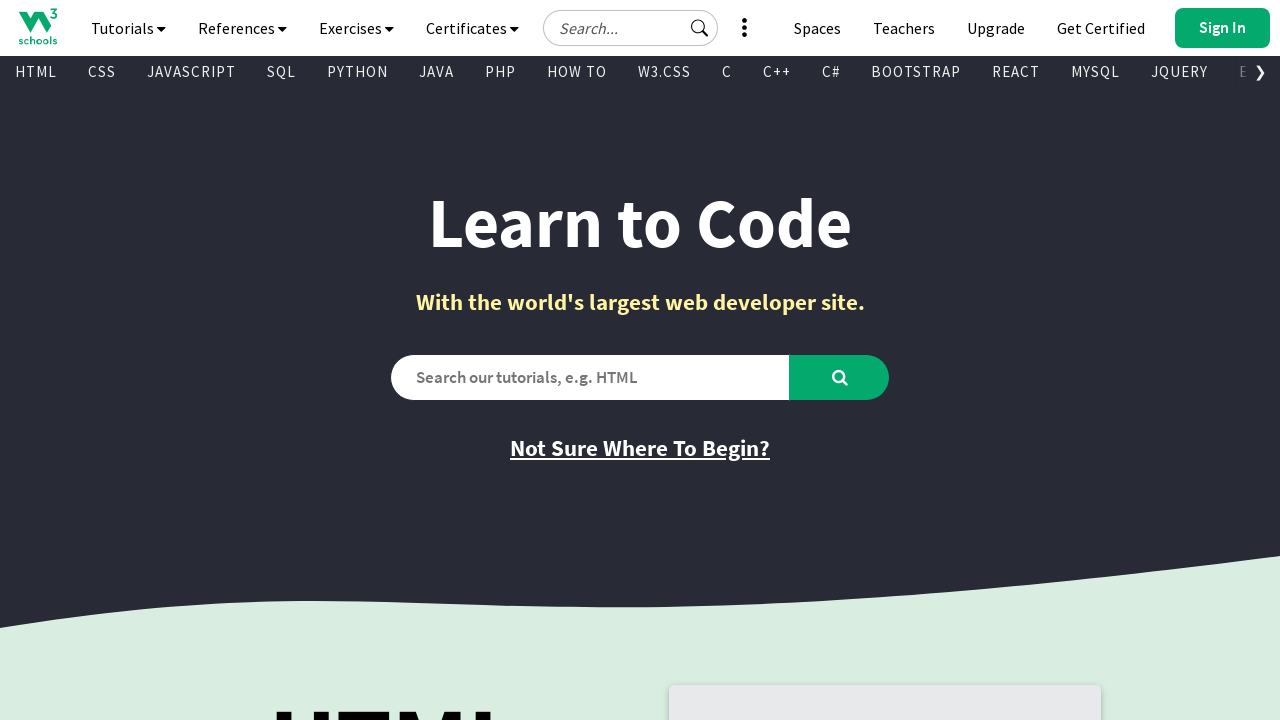

Found visible link: R
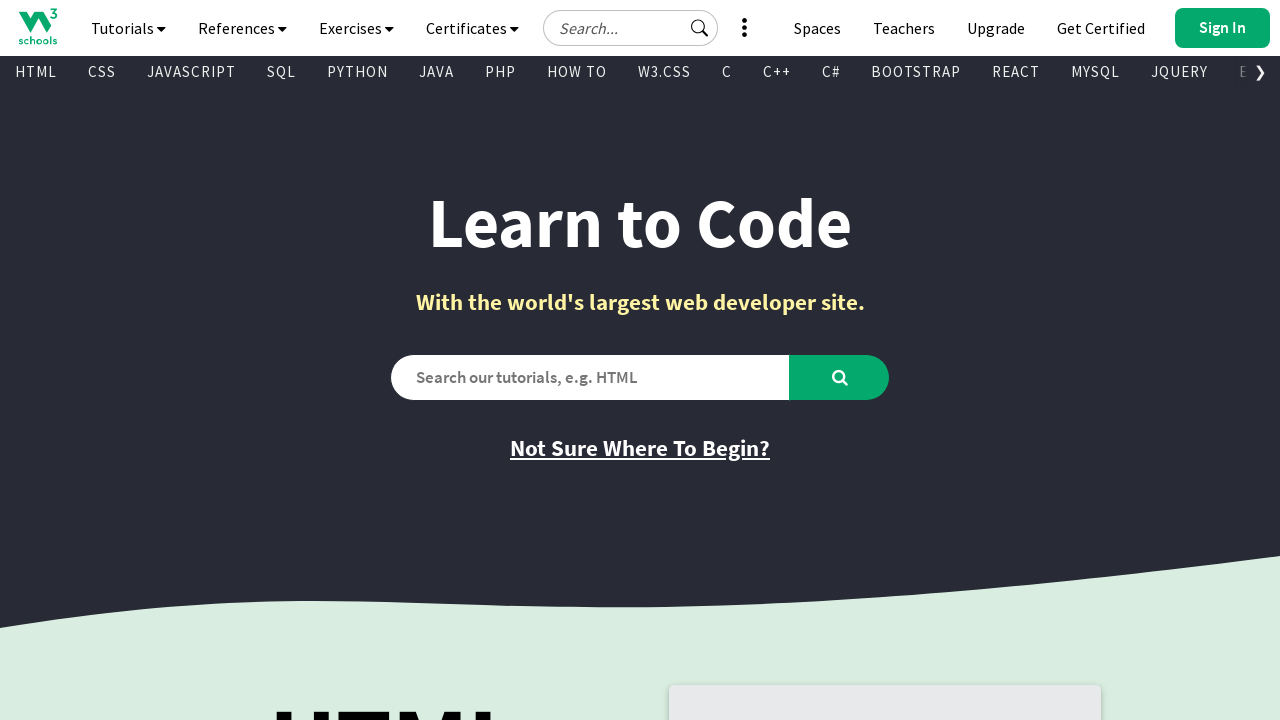

Found visible link: GO
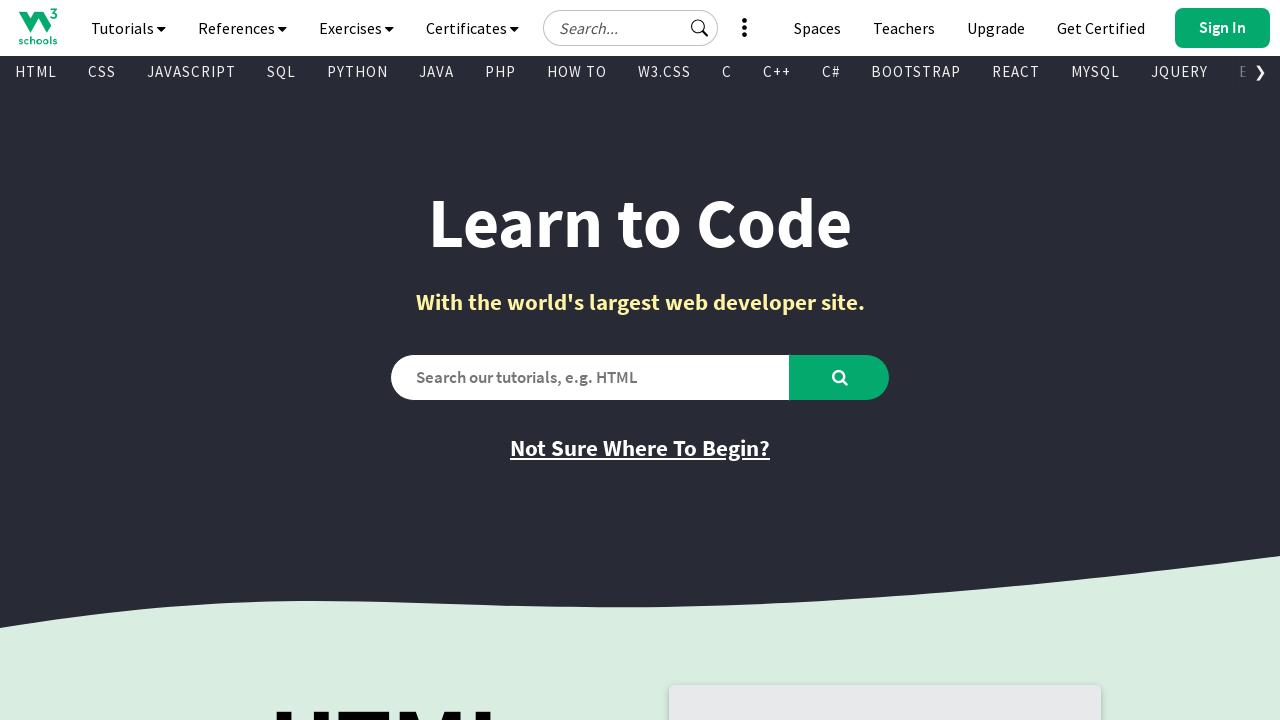

Found visible link: KOTLIN
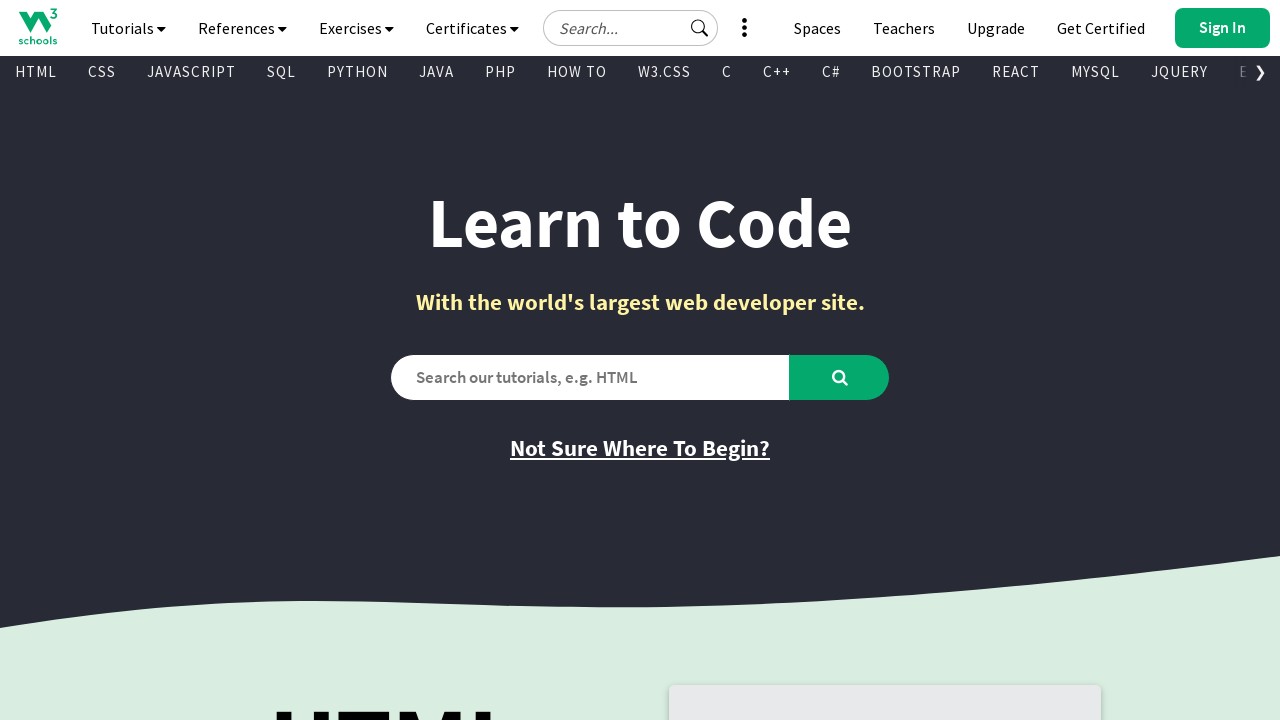

Found visible link: SWIFT
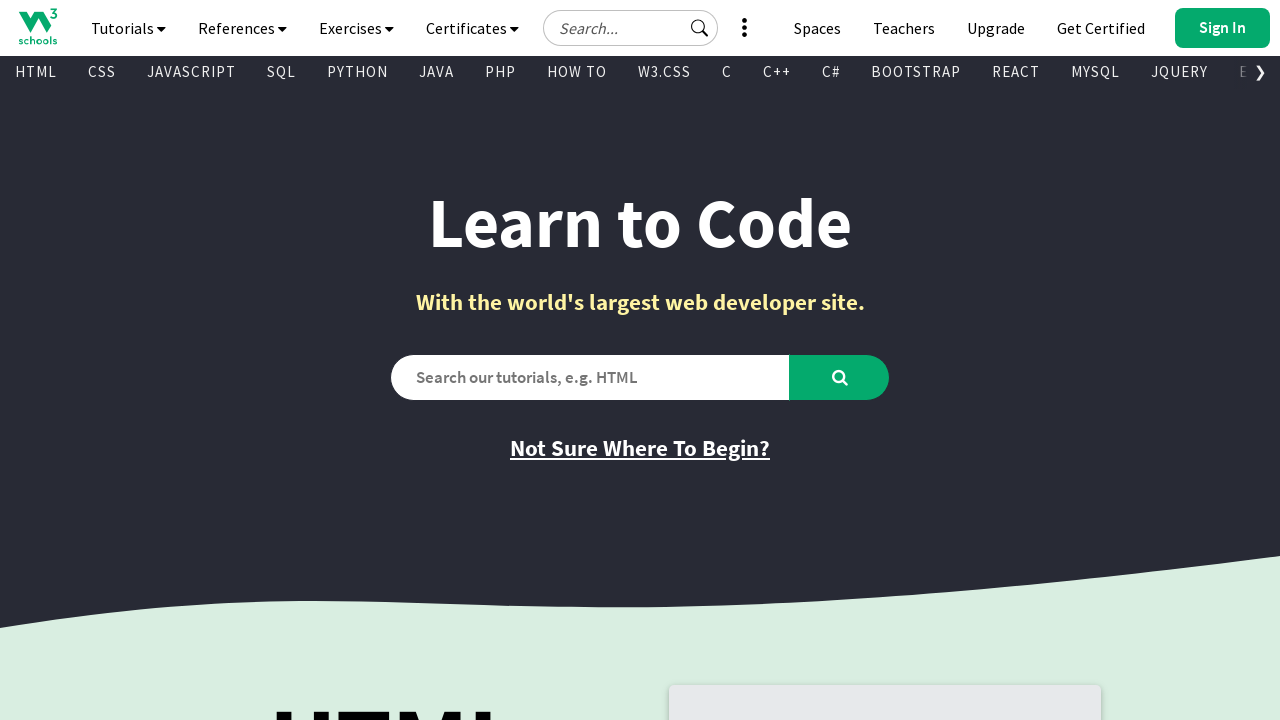

Found visible link: SASS
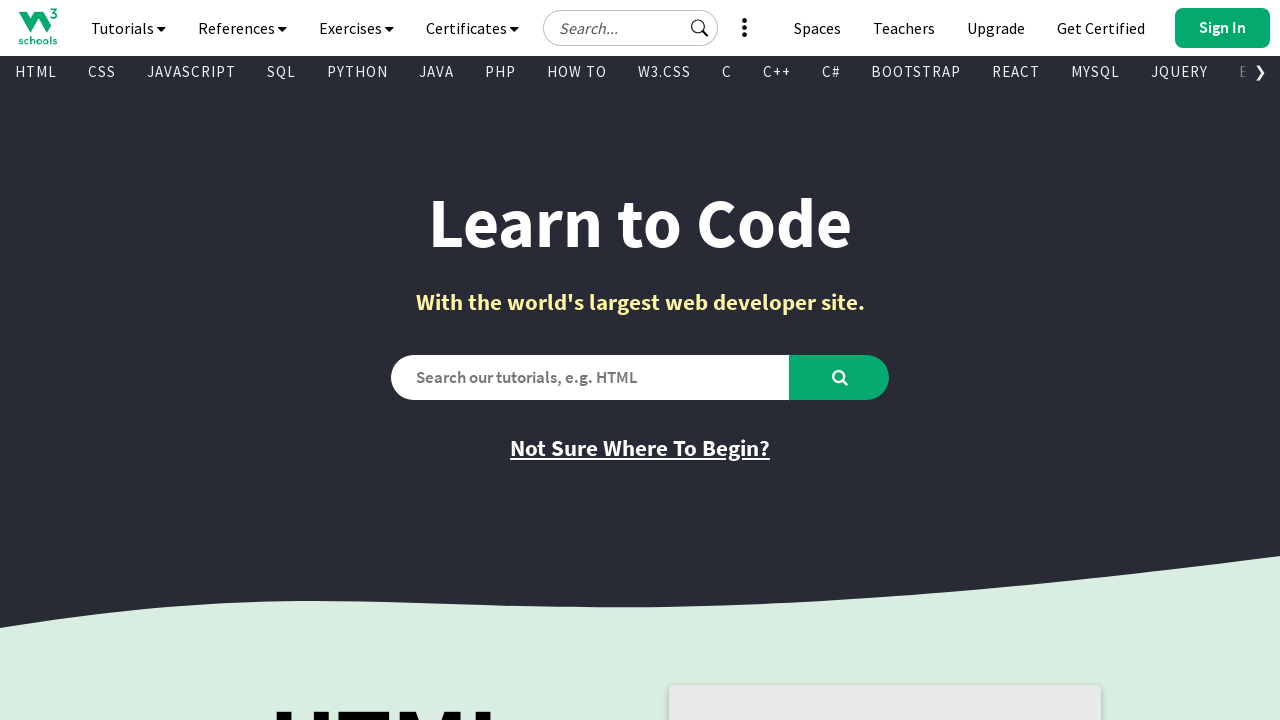

Found visible link: VUE
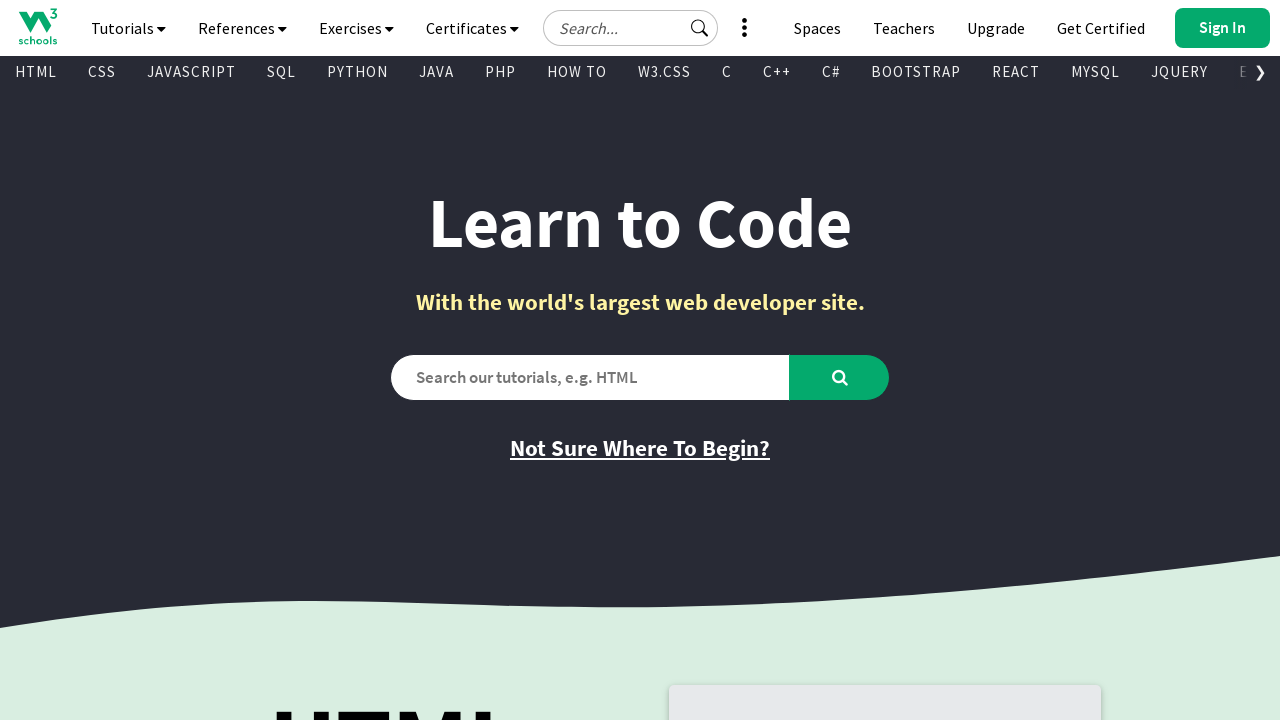

Found visible link: GEN AI
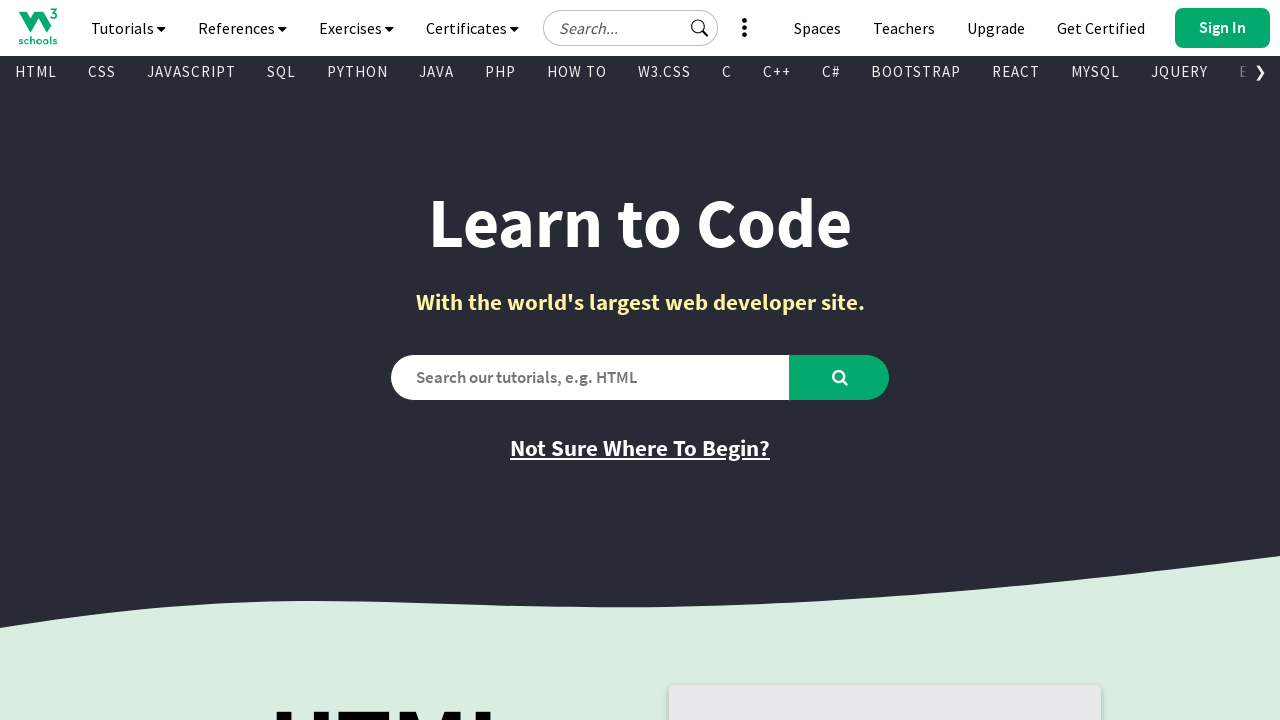

Found visible link: SCIPY
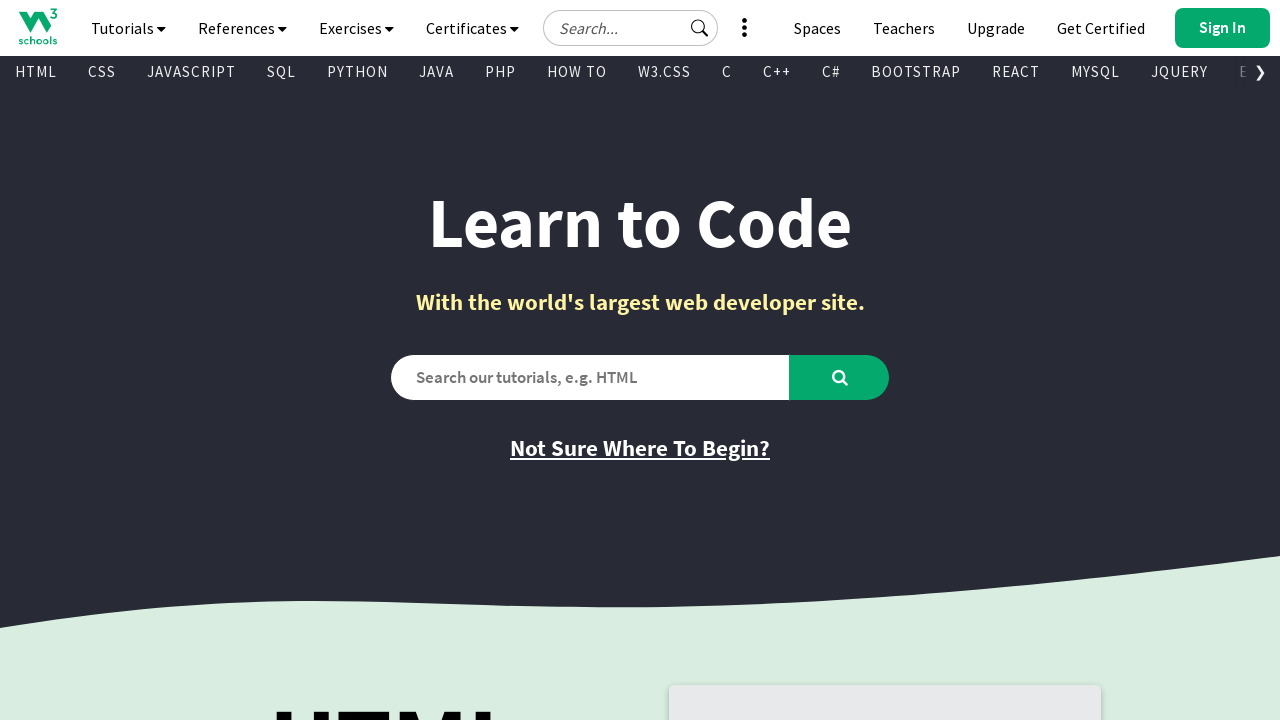

Found visible link: AWS
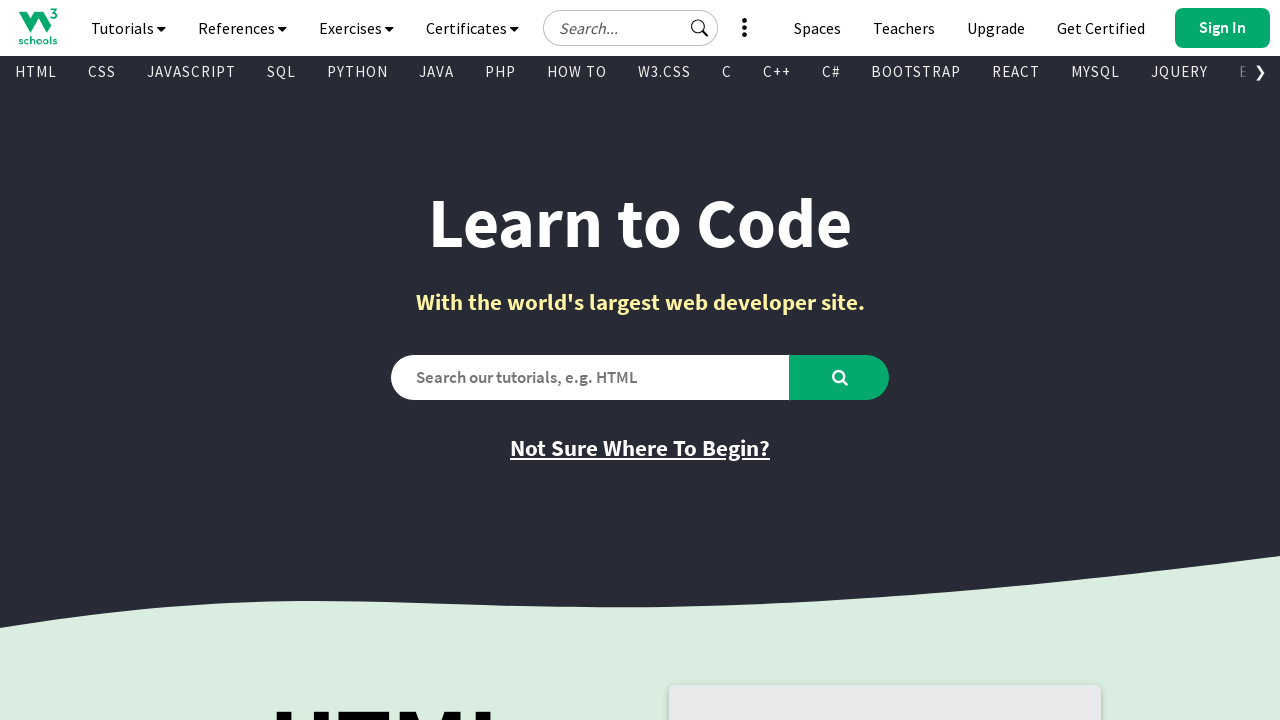

Found visible link: CYBERSECURITY
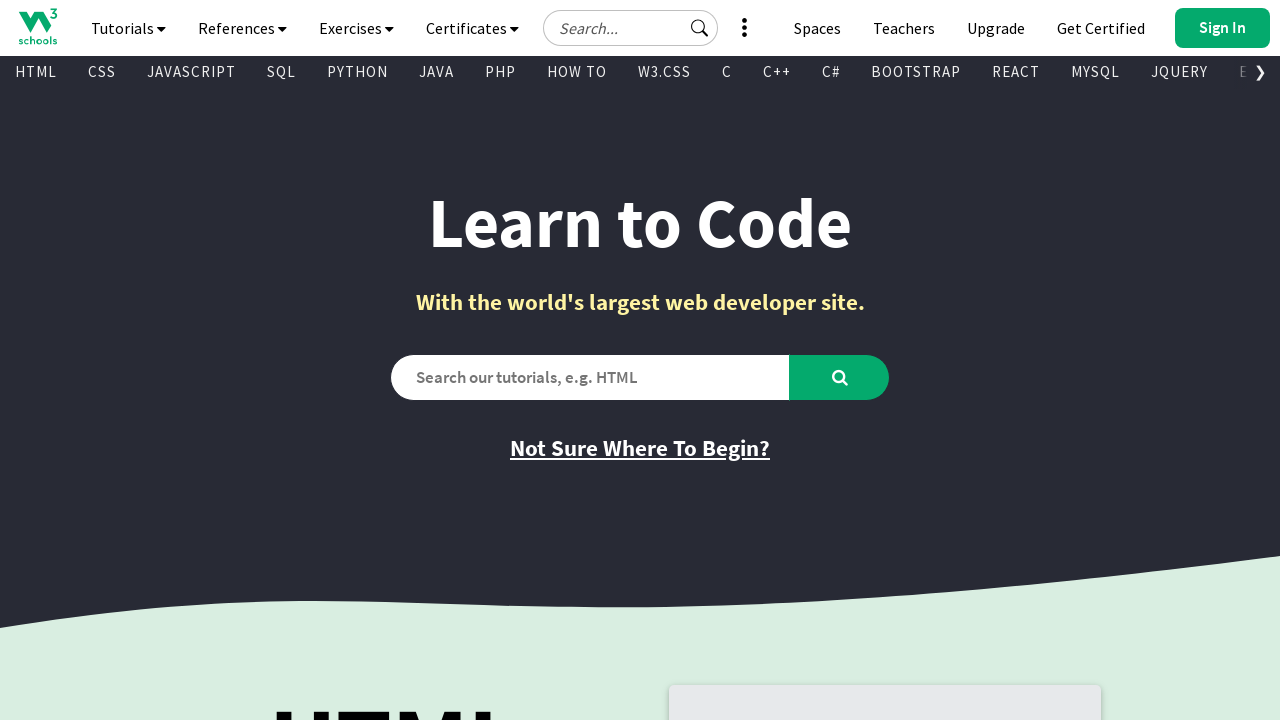

Found visible link: DATA SCIENCE
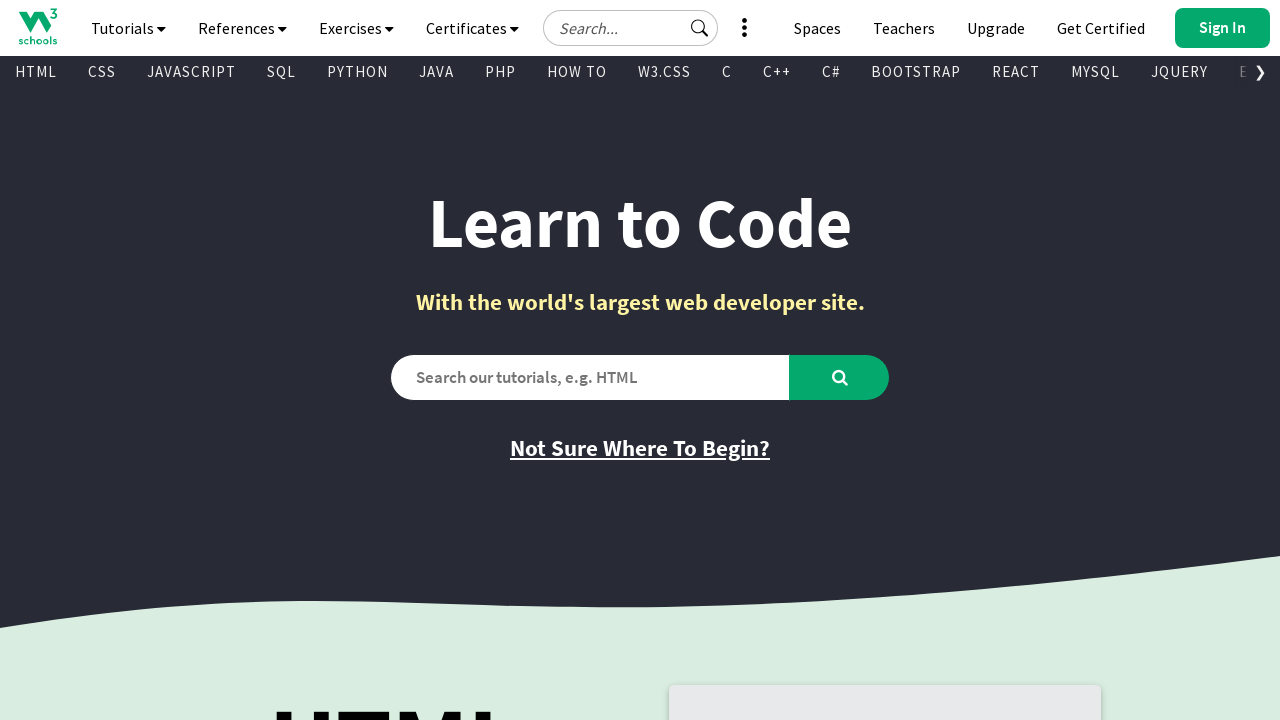

Found visible link: INTRO TO PROGRAMMING
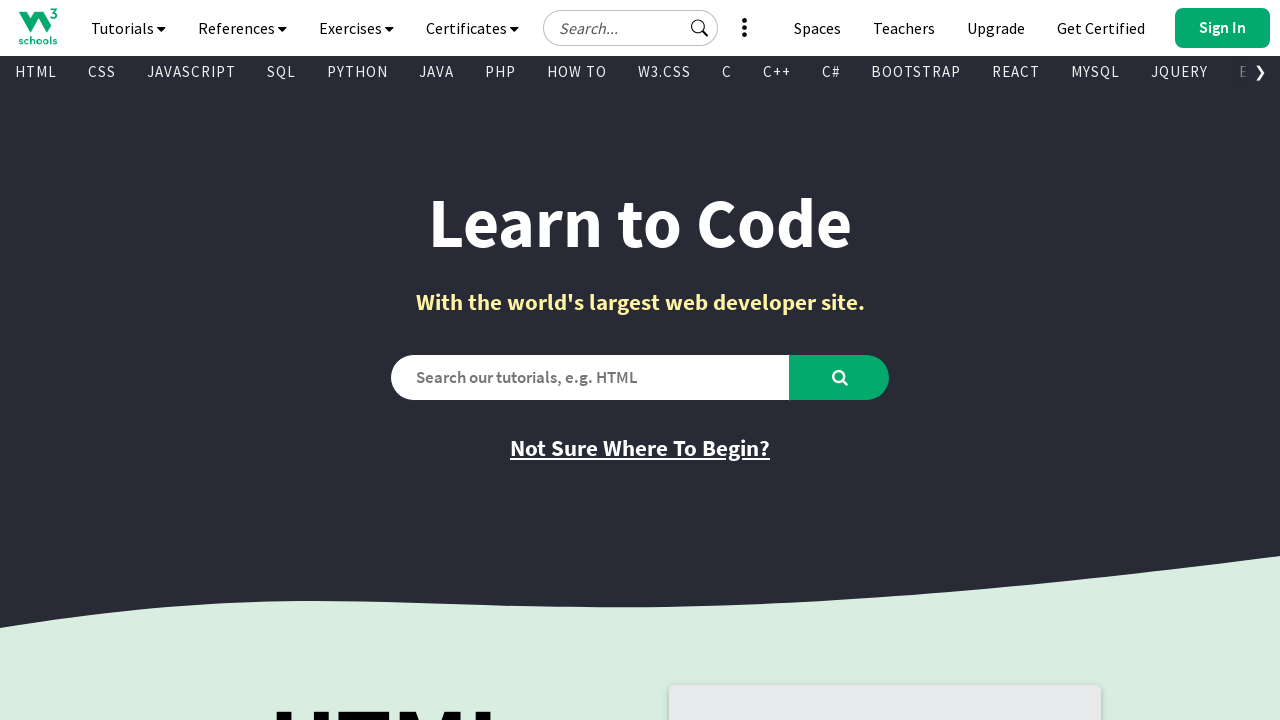

Found visible link: INTRO TO HTML & CSS
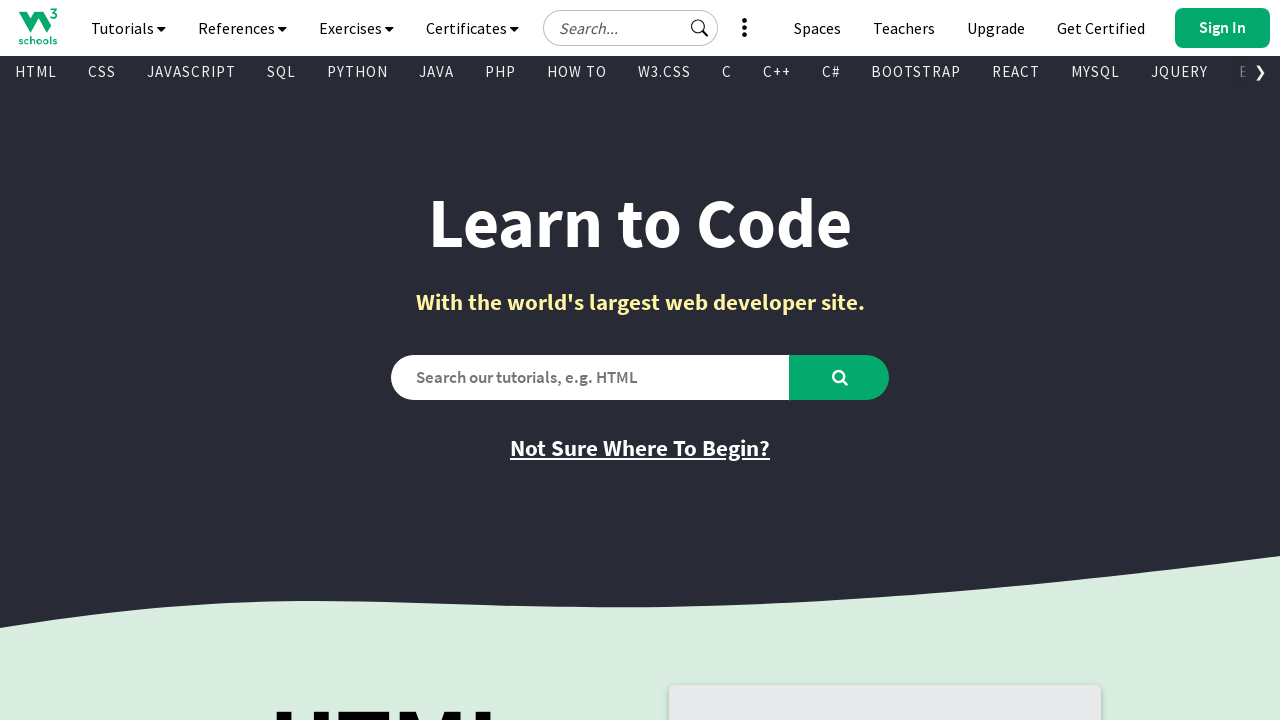

Found visible link: BASH
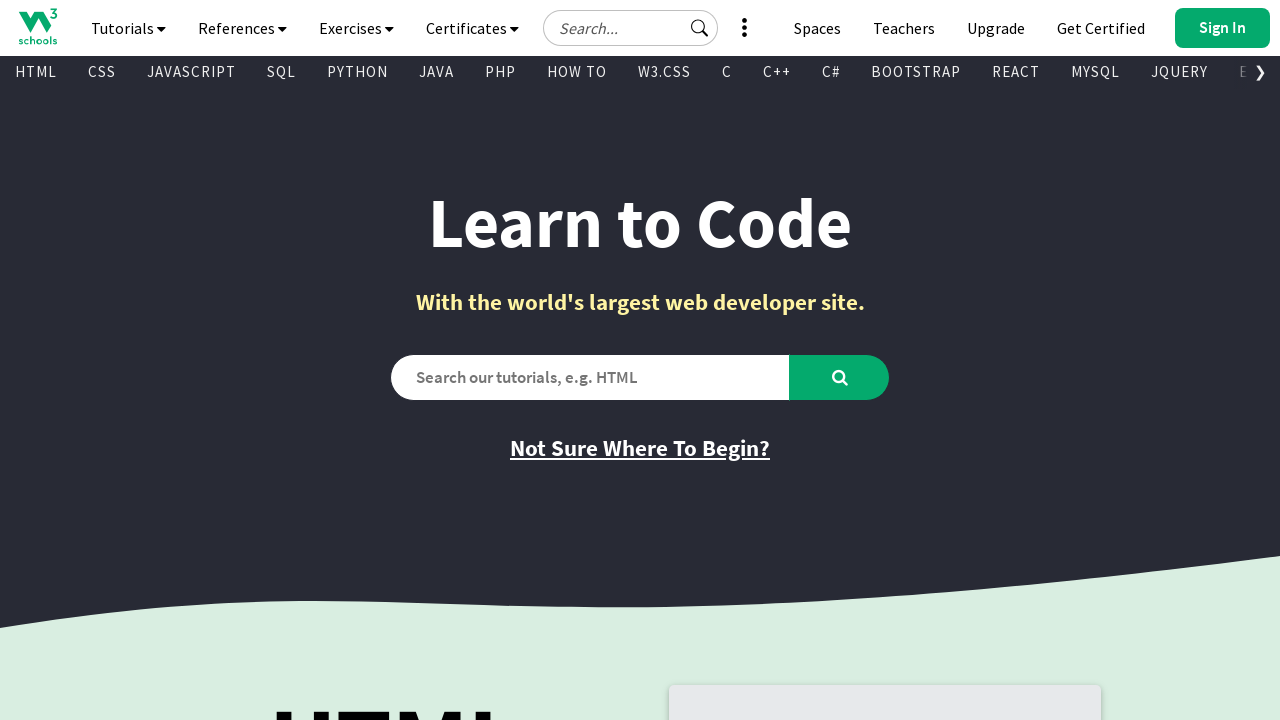

Found visible link: RUST
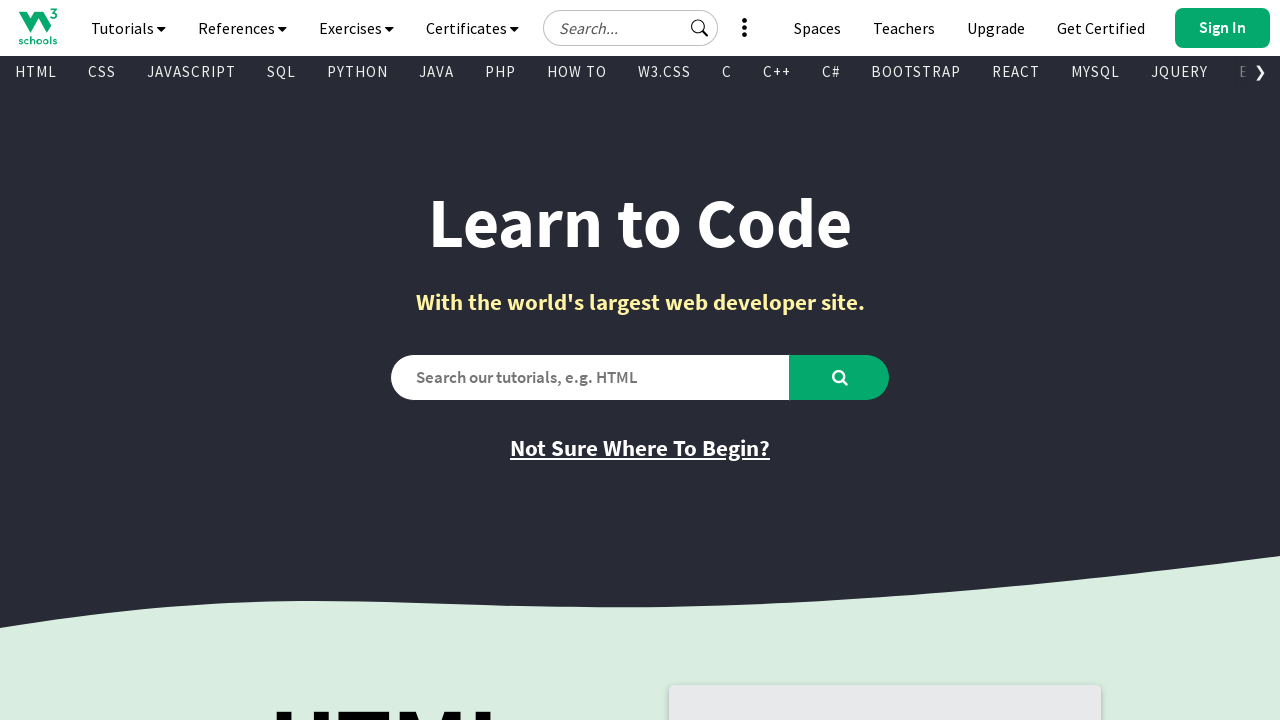

Found visible link: Not Sure Where To Begin?
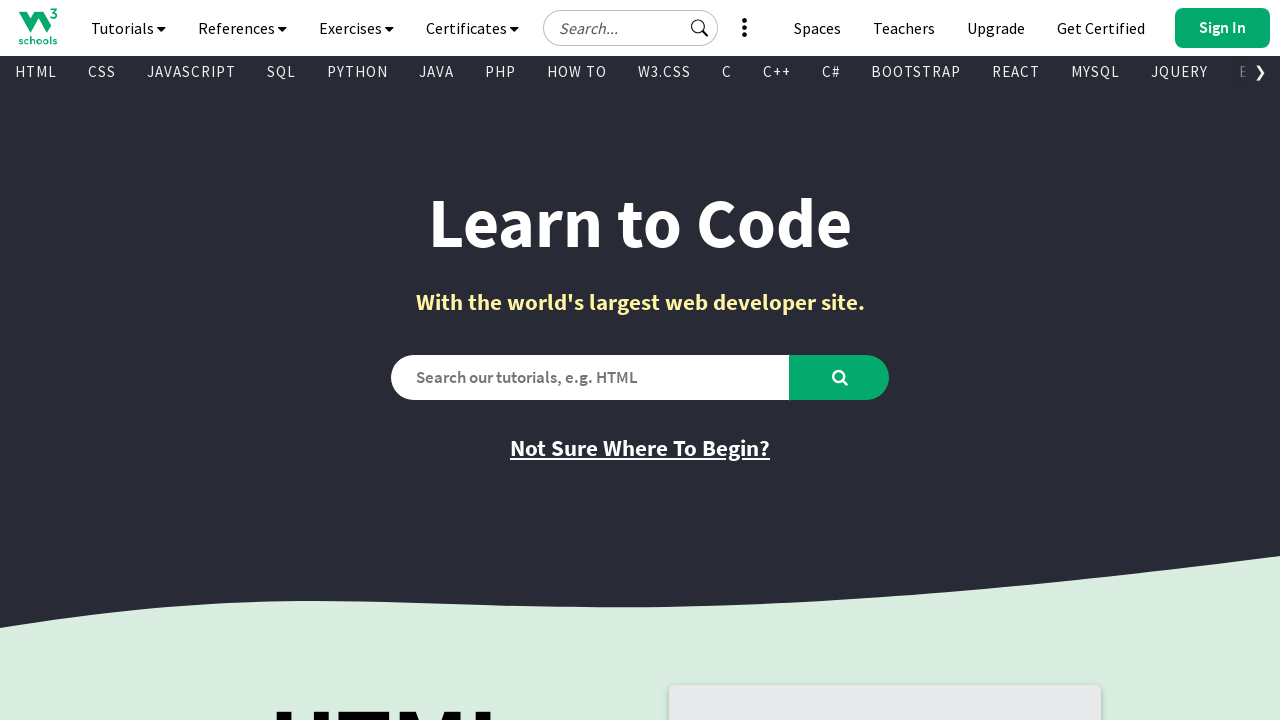

Found visible link: Learn HTML
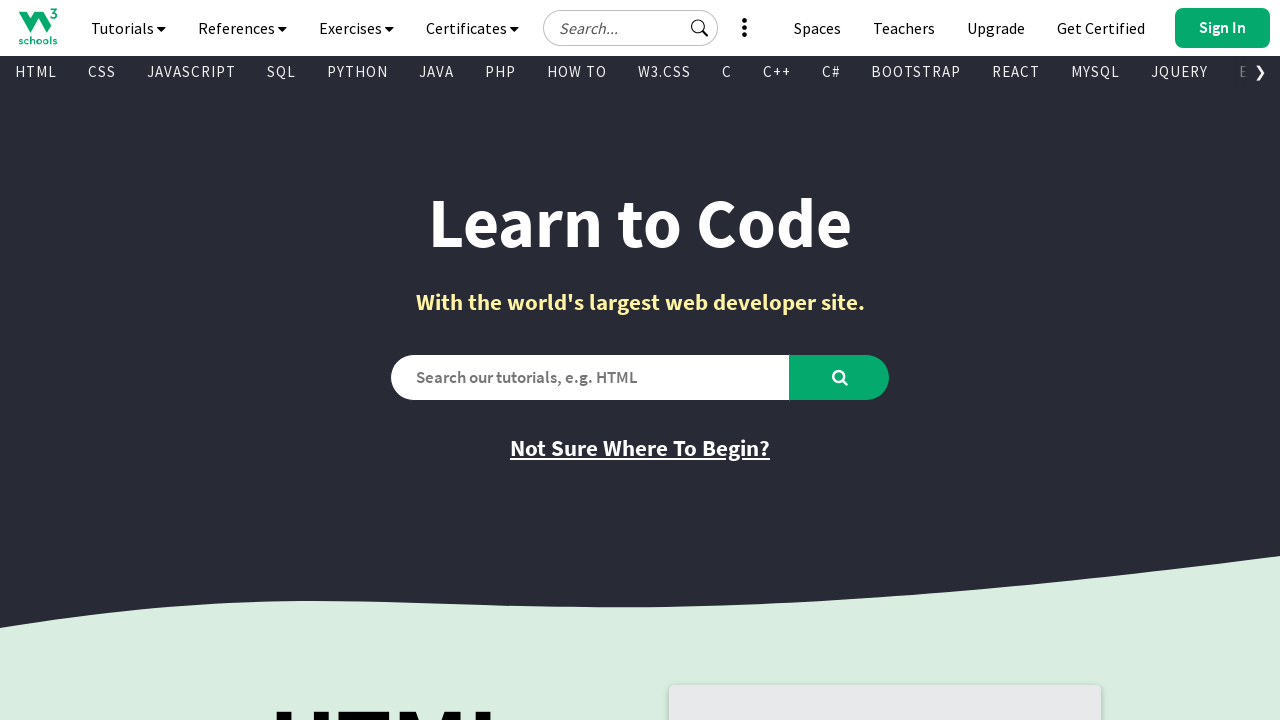

Found visible link: Video Tutorial
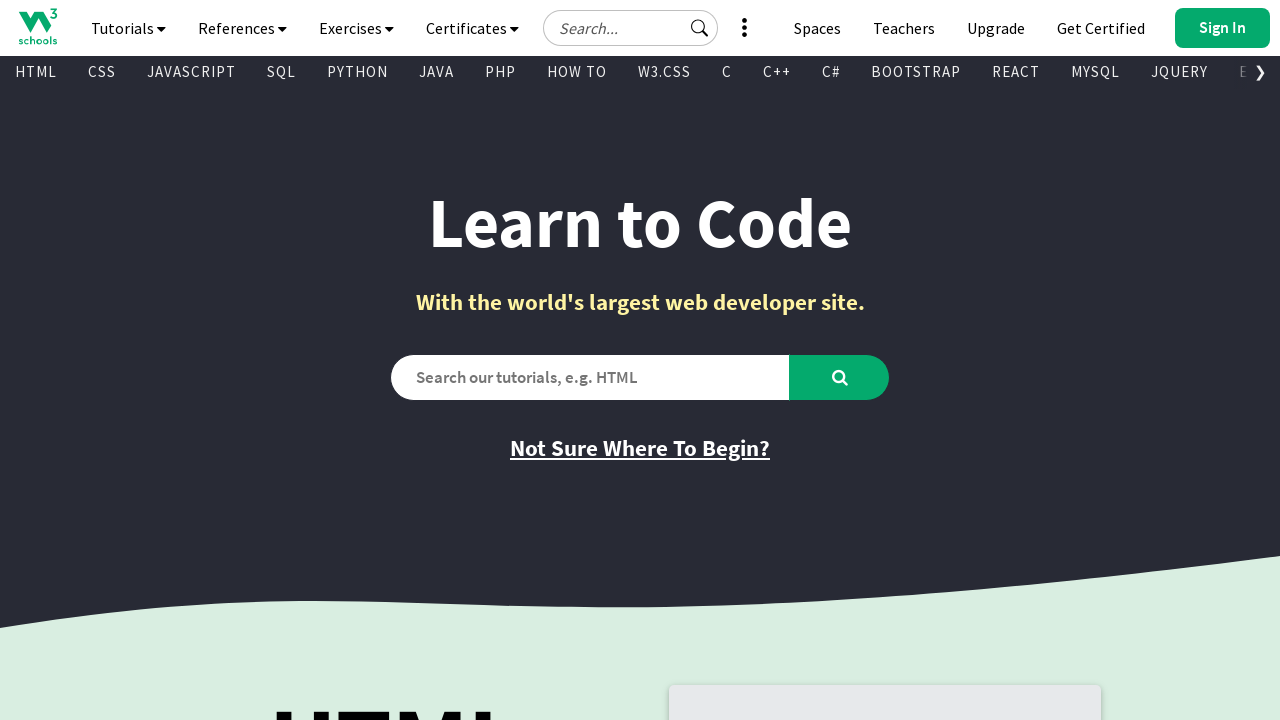

Found visible link: HTML Reference
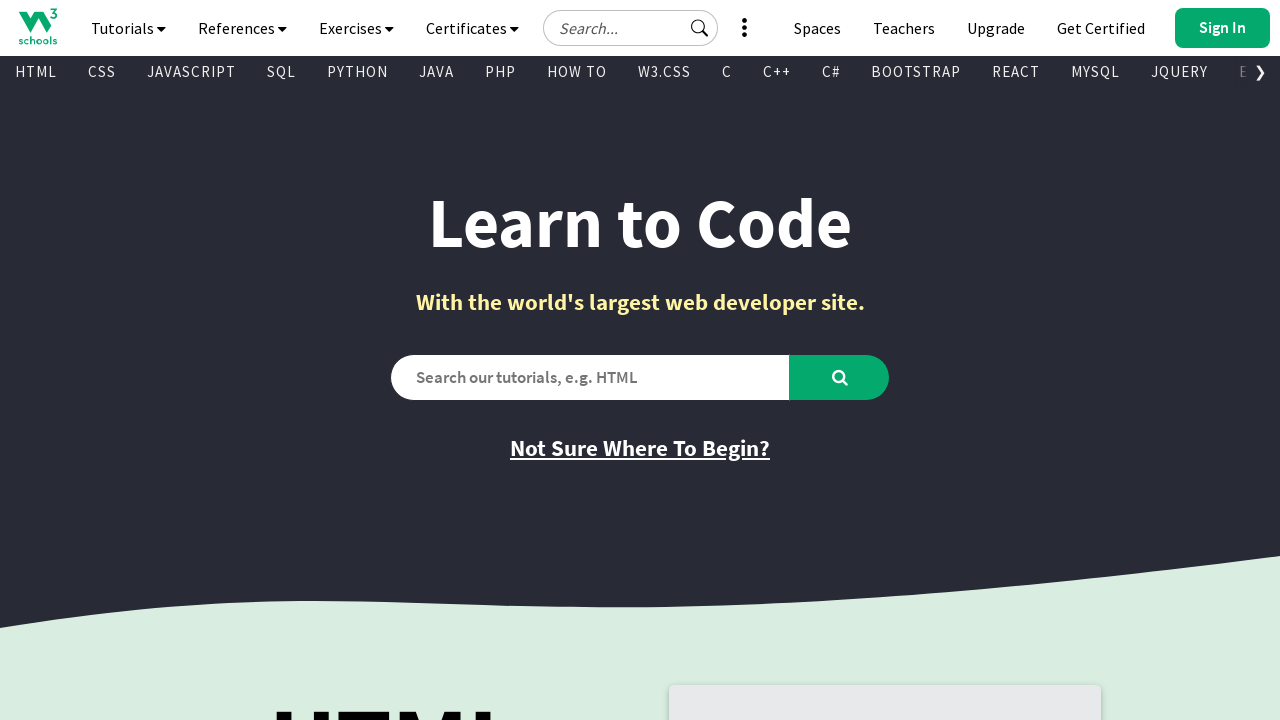

Found visible link: Get Certified
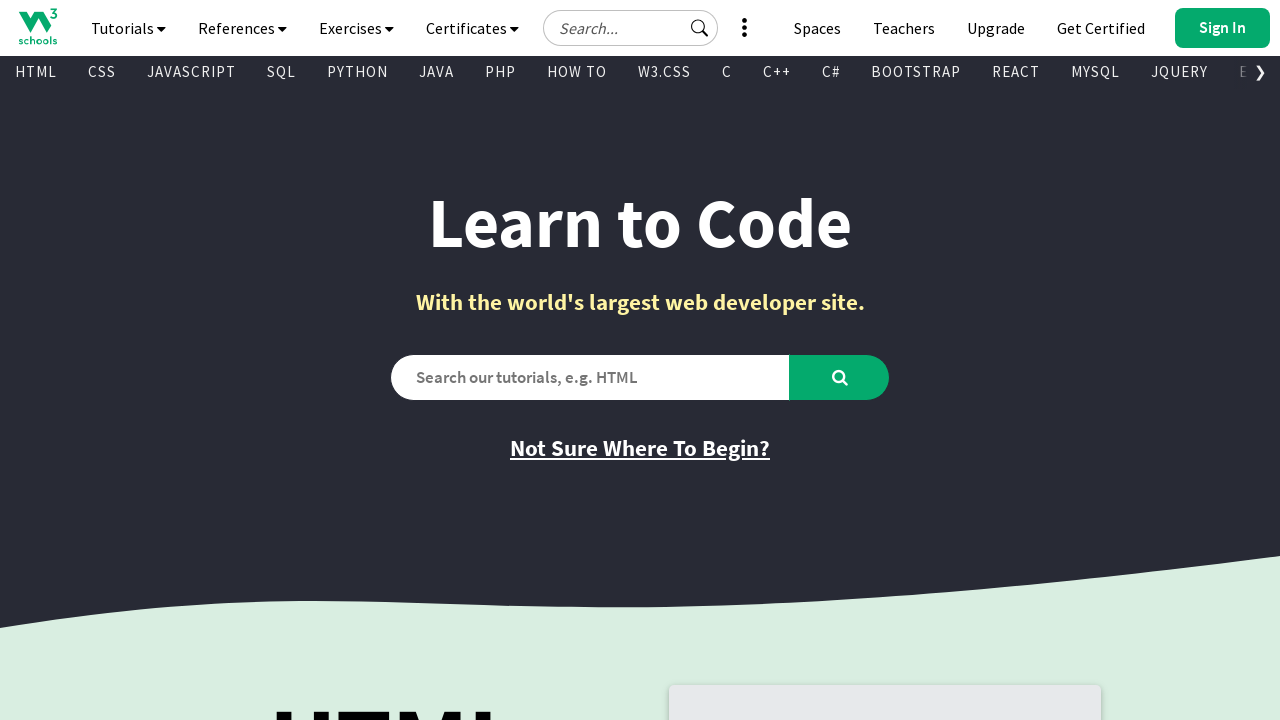

Found visible link: Try it Yourself
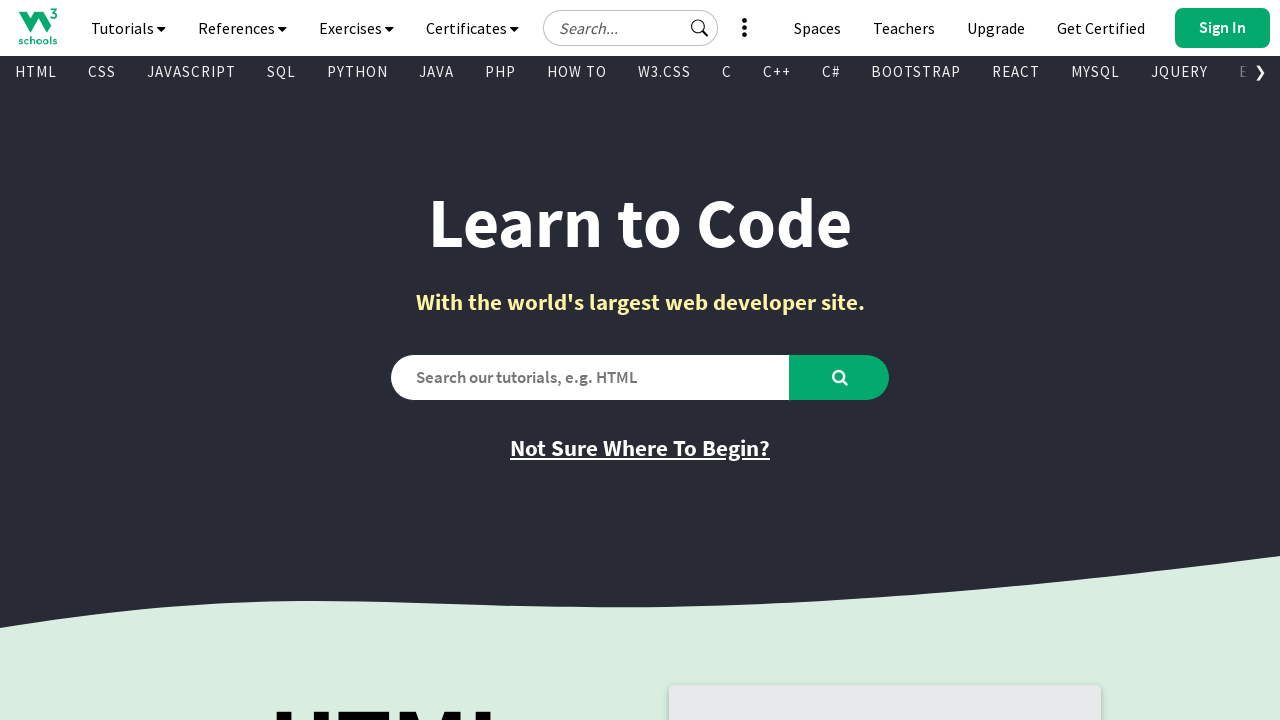

Found visible link: Learn CSS
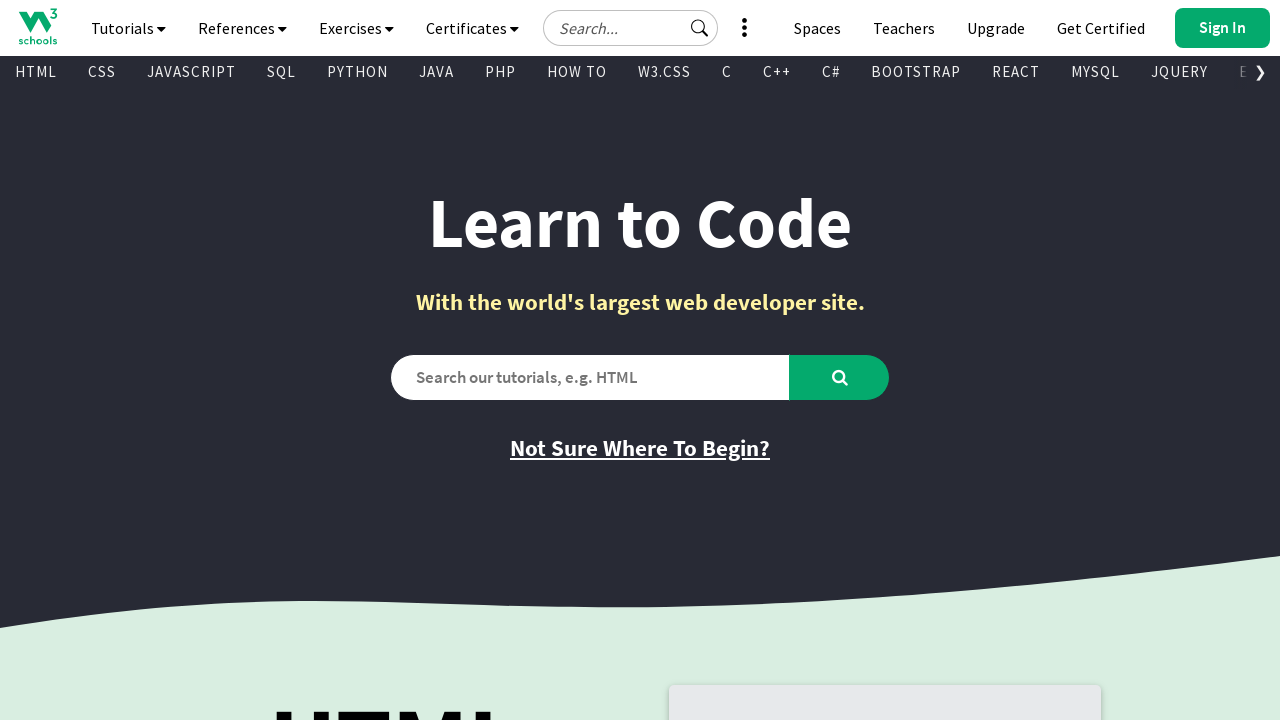

Found visible link: CSS Reference
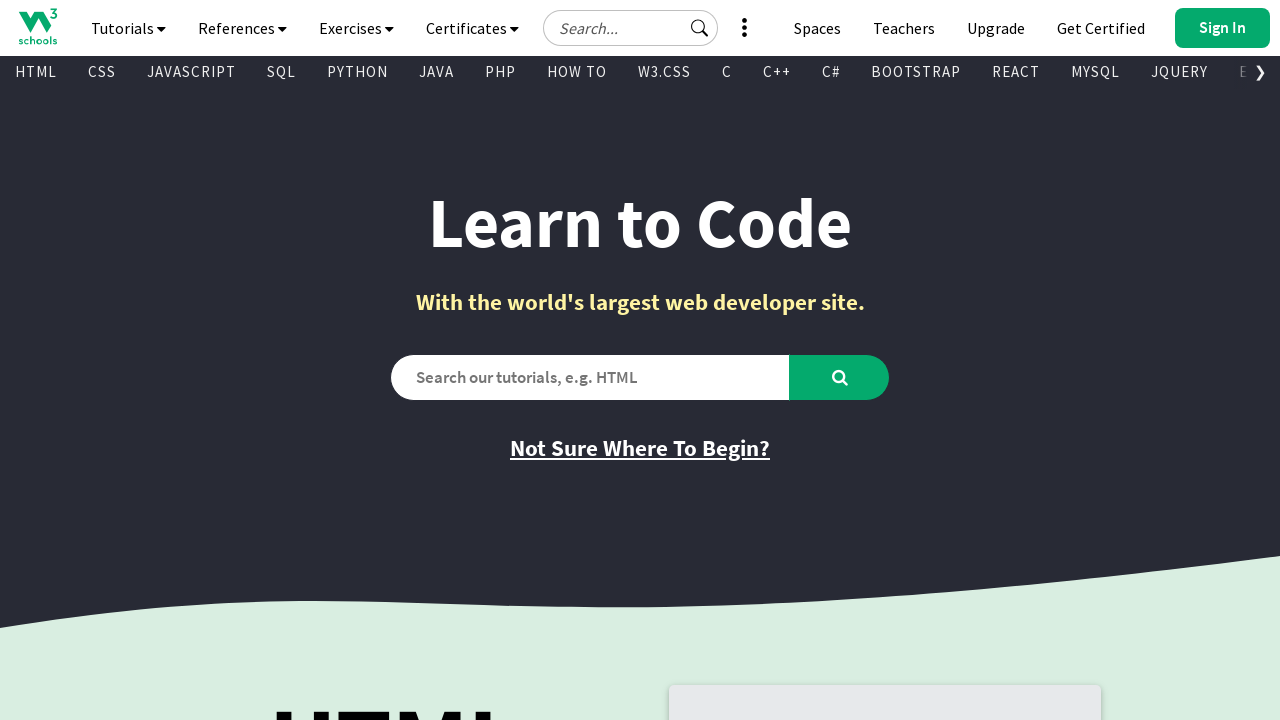

Found visible link: Get Certified
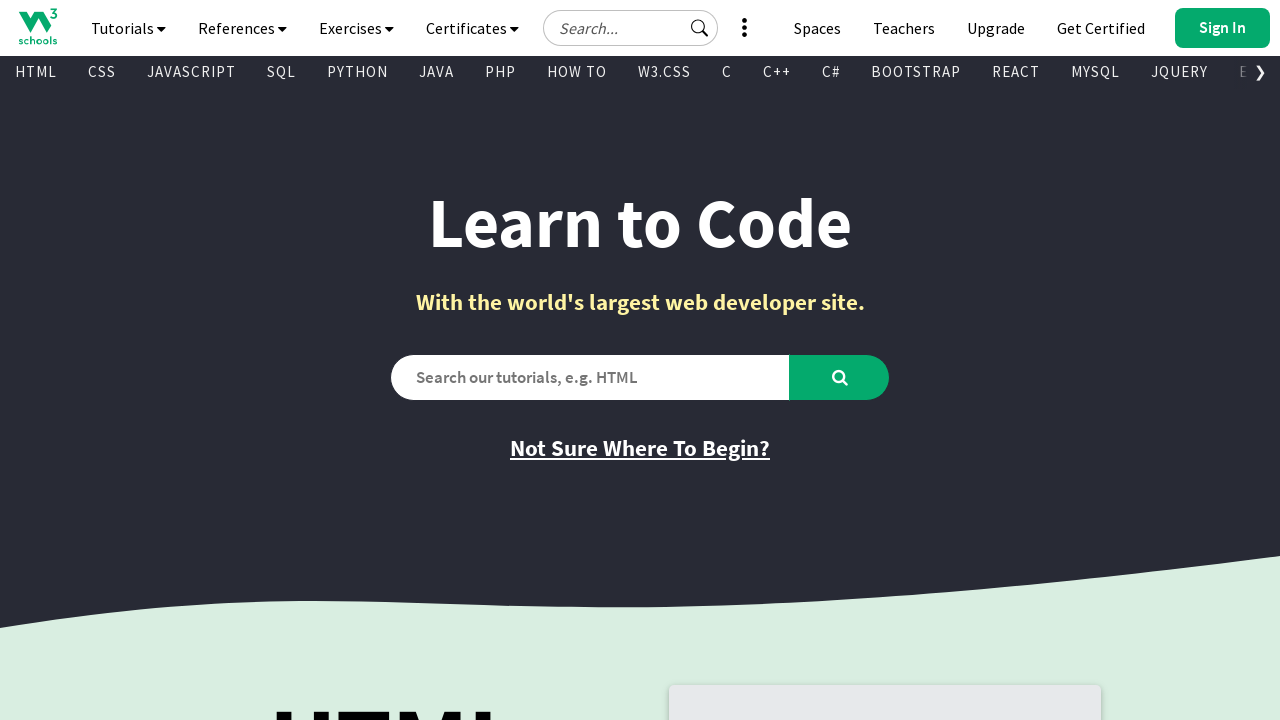

Found visible link: Try it Yourself
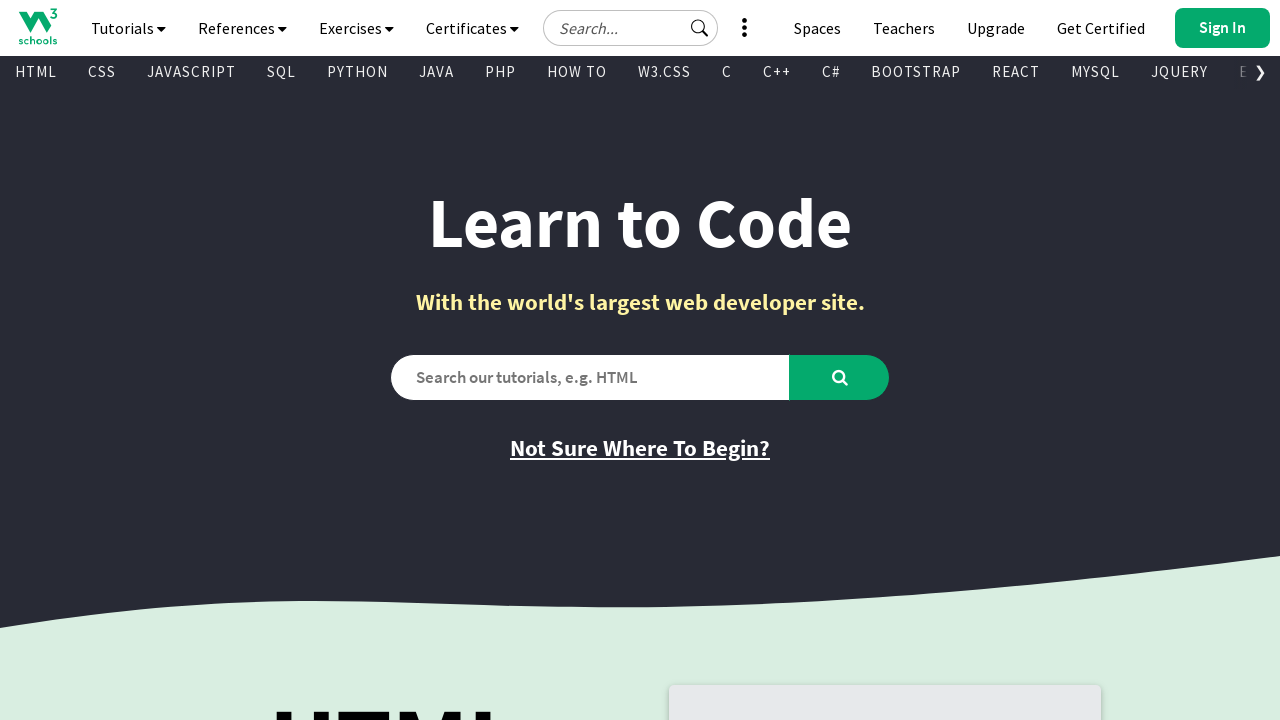

Found visible link: Learn JavaScript
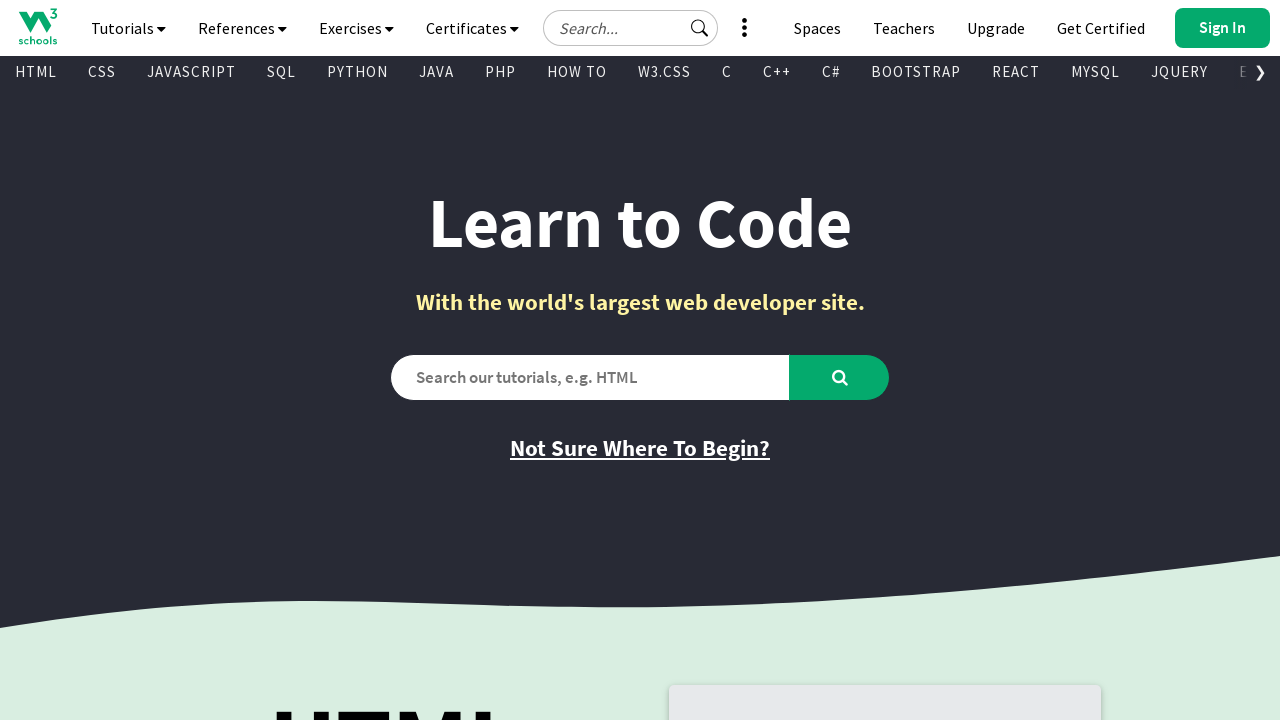

Found visible link: JavaScript Reference
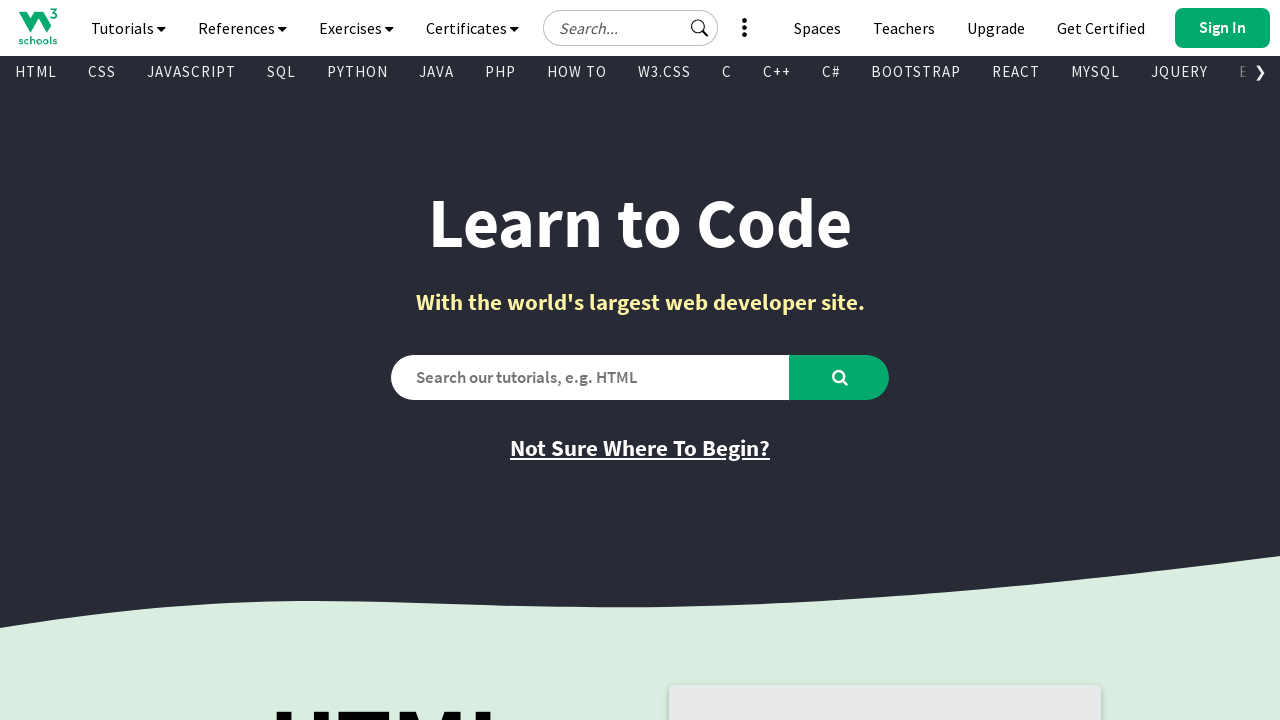

Found visible link: Get Certified
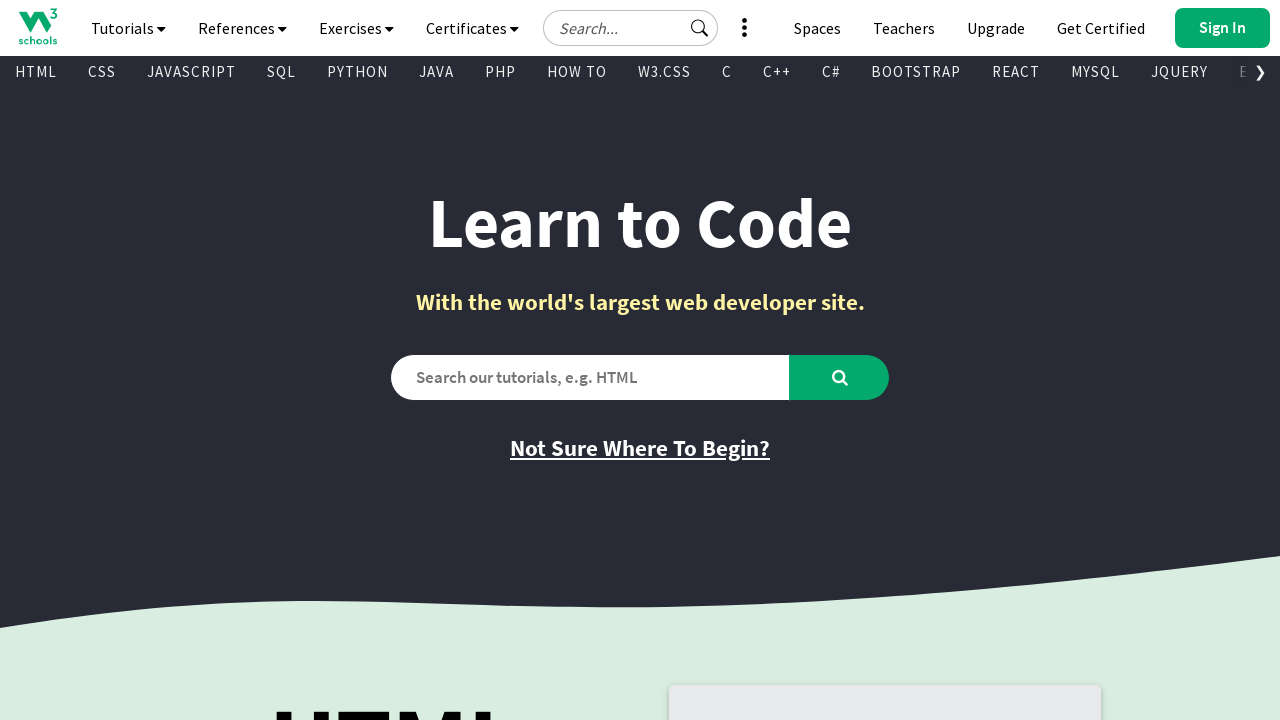

Found visible link: Try it Yourself
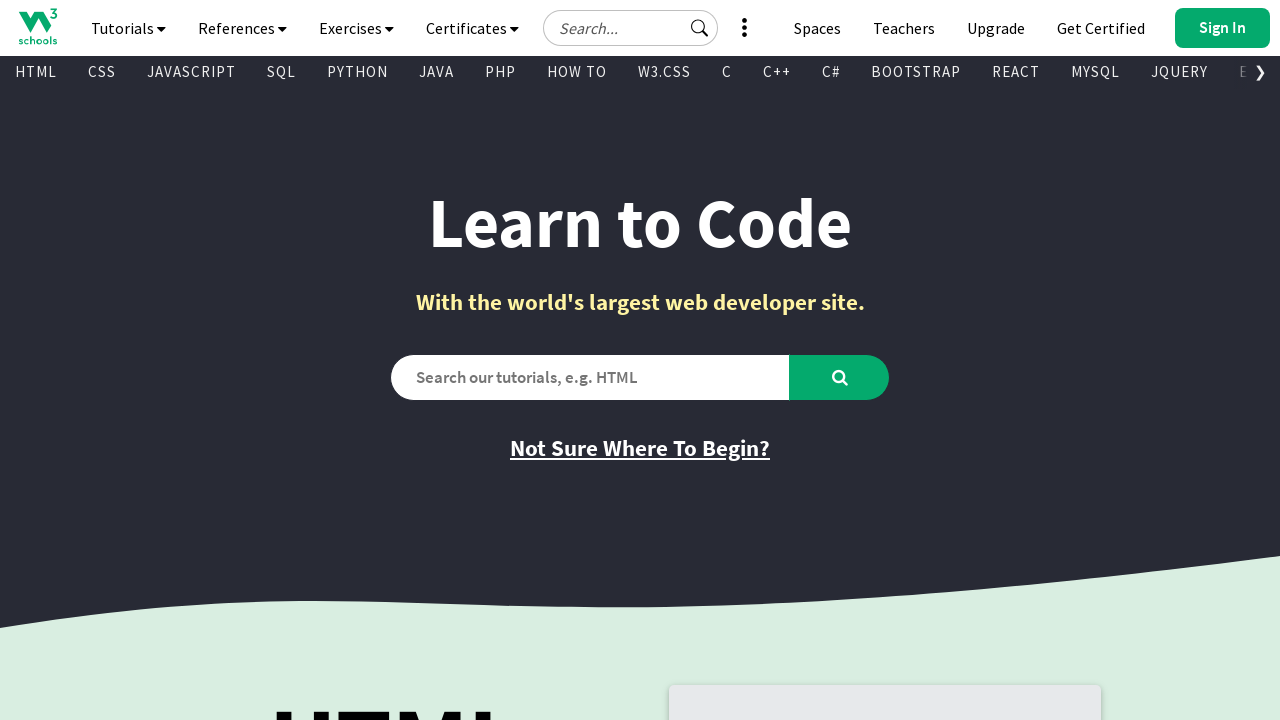

Found visible link: Learn Python
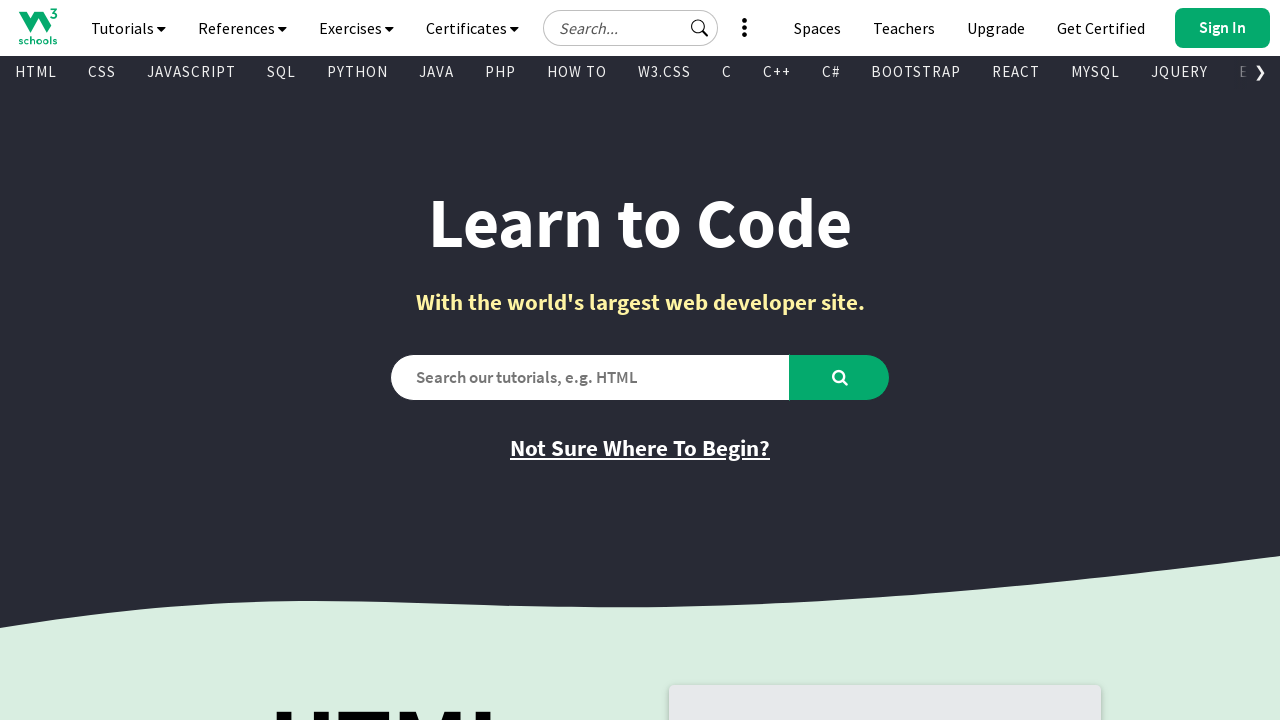

Found visible link: Python Reference
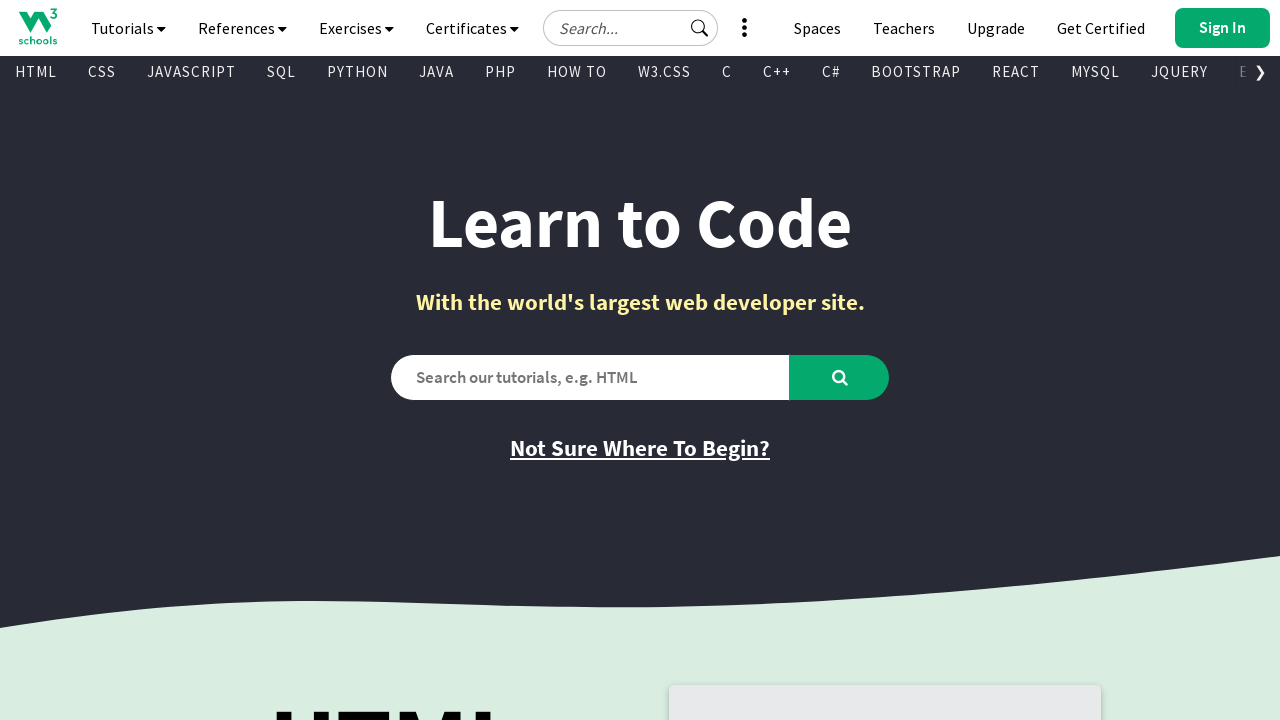

Found visible link: Get Certified
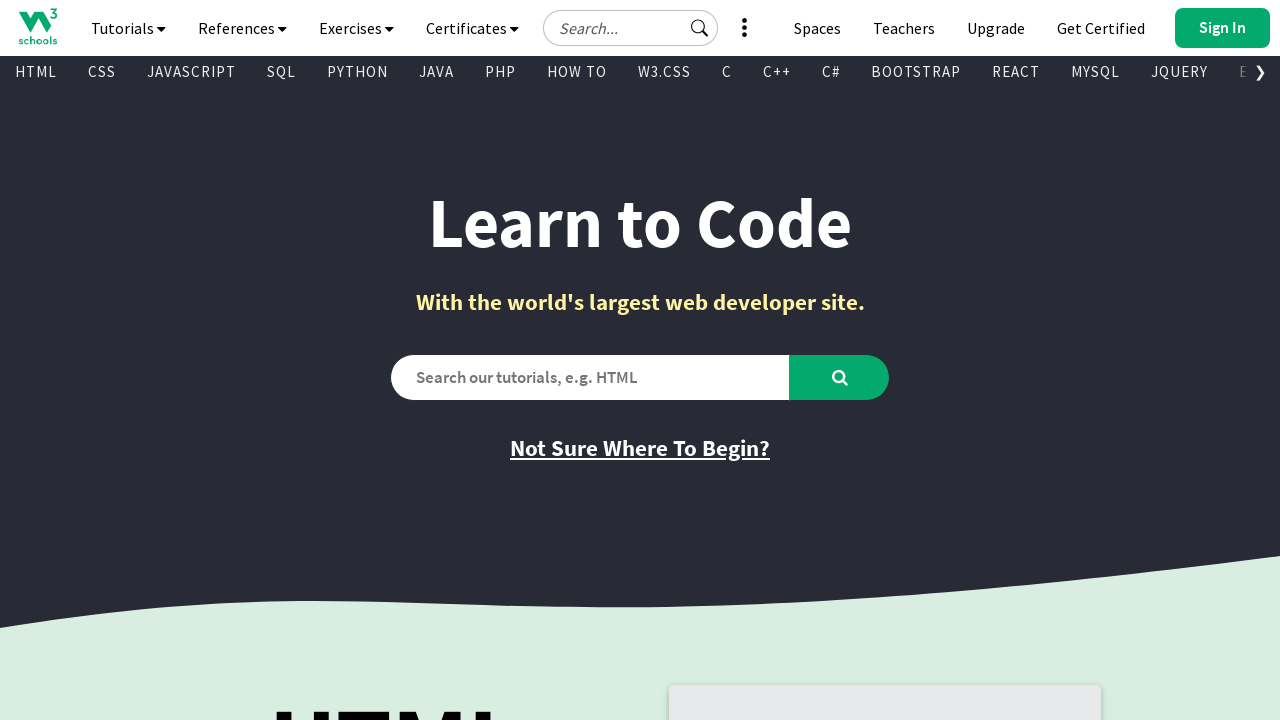

Found visible link: Try it Yourself
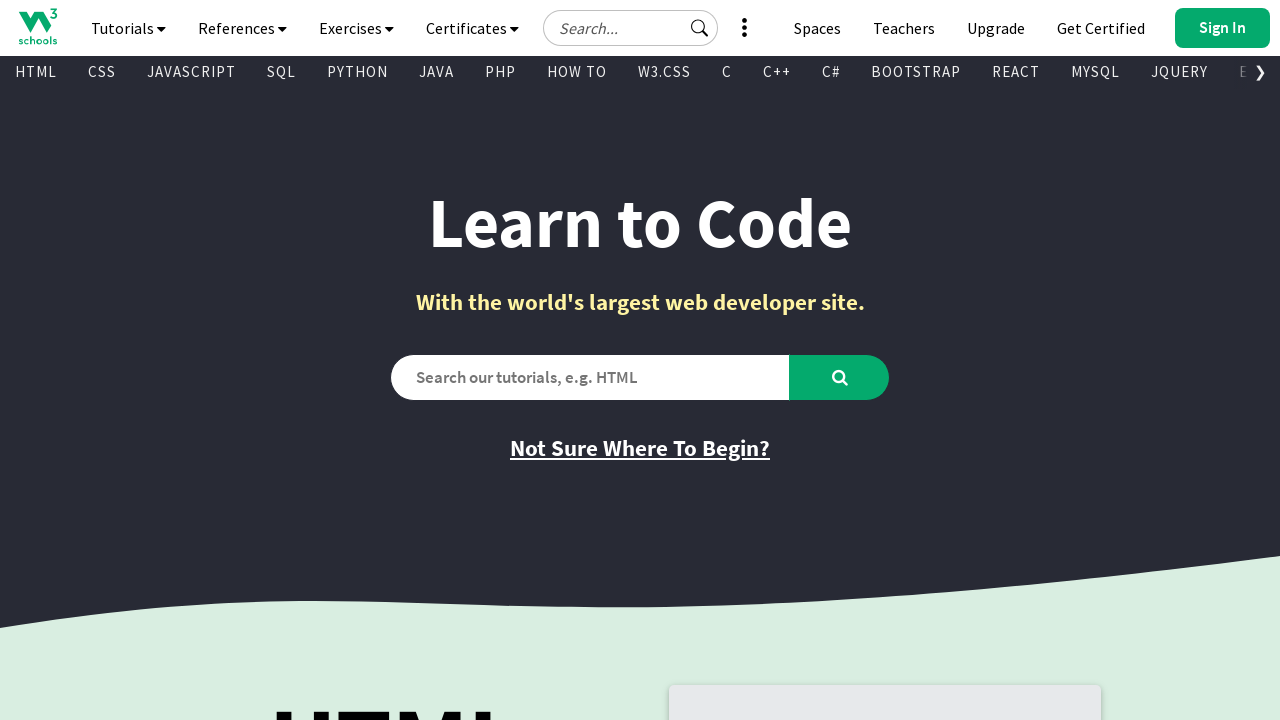

Found visible link: Learn SQL
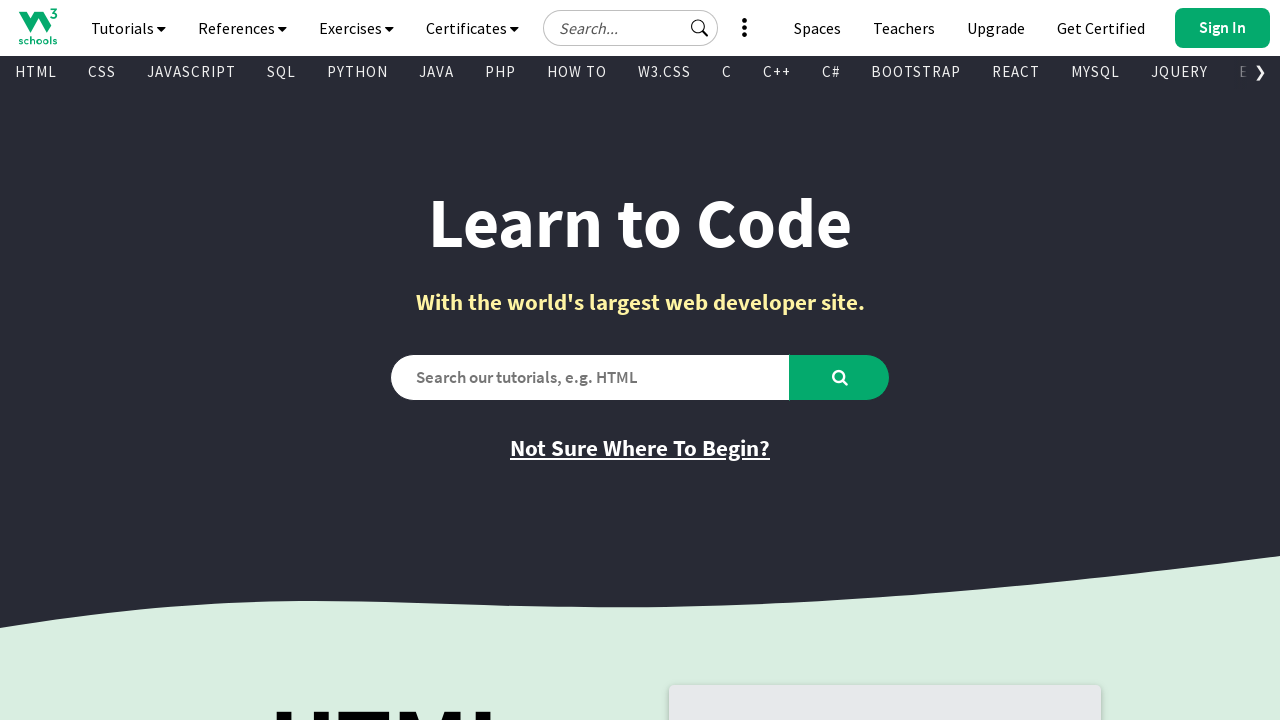

Found visible link: SQL Reference
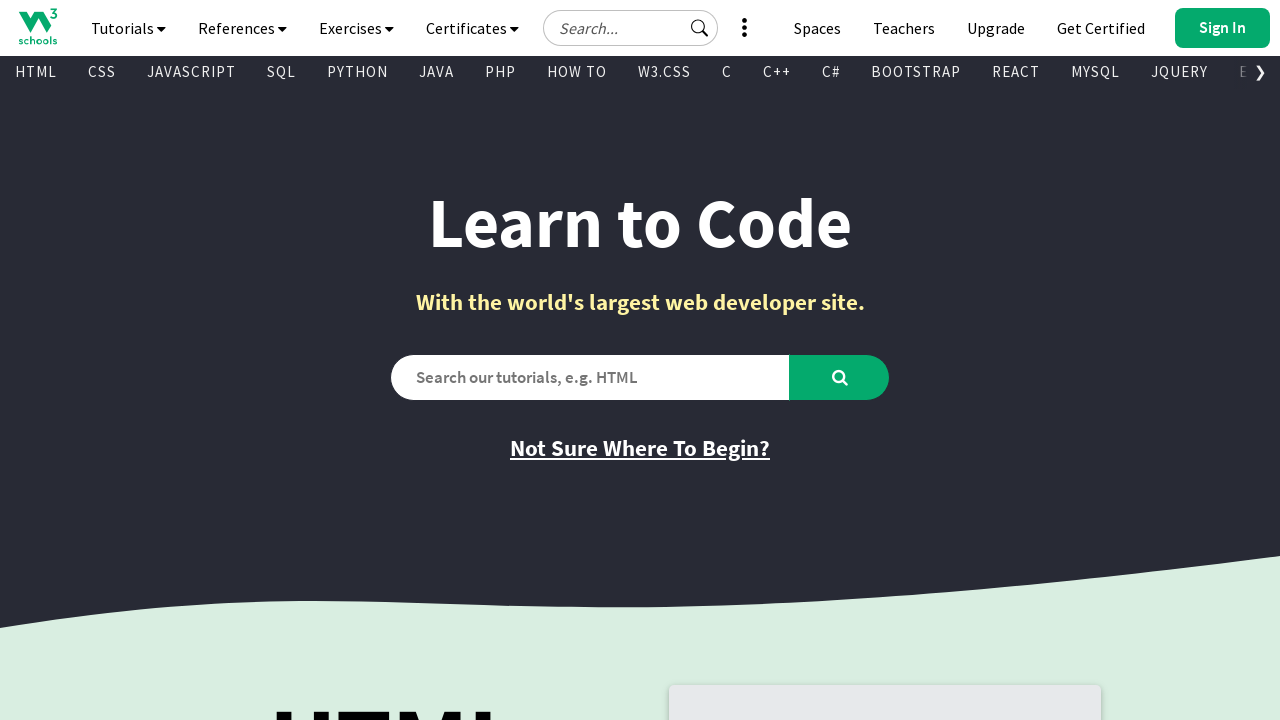

Found visible link: Get Certified
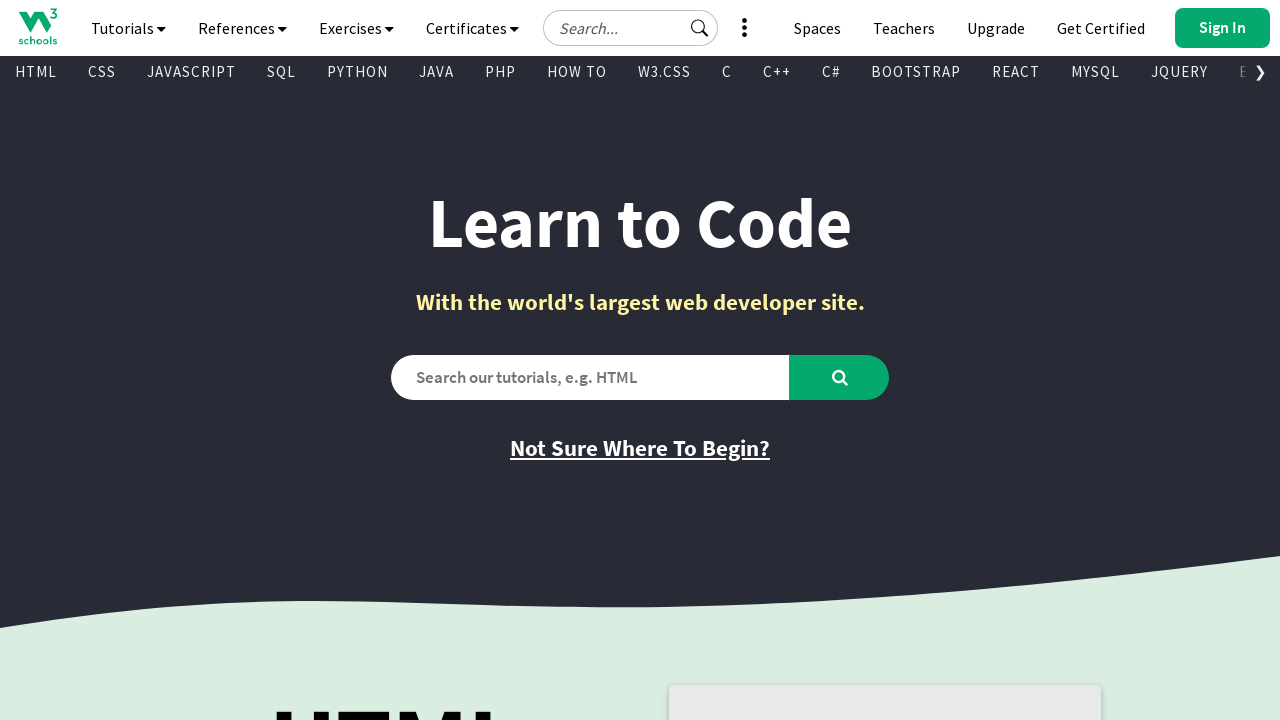

Found visible link: Try it Yourself
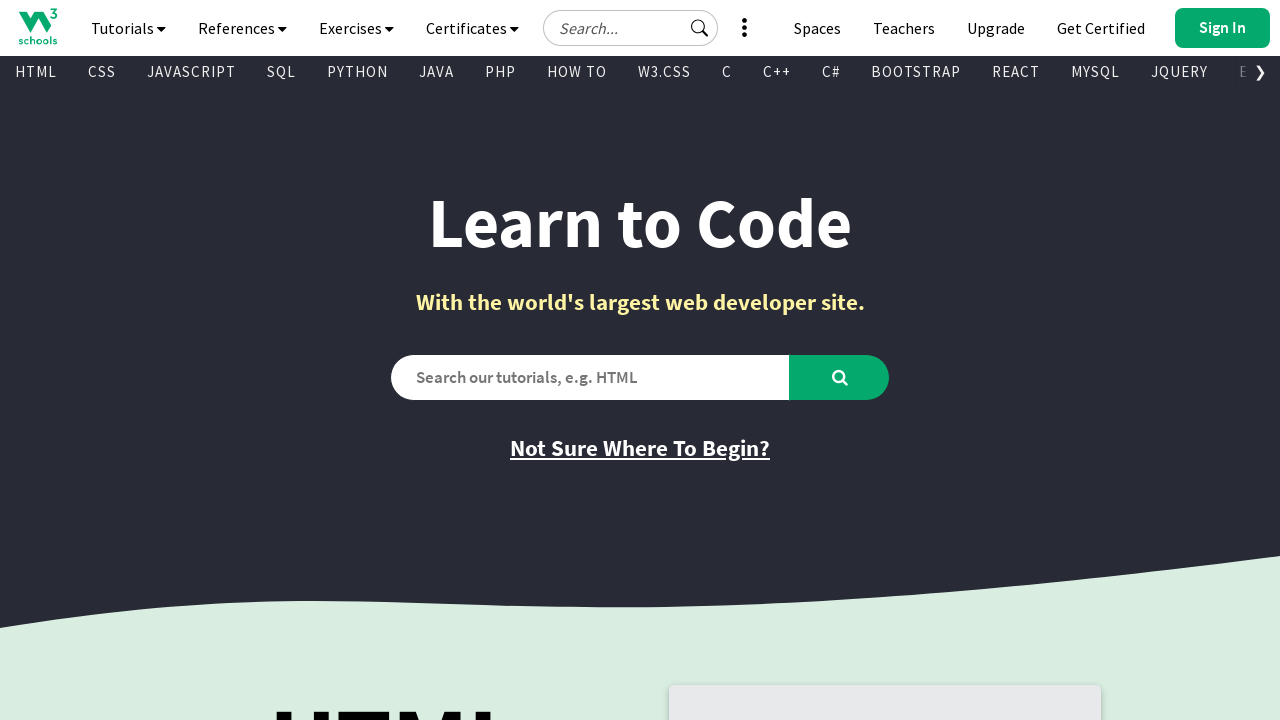

Found visible link: Learn PHP
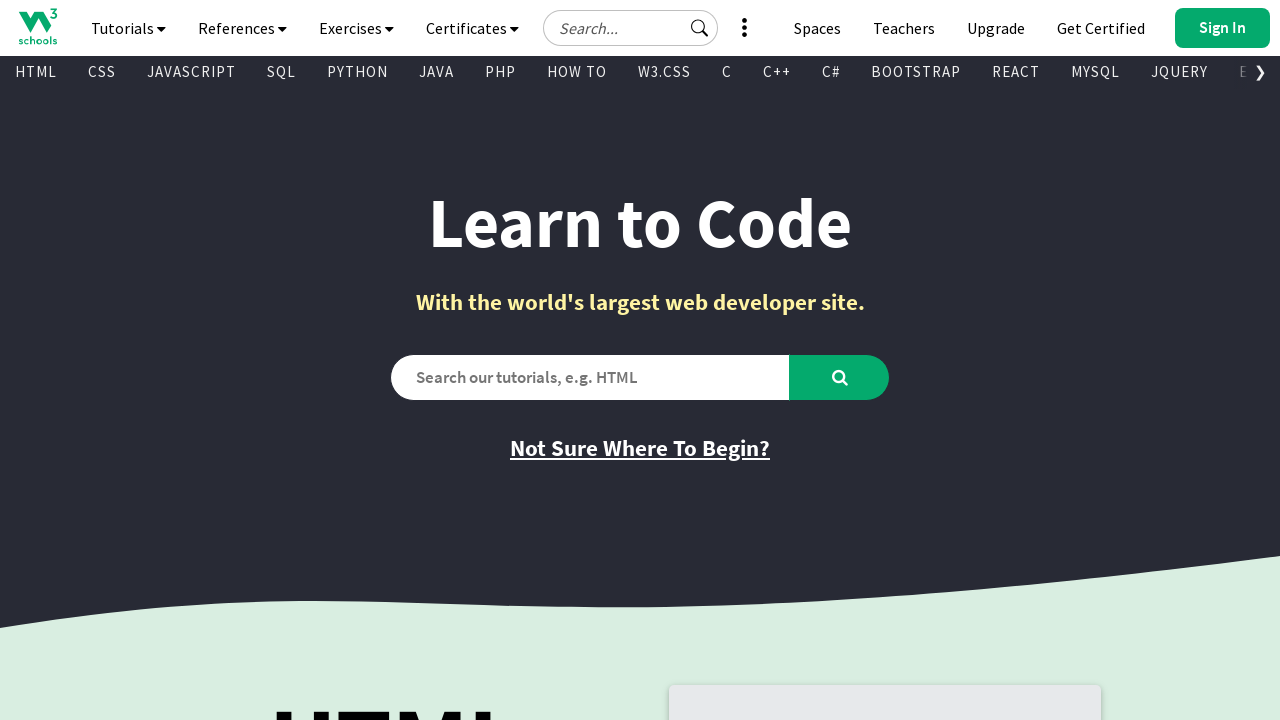

Found visible link: Learn jQuery
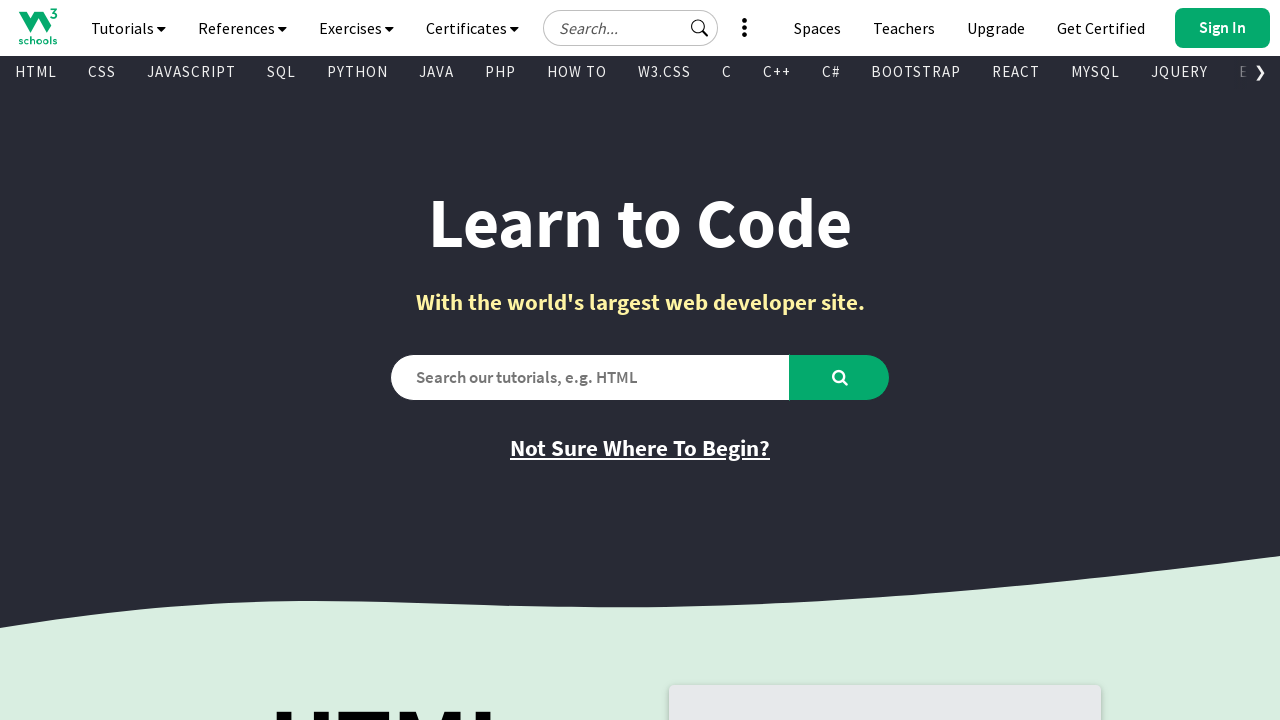

Found visible link: Learn Java
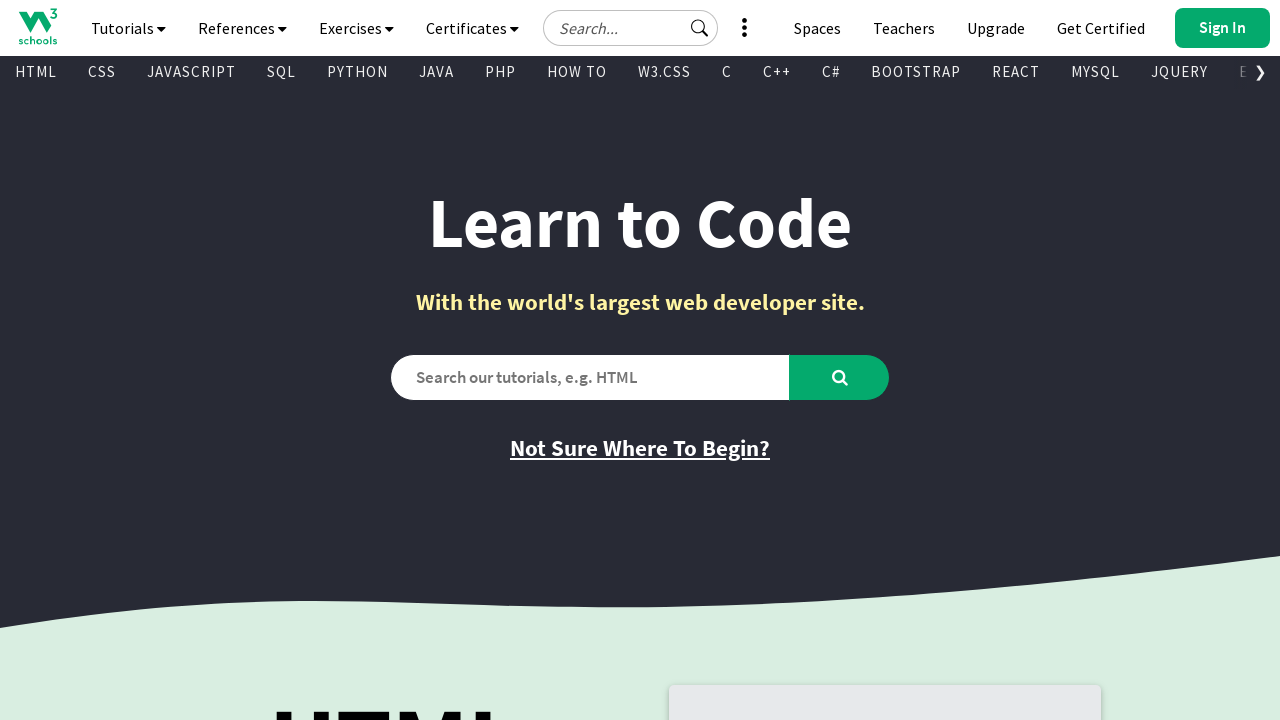

Found visible link: Learn C++
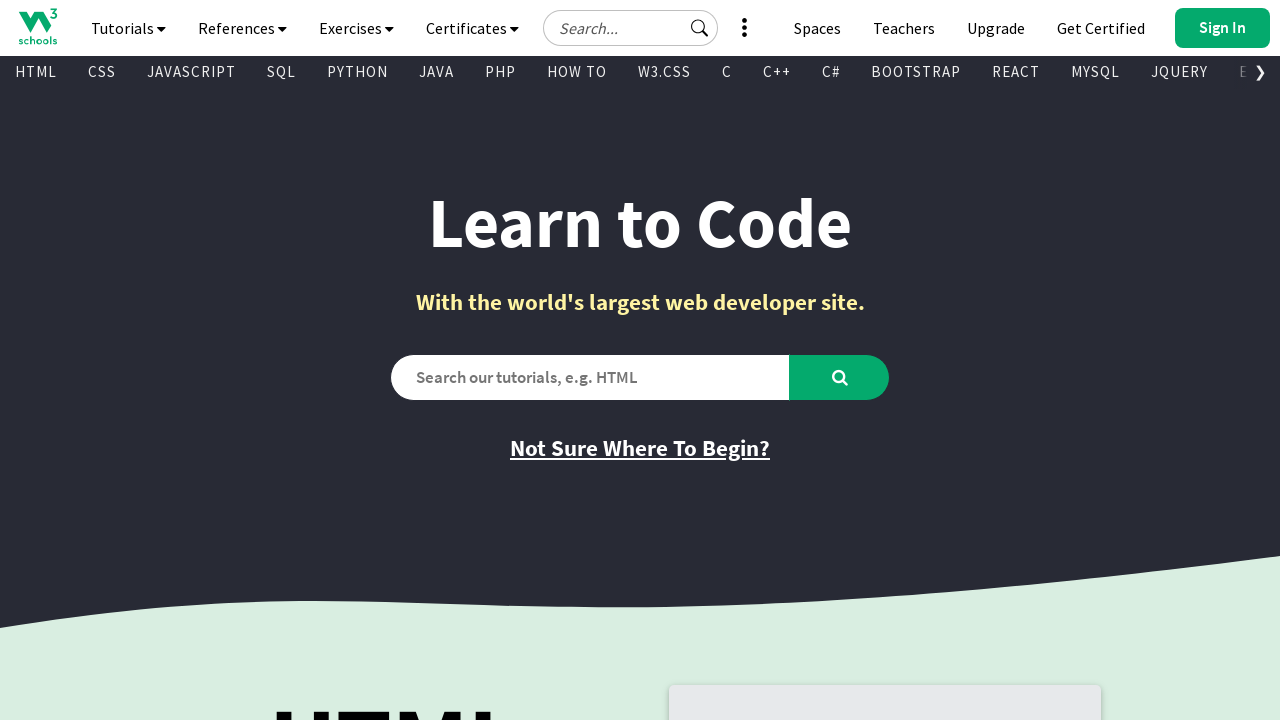

Found visible link: Learn W3.CSS
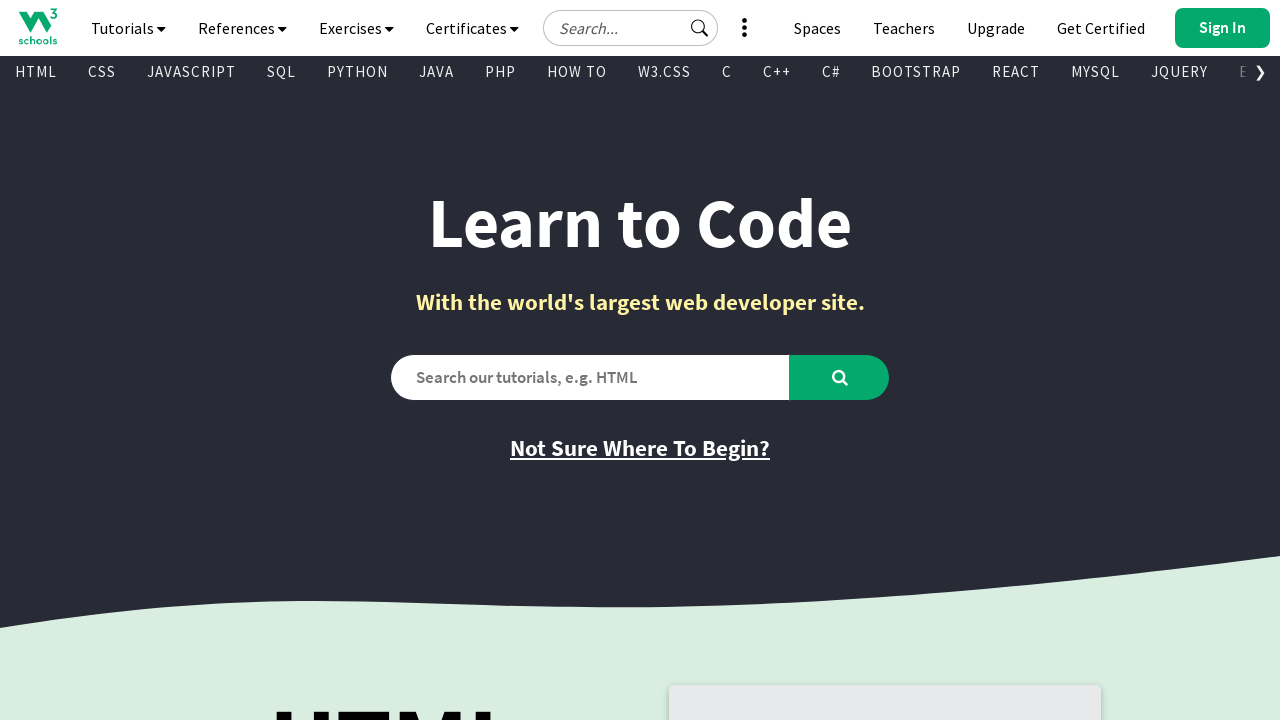

Found visible link: Learn Bootstrap
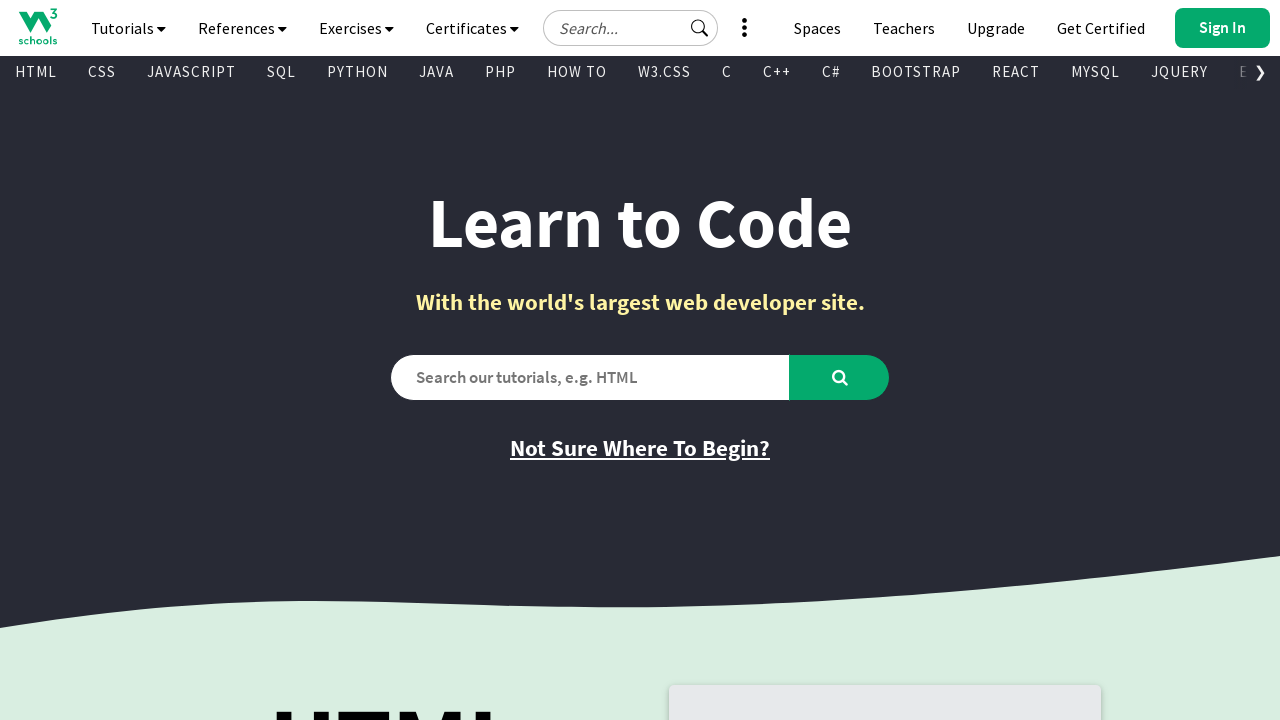

Found visible link: C
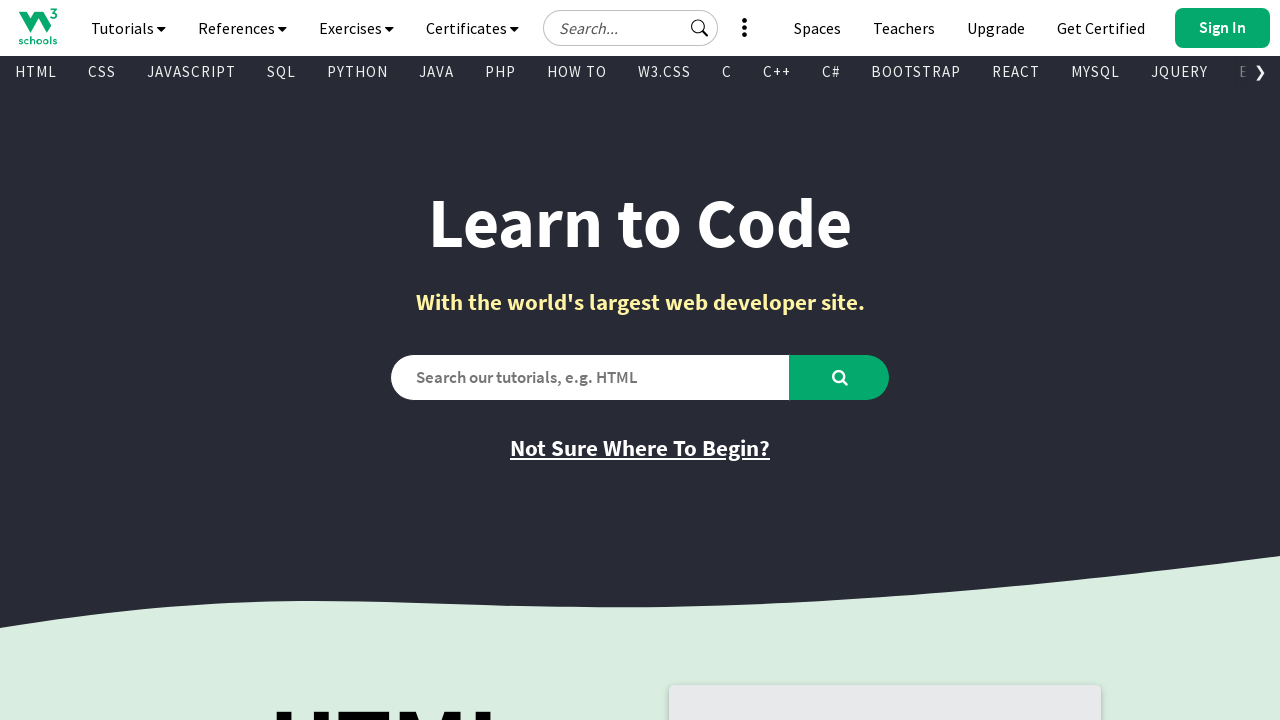

Found visible link: C#
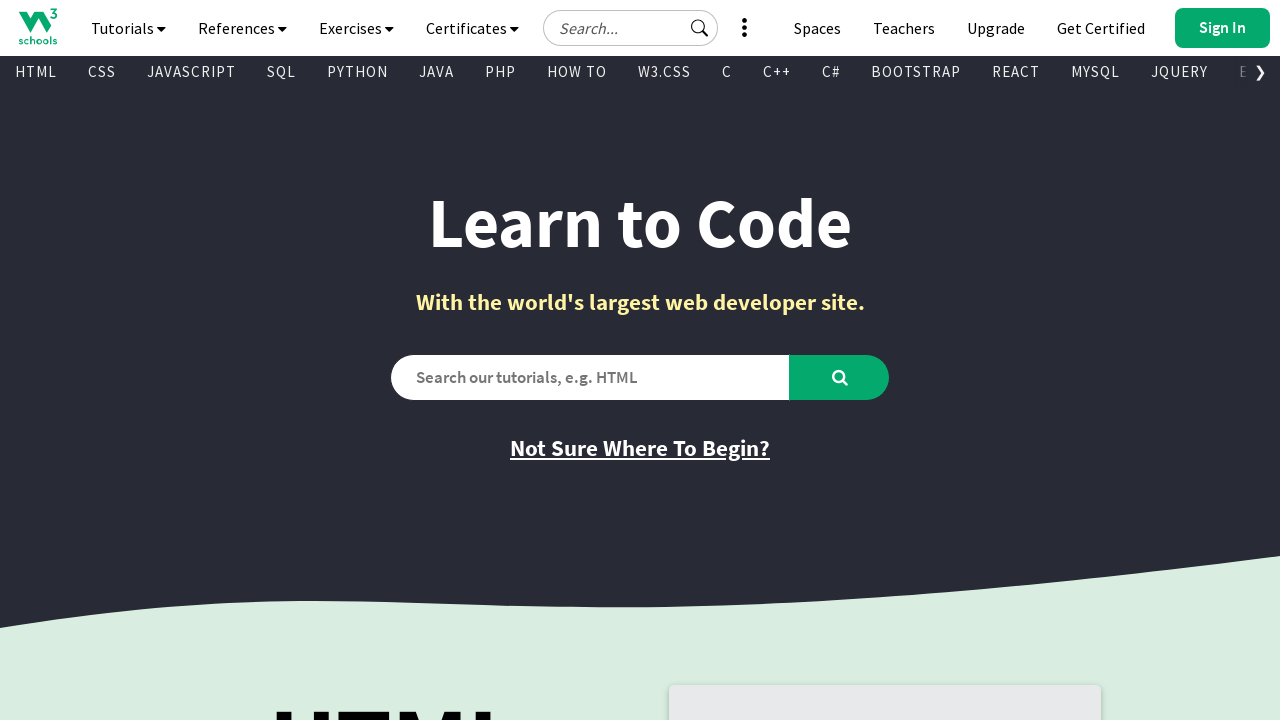

Found visible link: R
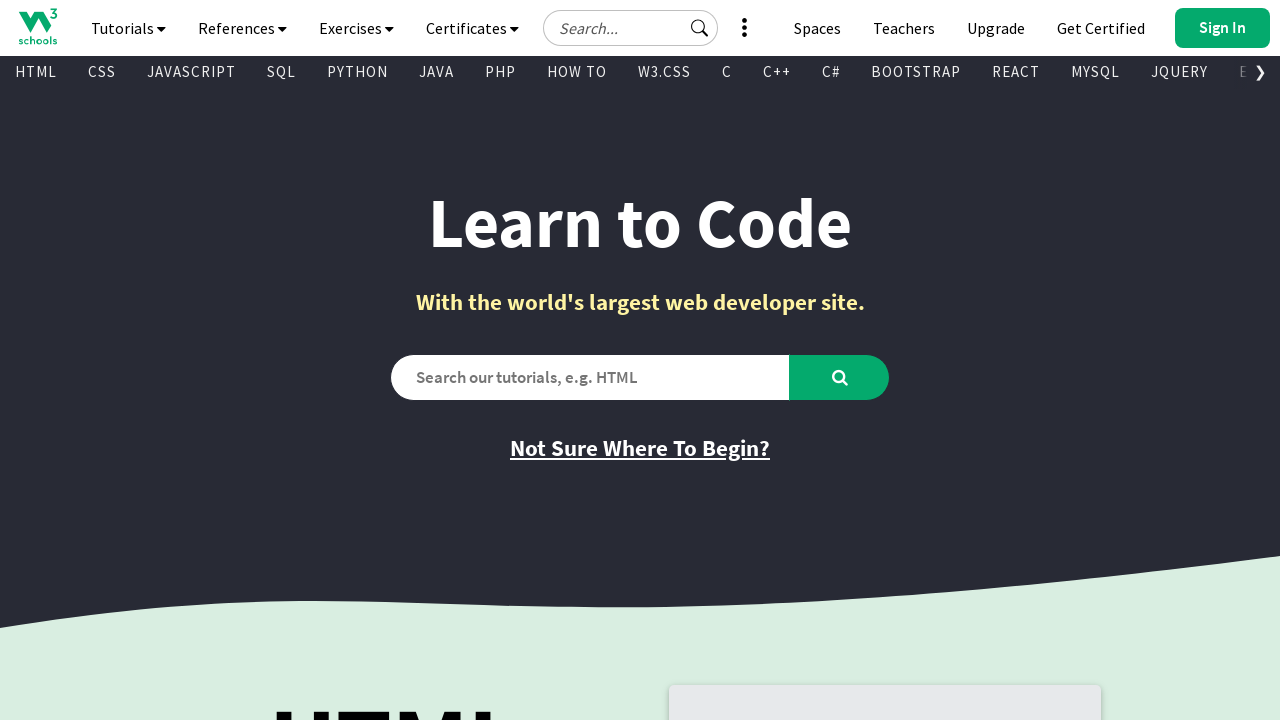

Found visible link: Kotlin
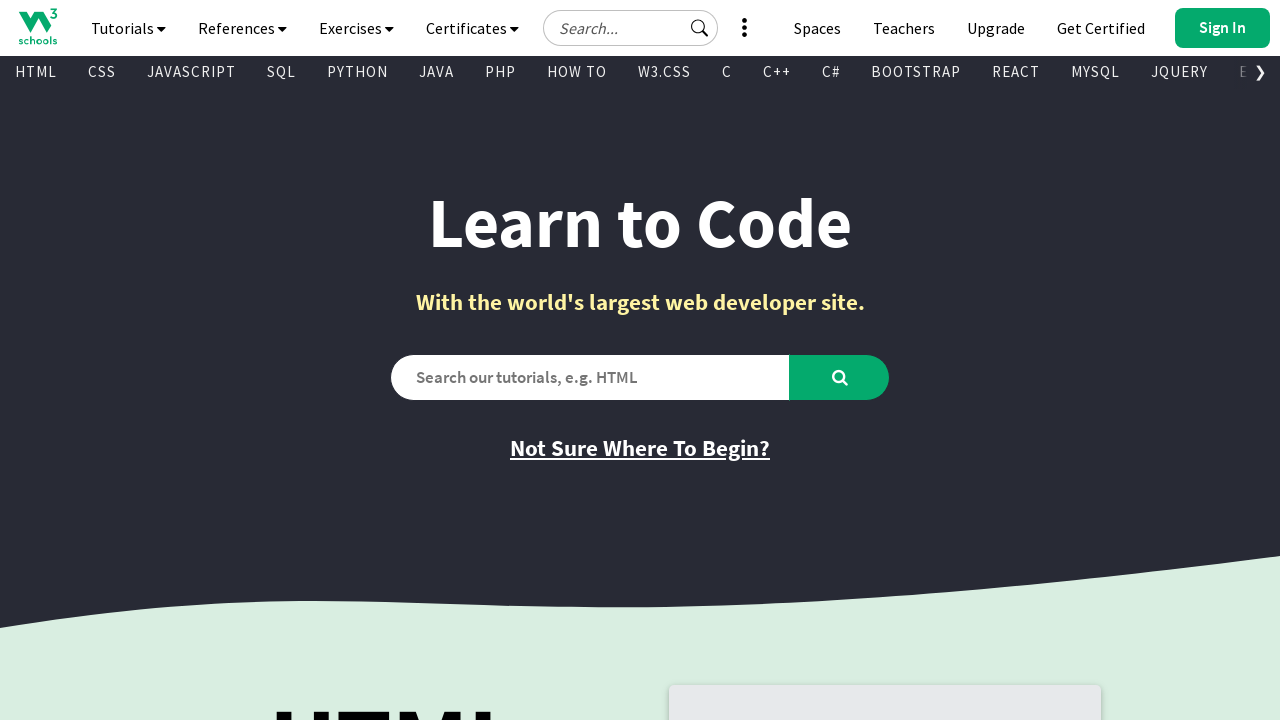

Found visible link: Node.js
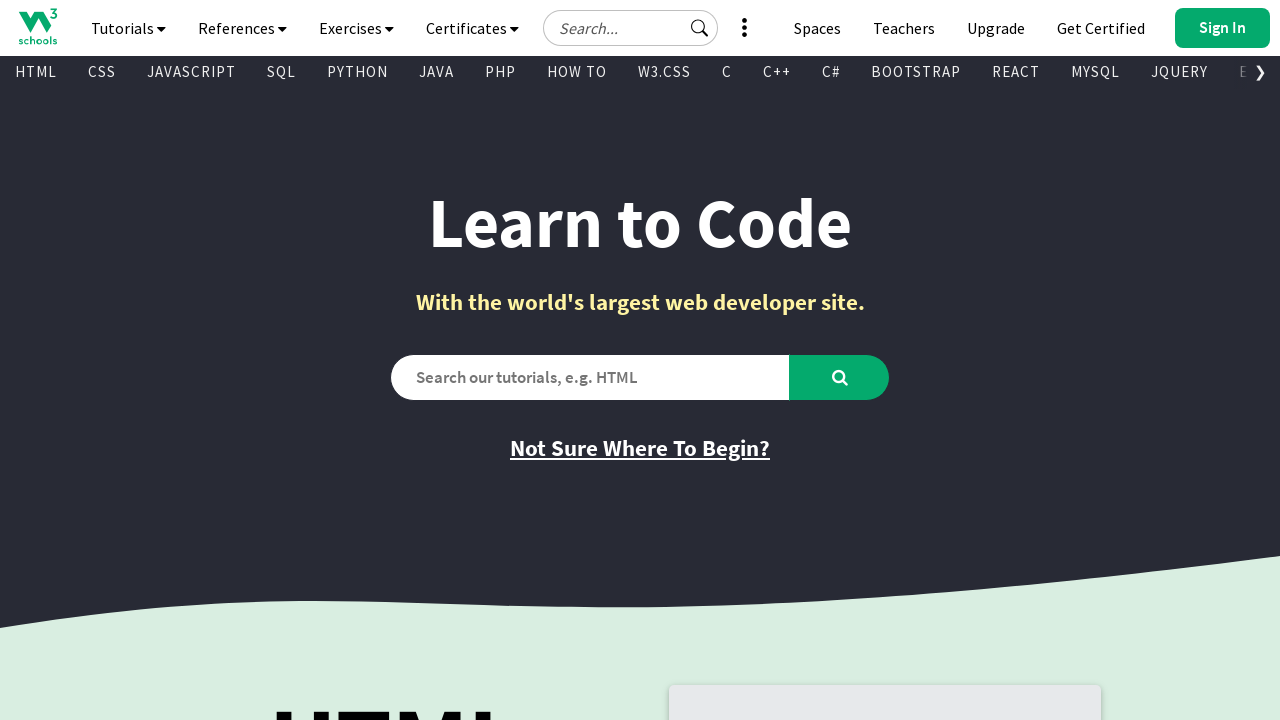

Found visible link: React
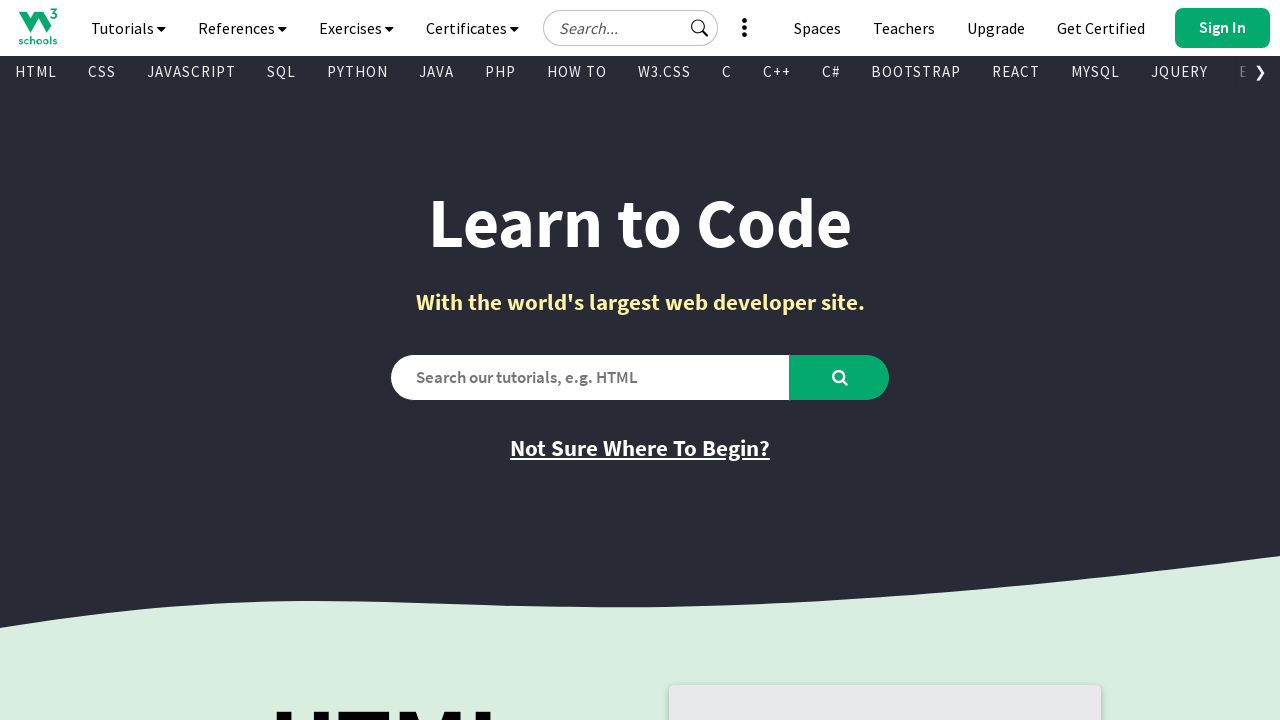

Found visible link: JSON
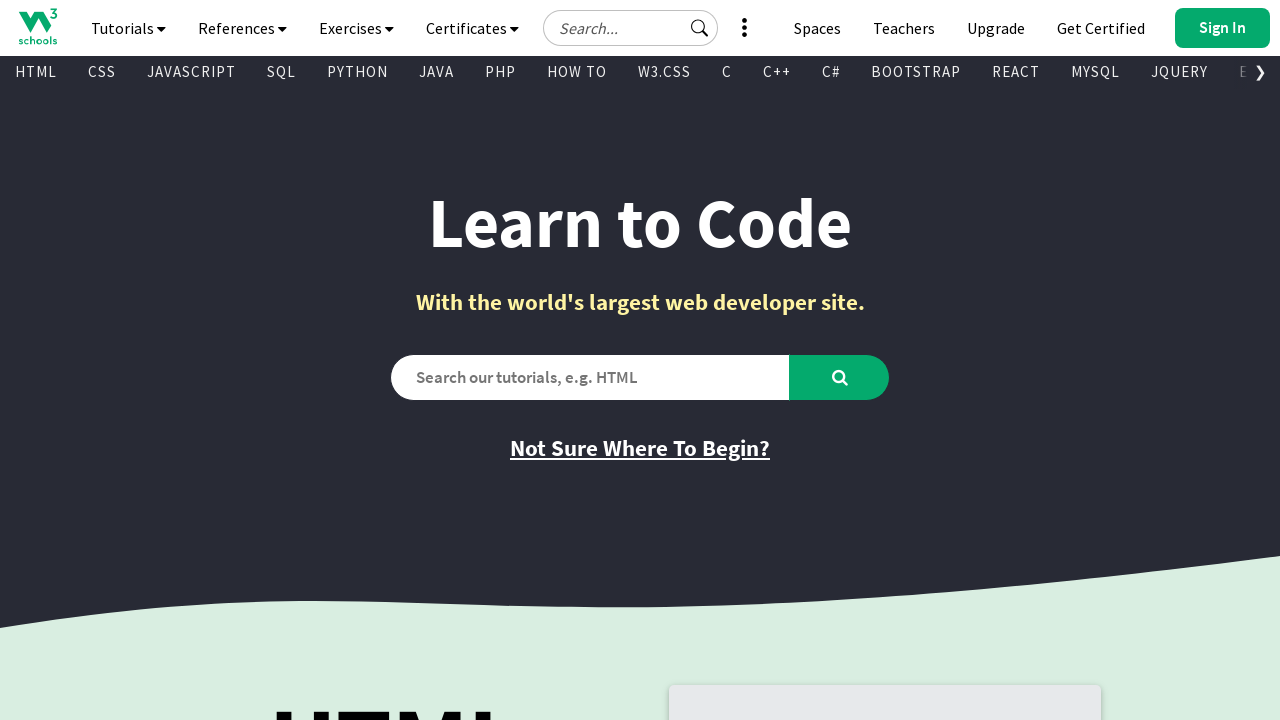

Found visible link: Vue
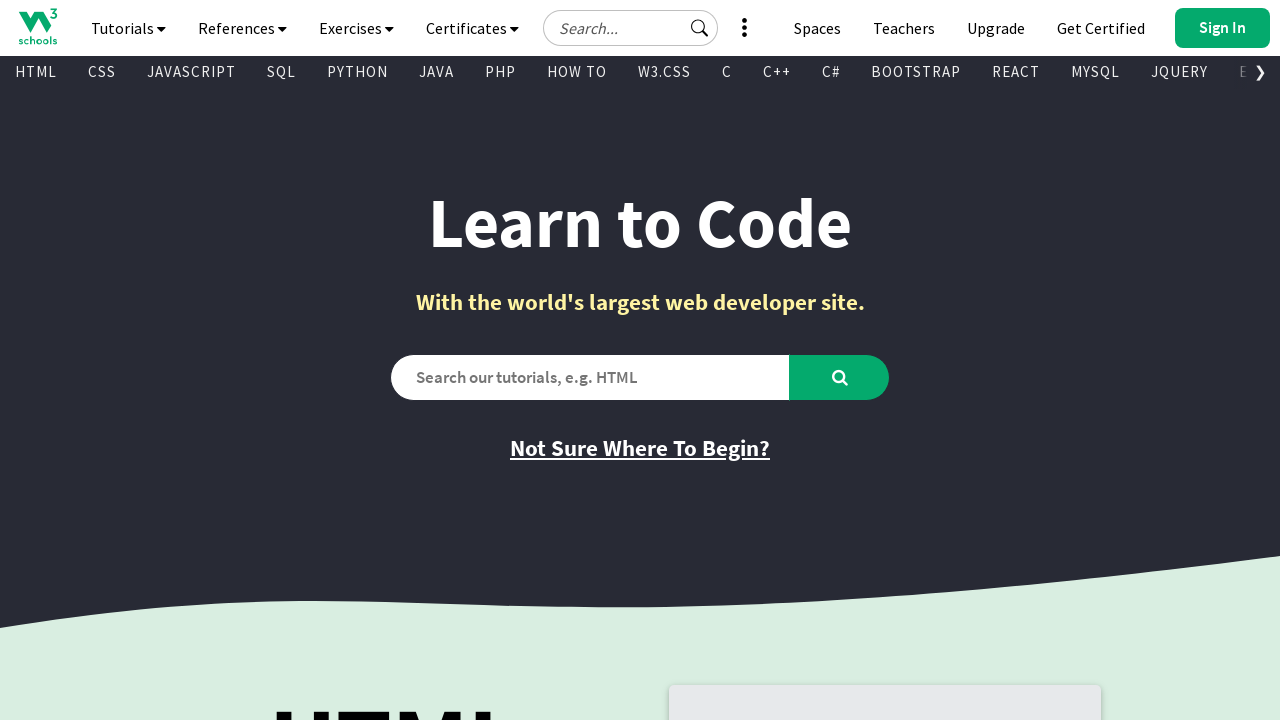

Found visible link: MySQL
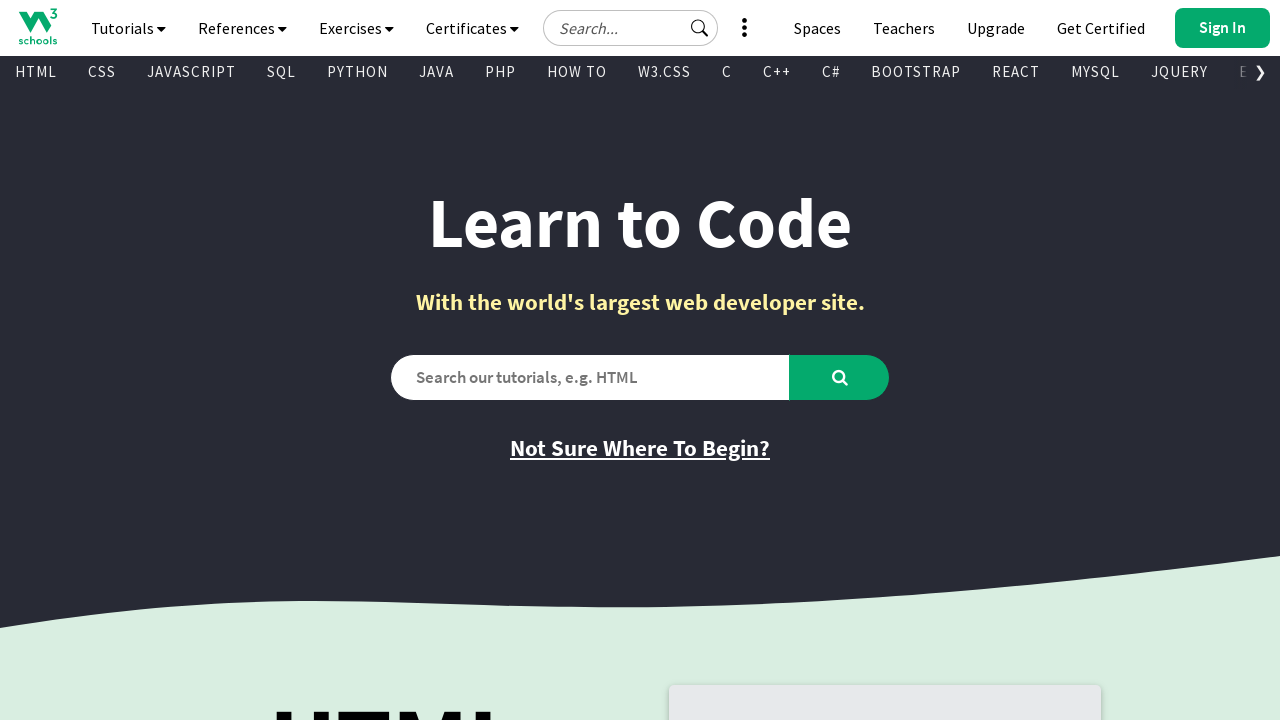

Found visible link: XML
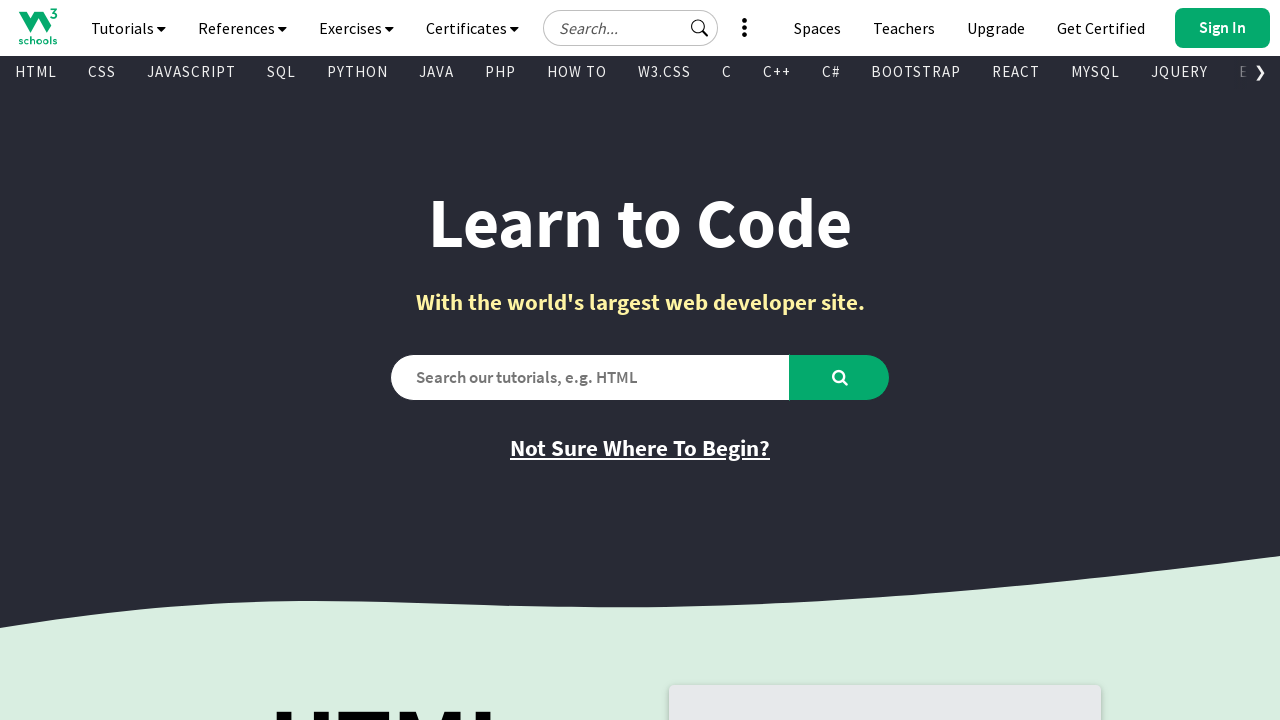

Found visible link: Sass
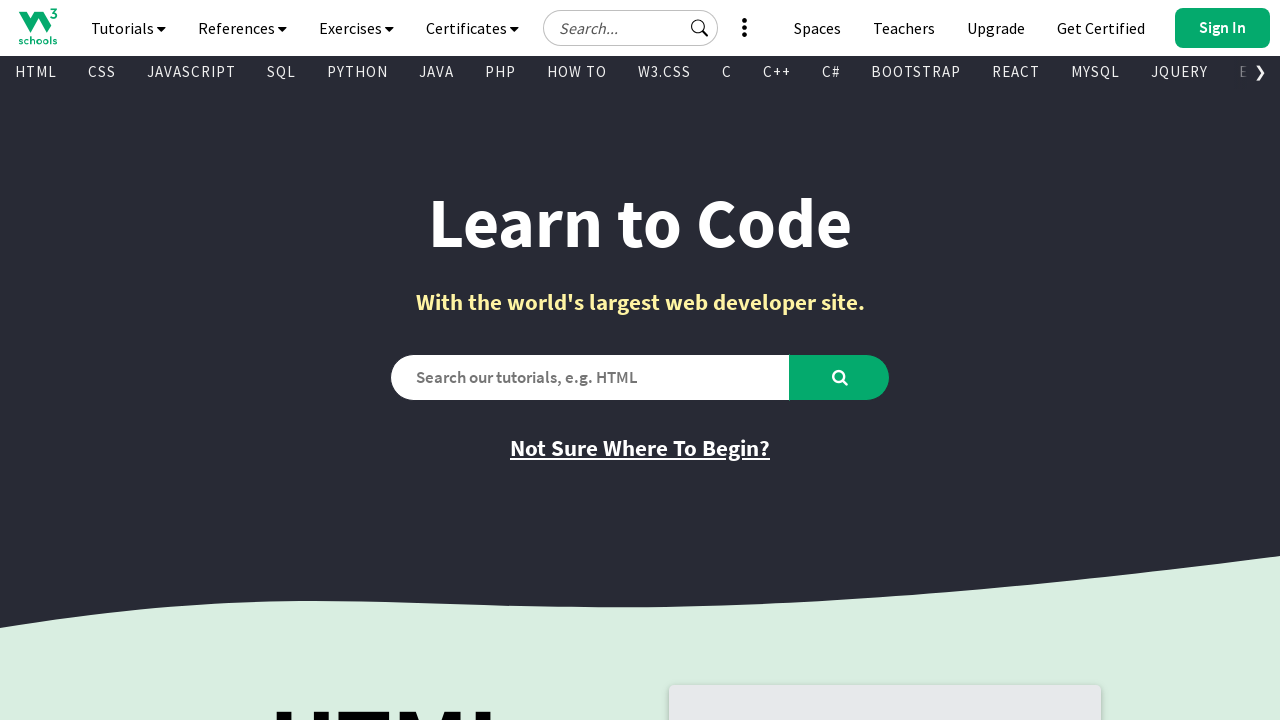

Found visible link: Icons
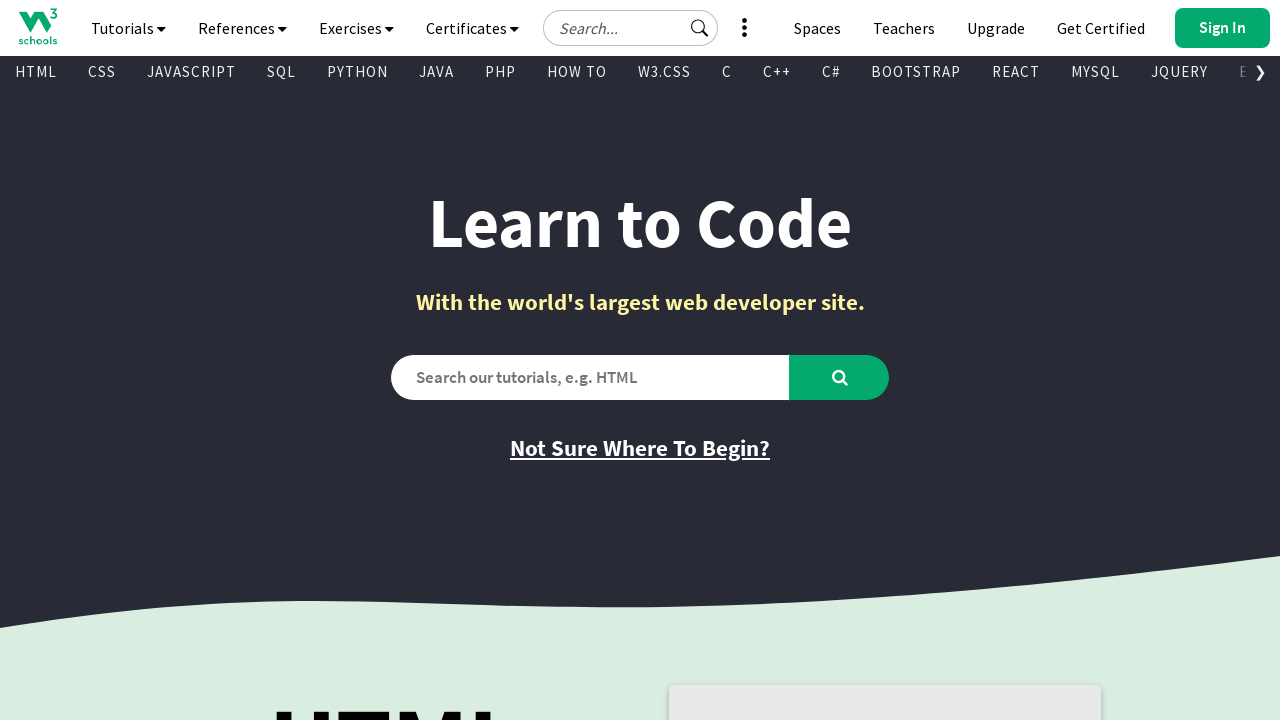

Found visible link: RWD
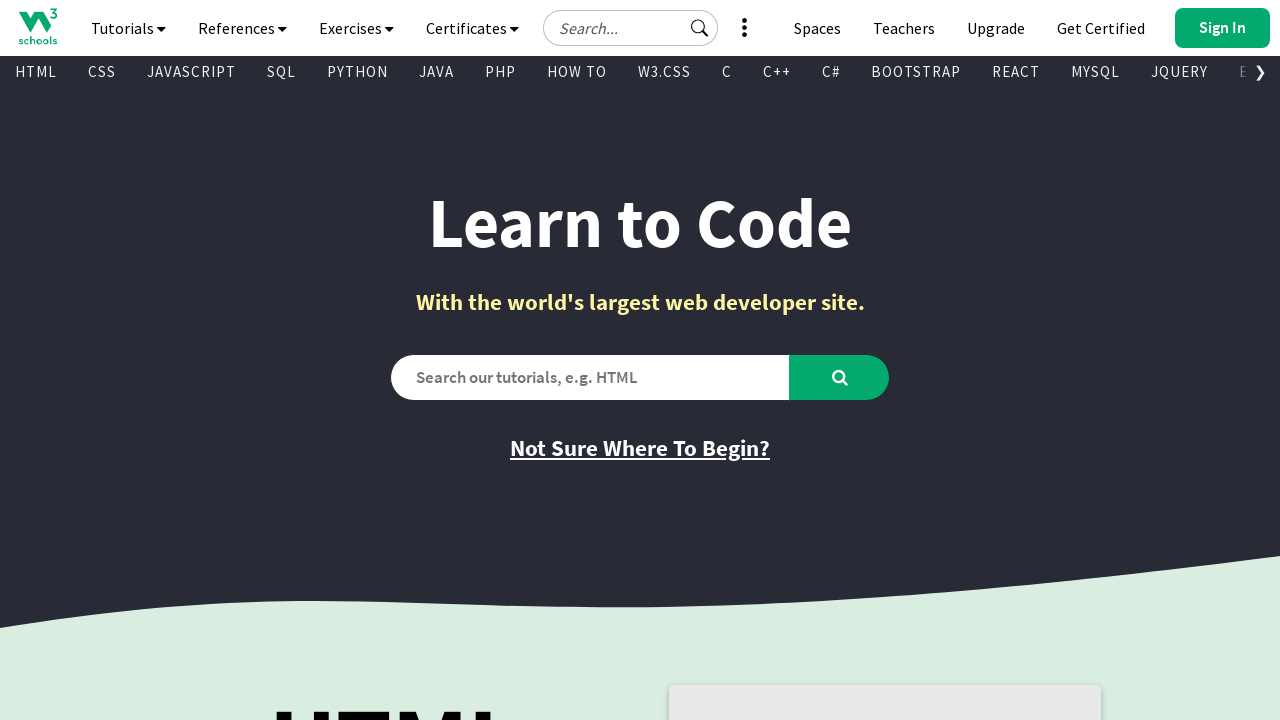

Found visible link: Graphics
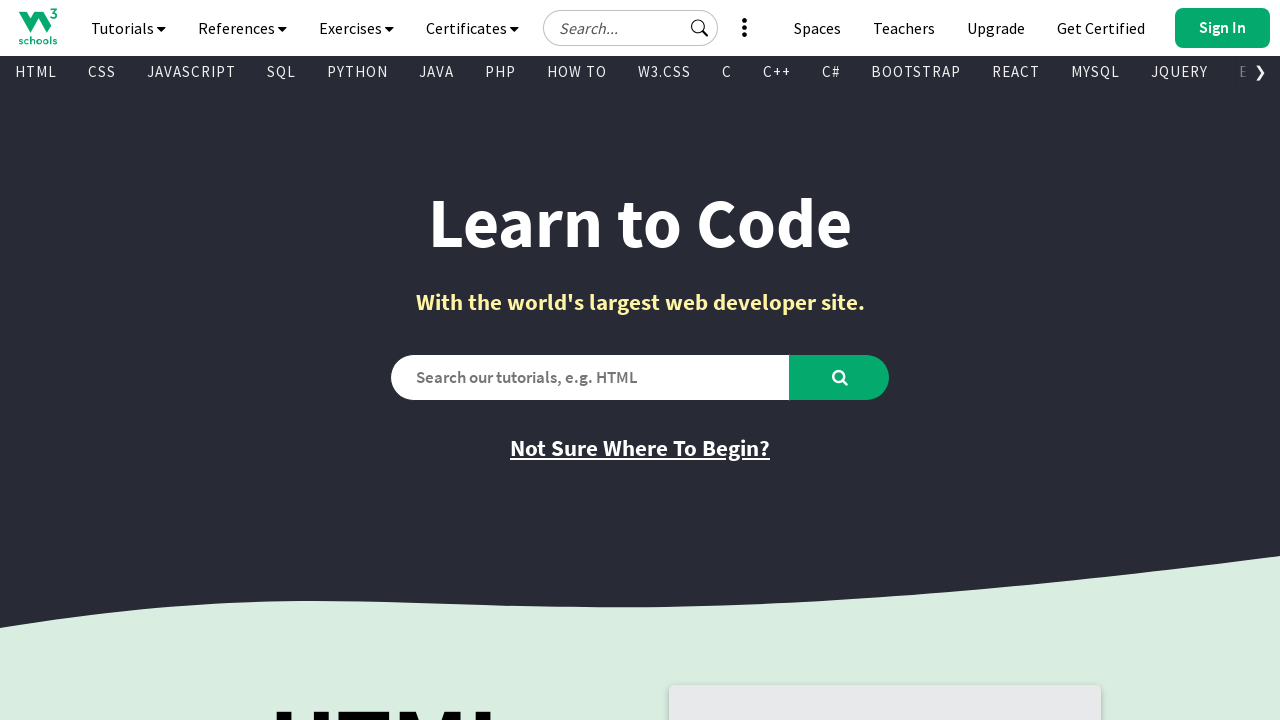

Found visible link: SVG
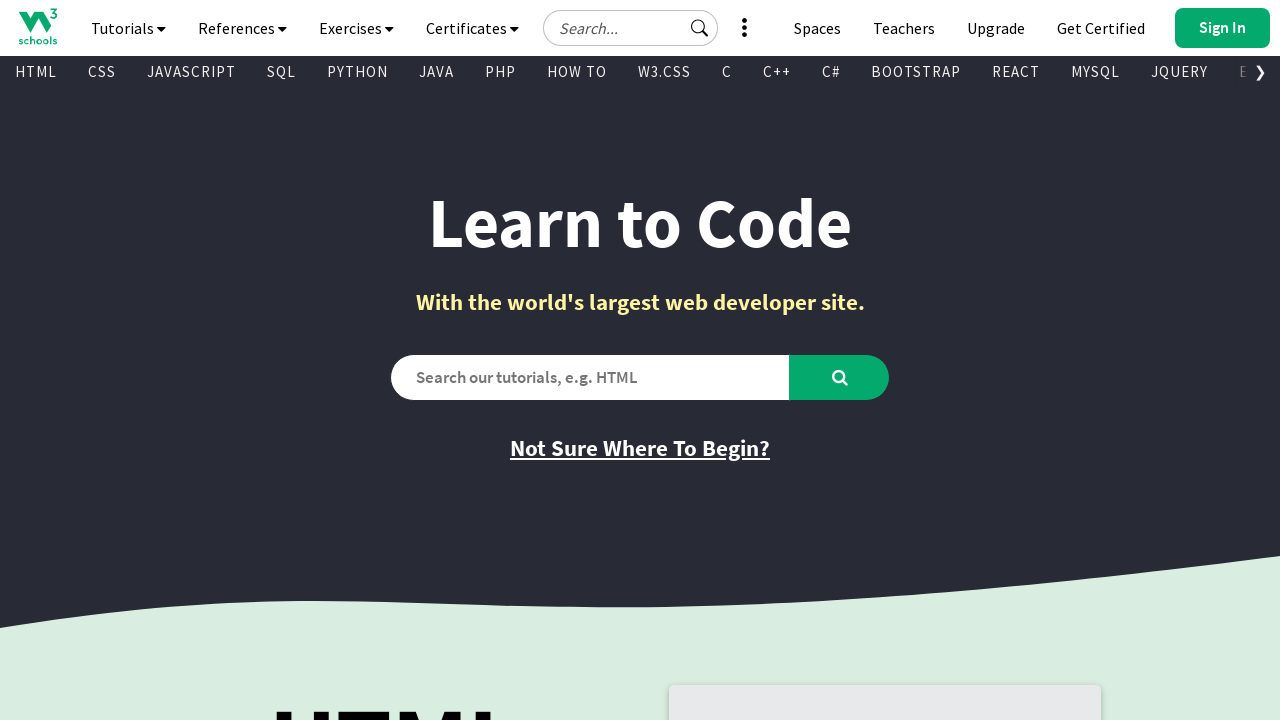

Found visible link: Canvas
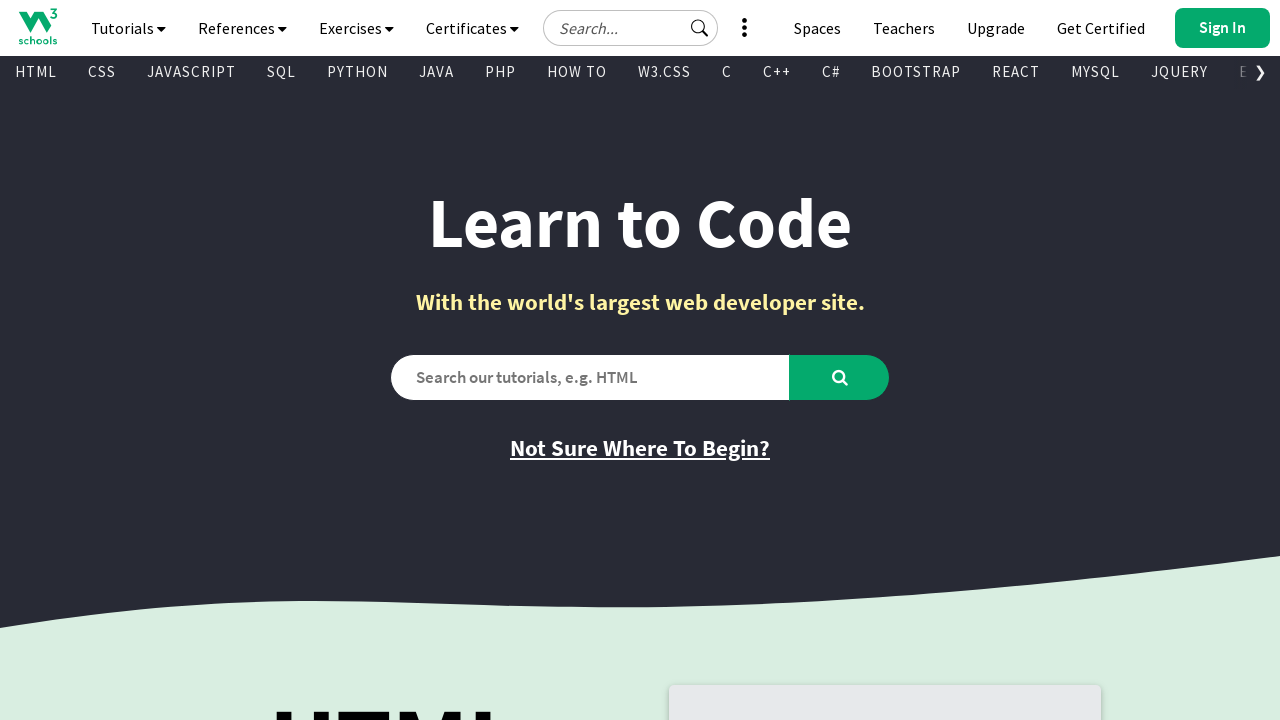

Found visible link: Raspberry Pi
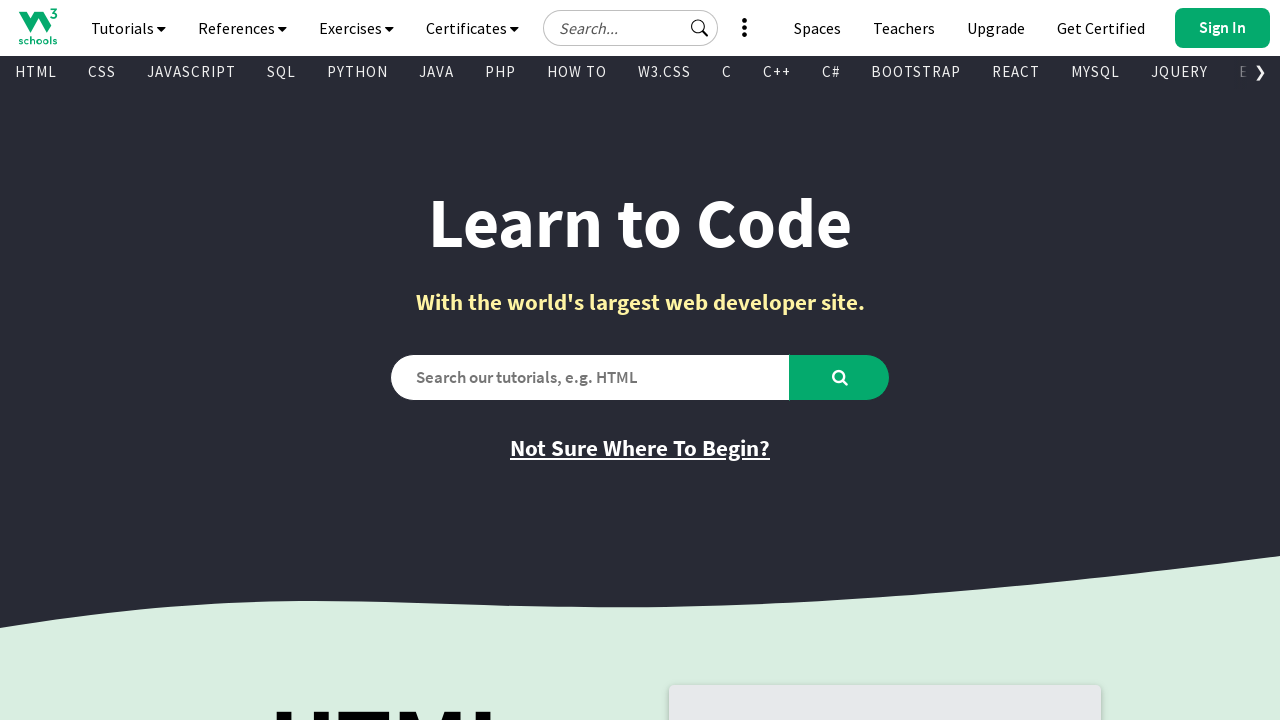

Found visible link: Cyber Security
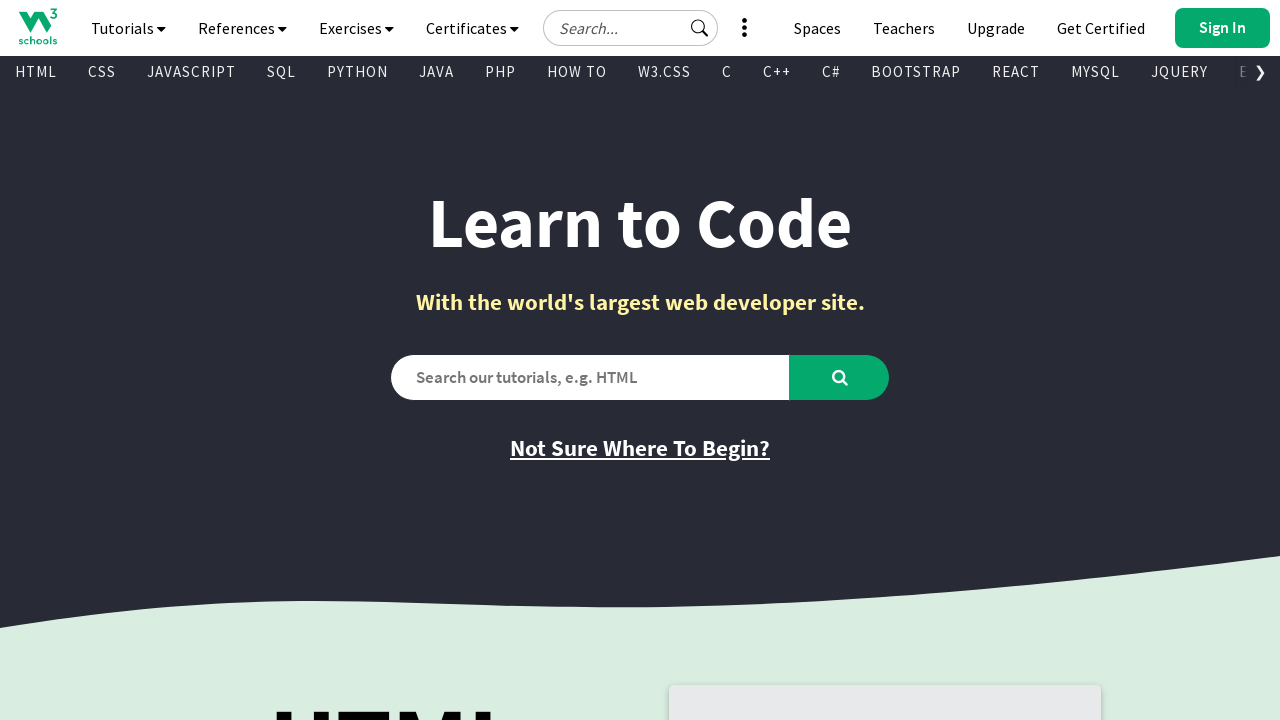

Found visible link: Colors
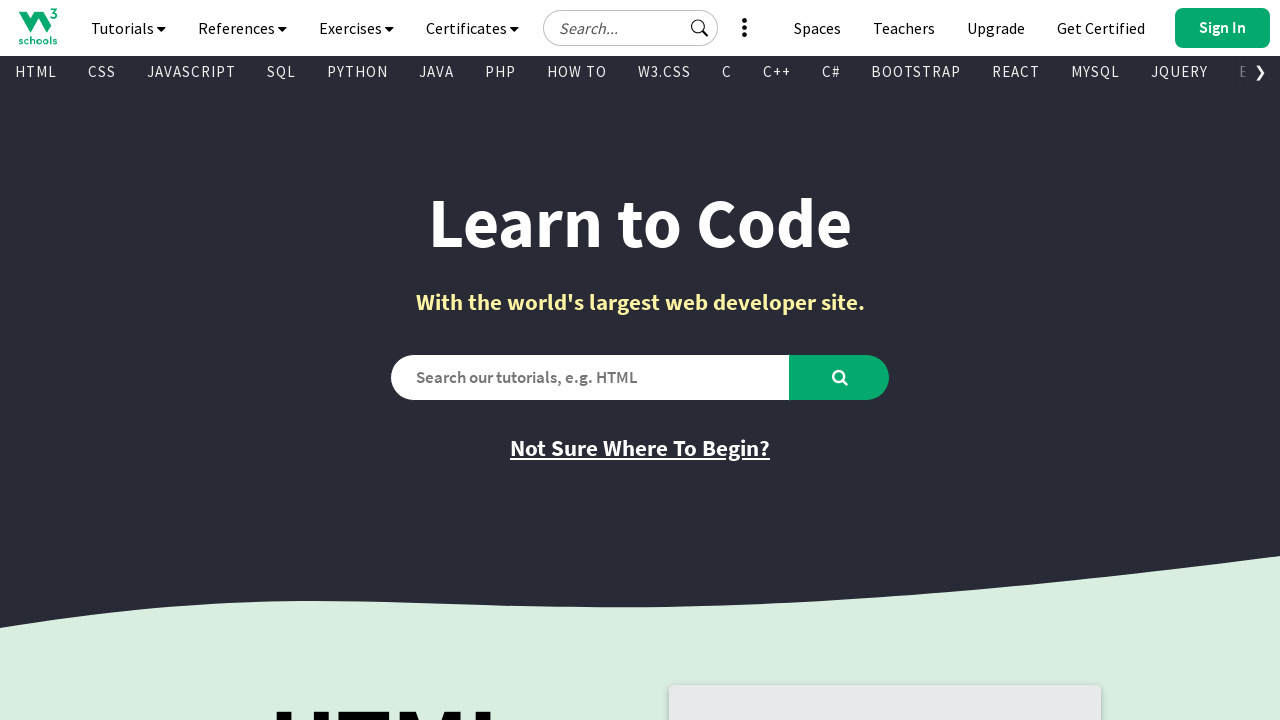

Found visible link: Git
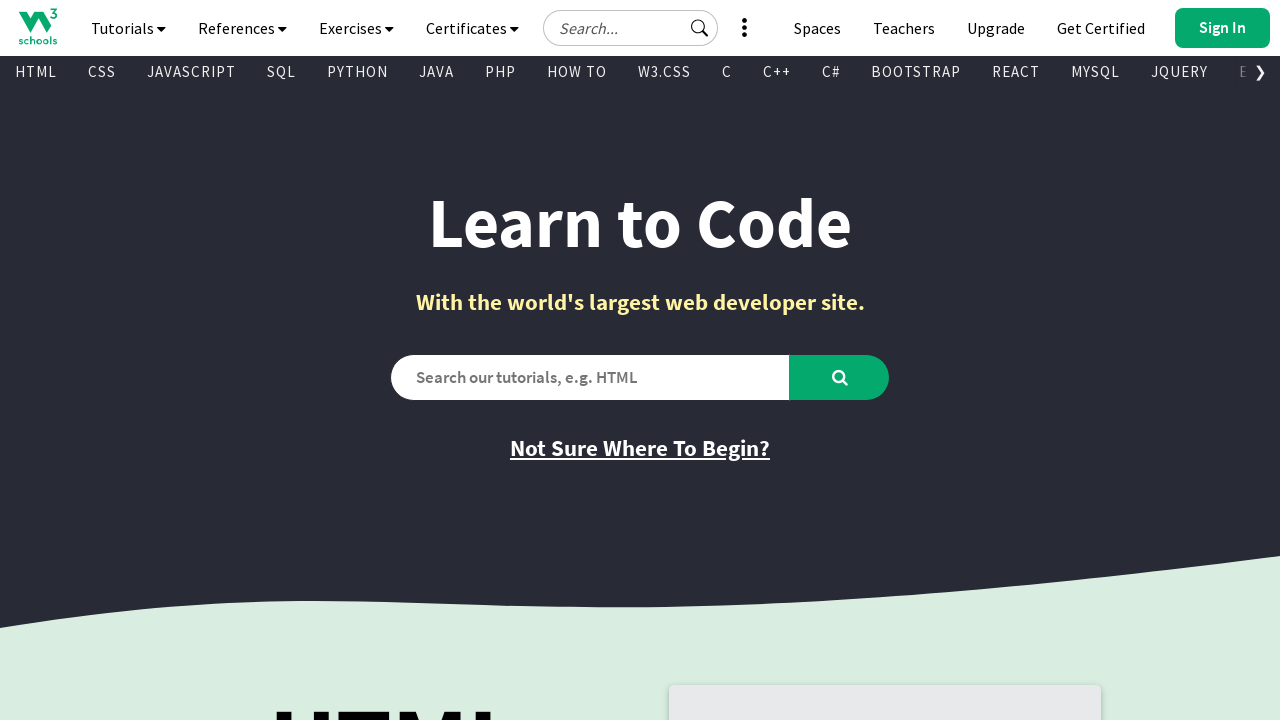

Found visible link: Matplotlib
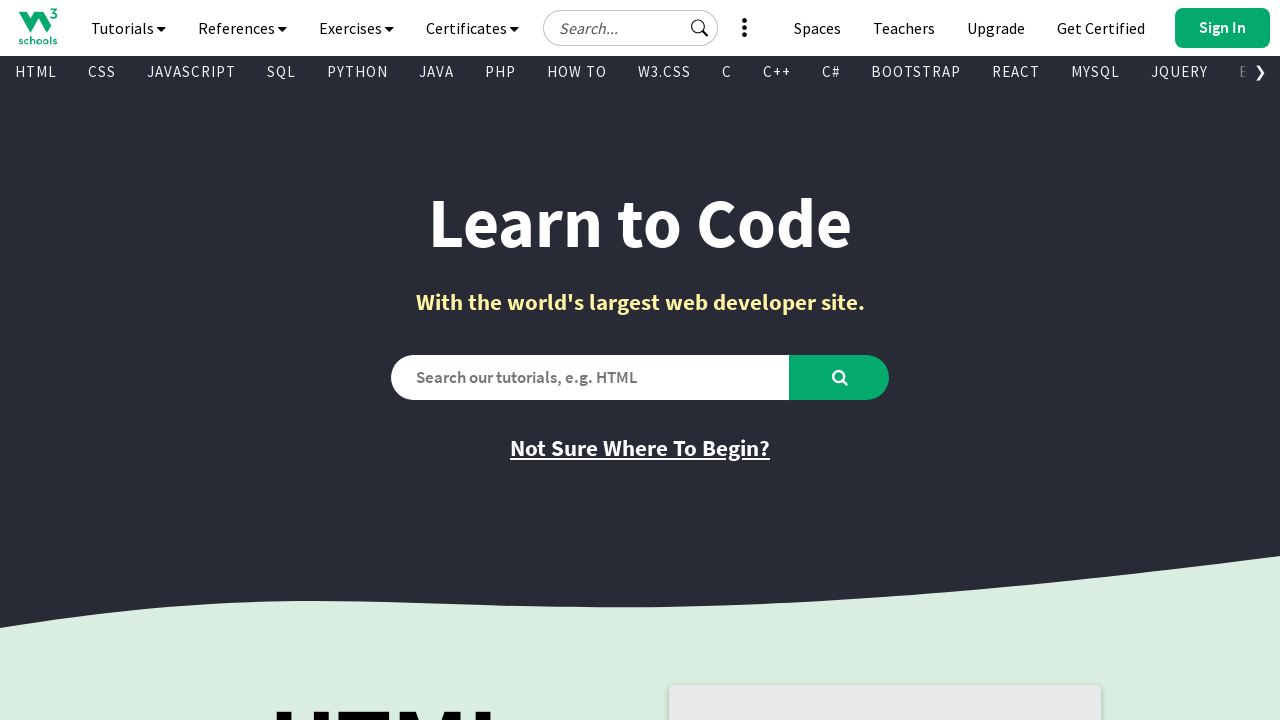

Found visible link: NumPy
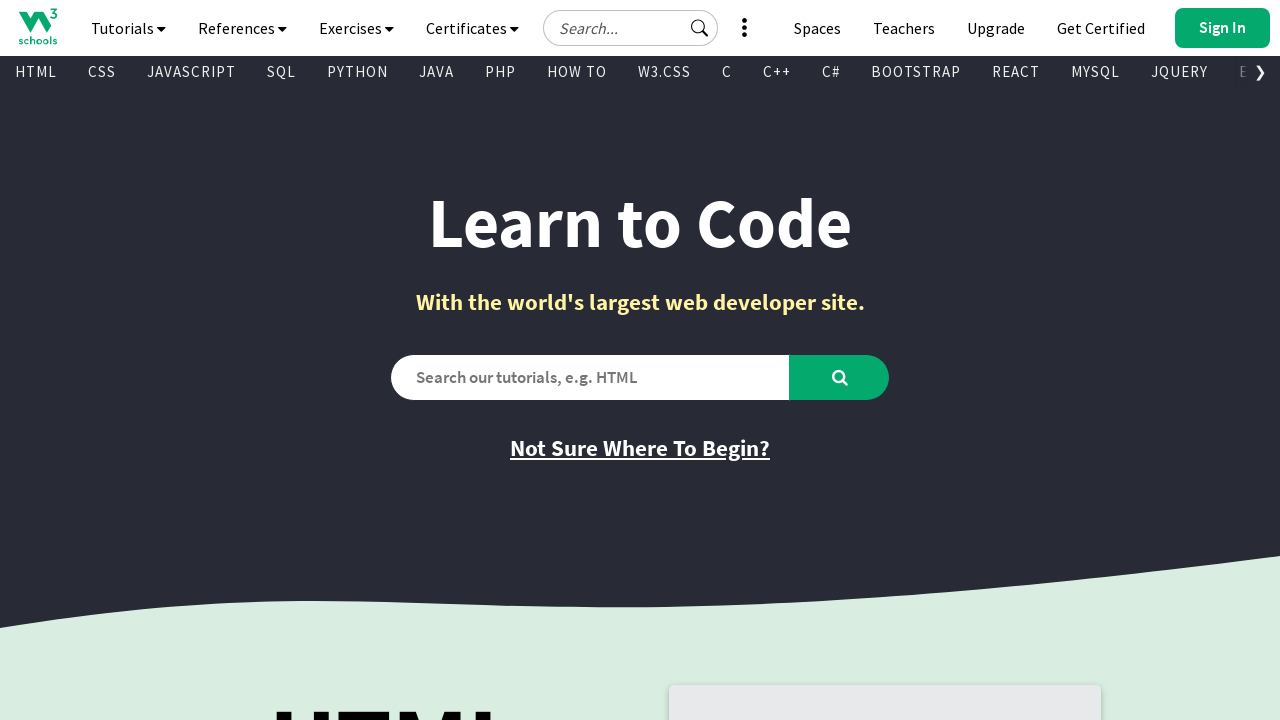

Found visible link: Pandas
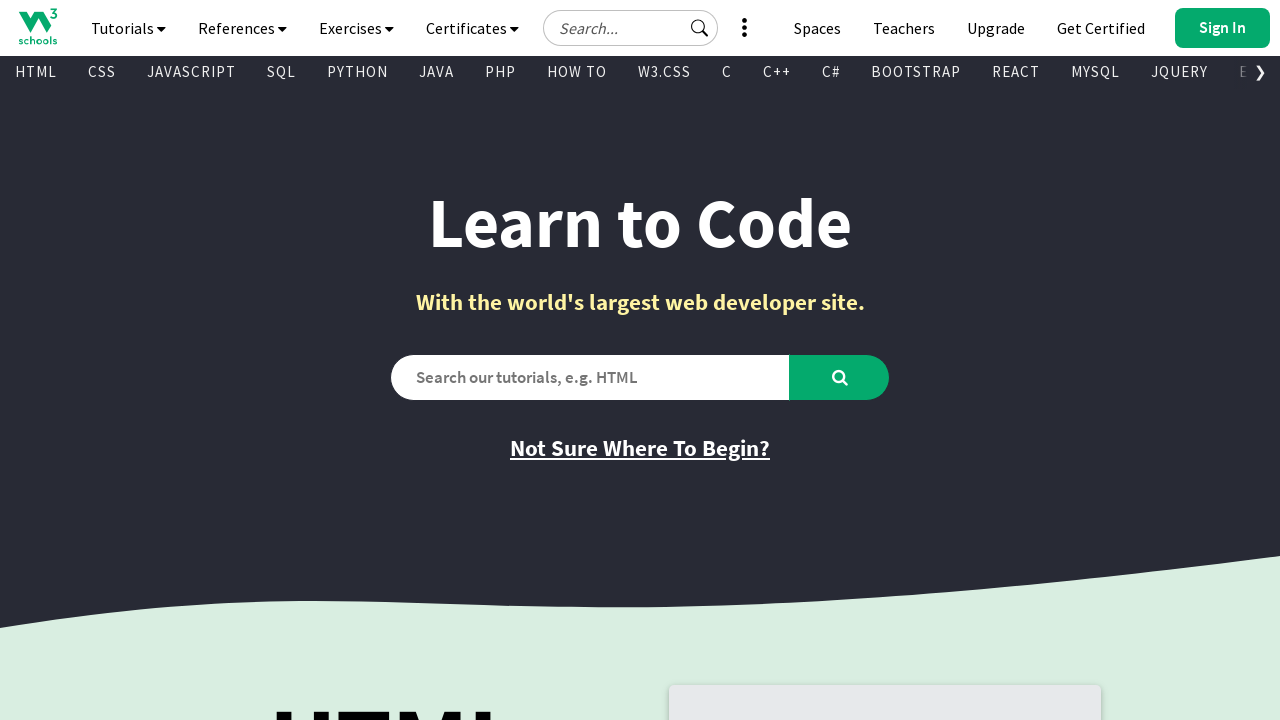

Found visible link: SciPy
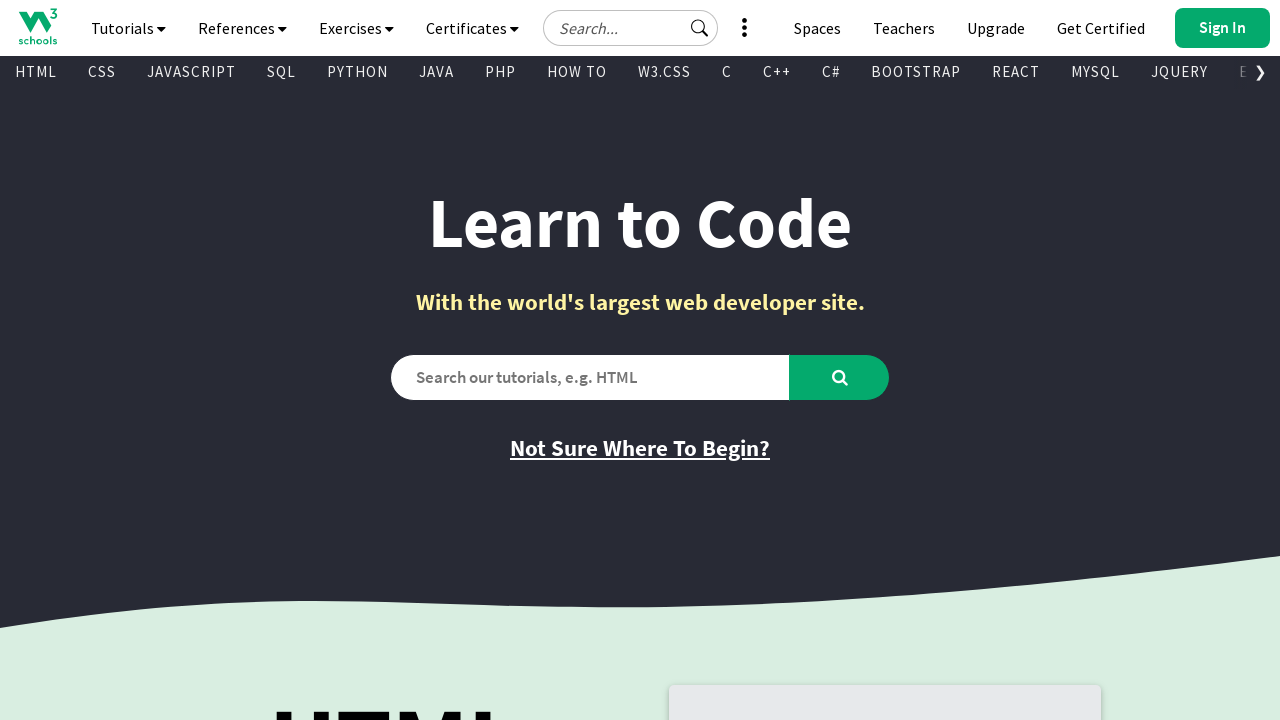

Found visible link: ASP
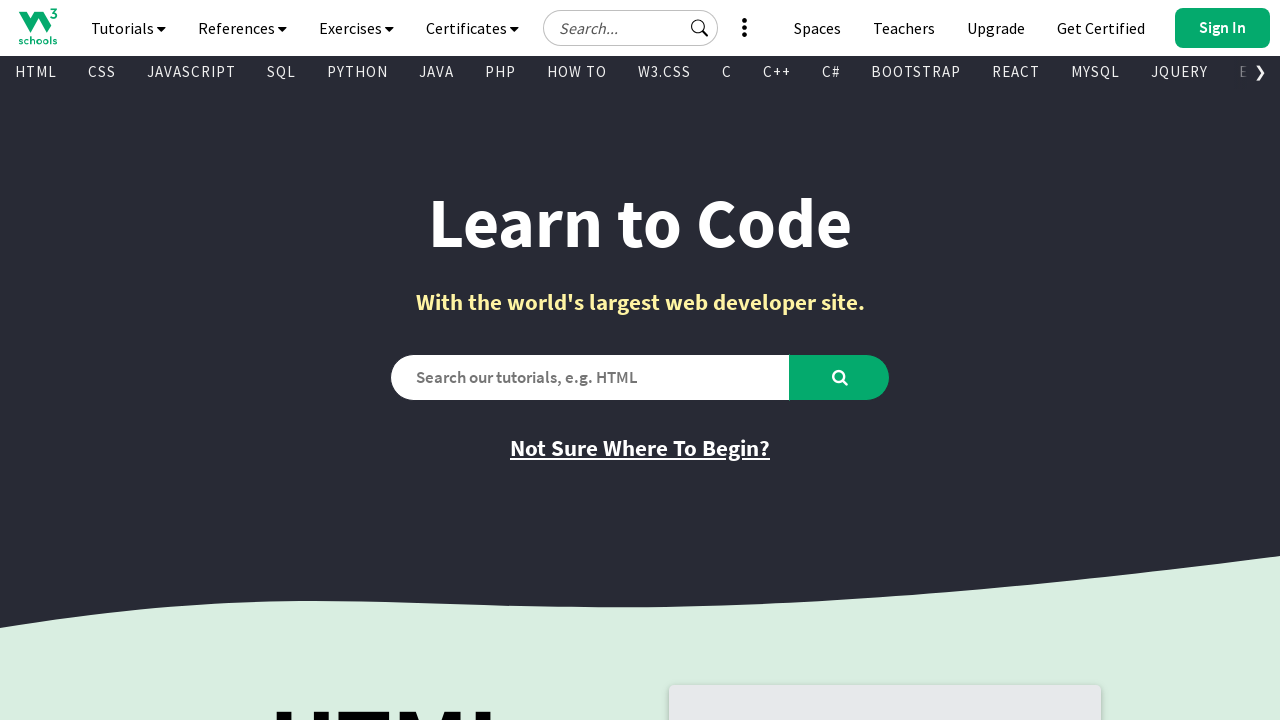

Found visible link: AngularJS
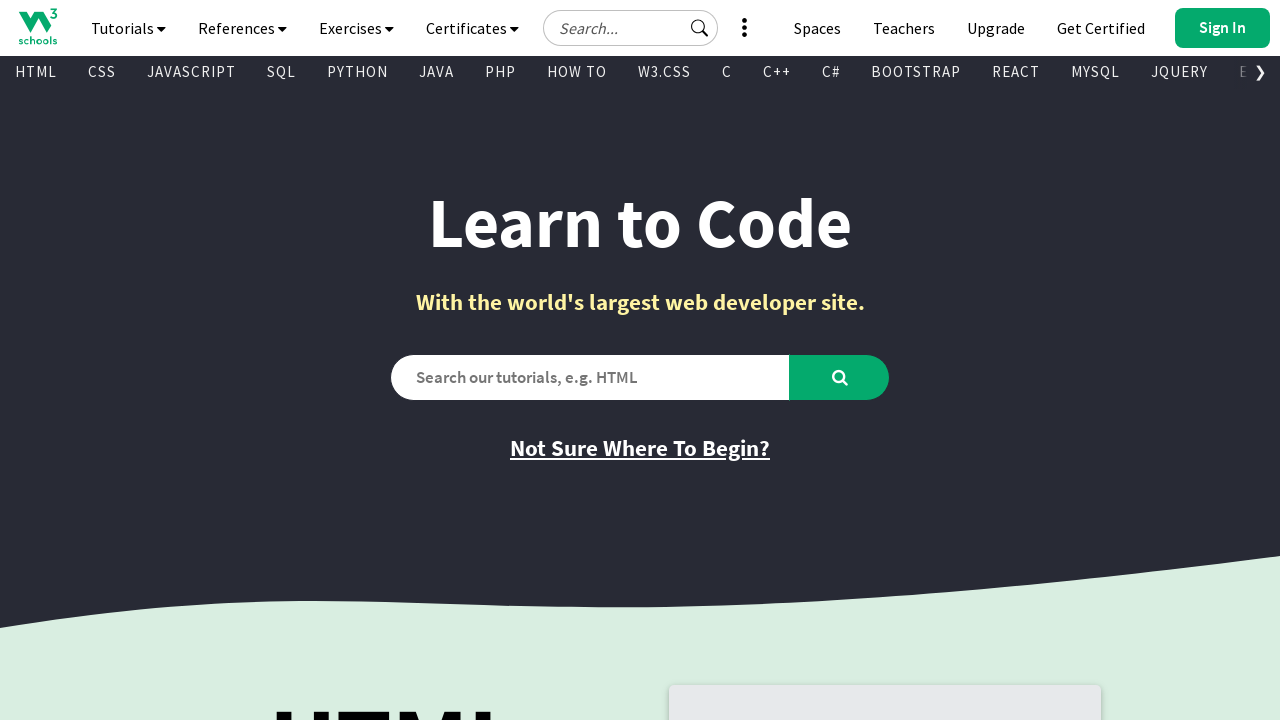

Found visible link: AppML
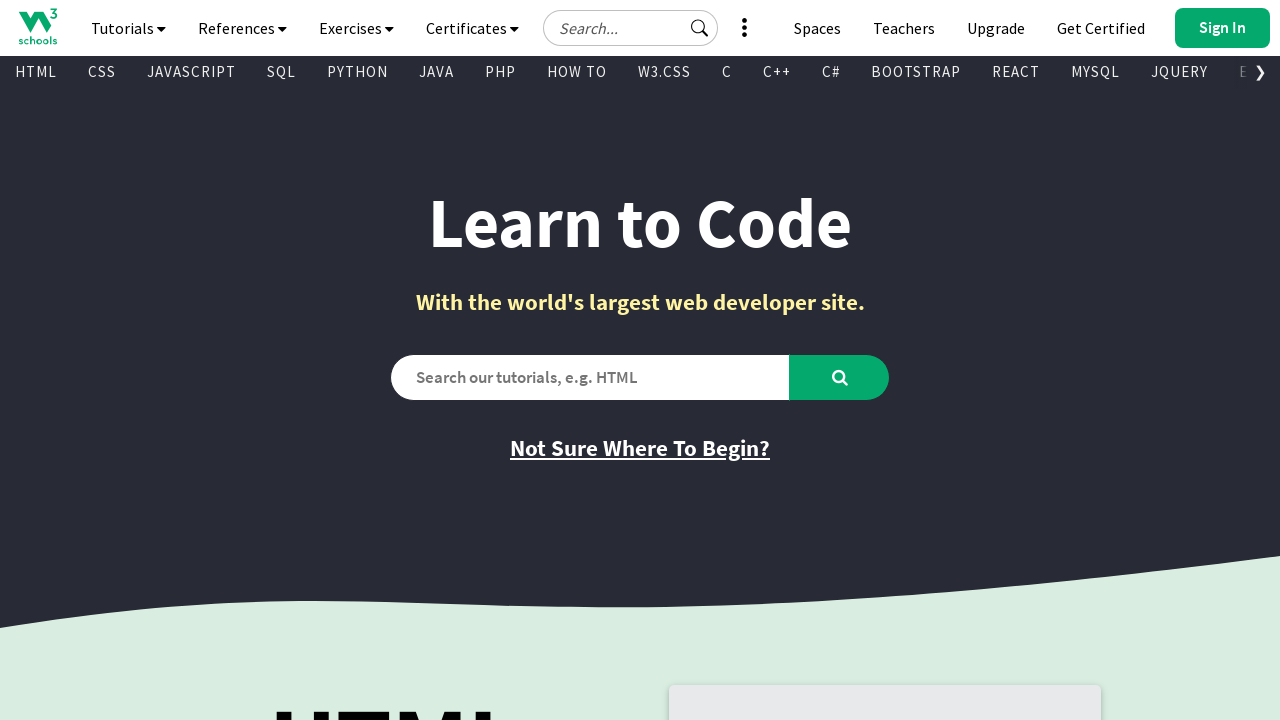

Found visible link: Go
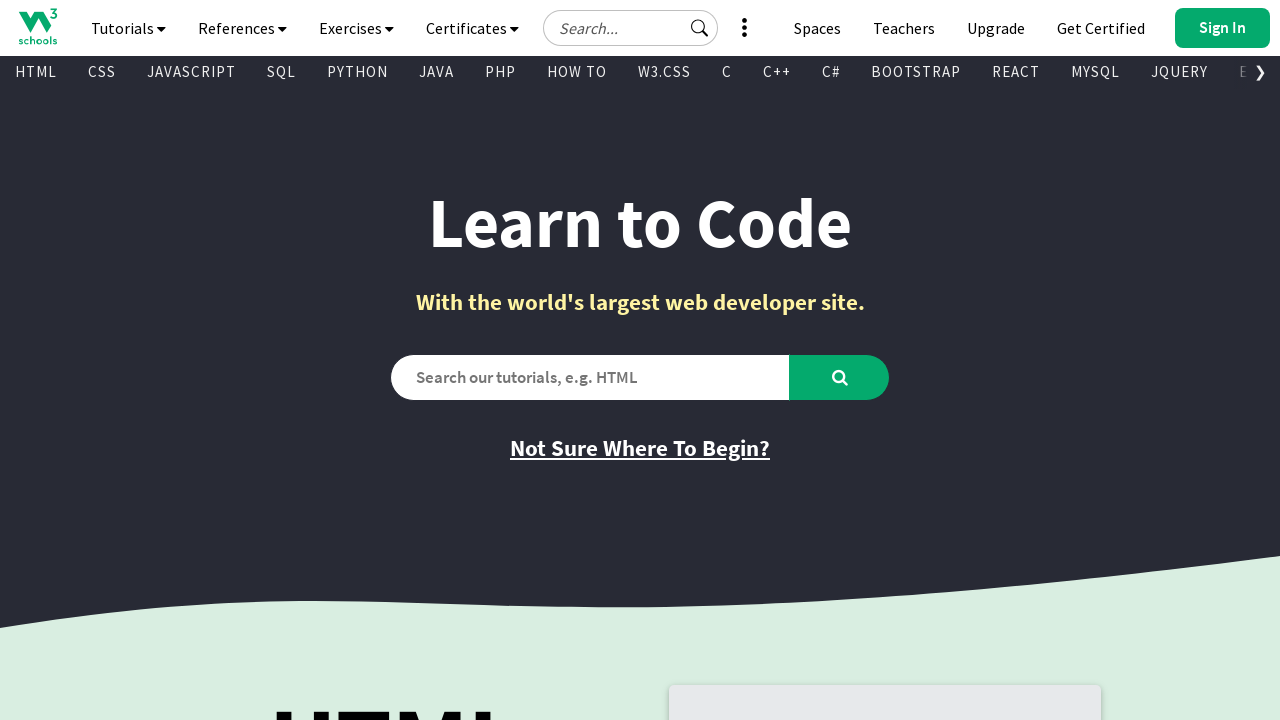

Found visible link: TypeScript
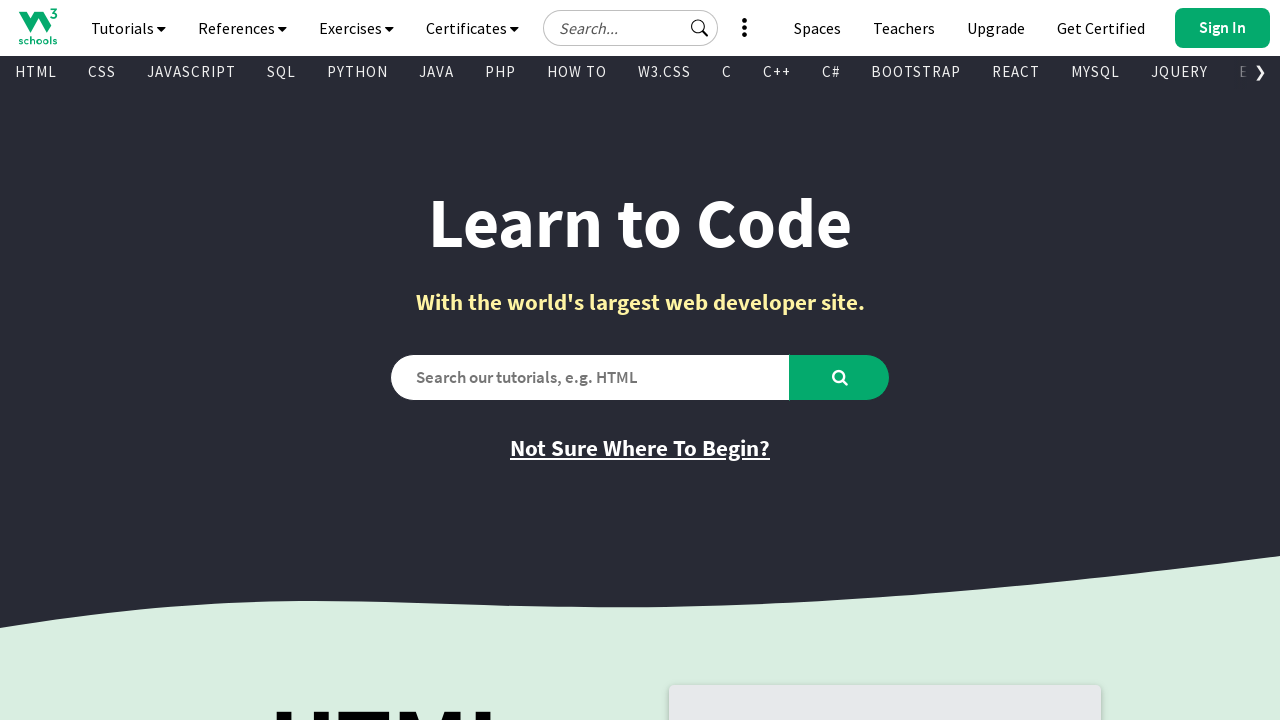

Found visible link: Django
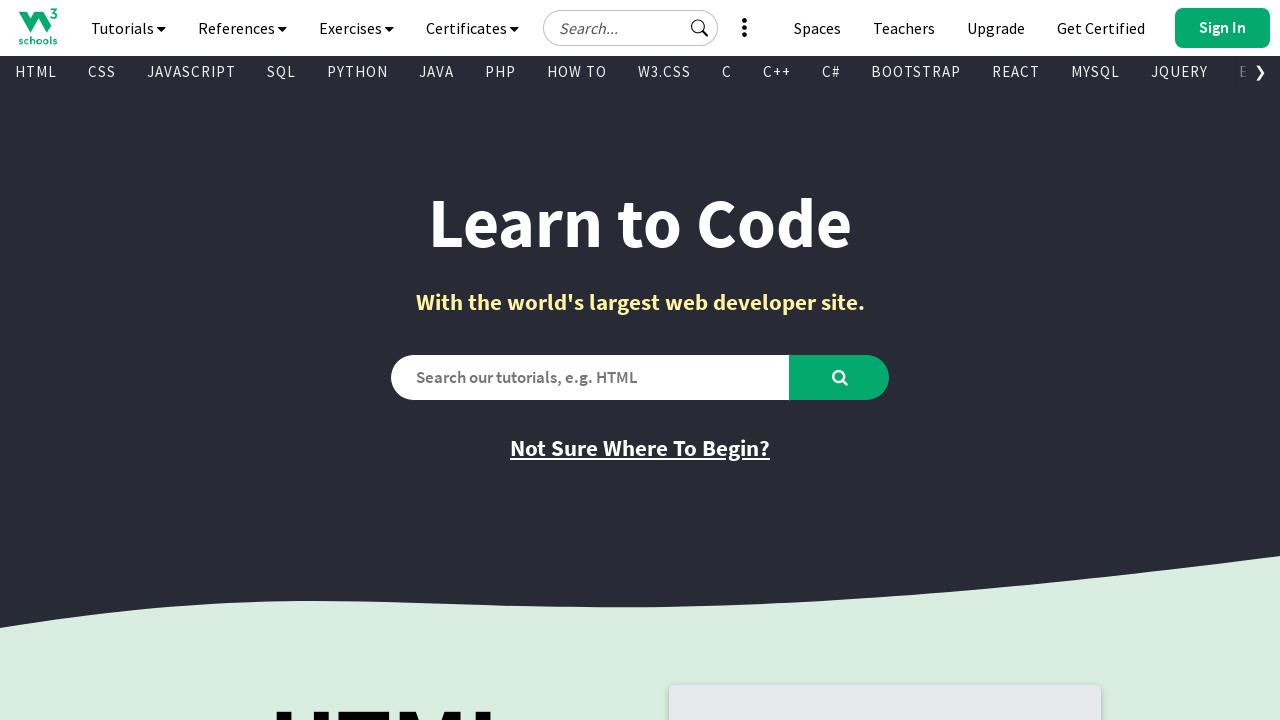

Found visible link: MongoDB
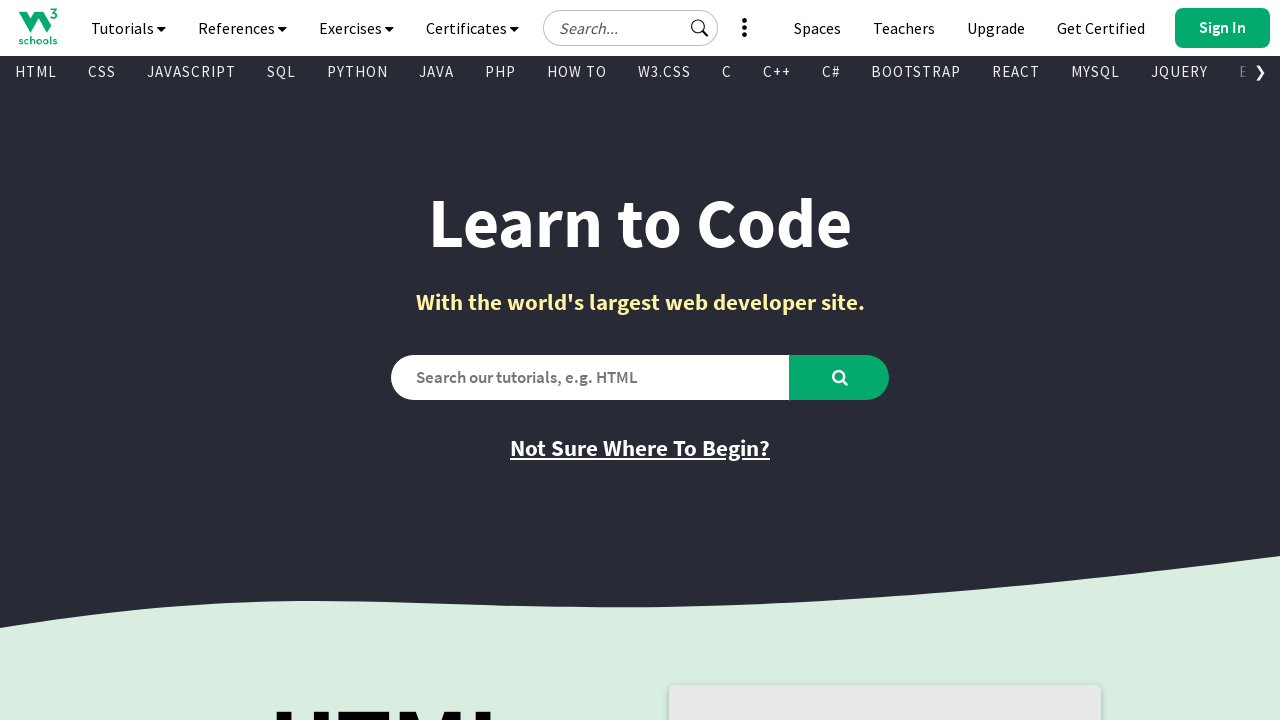

Found visible link: Statistics
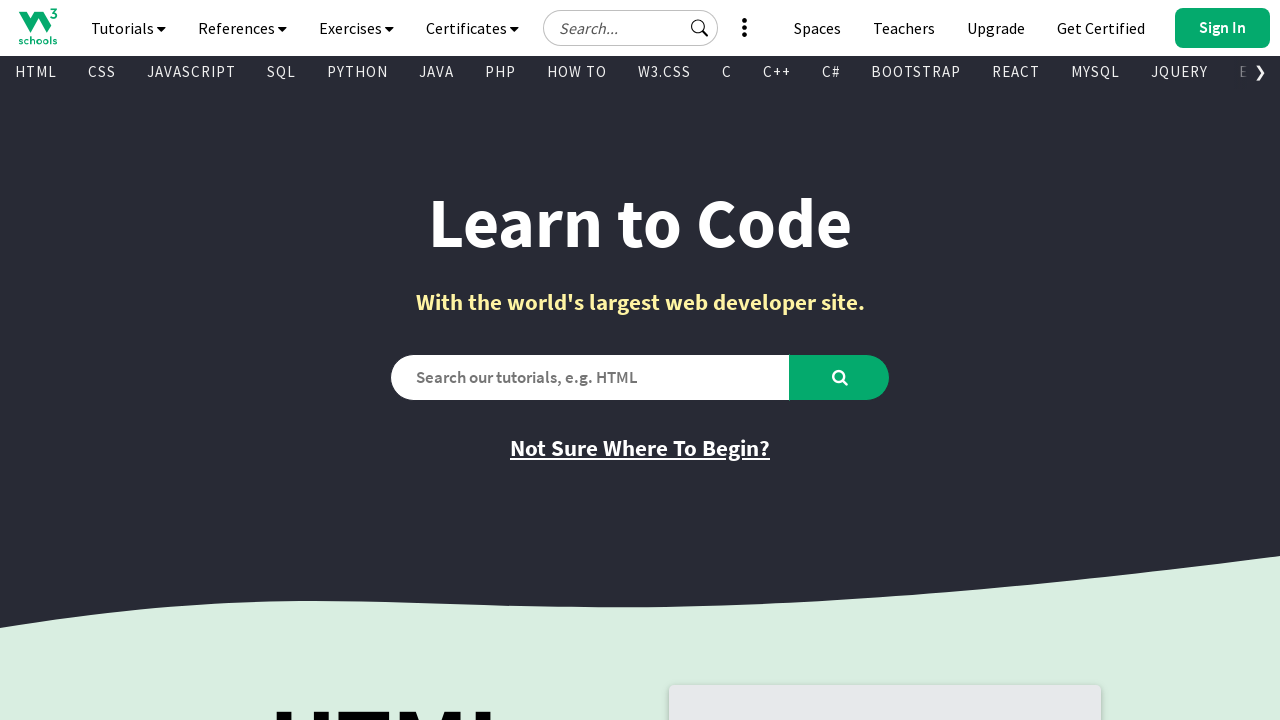

Found visible link: Data Science
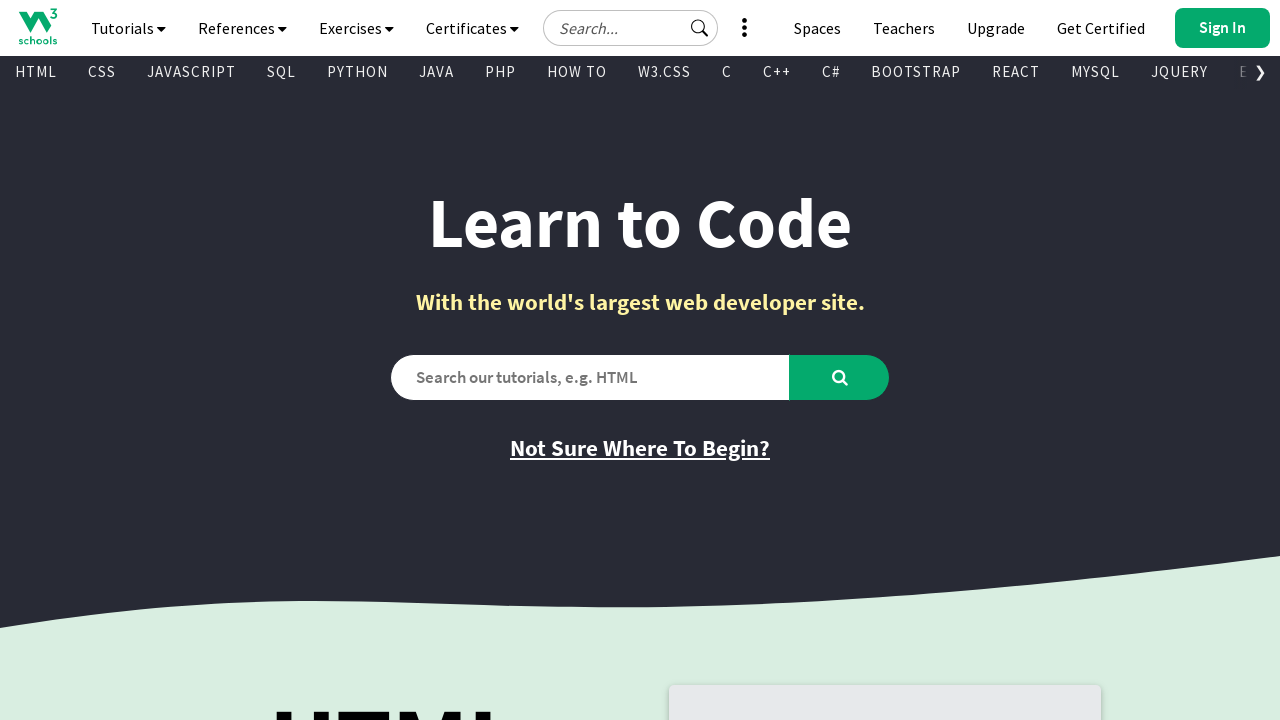

Found visible link: PostgreSQL
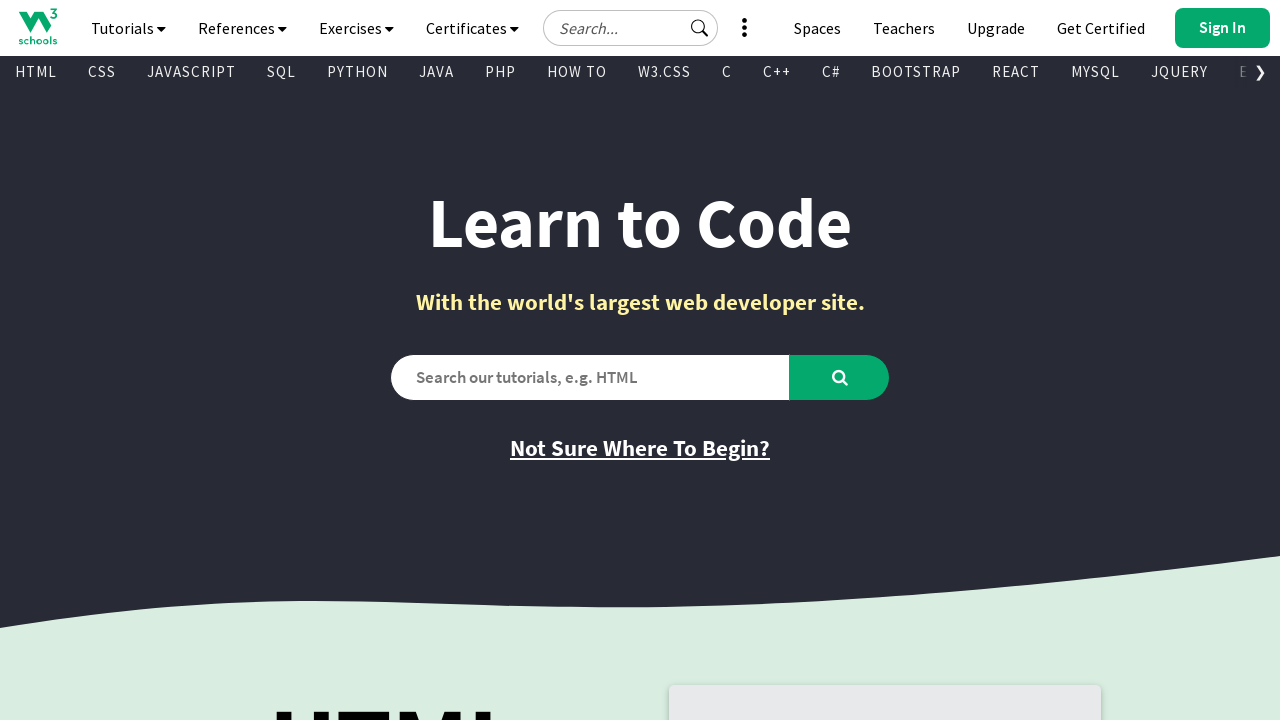

Found visible link: HowTo
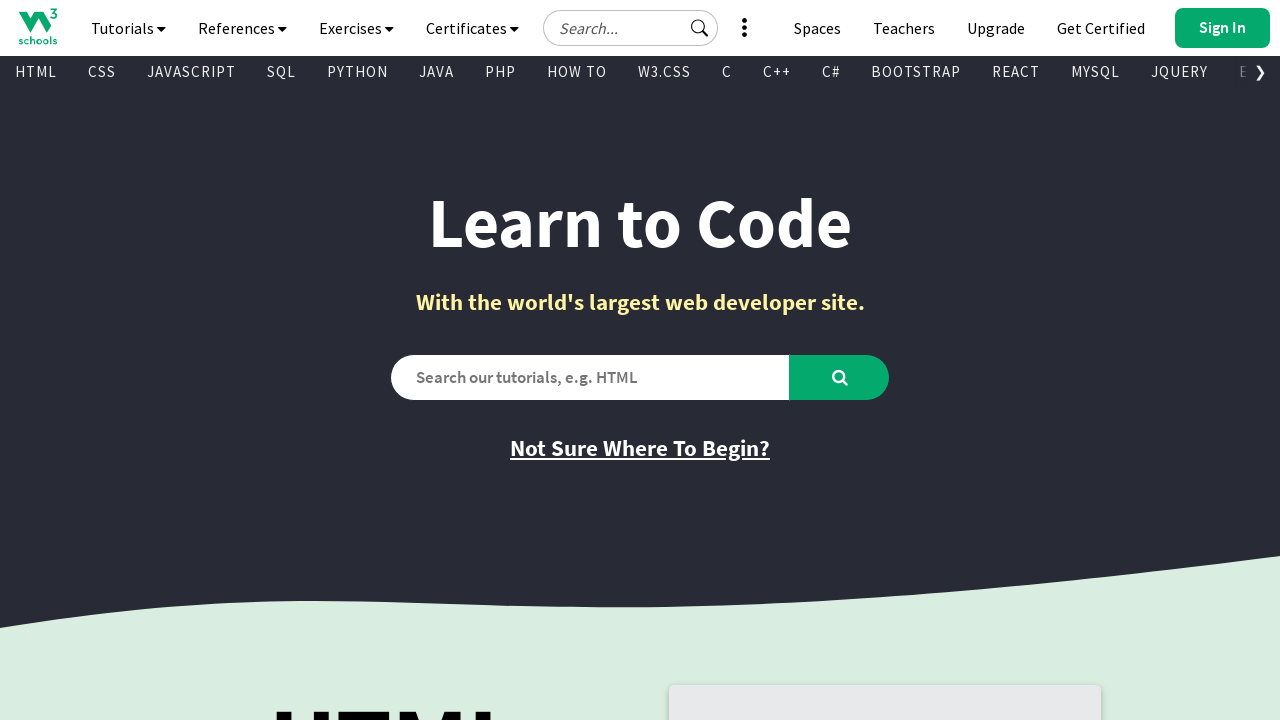

Found visible link: Rust
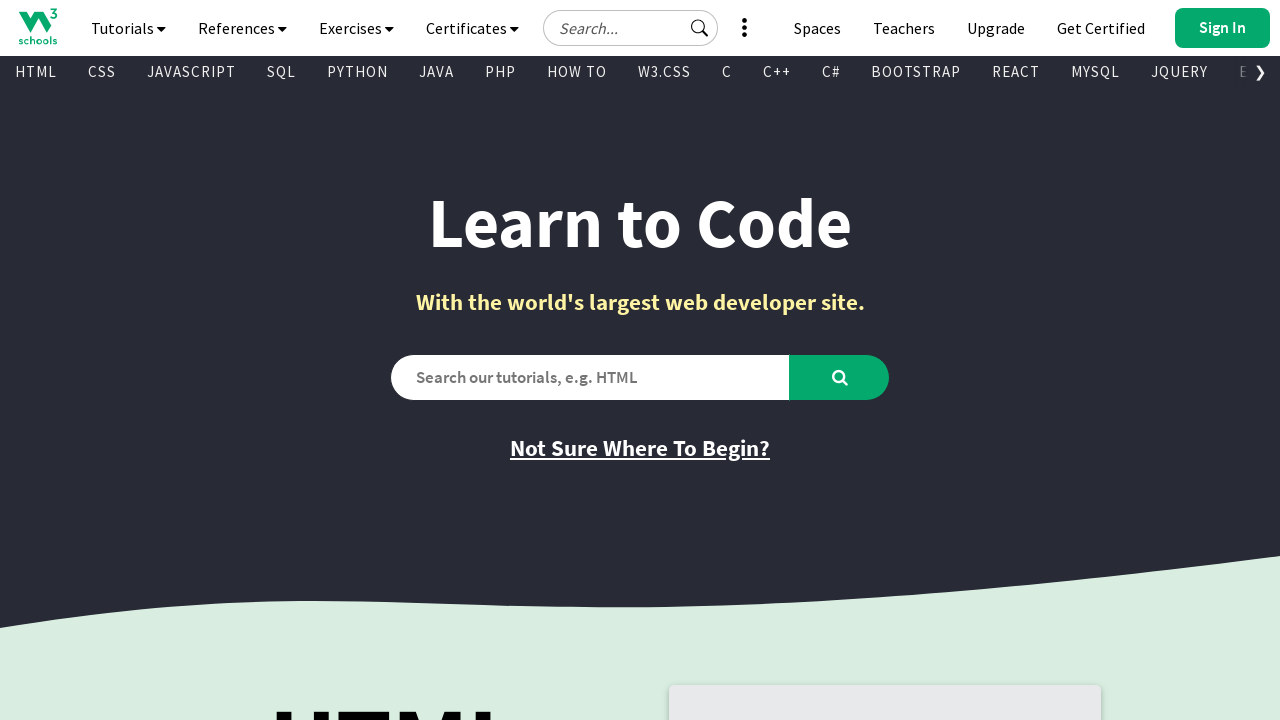

Found visible link: Spaces
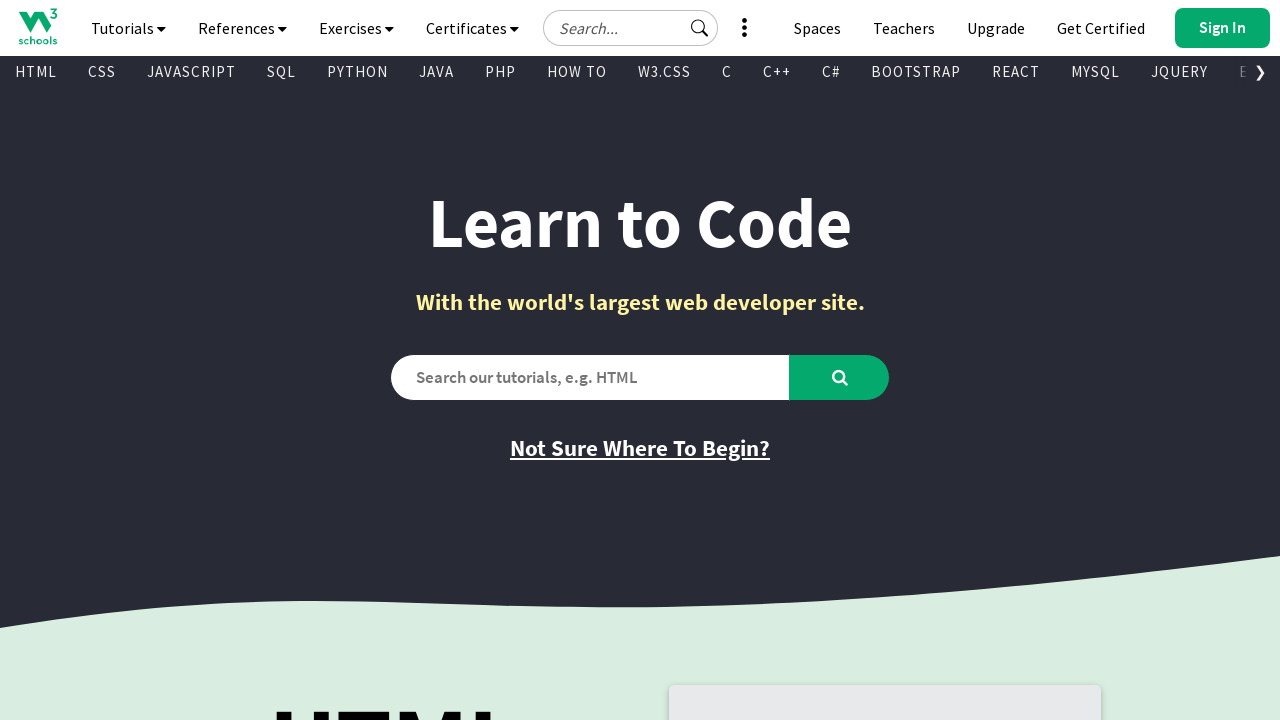

Found visible link: Typing Speed
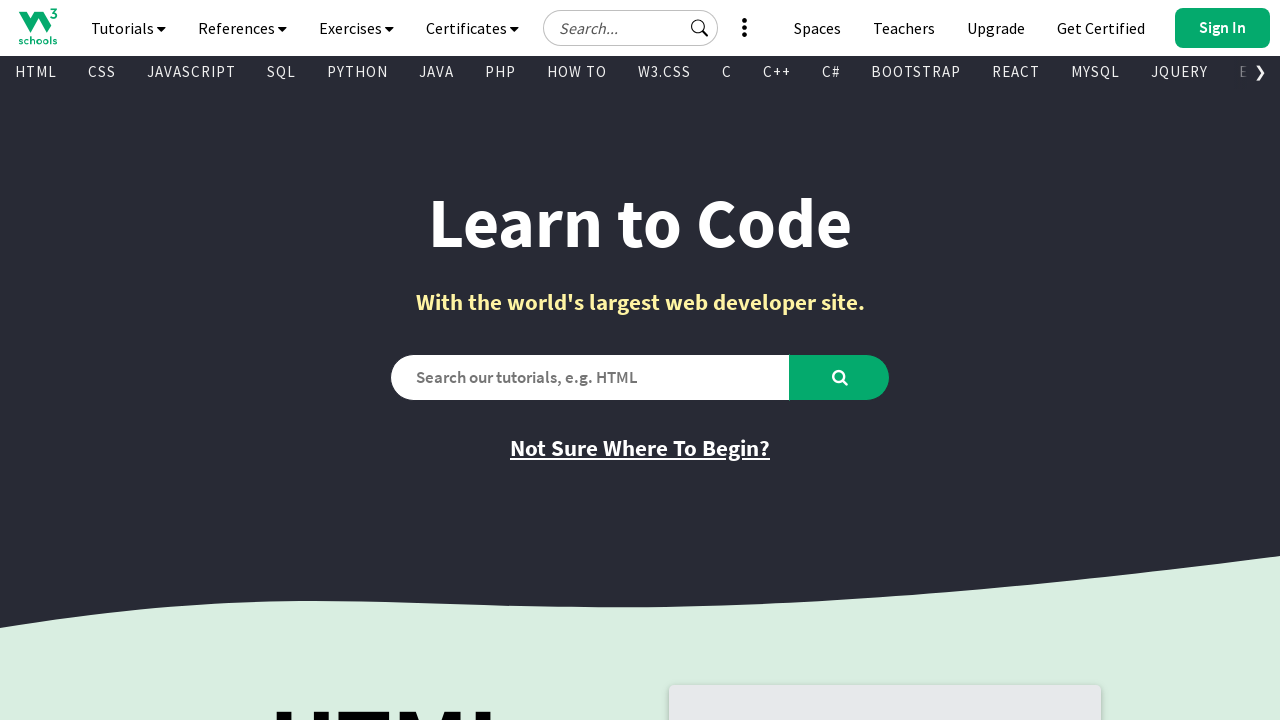

Found visible link: Excel
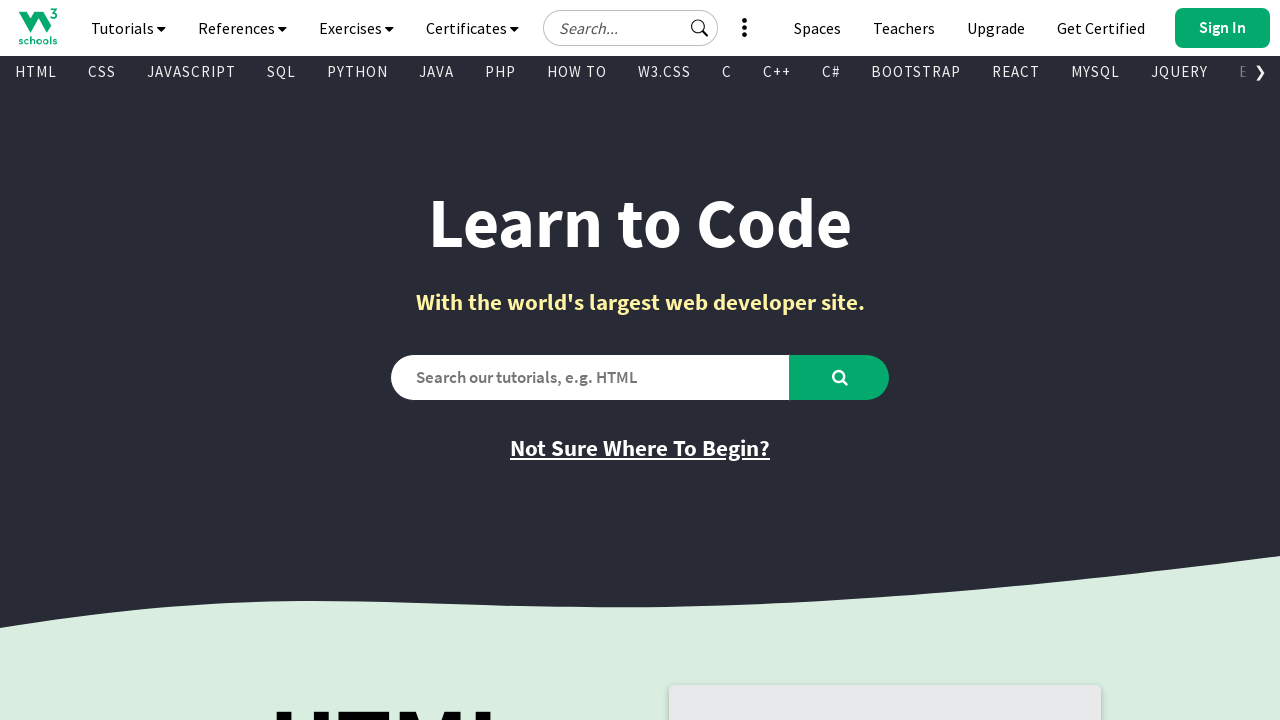

Found visible link: DSA - Data Structures and Algorithms
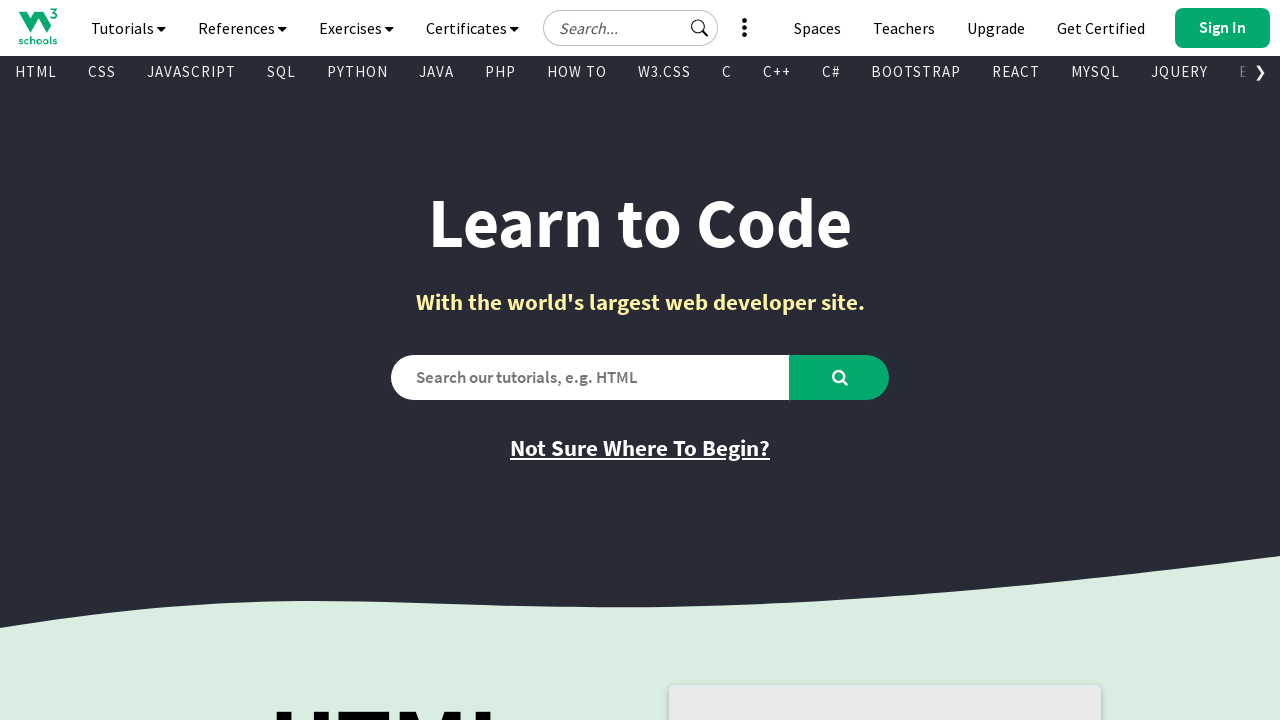

Found visible link: Machine Learning
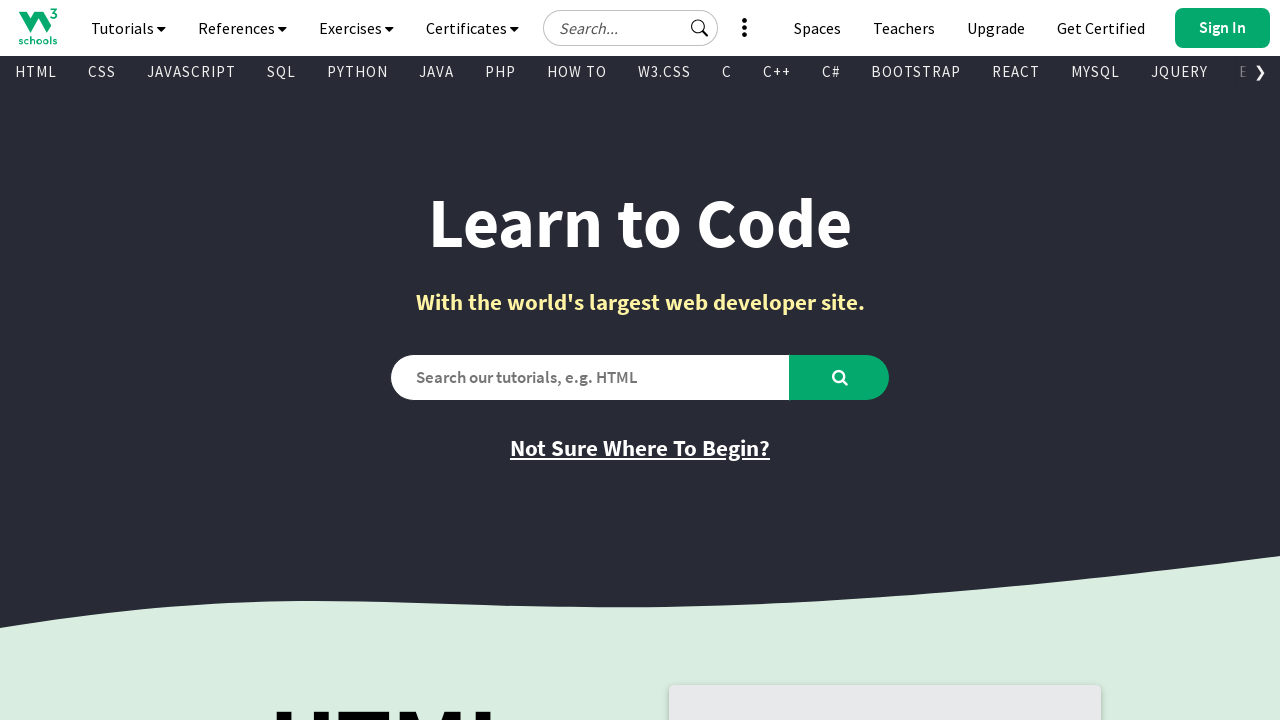

Found visible link: Artificial Intelligence
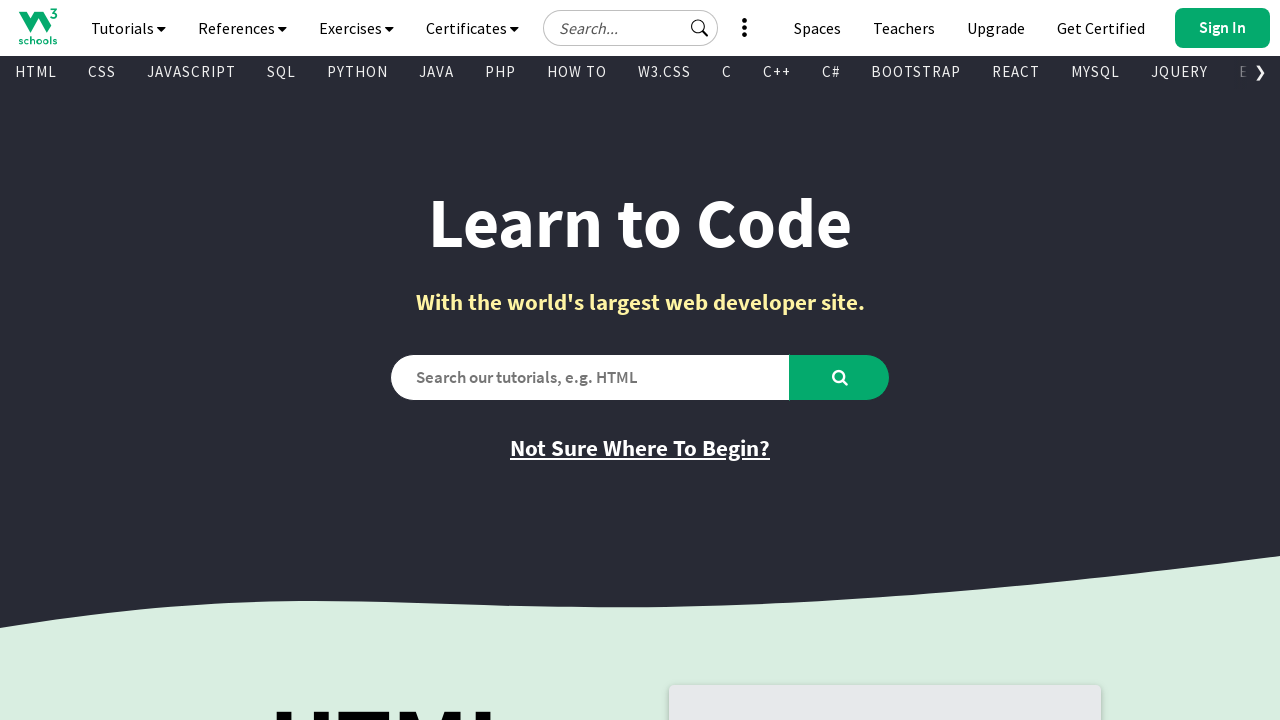

Found visible link: Introduction to Programming
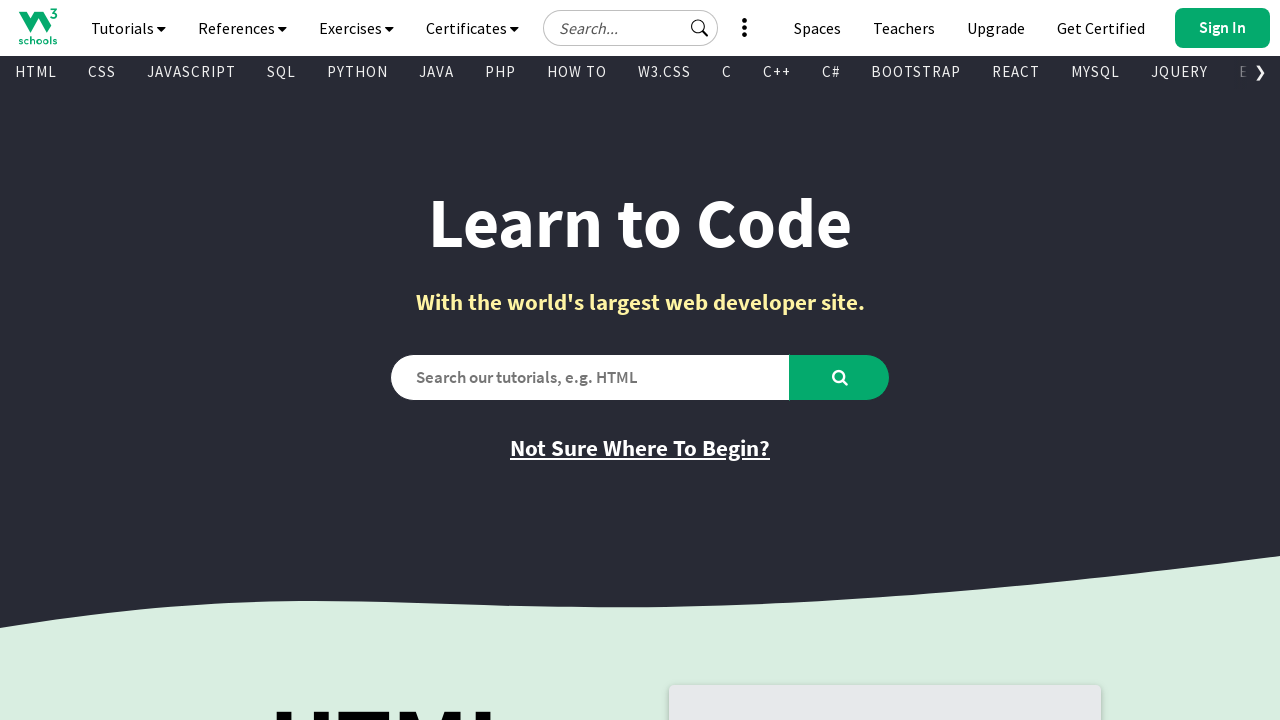

Found visible link: Bash
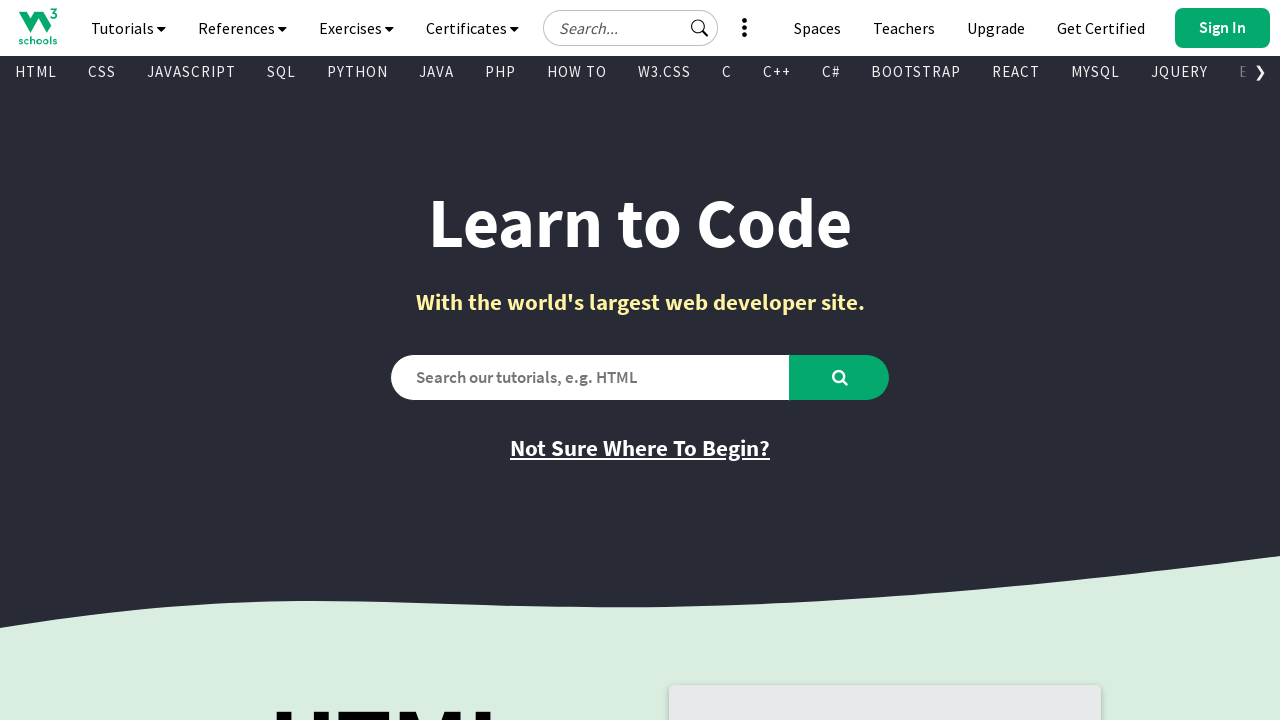

Found visible link: Swift
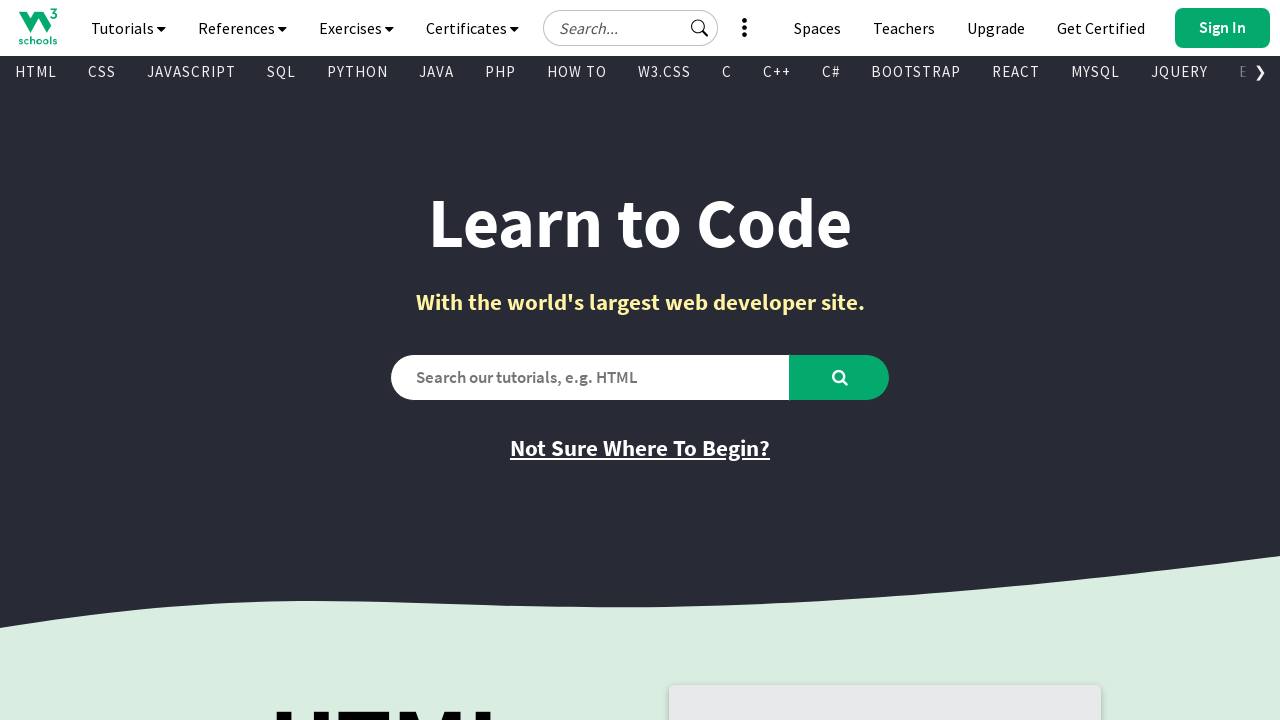

Found visible link: Angular
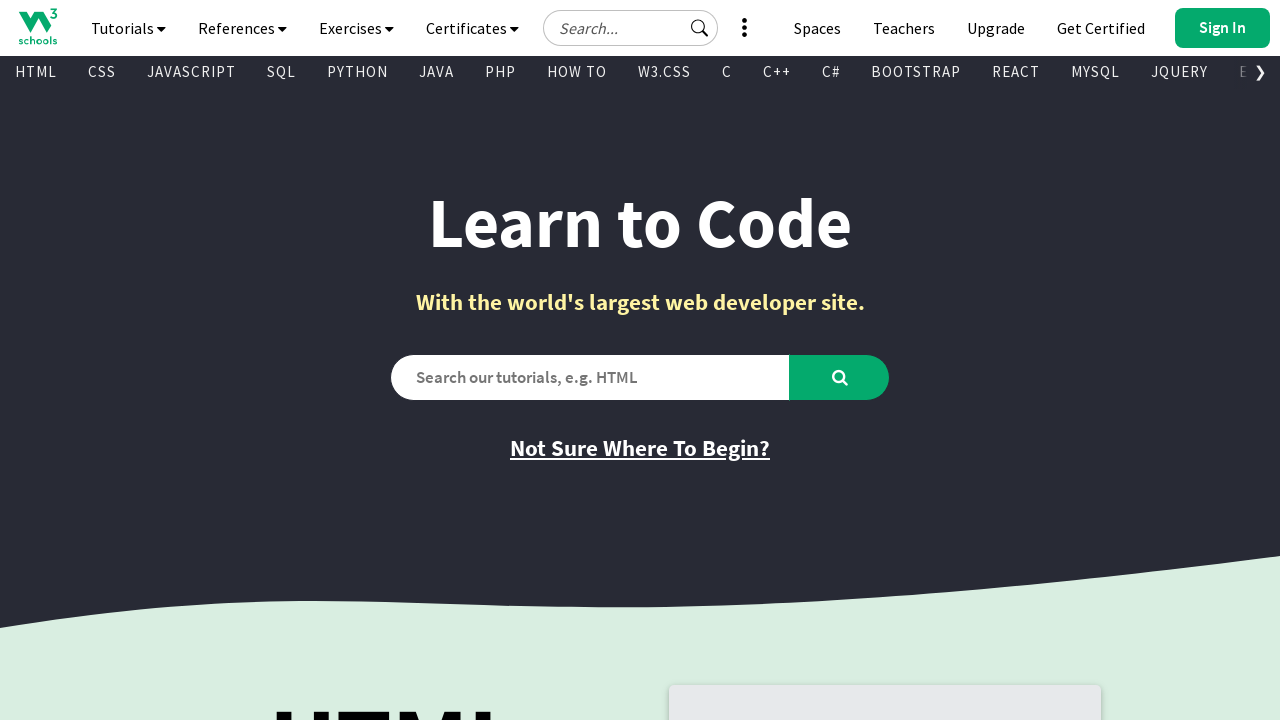

Found visible link: Sign Up
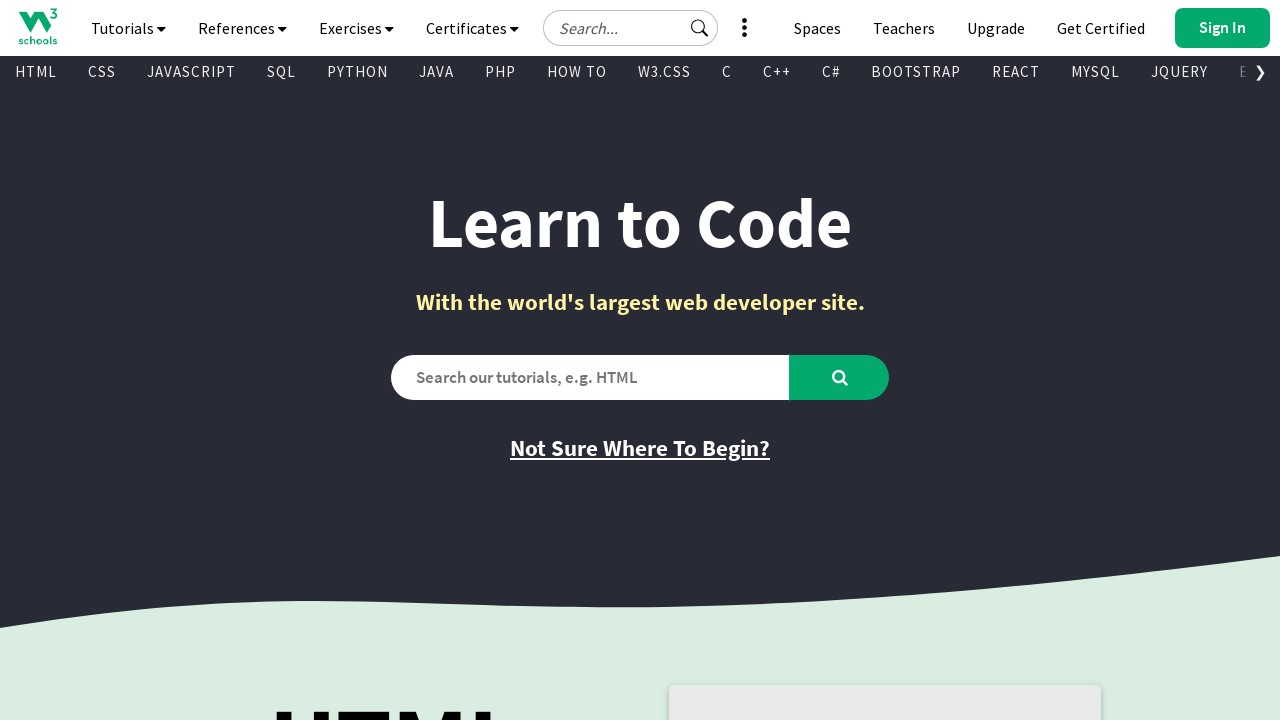

Found visible link: Try Frontend Editor (HTML/CSS/JS)
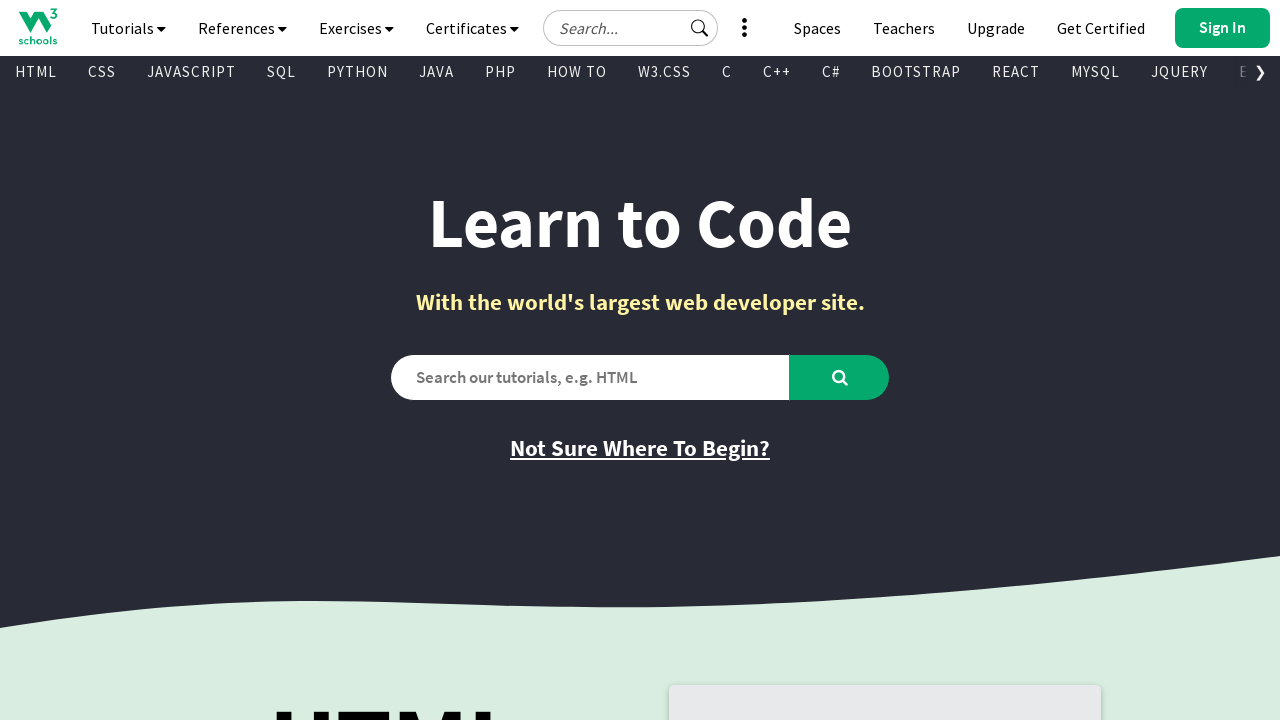

Found visible link: Try Backend Editor (Python/PHP/Java/C..)
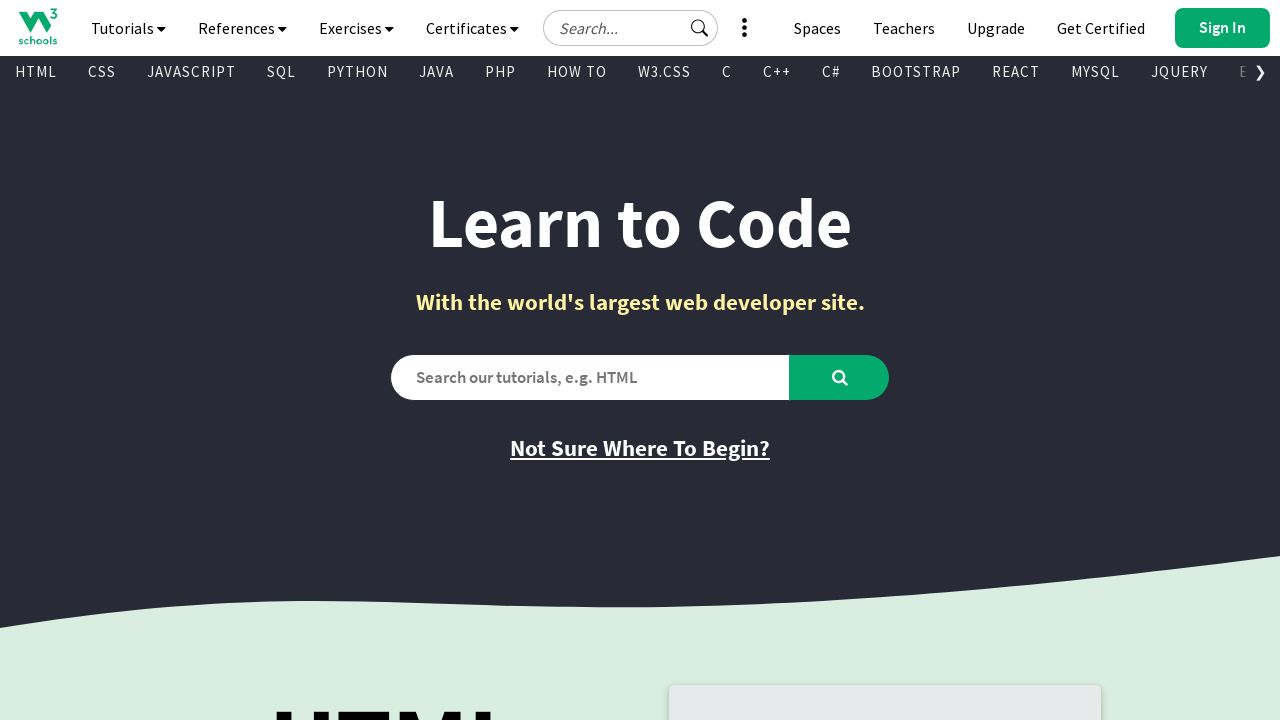

Found visible link: W3Schools Spaces
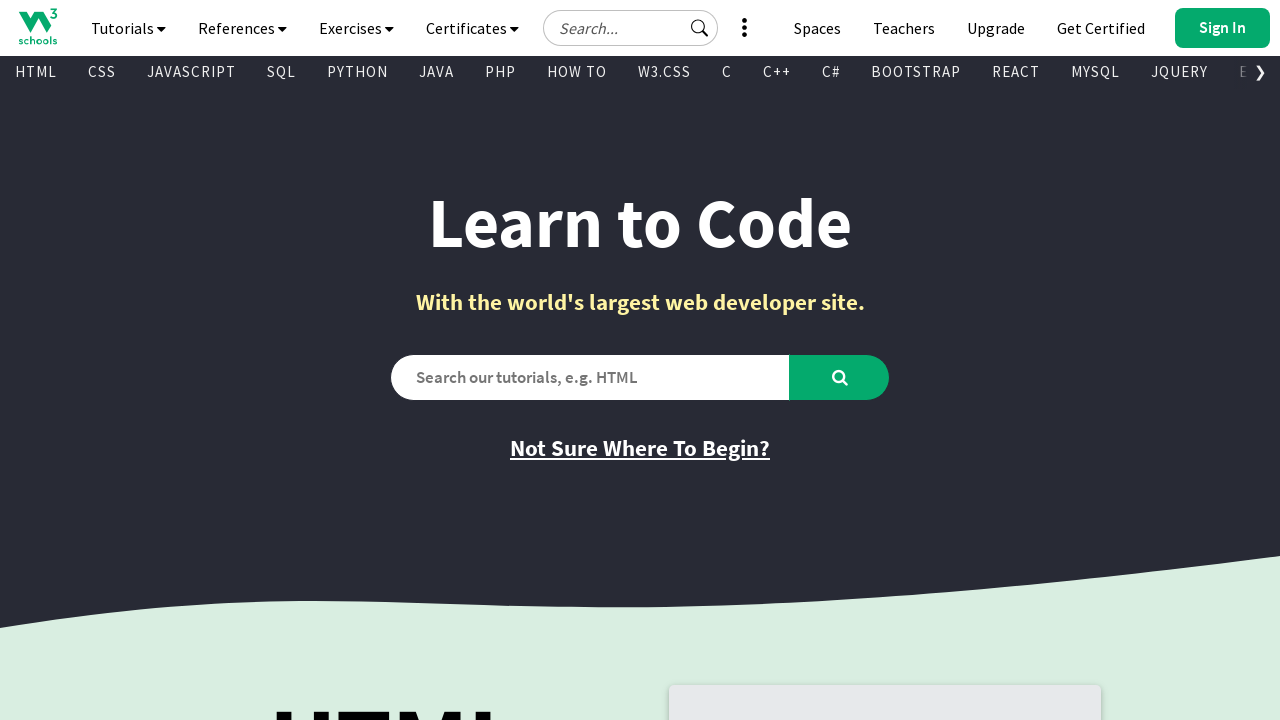

Found visible link: Learn More
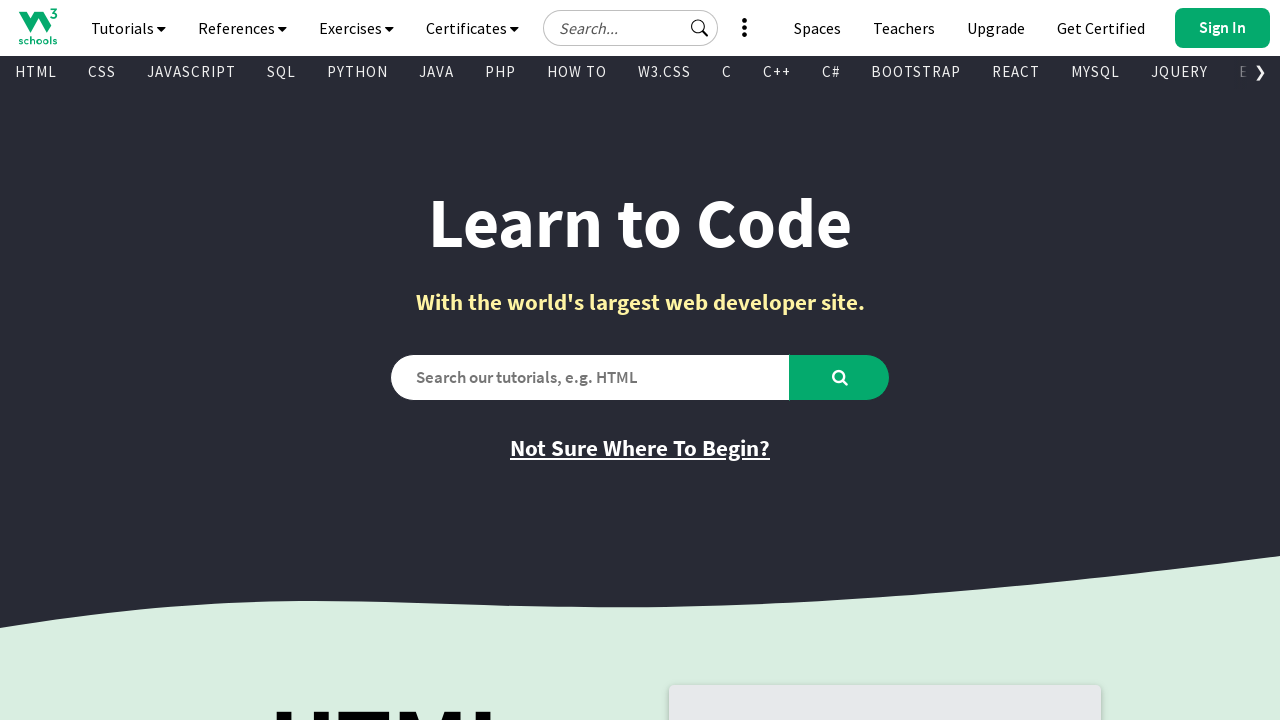

Found visible link: Learn More
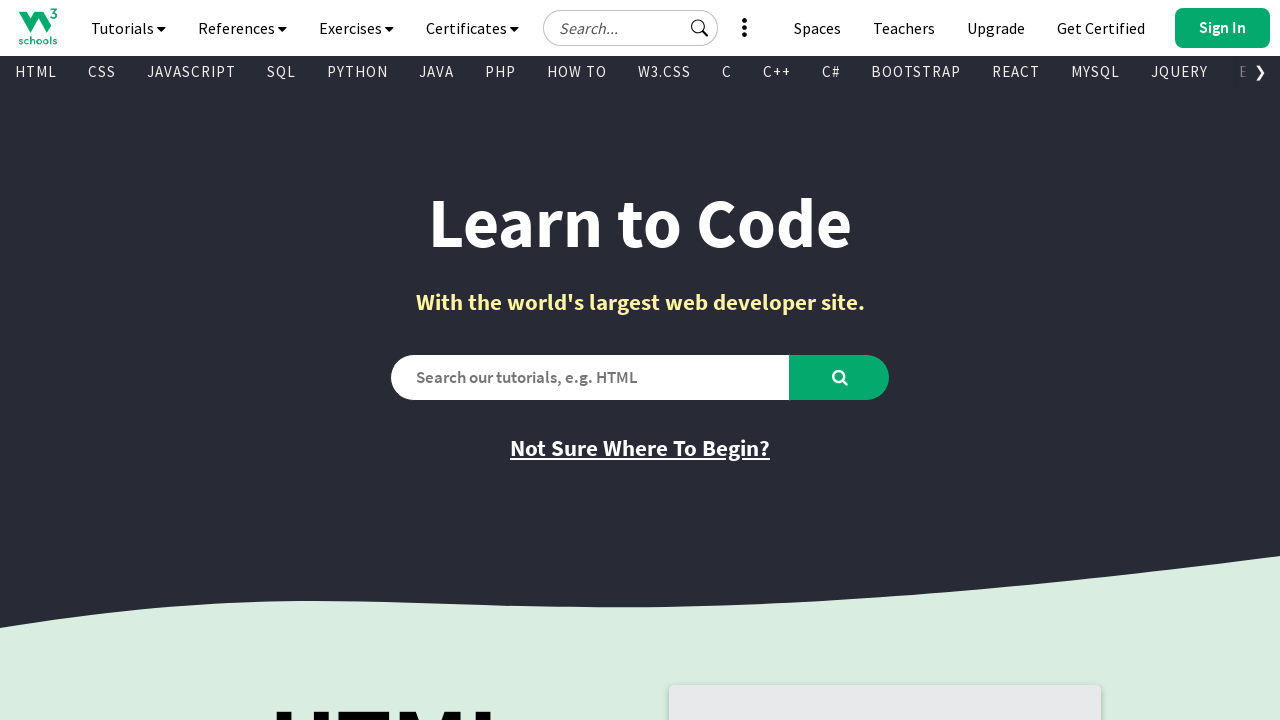

Found visible link: Learn More
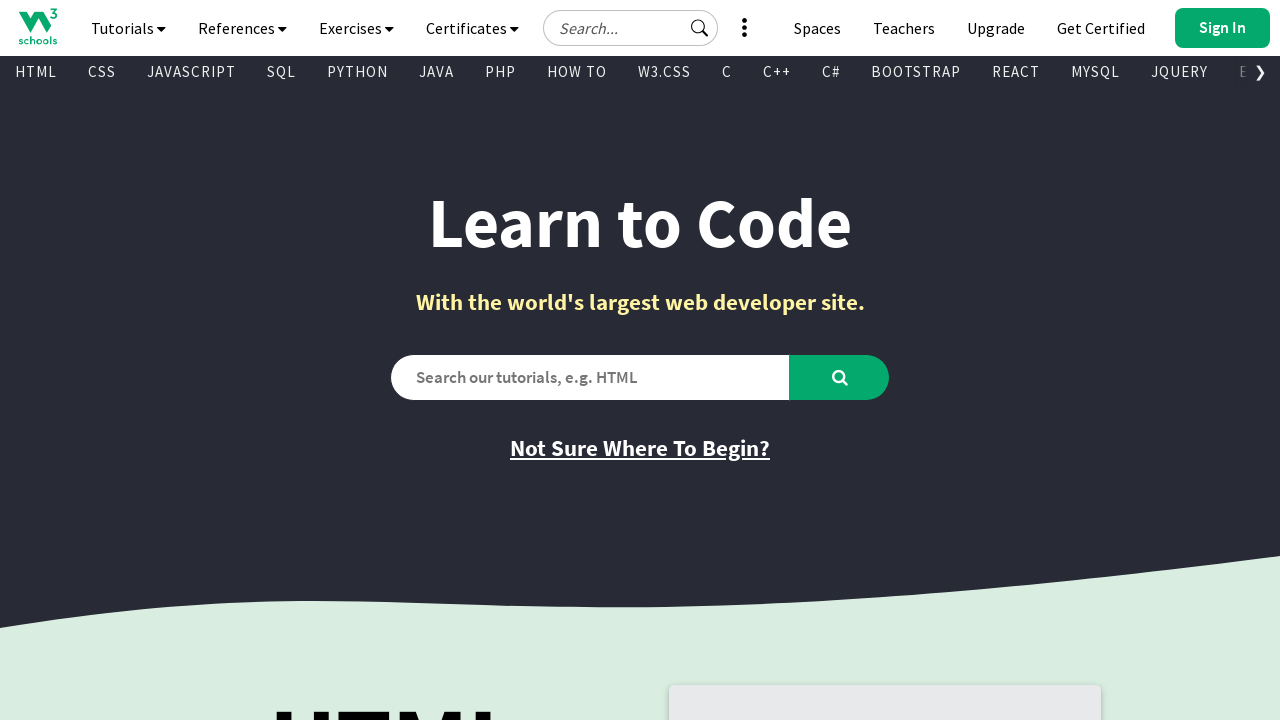

Found visible link: Play Game
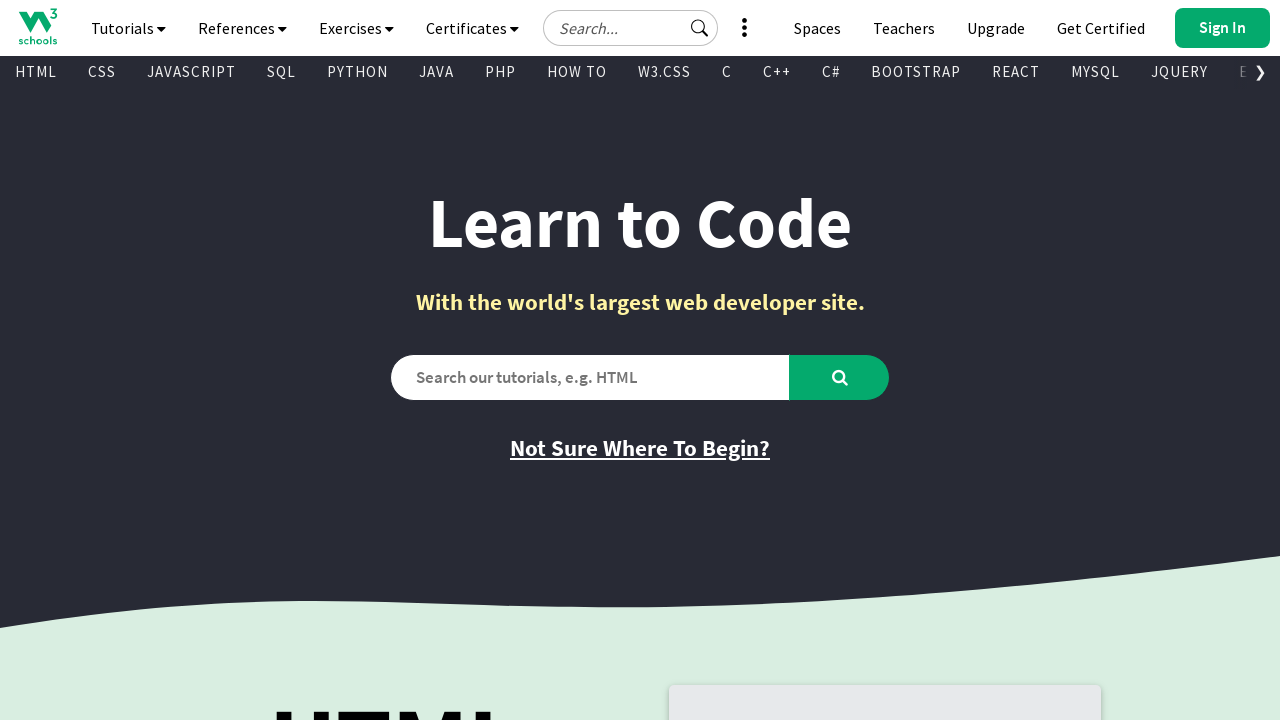

Found visible link: Exercises
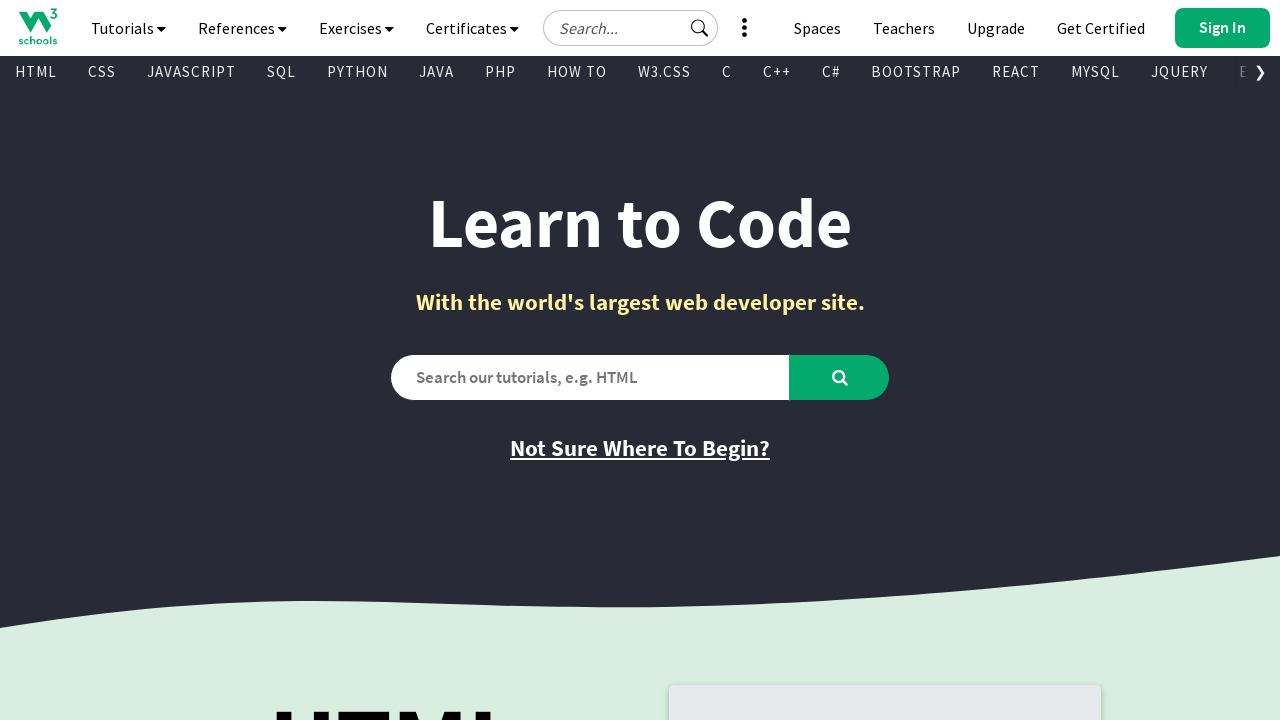

Found visible link: Quizzes
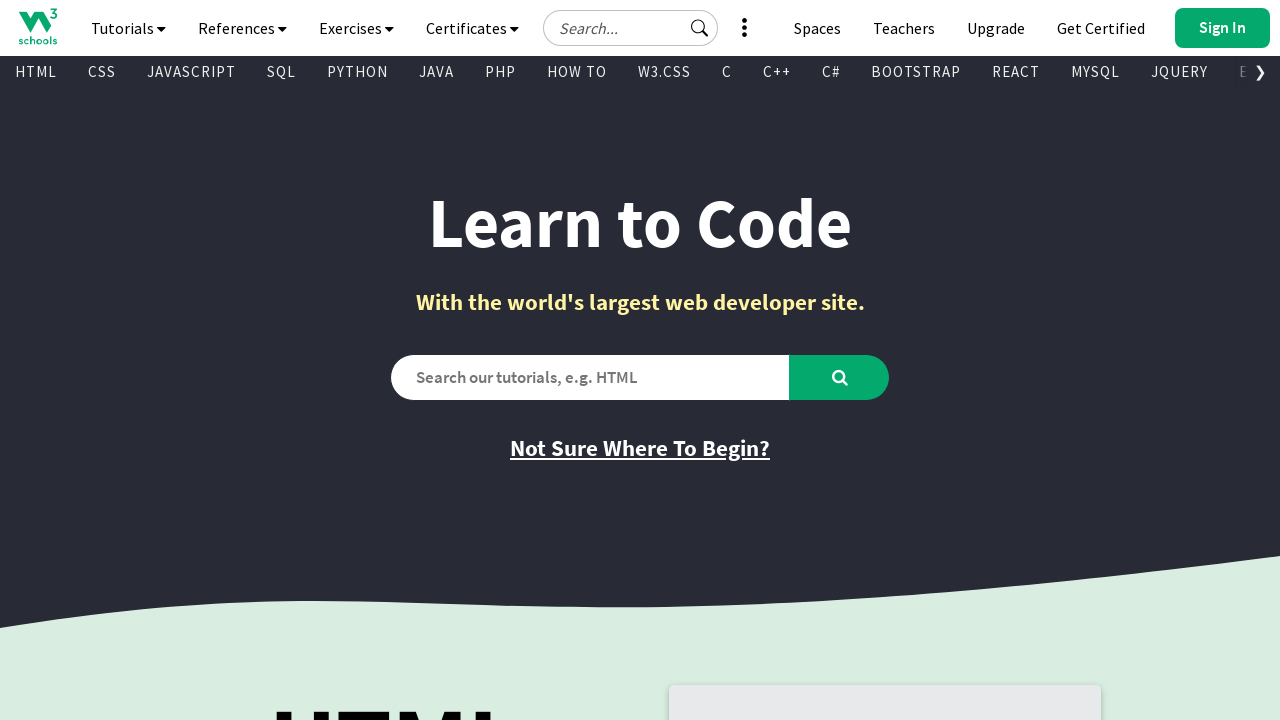

Found visible link: Browse Templates
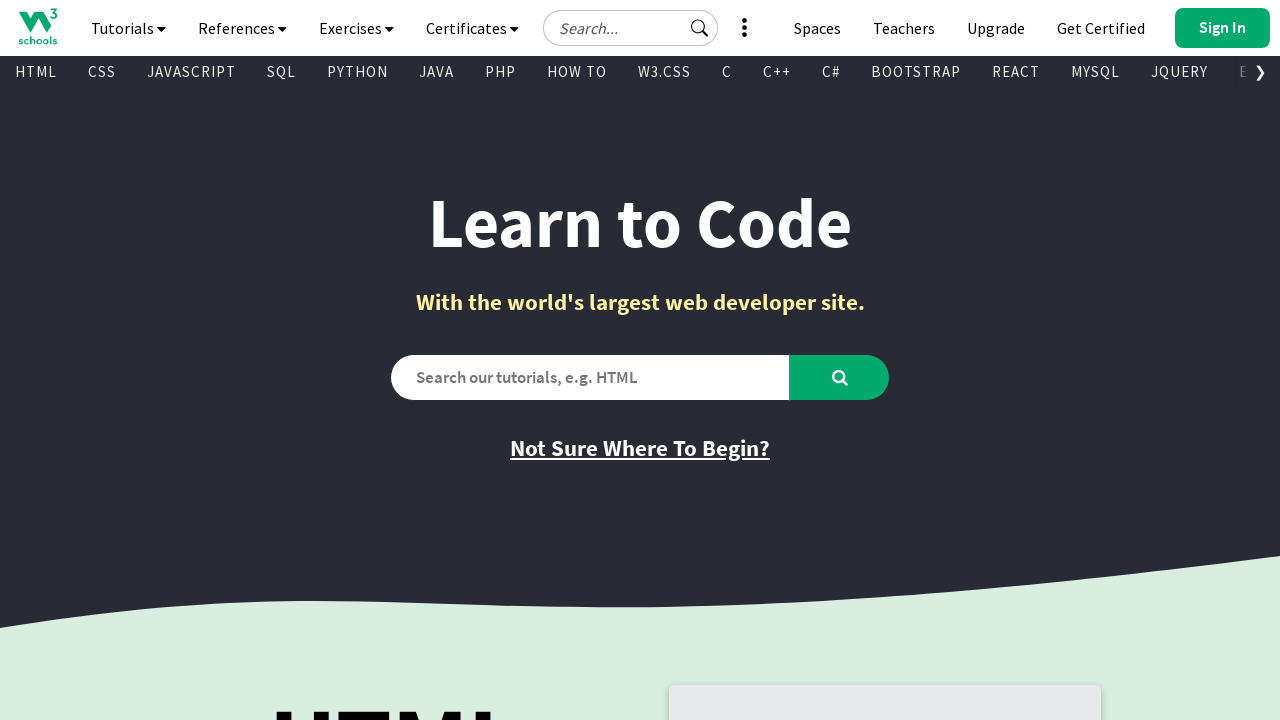

Found visible link: Get started
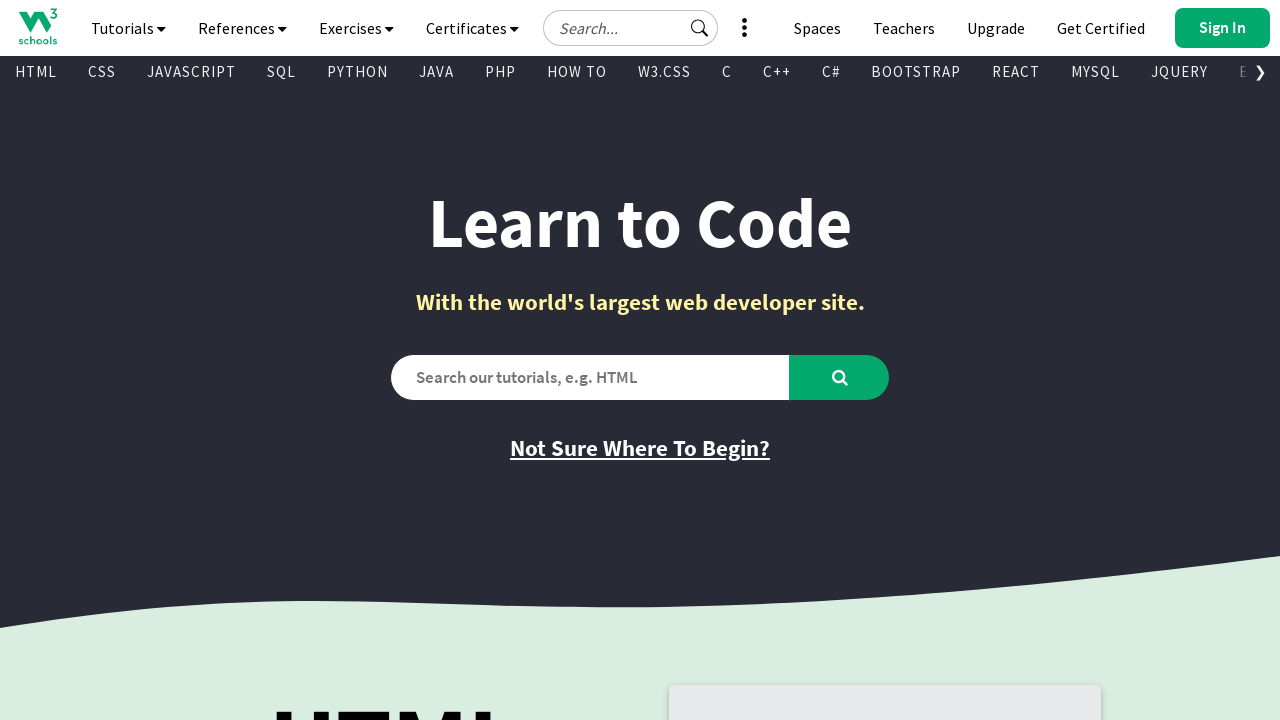

Found visible link: Learn How To
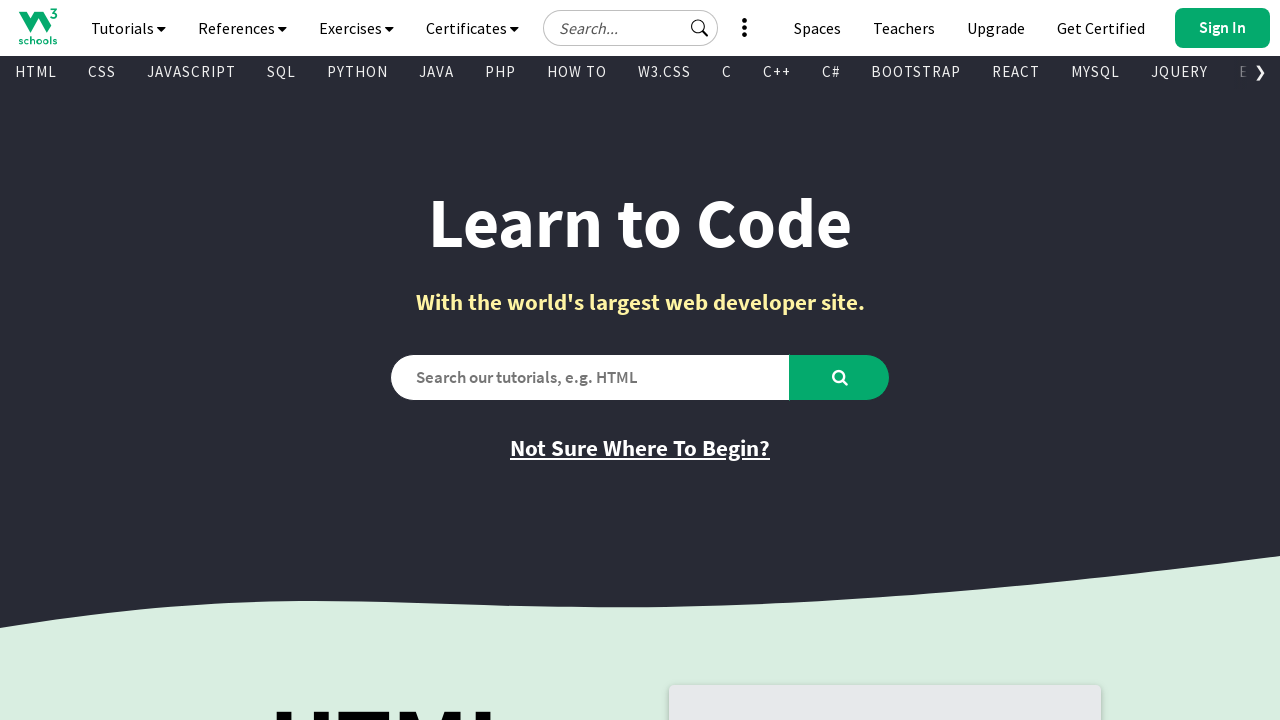

Found visible link: PLUS
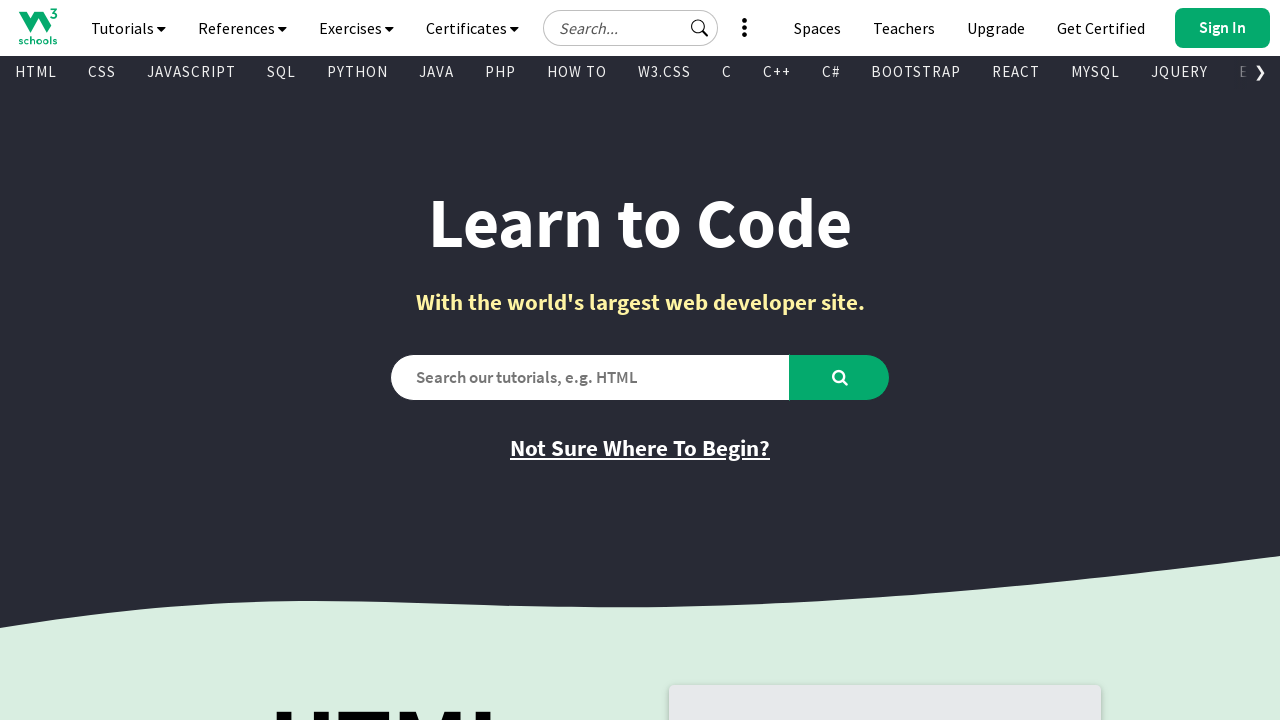

Found visible link: SPACES
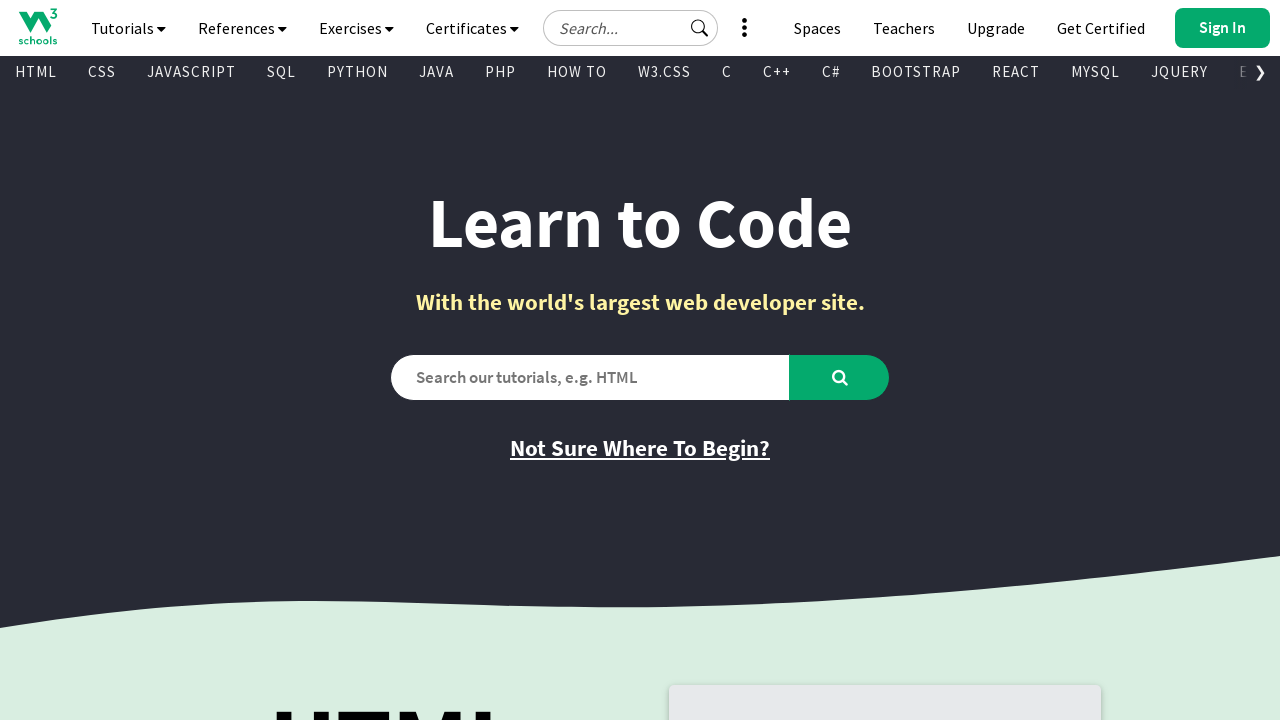

Found visible link: GET CERTIFIED
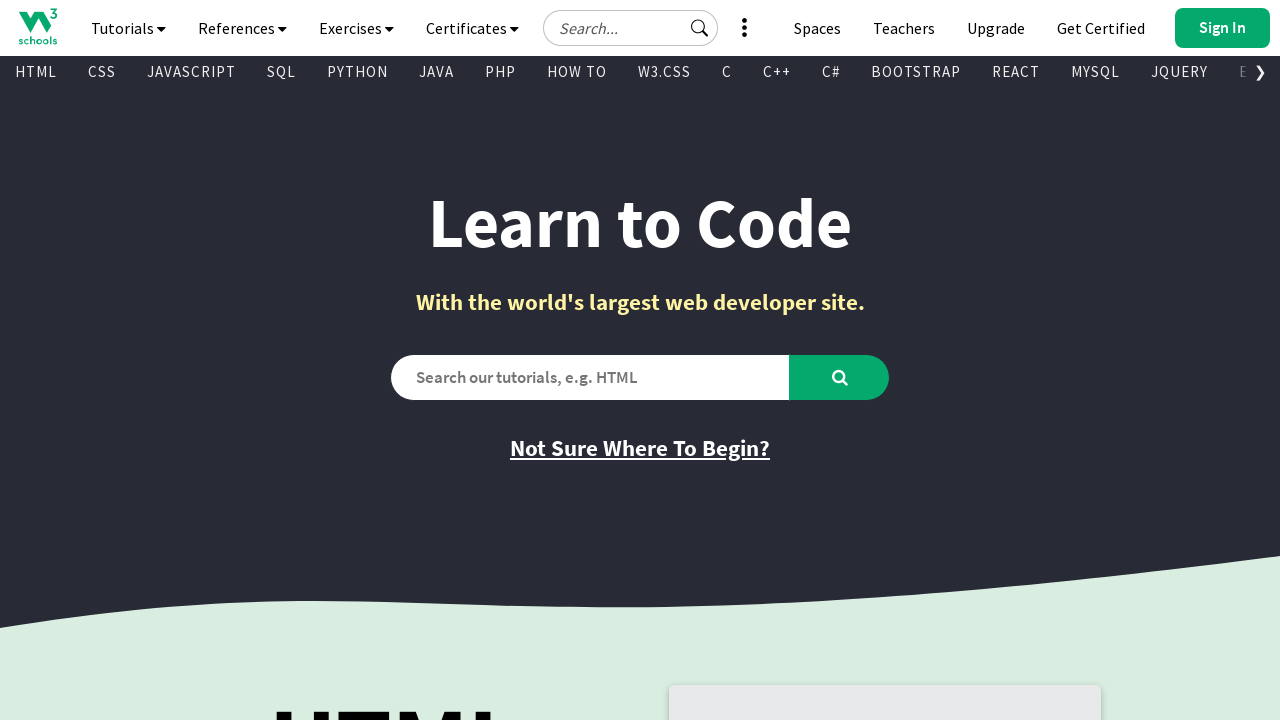

Found visible link: FOR TEACHERS
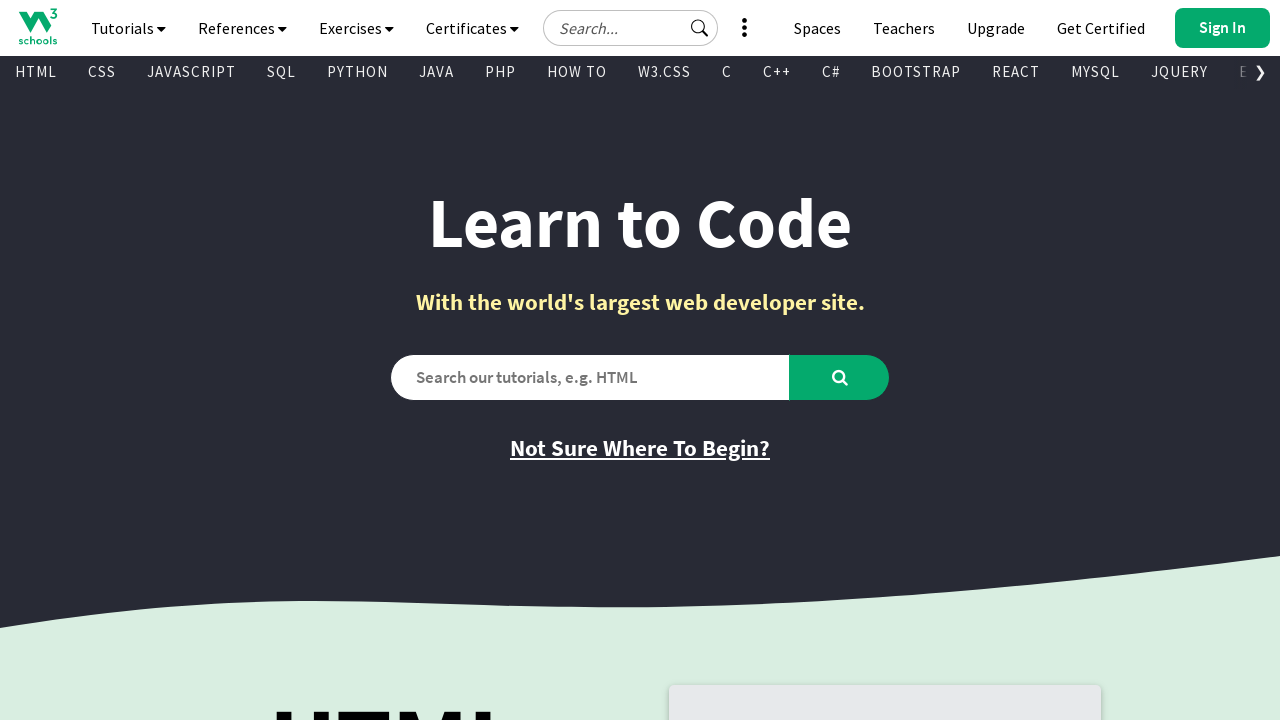

Found visible link: BOOTCAMPS
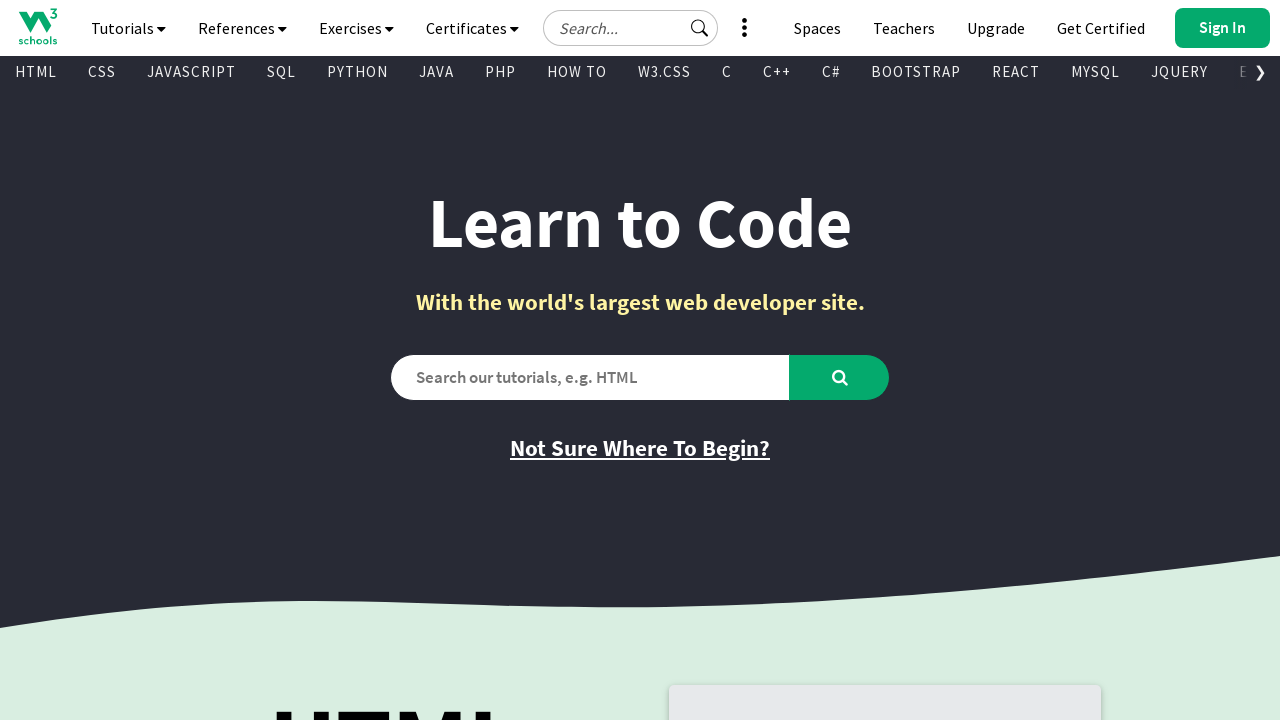

Found visible link: CONTACT US
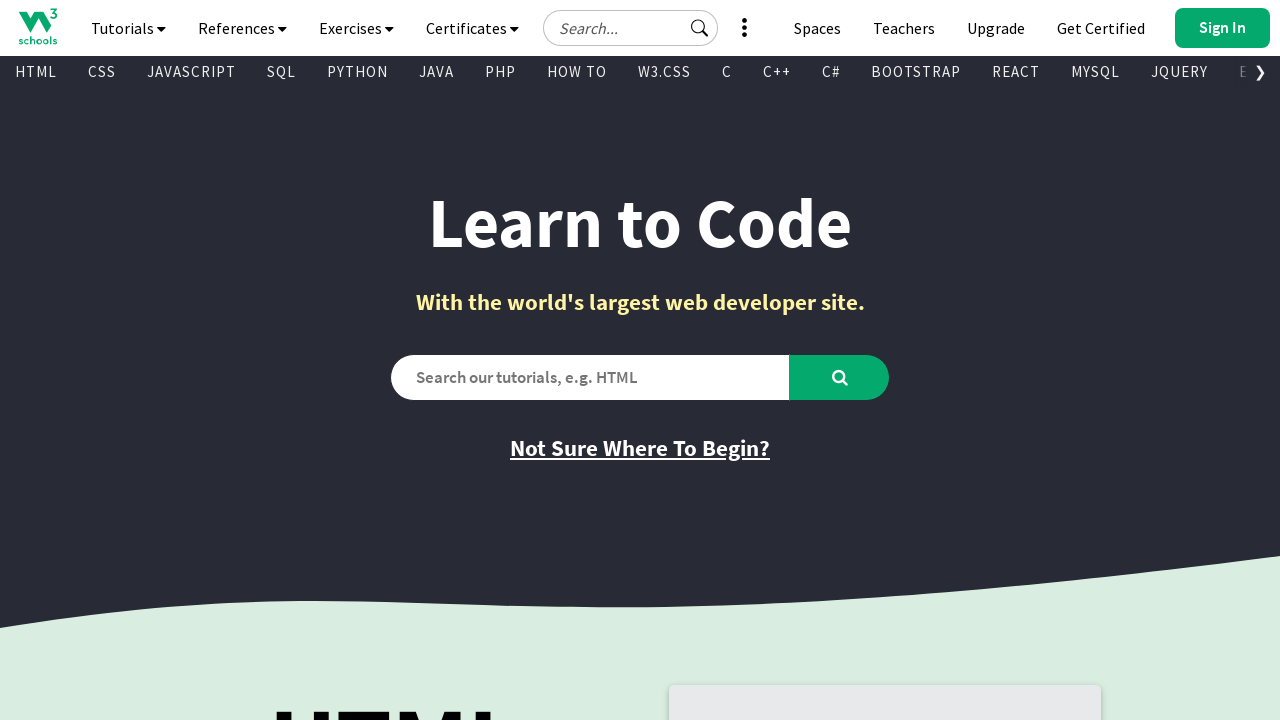

Found visible link: HTML Tutorial
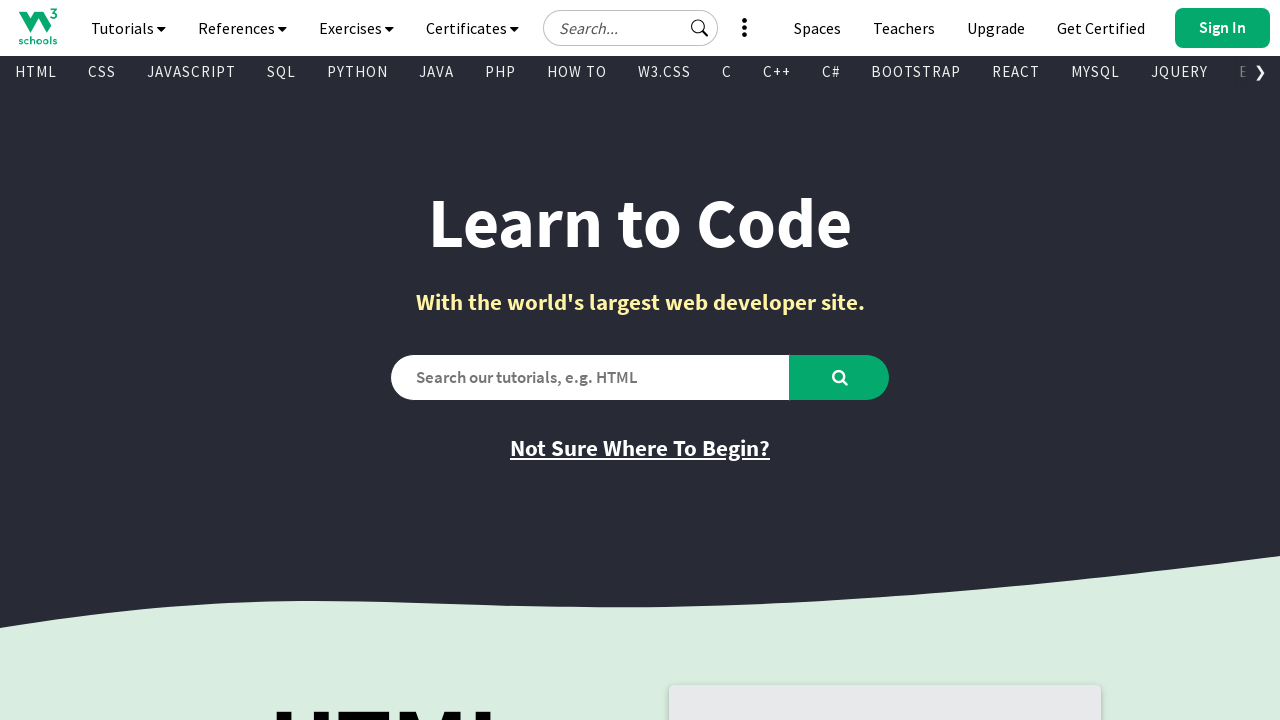

Found visible link: CSS Tutorial
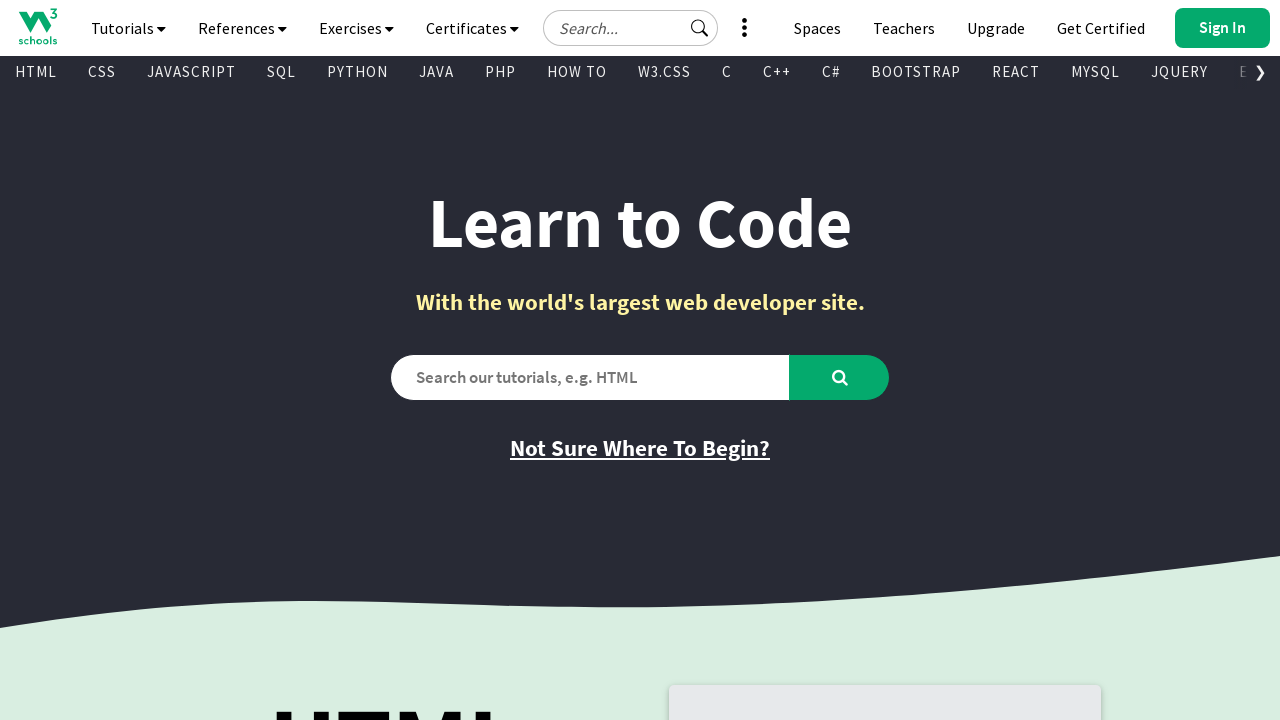

Found visible link: JavaScript Tutorial
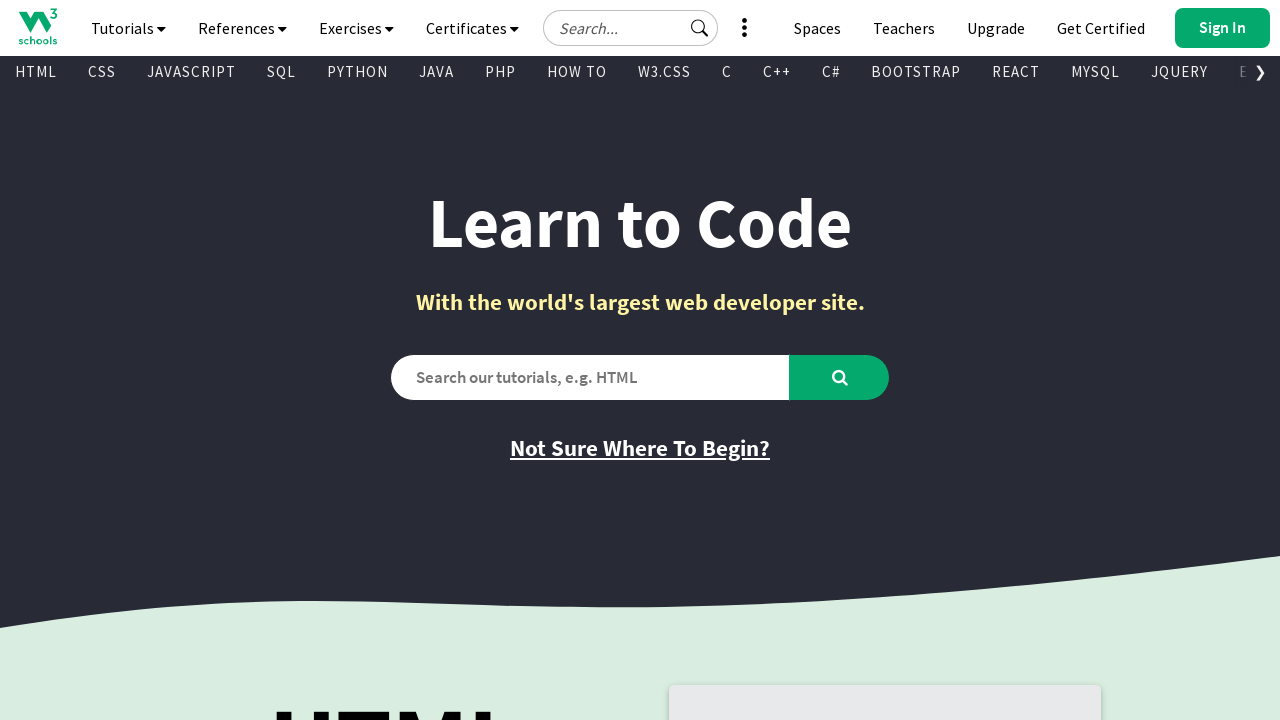

Found visible link: How To Tutorial
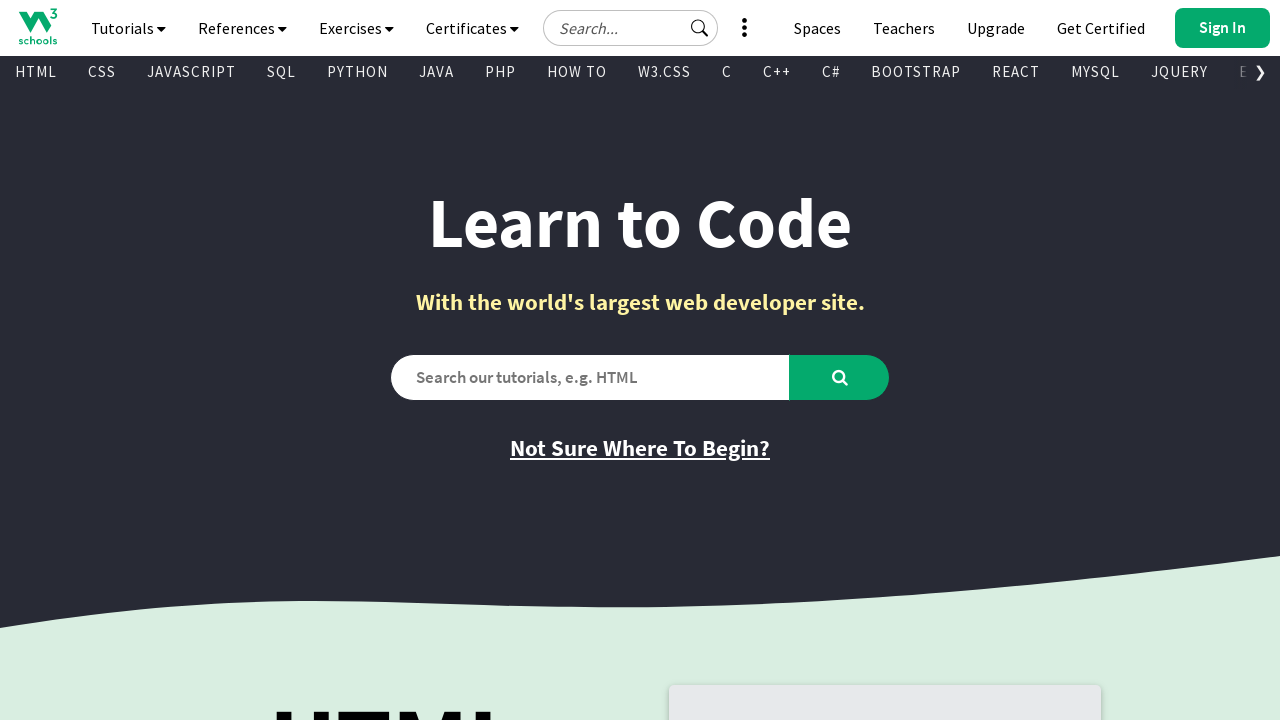

Found visible link: SQL Tutorial
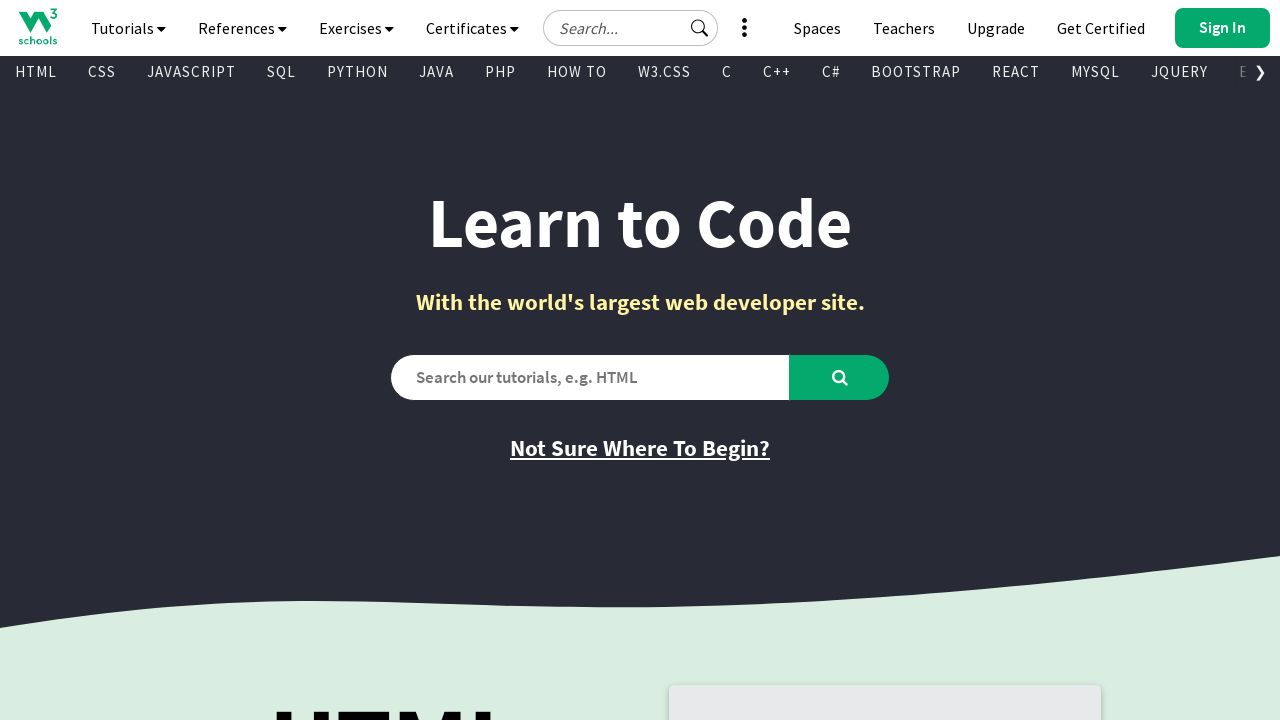

Found visible link: Python Tutorial
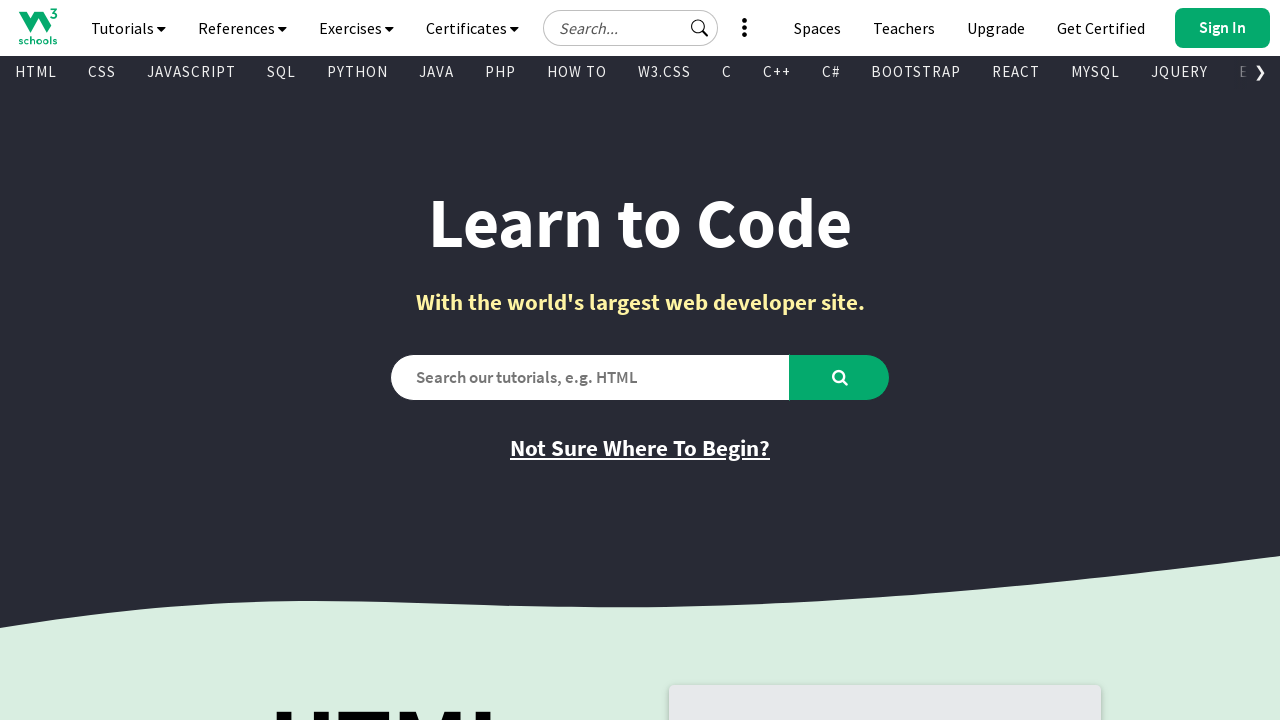

Found visible link: W3.CSS Tutorial
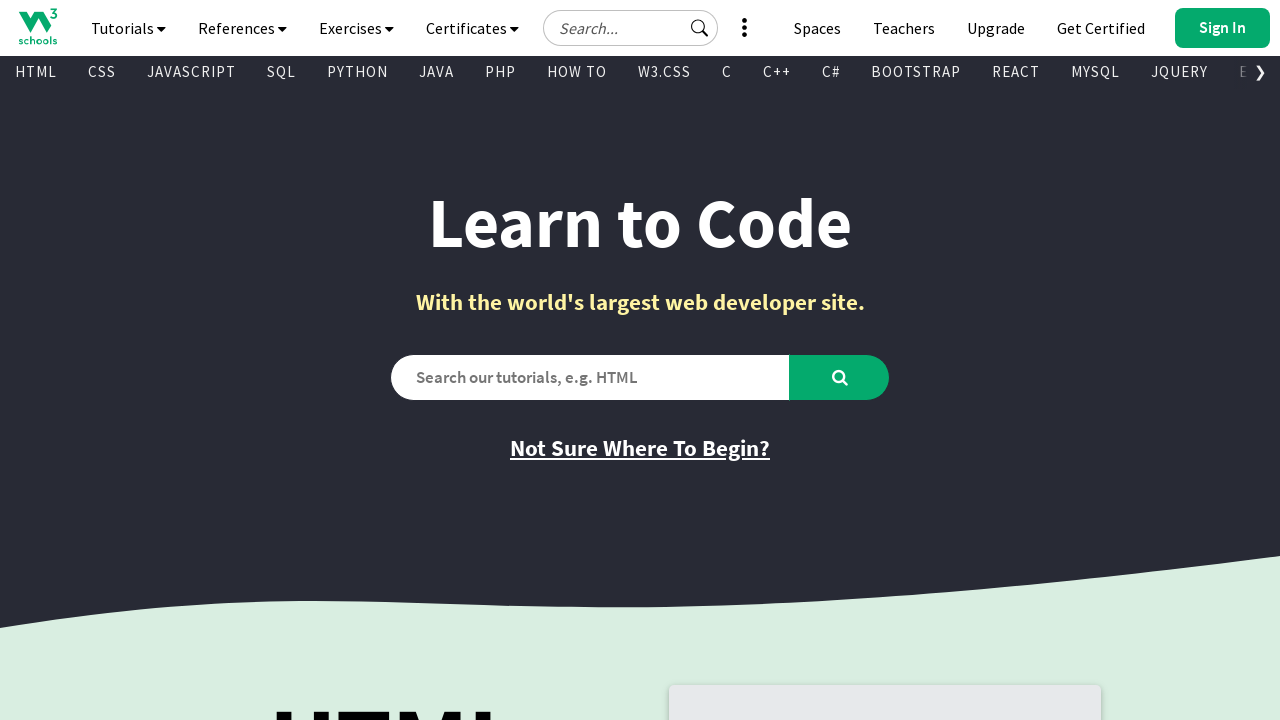

Found visible link: Bootstrap Tutorial
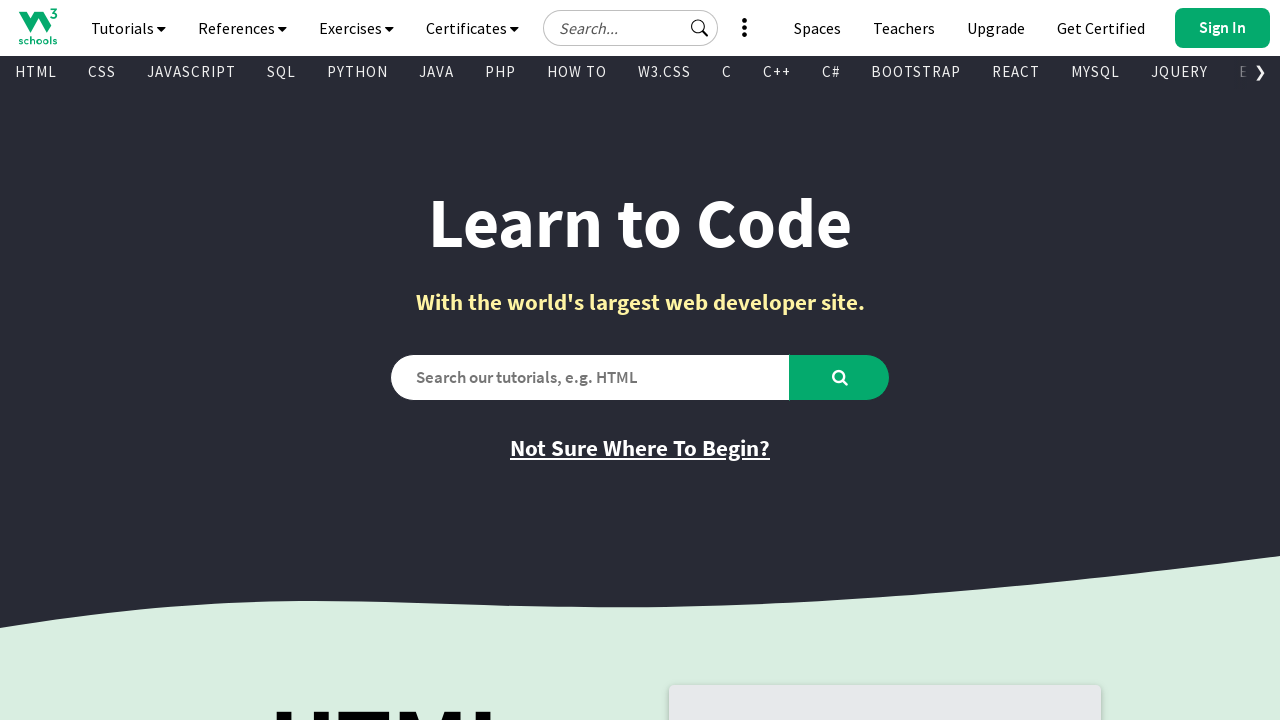

Found visible link: PHP Tutorial
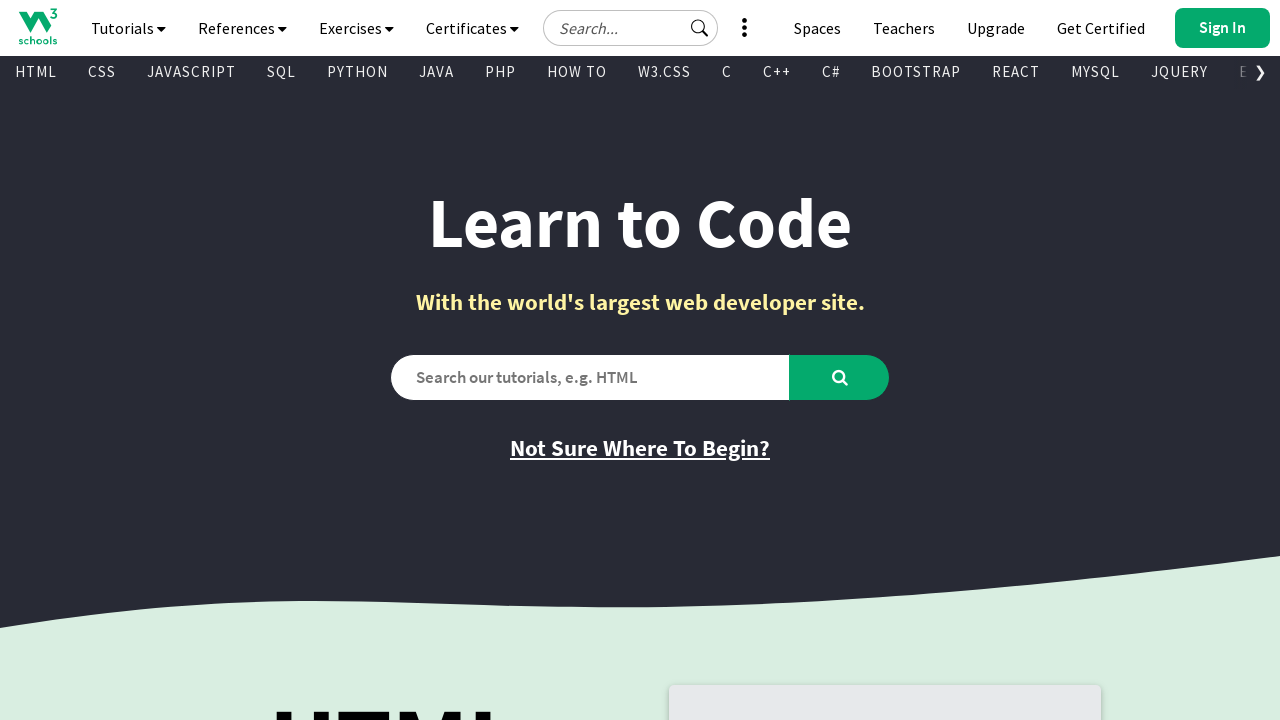

Found visible link: Java Tutorial
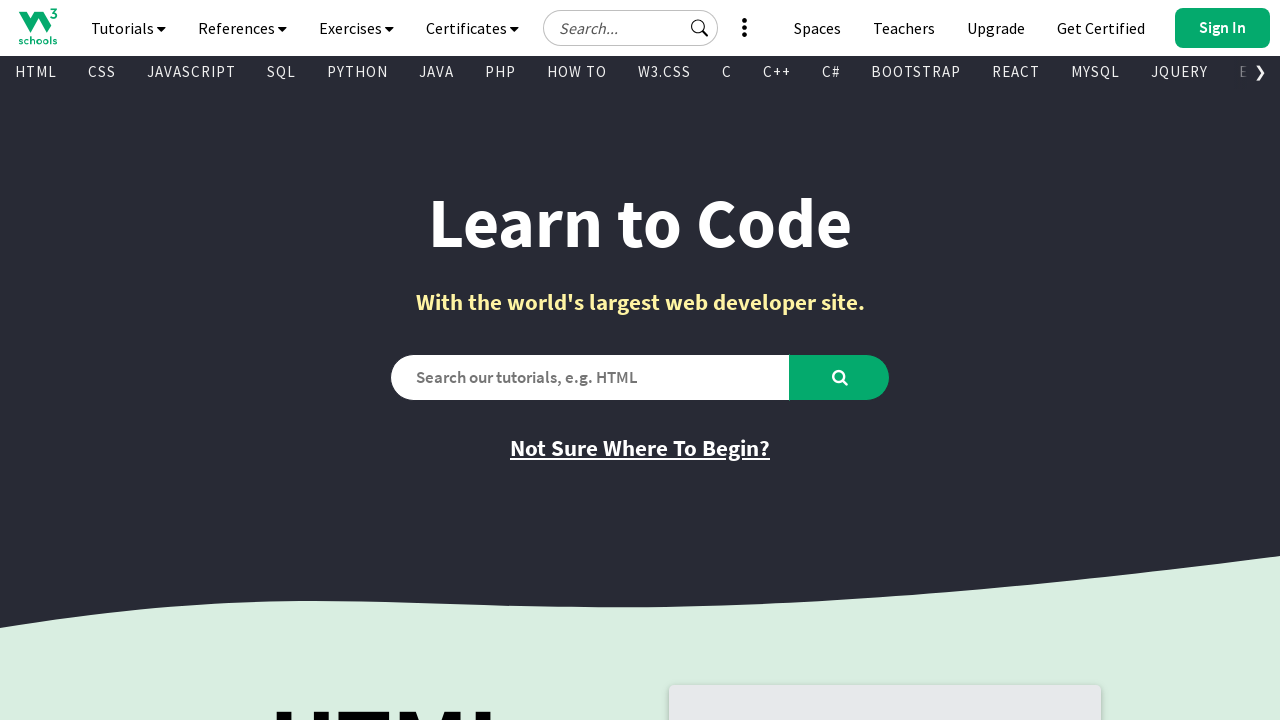

Found visible link: C++ Tutorial
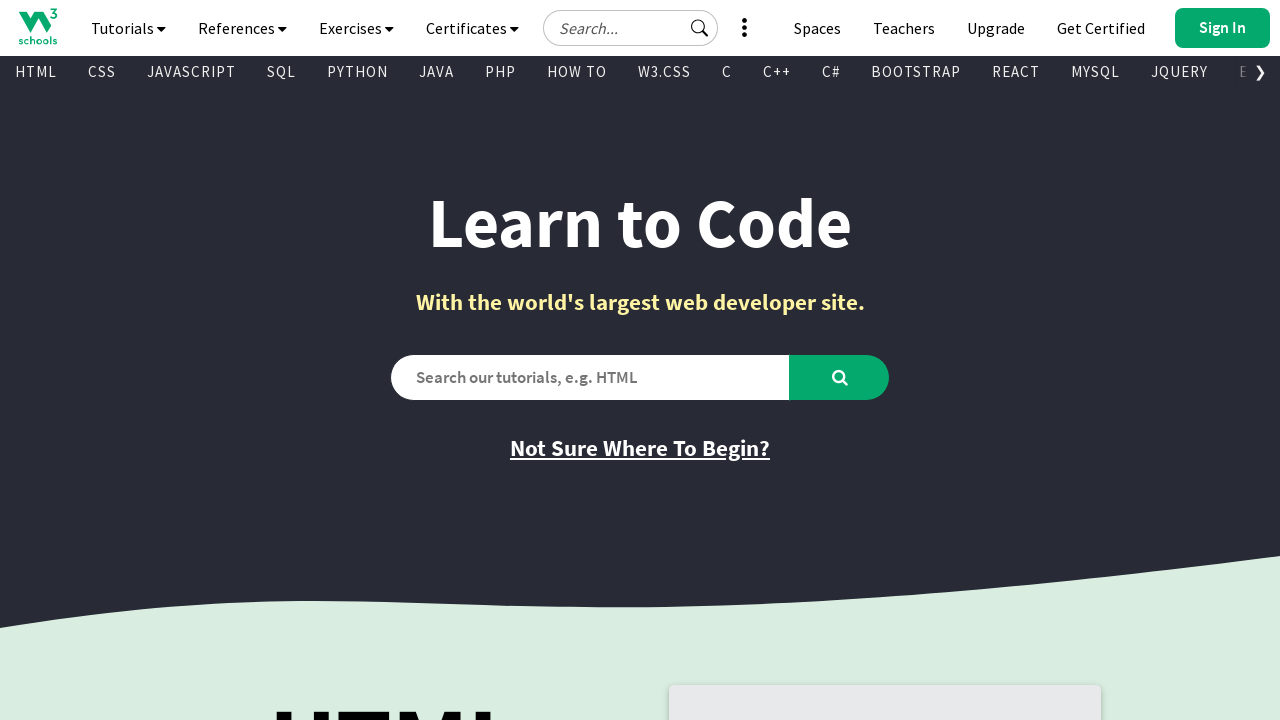

Found visible link: jQuery Tutorial
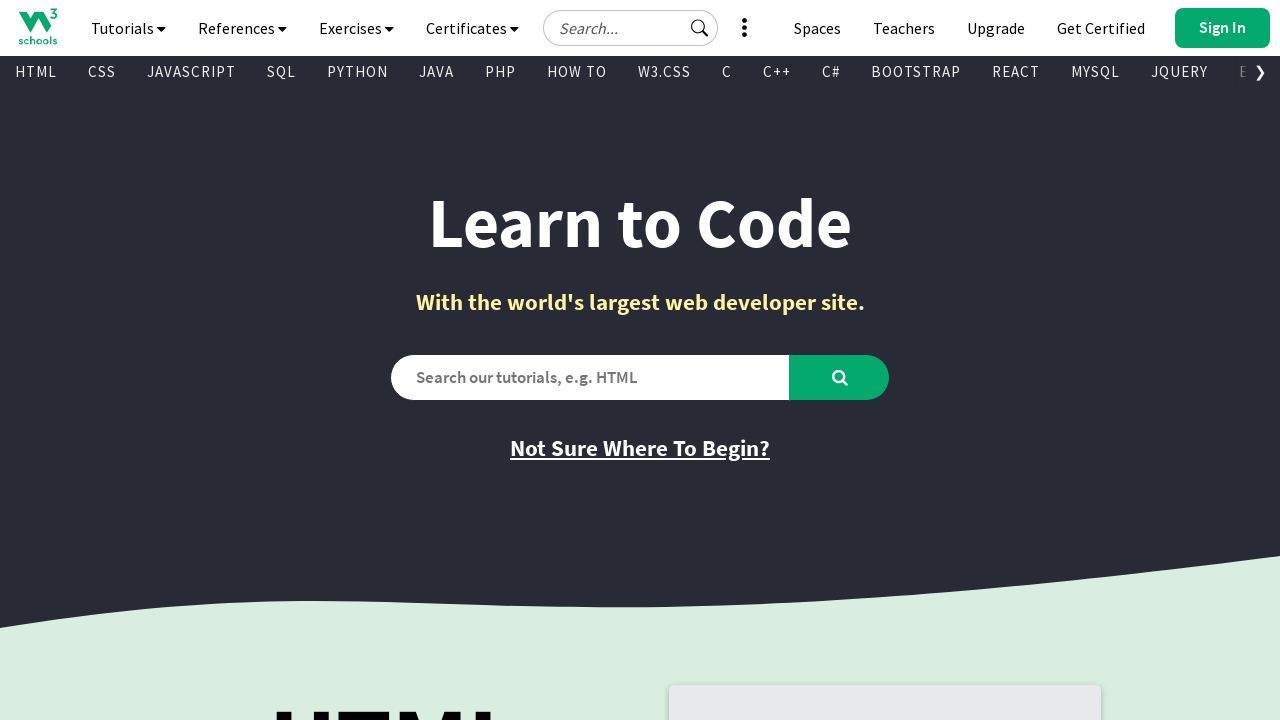

Found visible link: HTML Reference
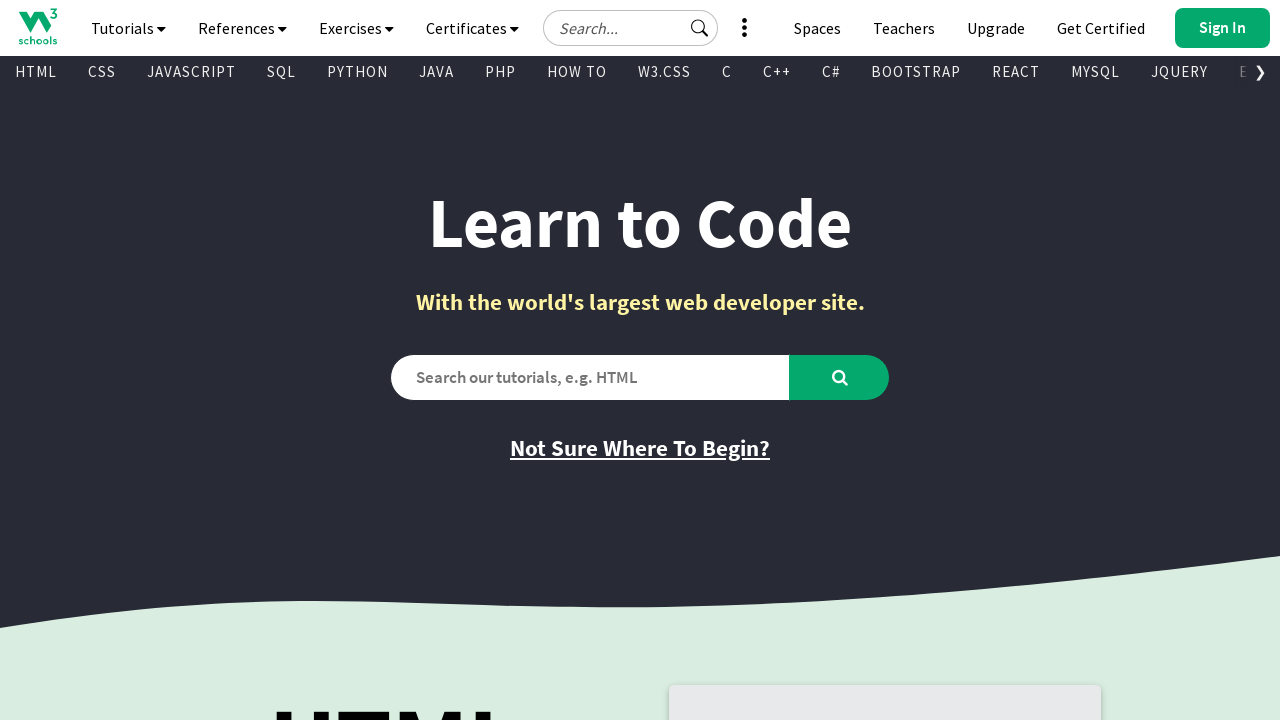

Found visible link: CSS Reference
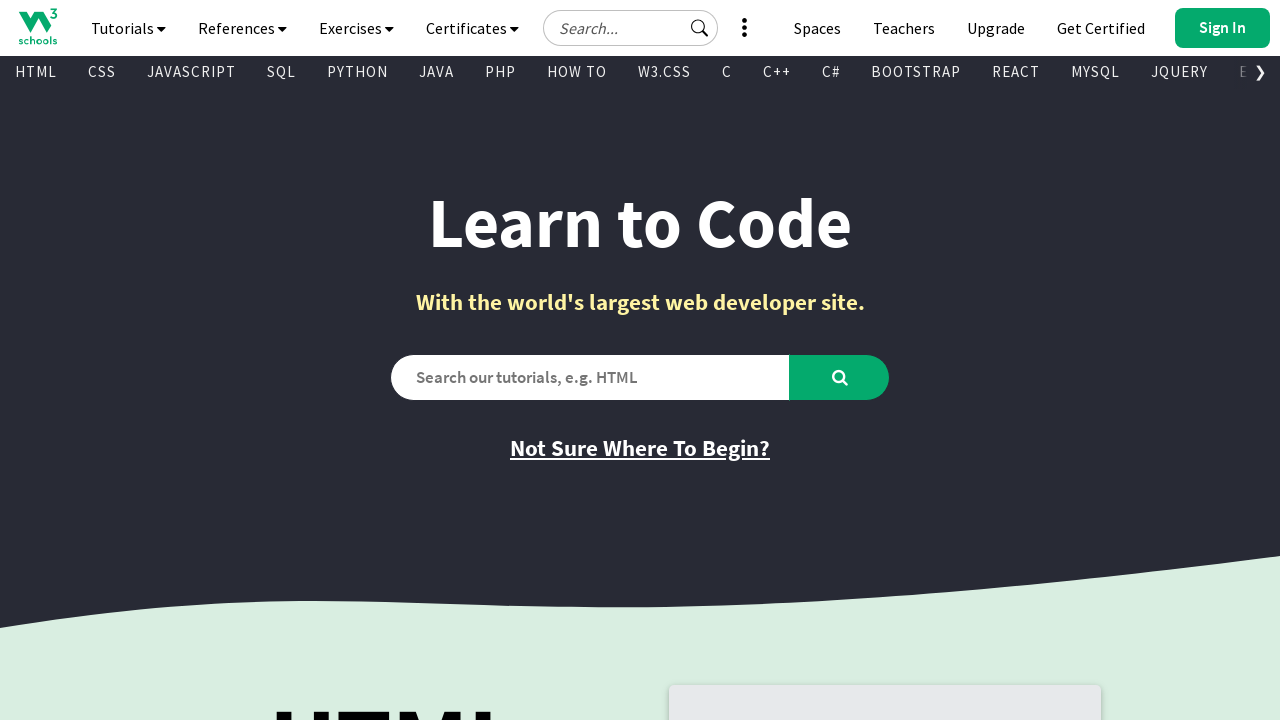

Found visible link: JavaScript Reference
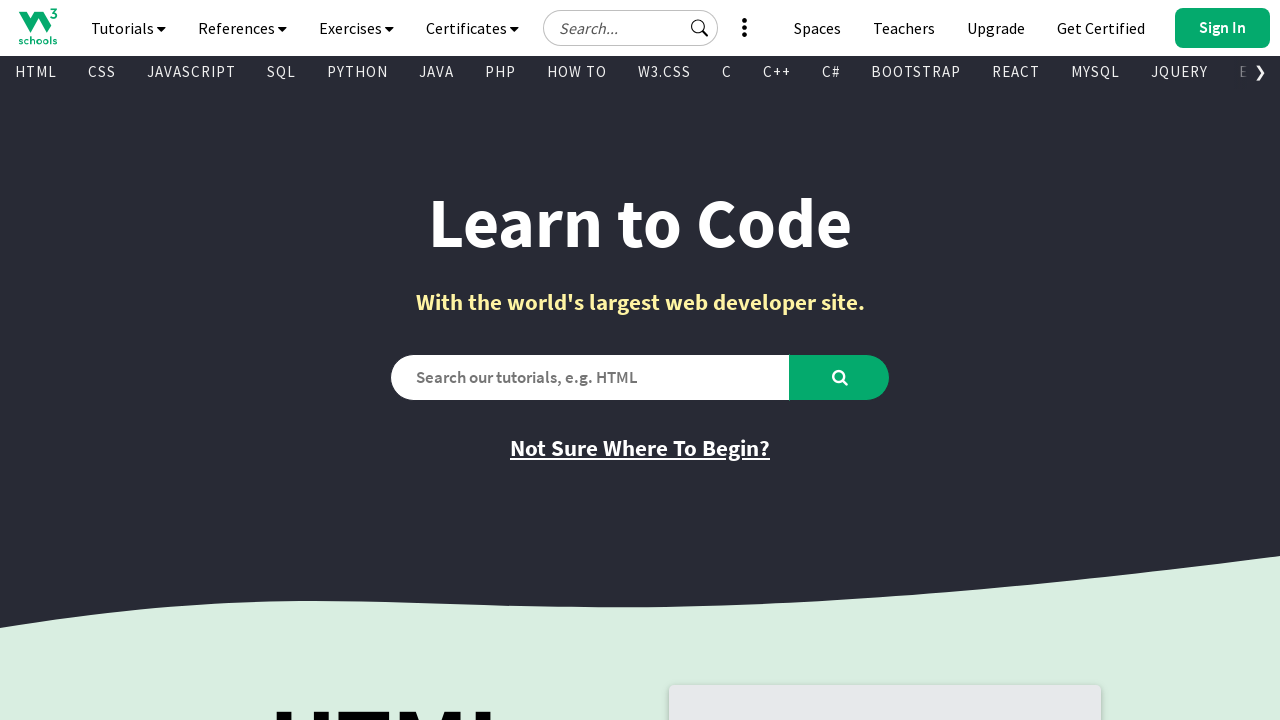

Found visible link: SQL Reference
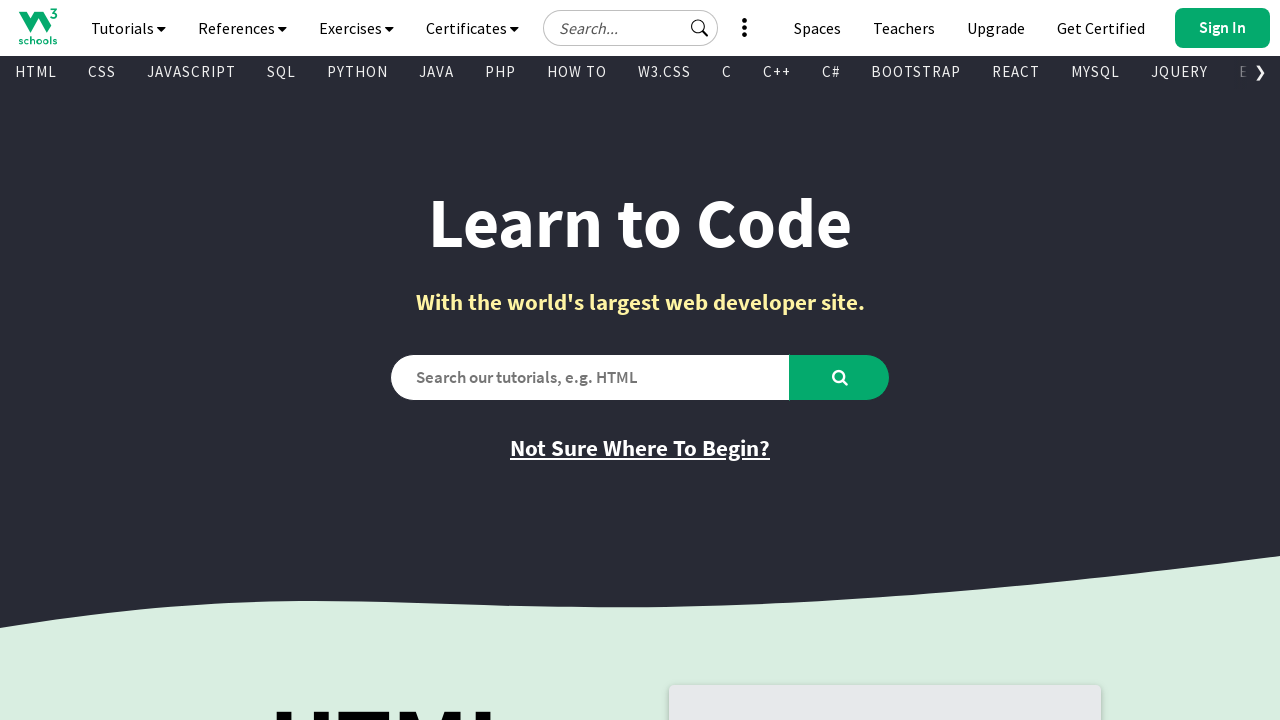

Found visible link: Python Reference
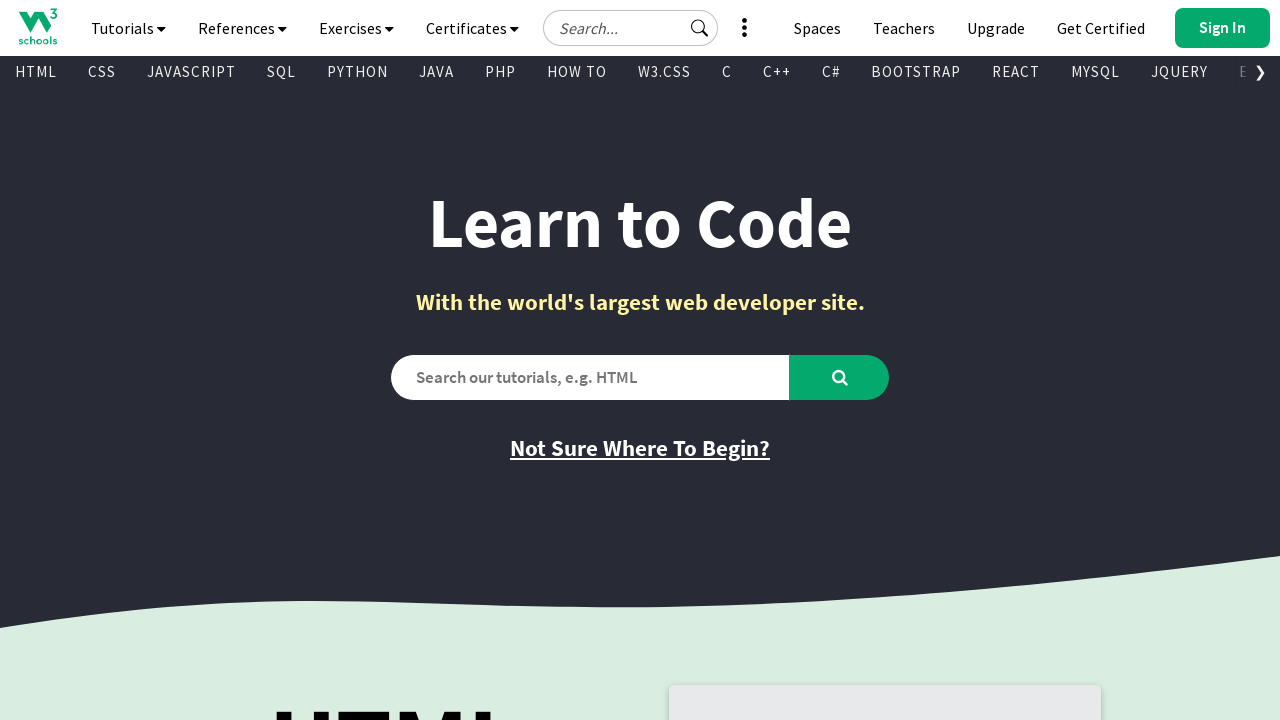

Found visible link: W3.CSS Reference
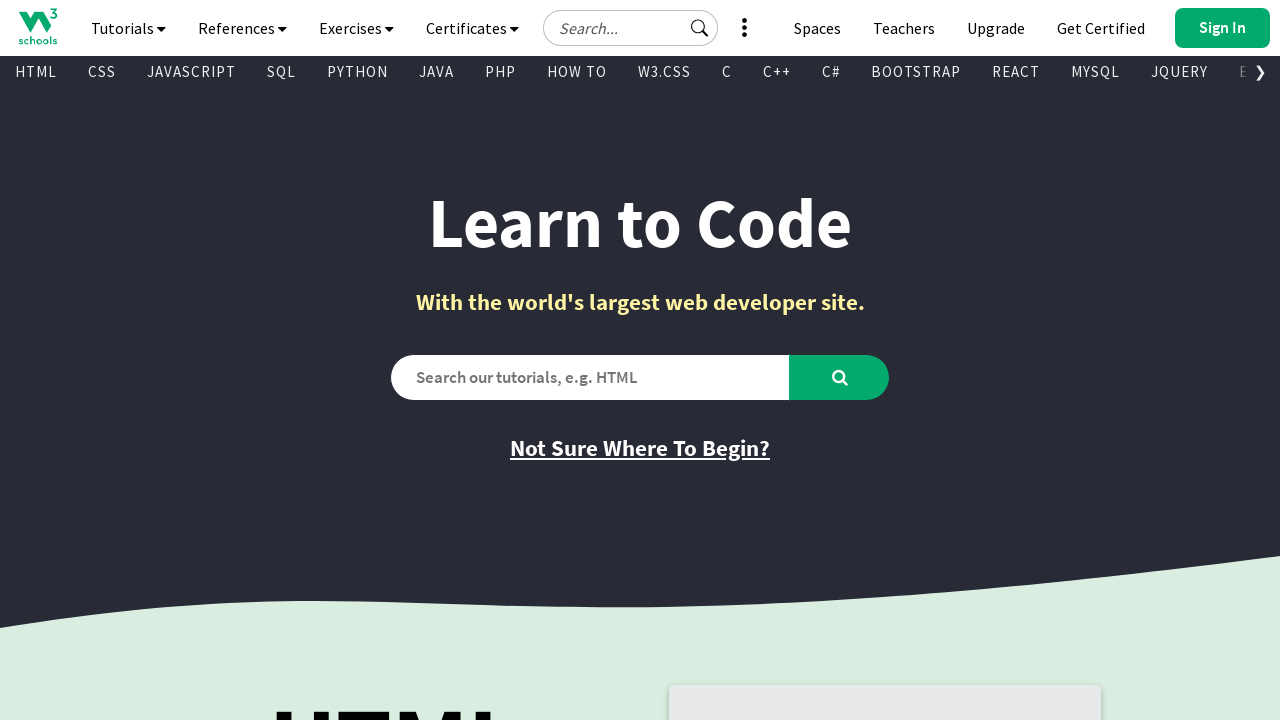

Found visible link: Bootstrap Reference
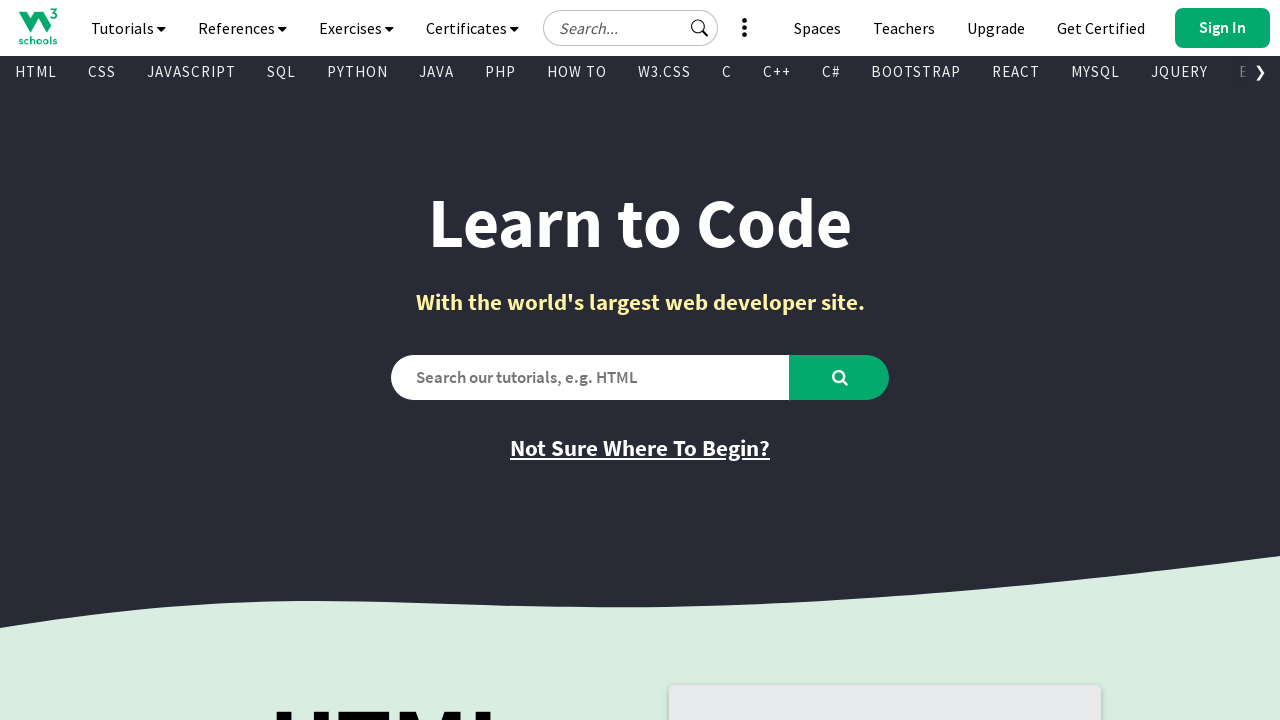

Found visible link: PHP Reference
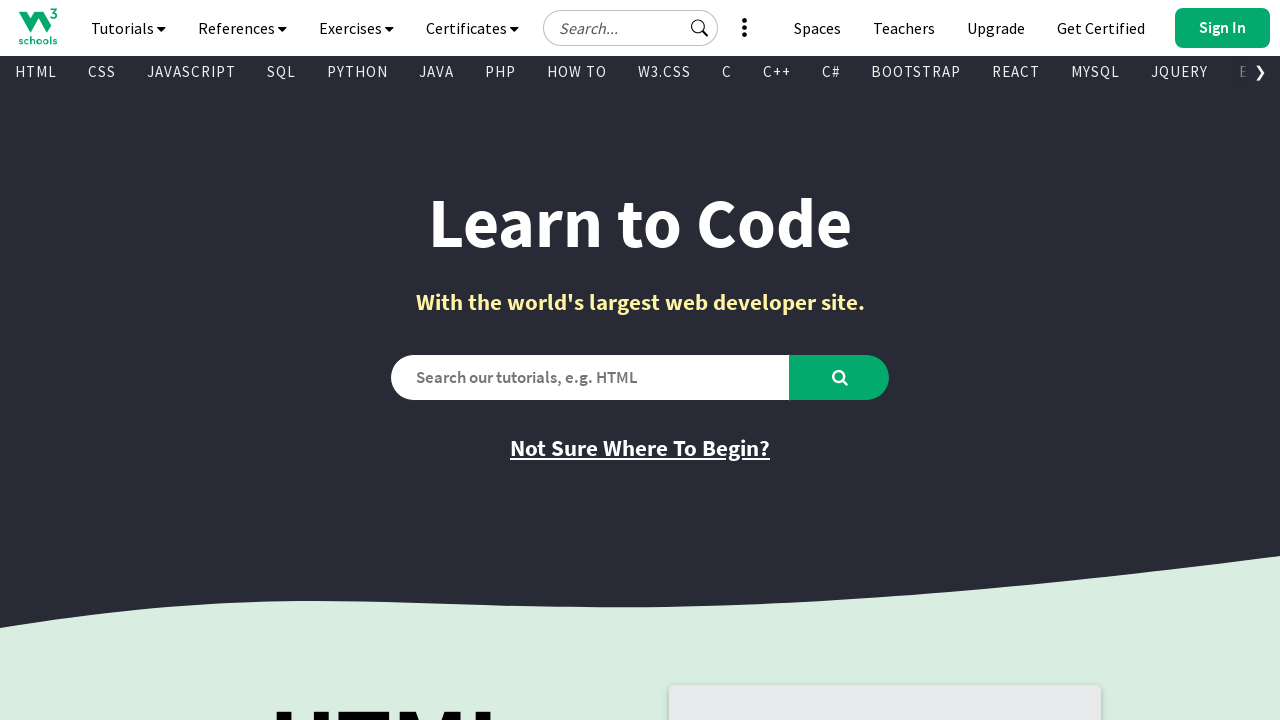

Found visible link: HTML Colors
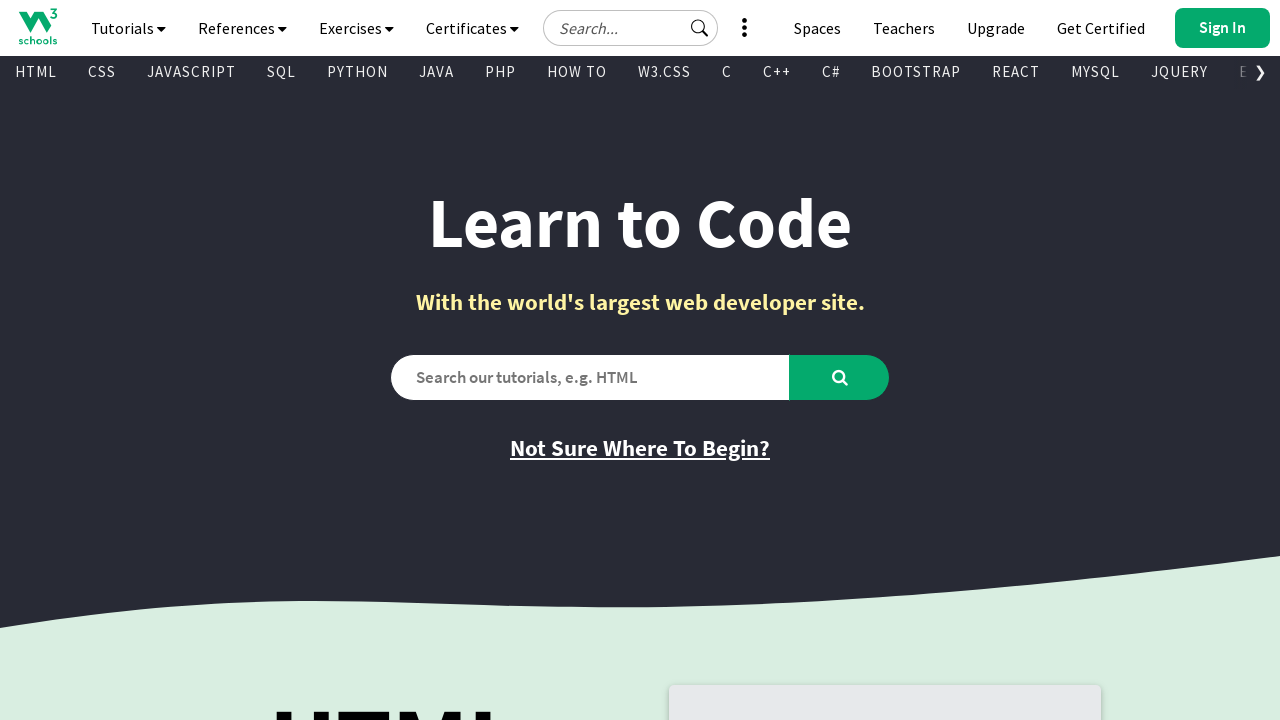

Found visible link: Java Reference
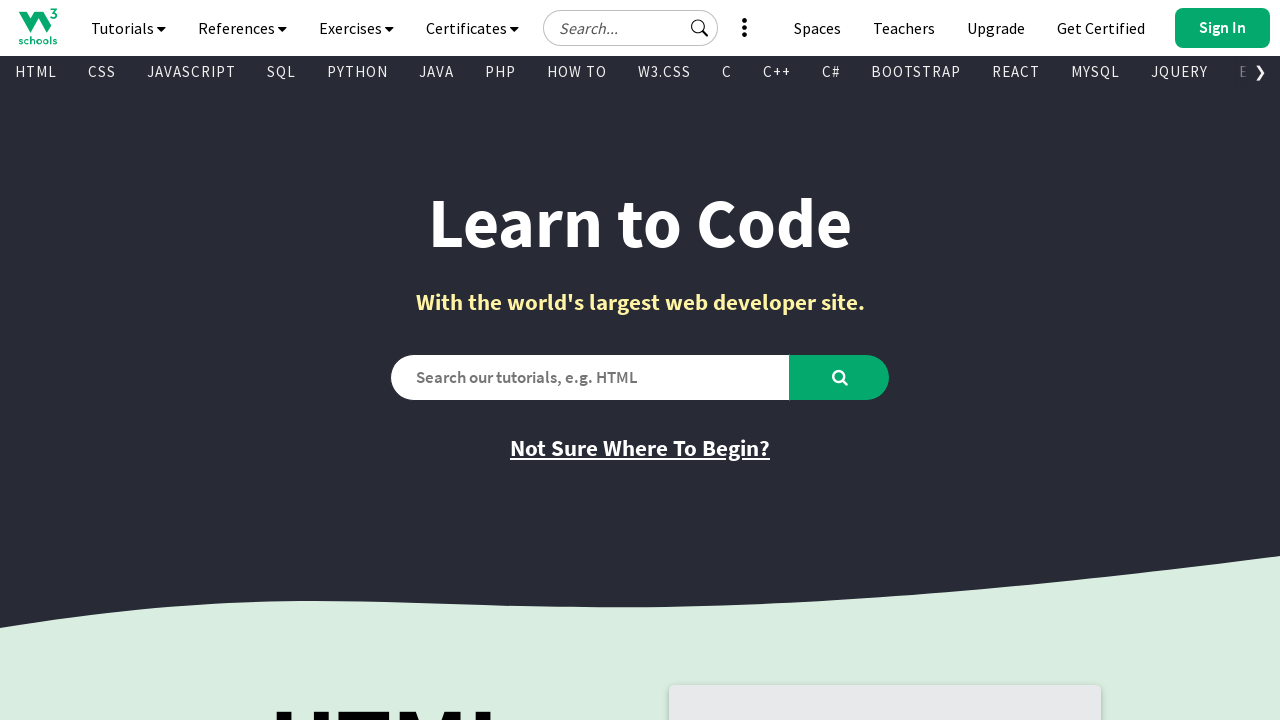

Found visible link: AngularJS Reference
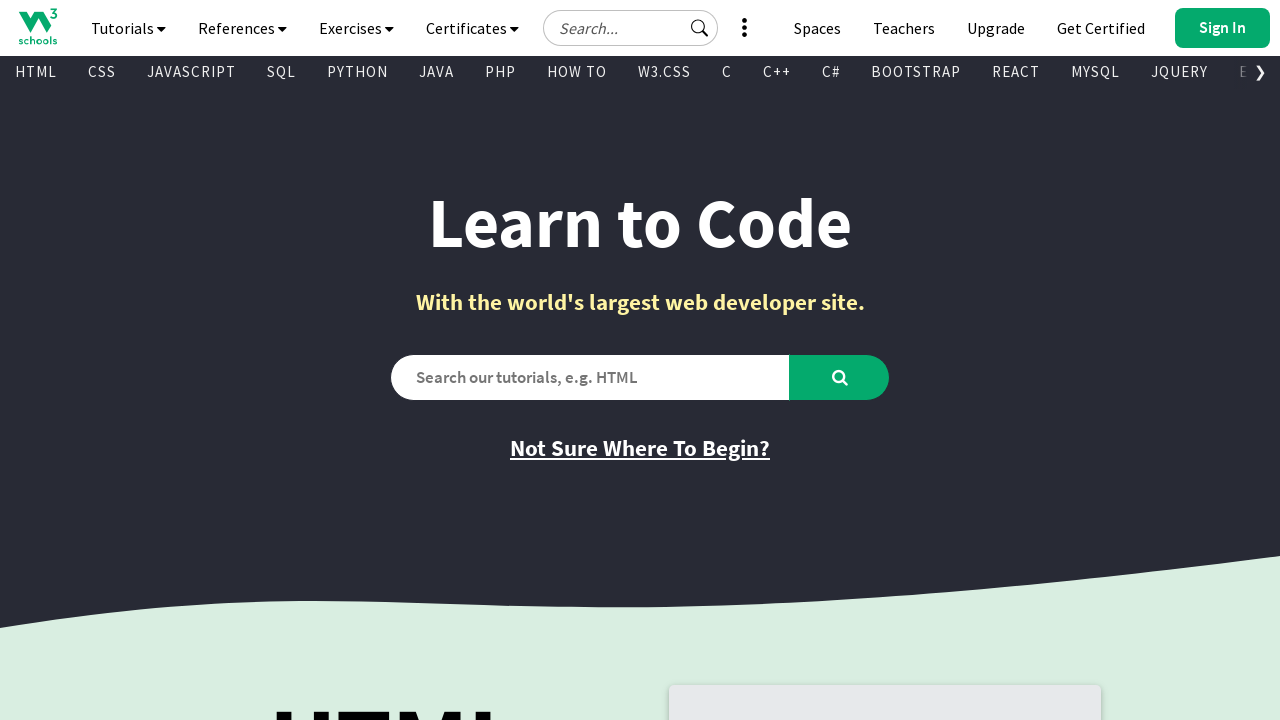

Found visible link: jQuery Reference
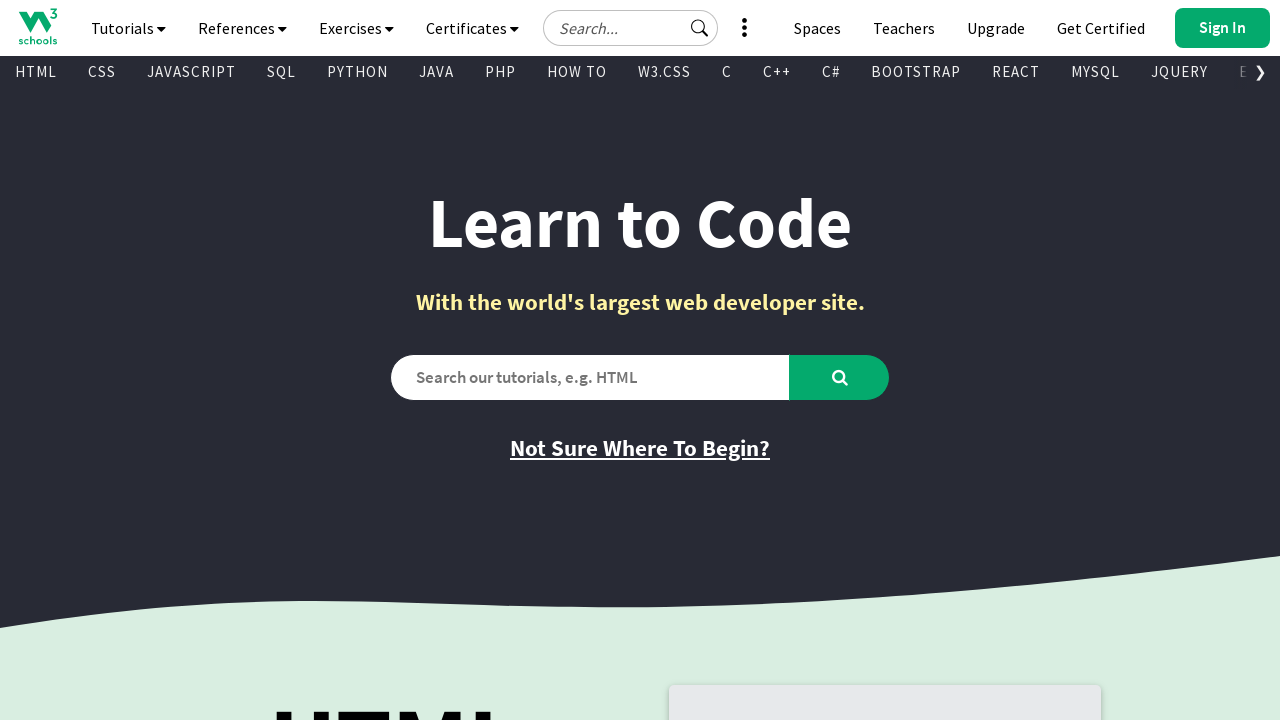

Found visible link: HTML Examples
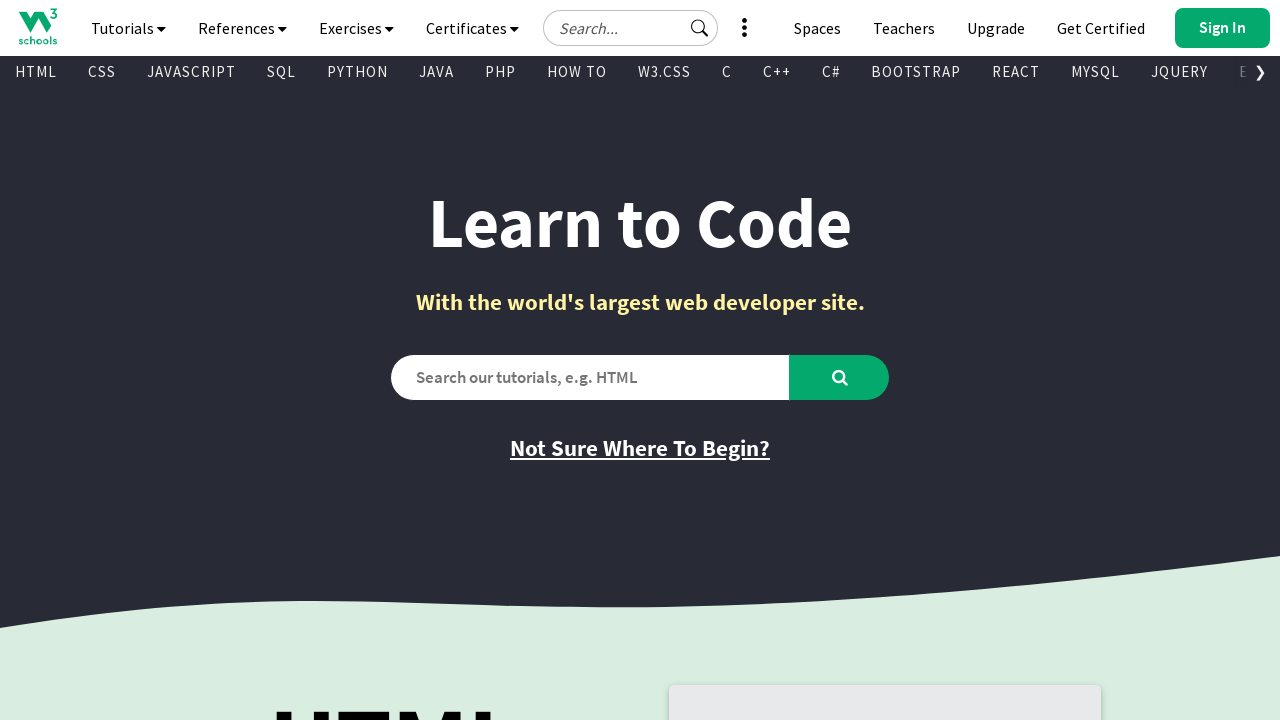

Found visible link: CSS Examples
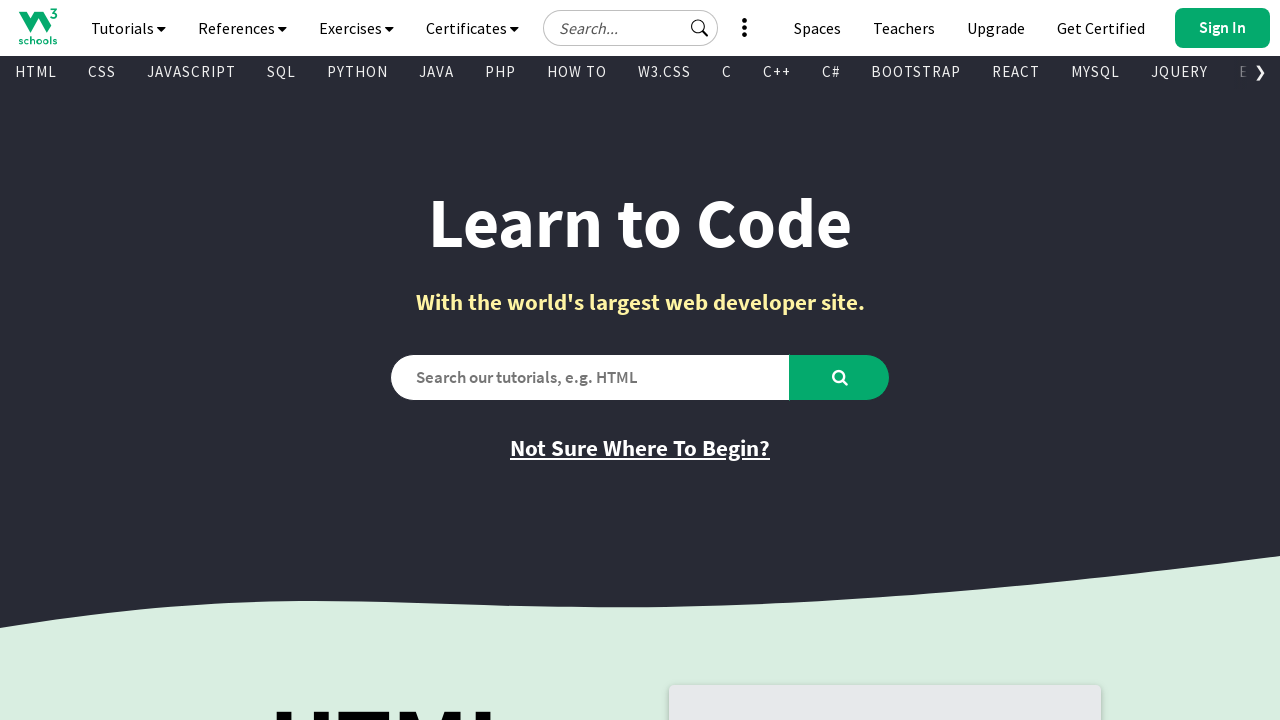

Found visible link: JavaScript Examples
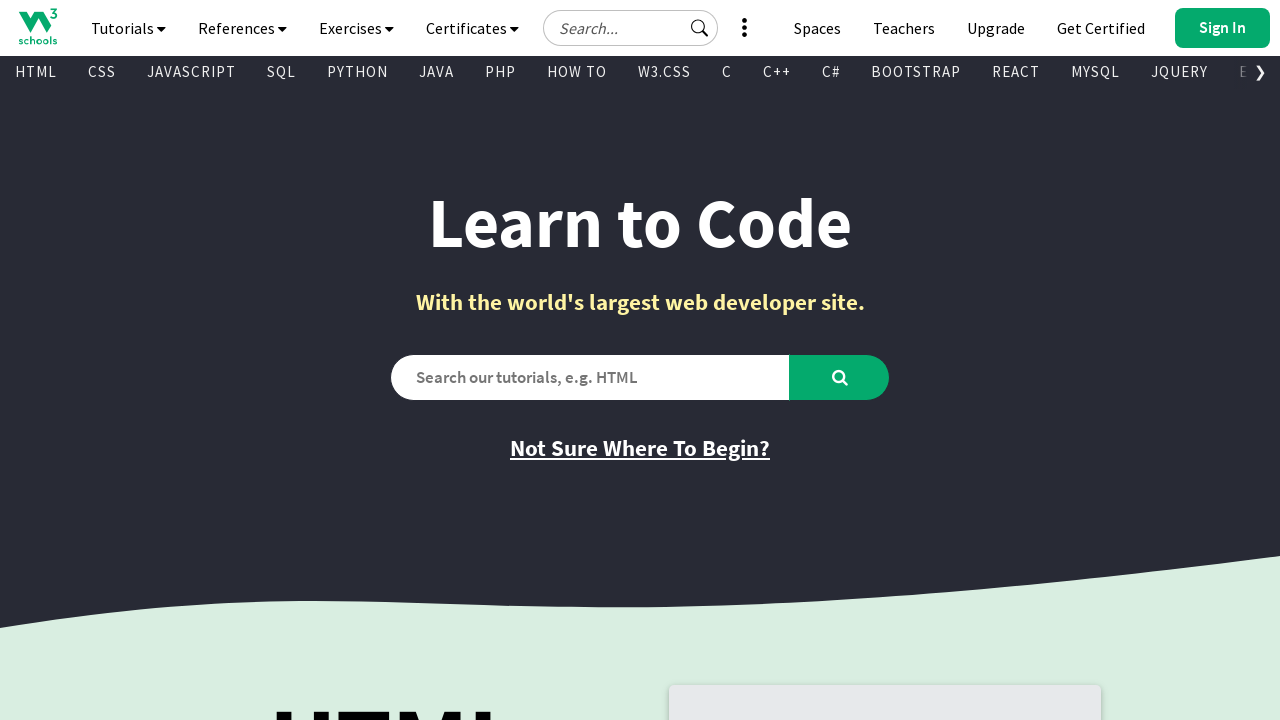

Found visible link: How To Examples
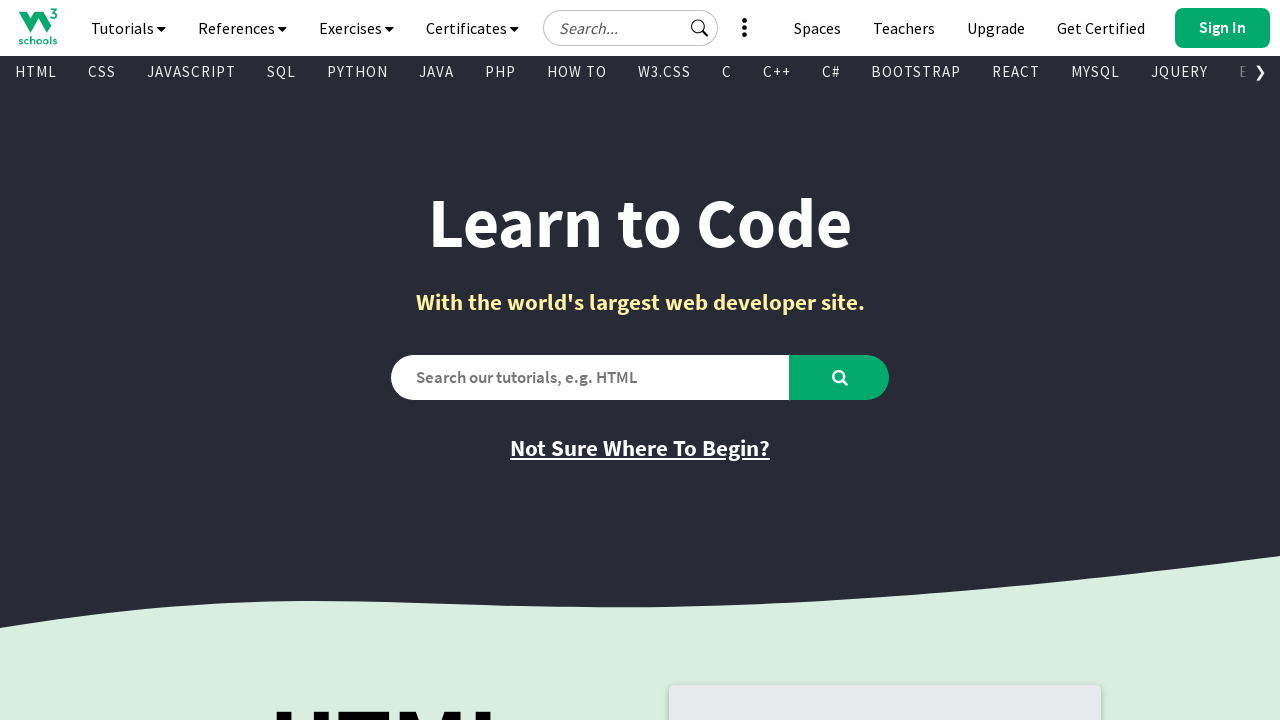

Found visible link: SQL Examples
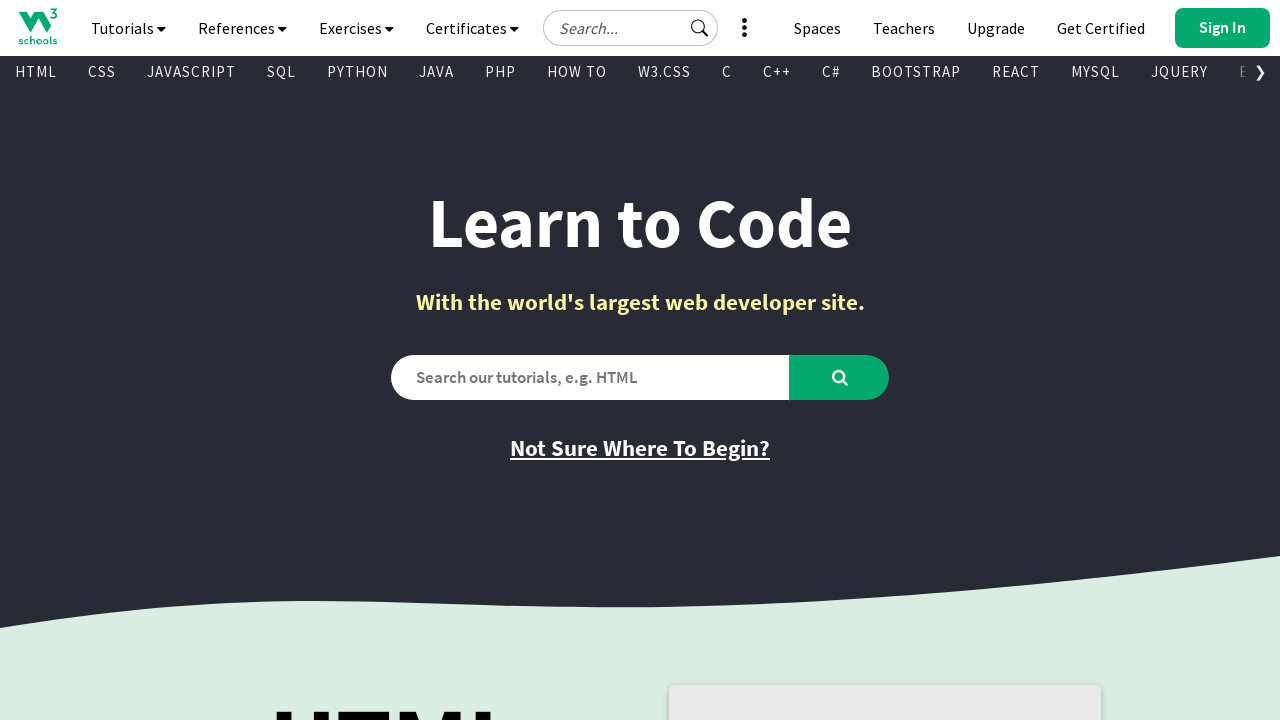

Found visible link: Python Examples
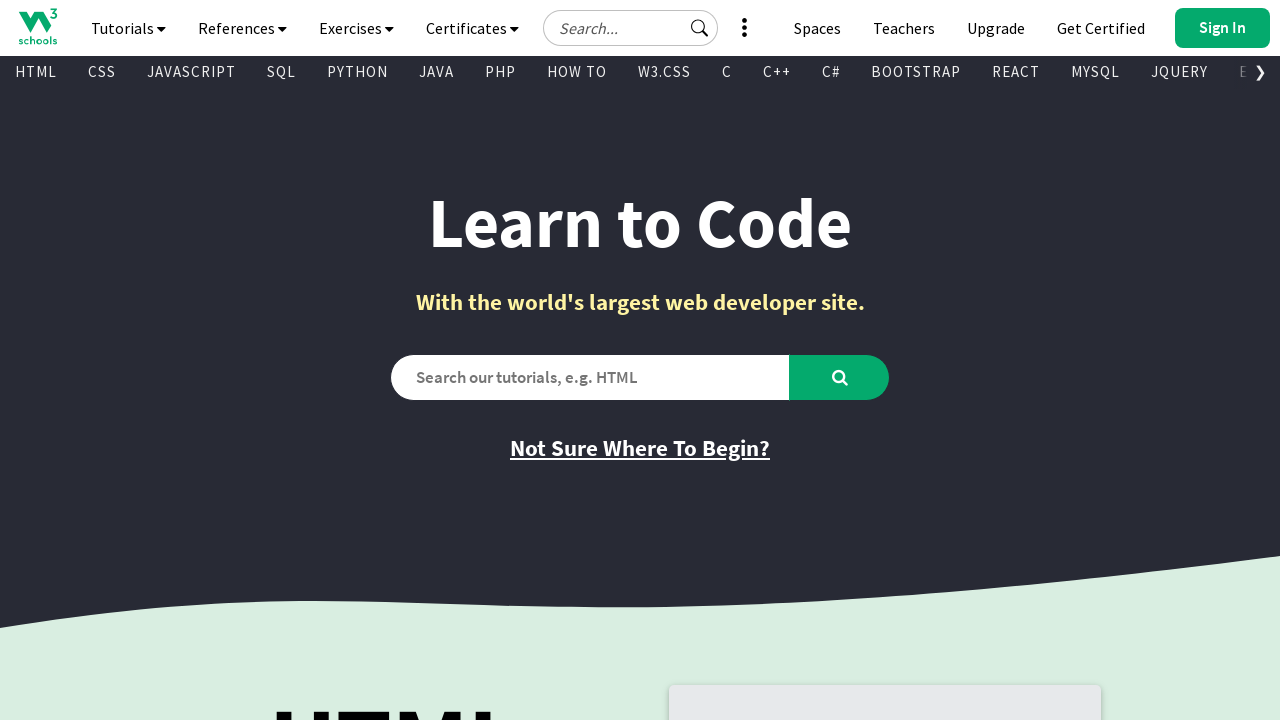

Found visible link: W3.CSS Examples
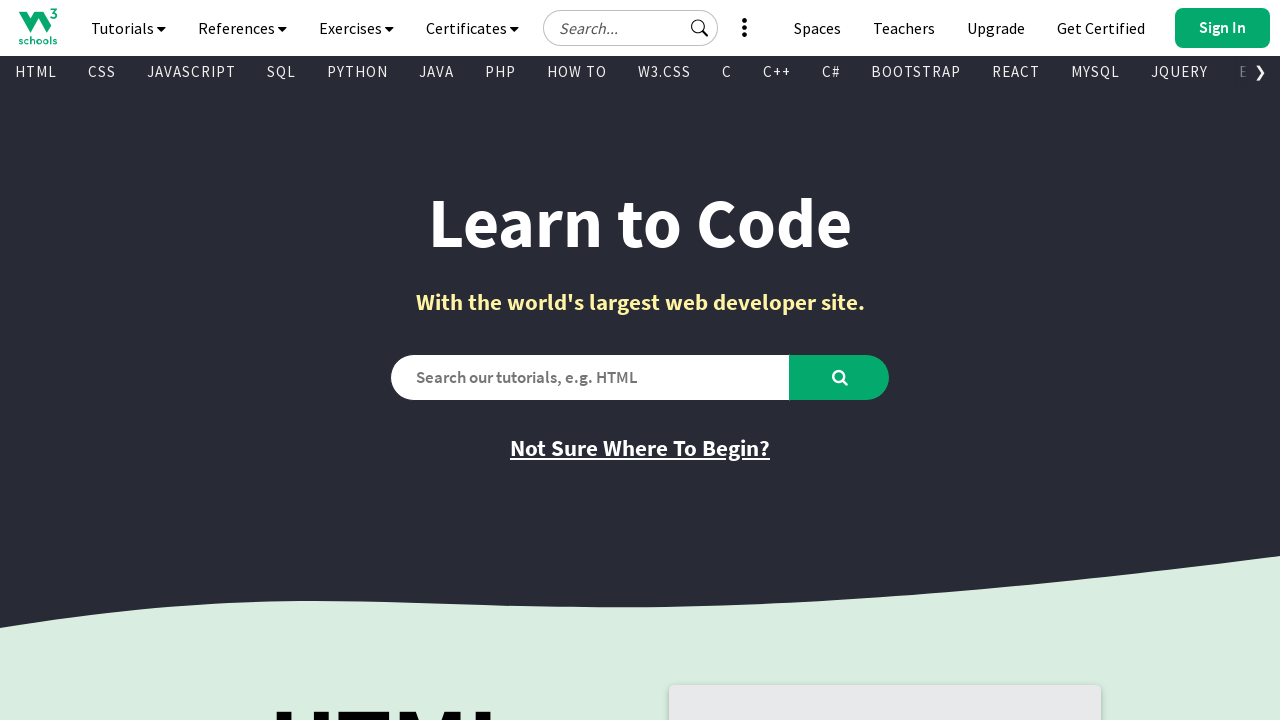

Found visible link: Bootstrap Examples
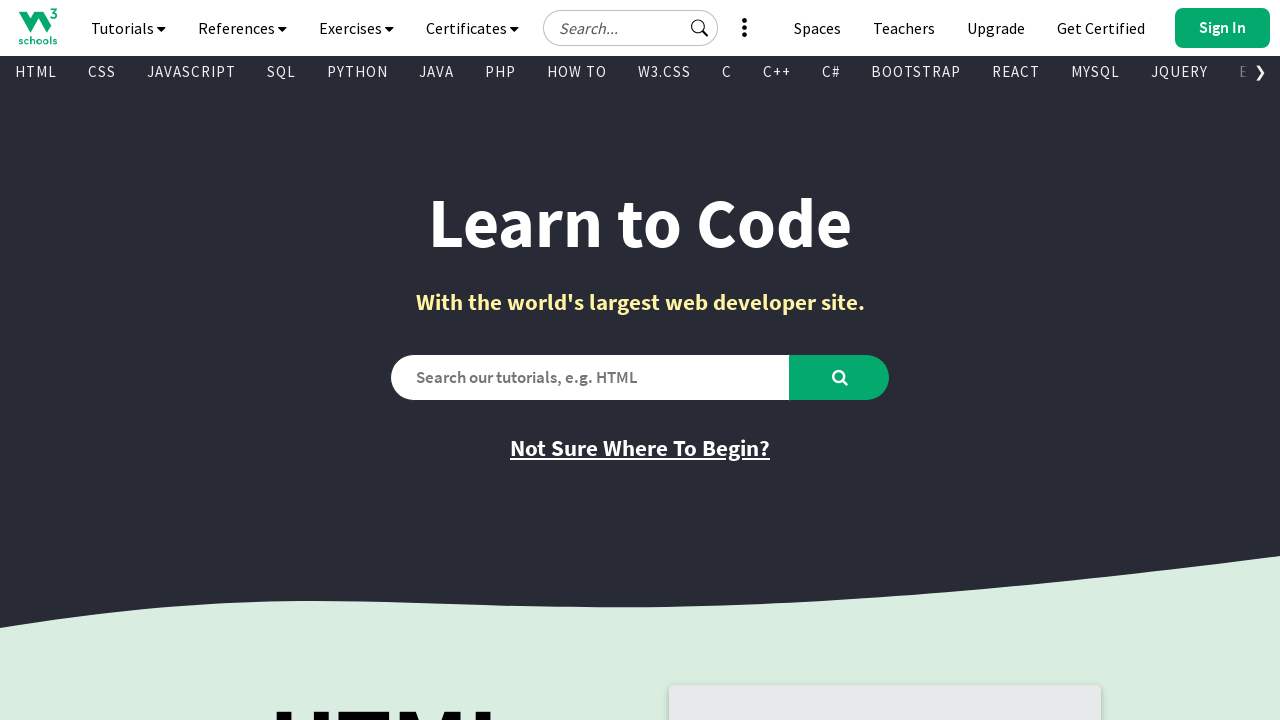

Found visible link: PHP Examples
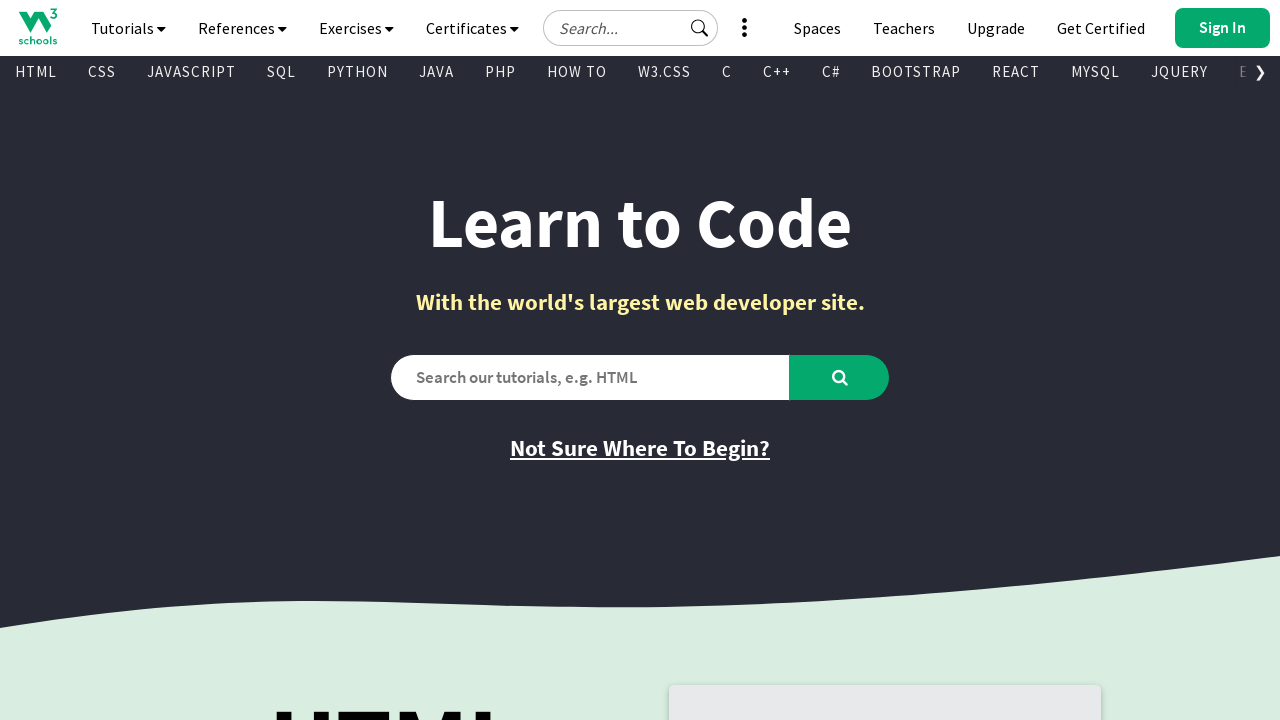

Found visible link: Java Examples
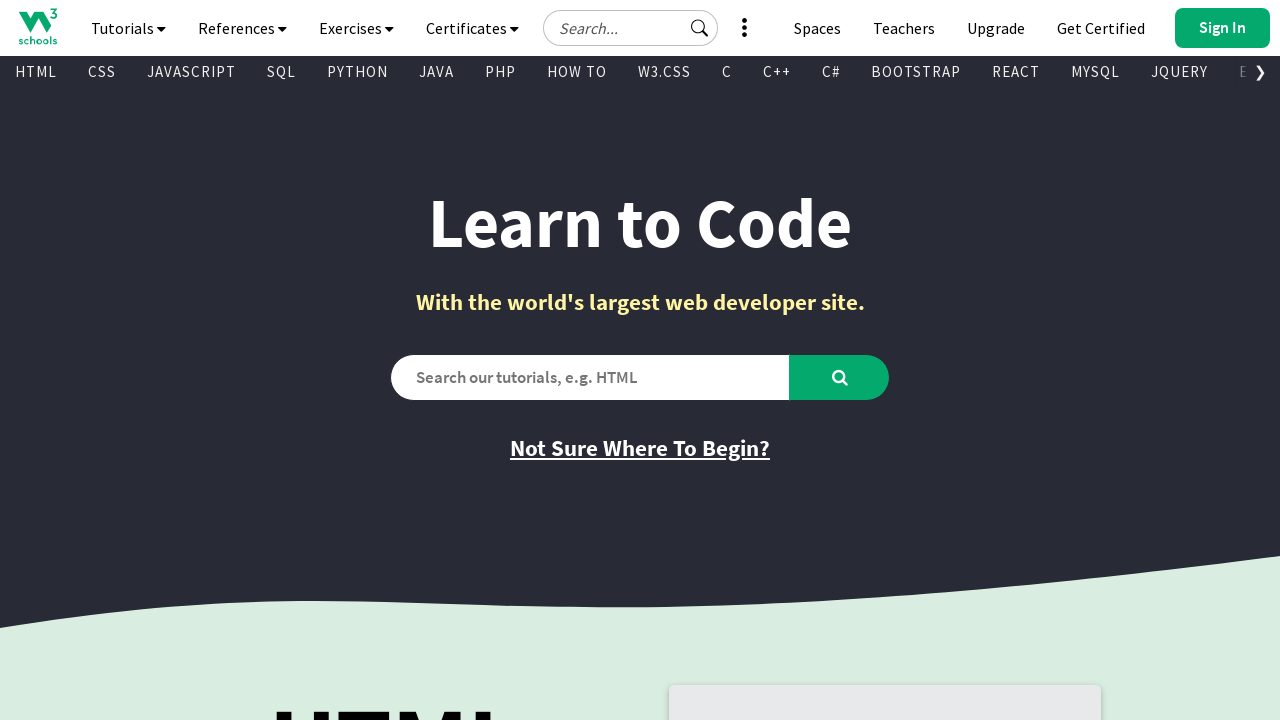

Found visible link: XML Examples
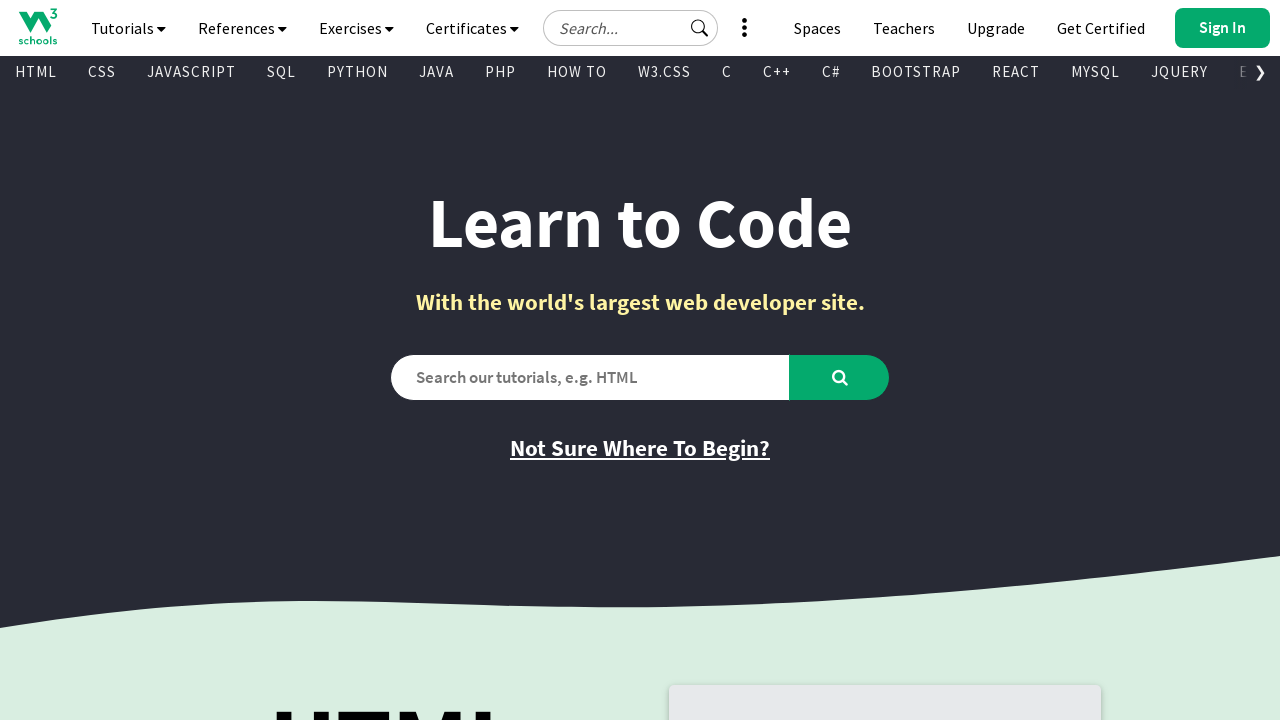

Found visible link: jQuery Examples
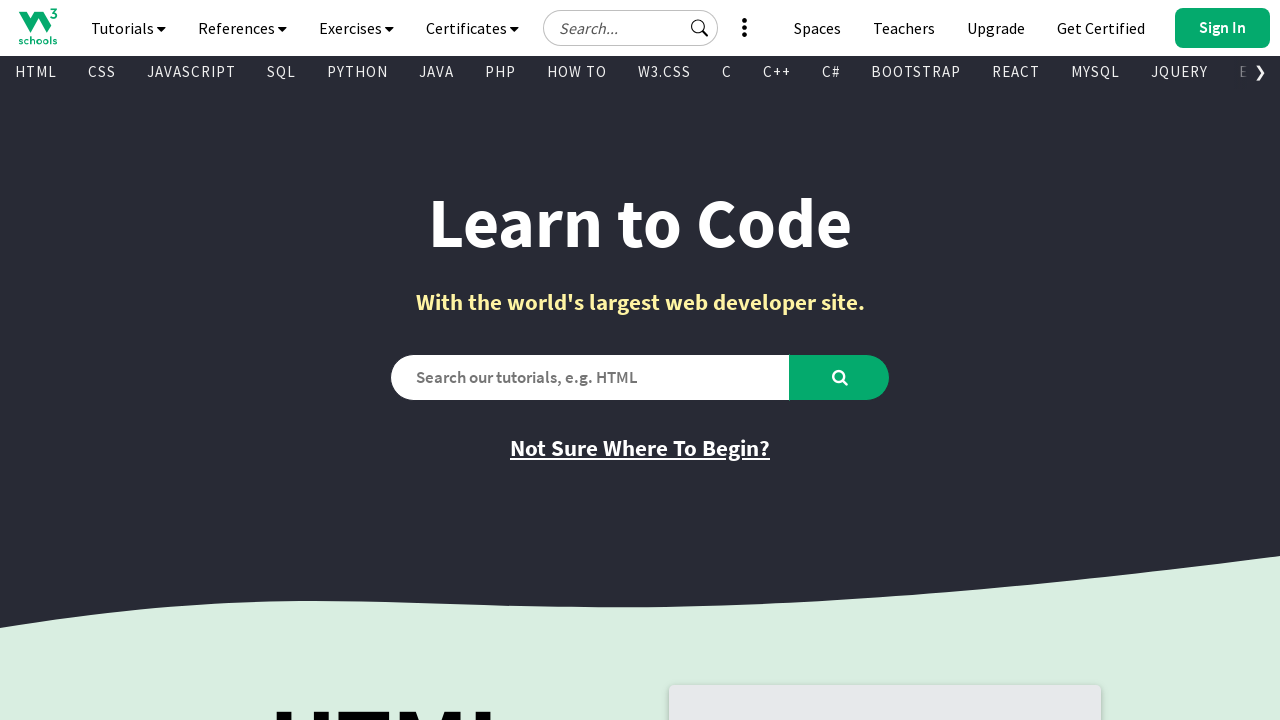

Found visible link: Get Certified
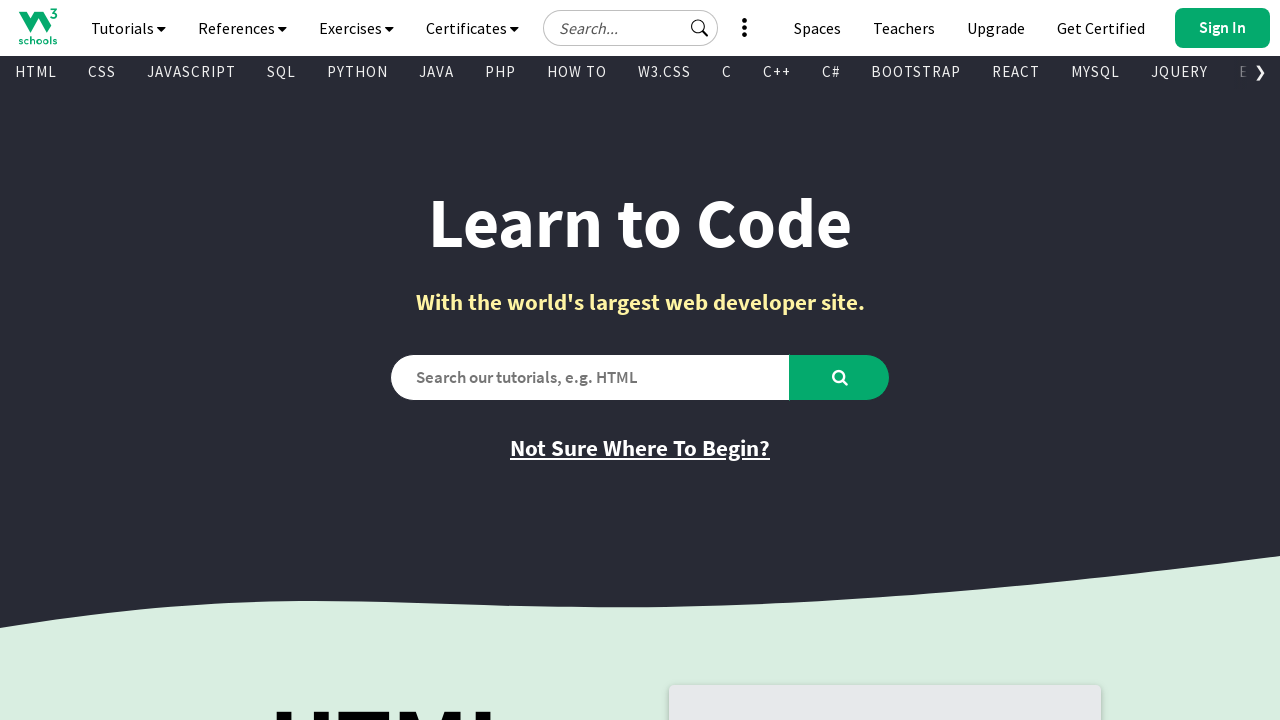

Found visible link: HTML Certificate
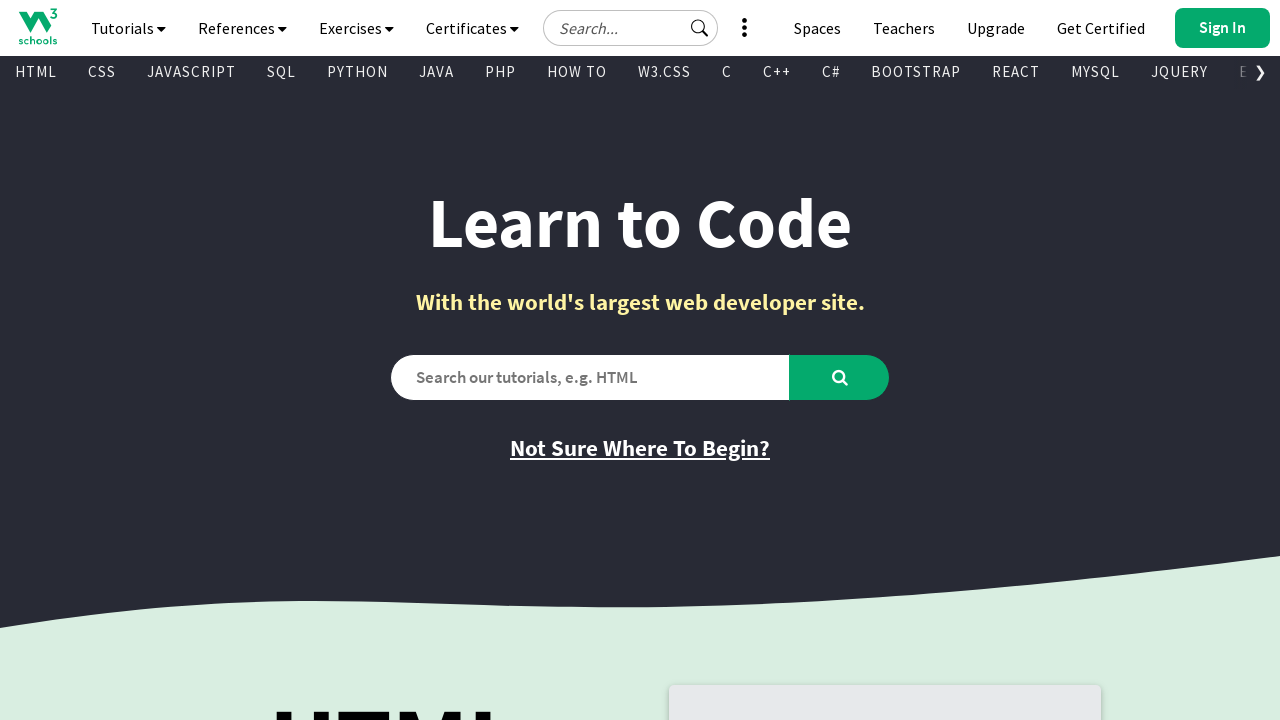

Found visible link: CSS Certificate
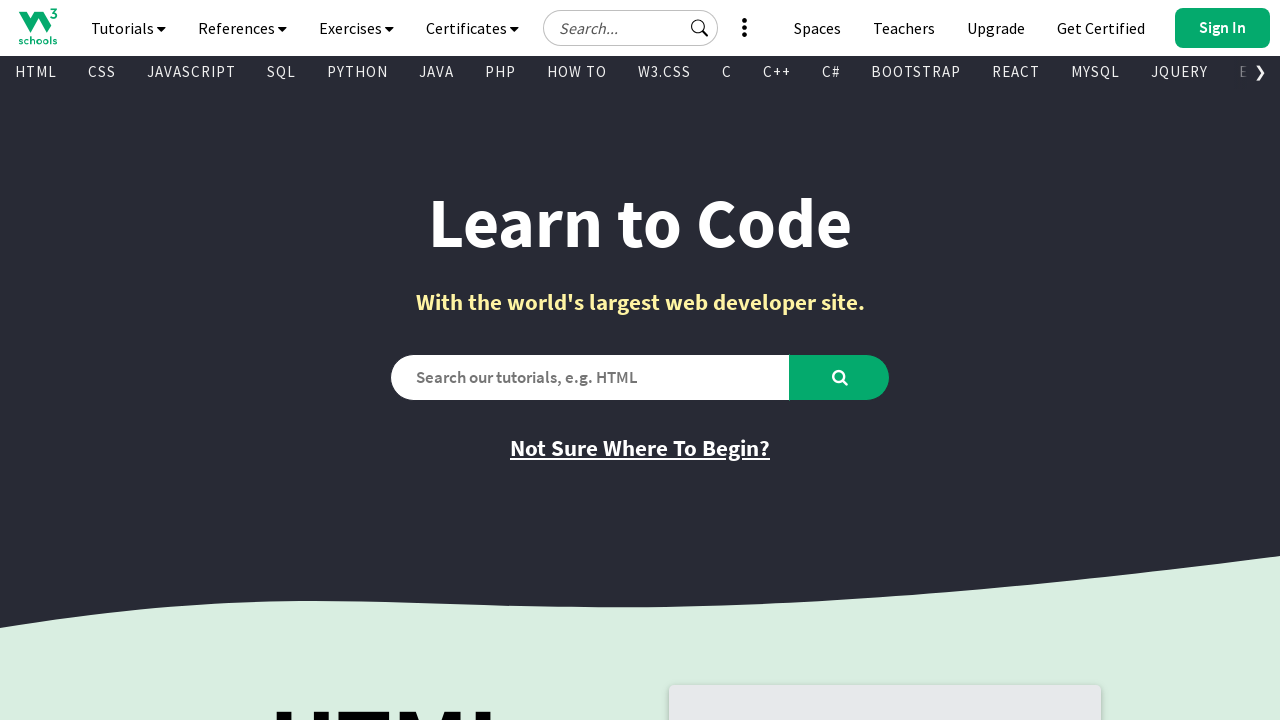

Found visible link: JavaScript Certificate
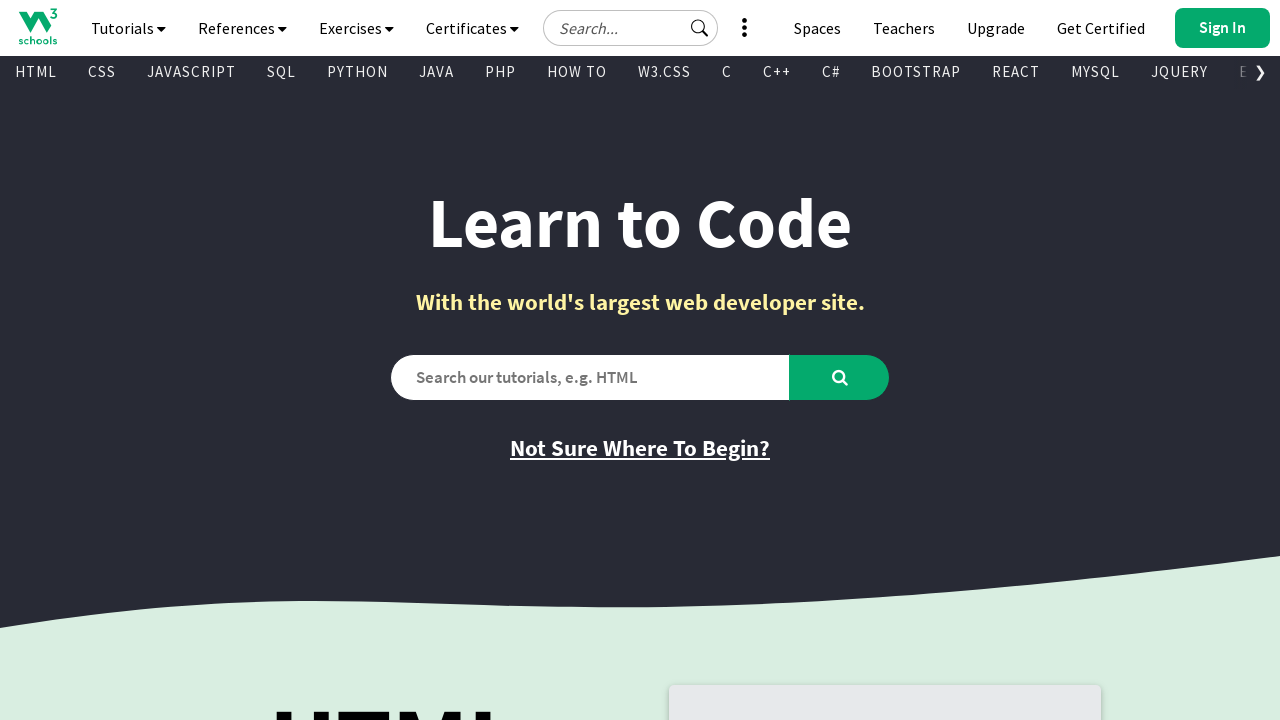

Found visible link: Front End Certificate
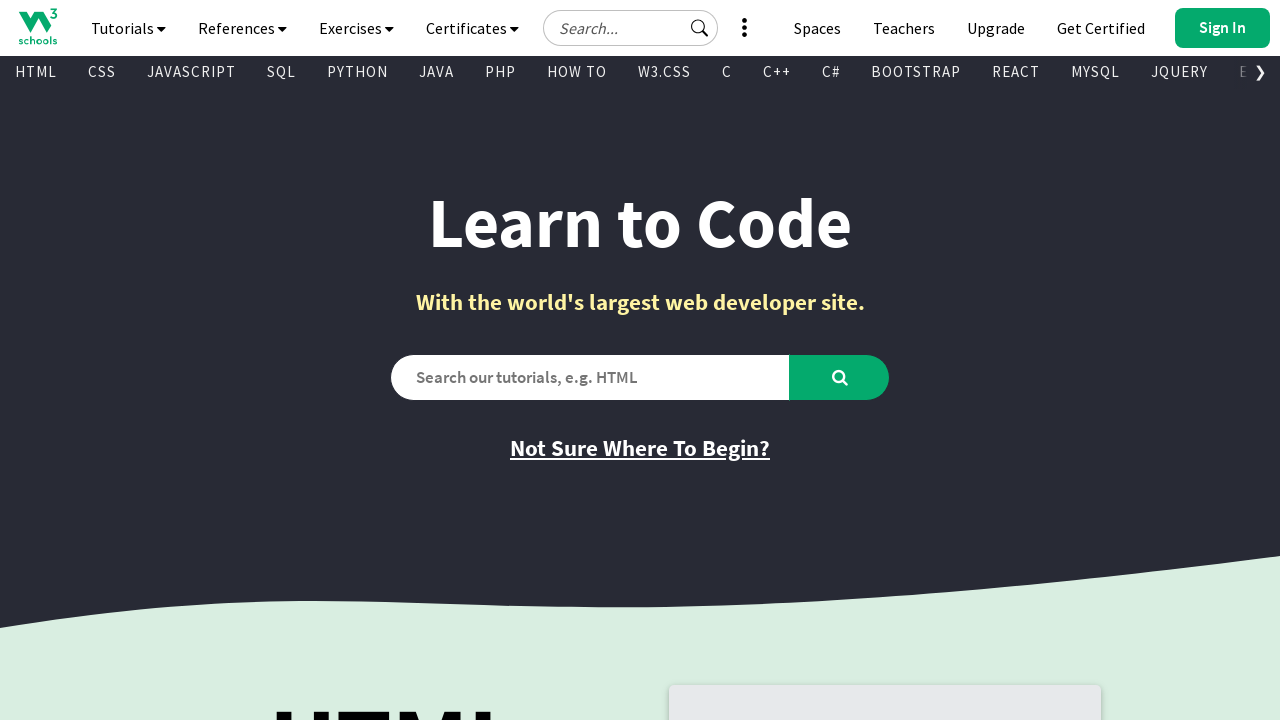

Found visible link: SQL Certificate
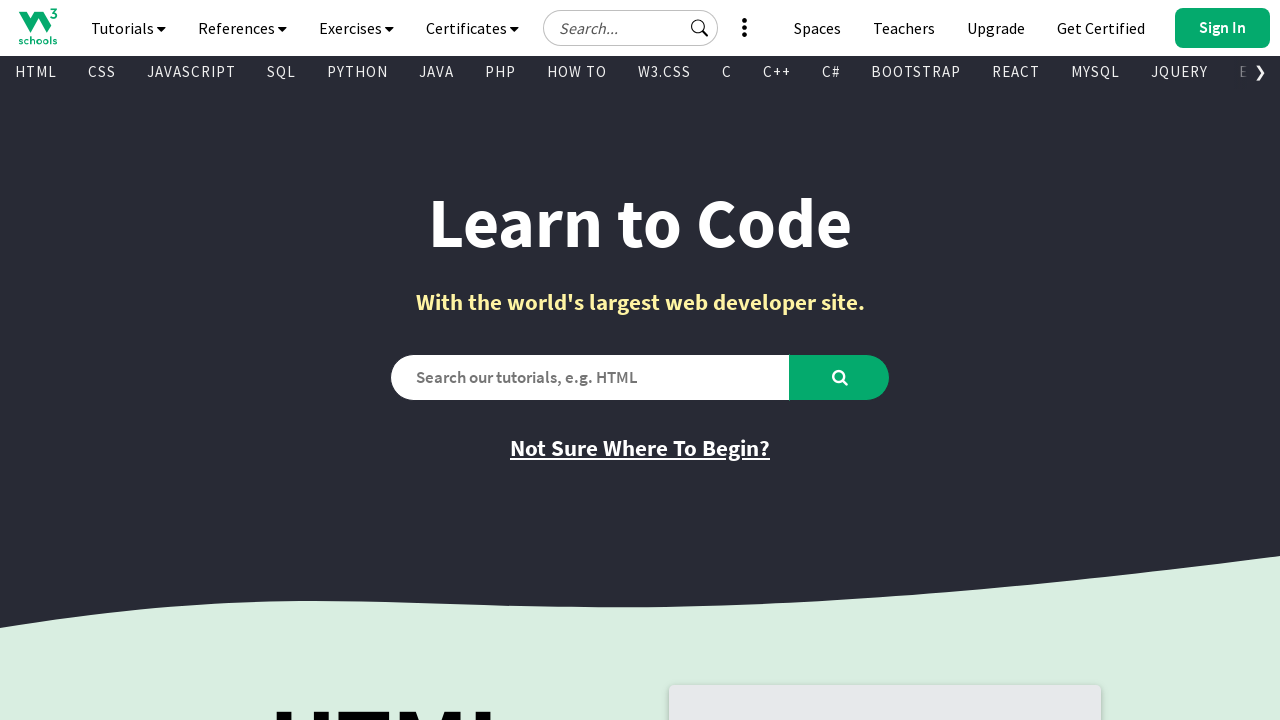

Found visible link: Python Certificate
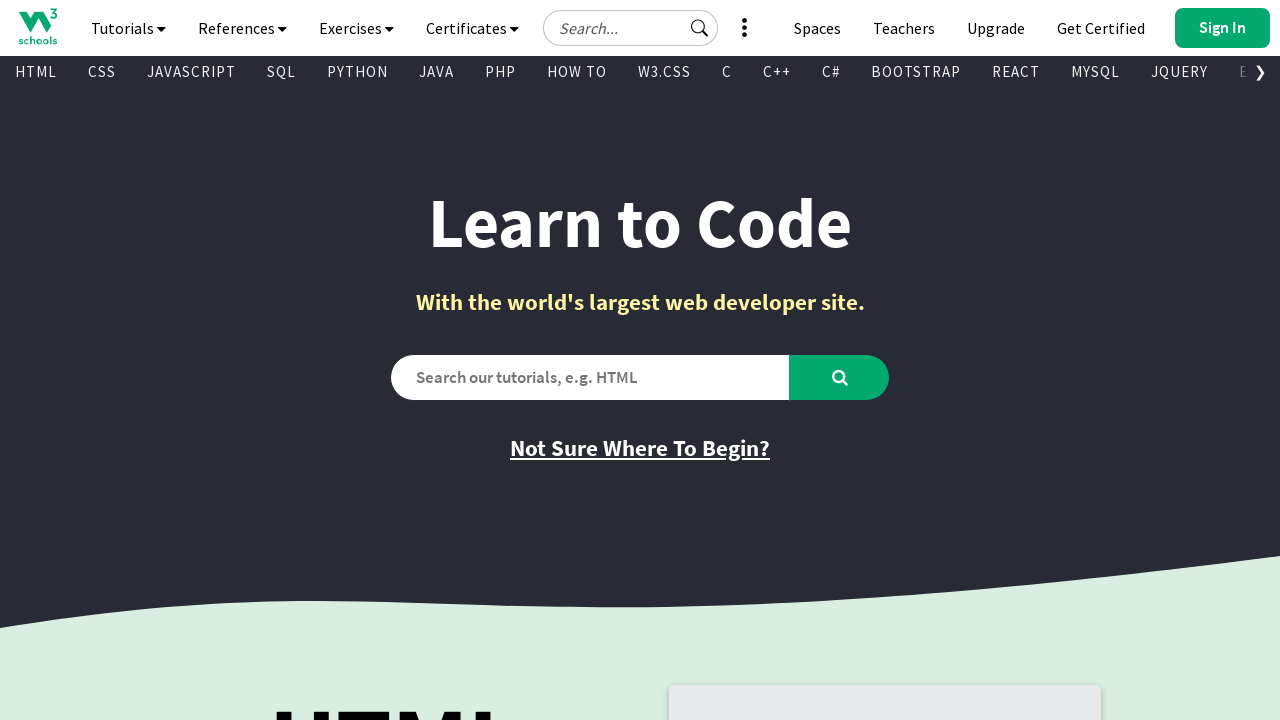

Found visible link: PHP Certificate
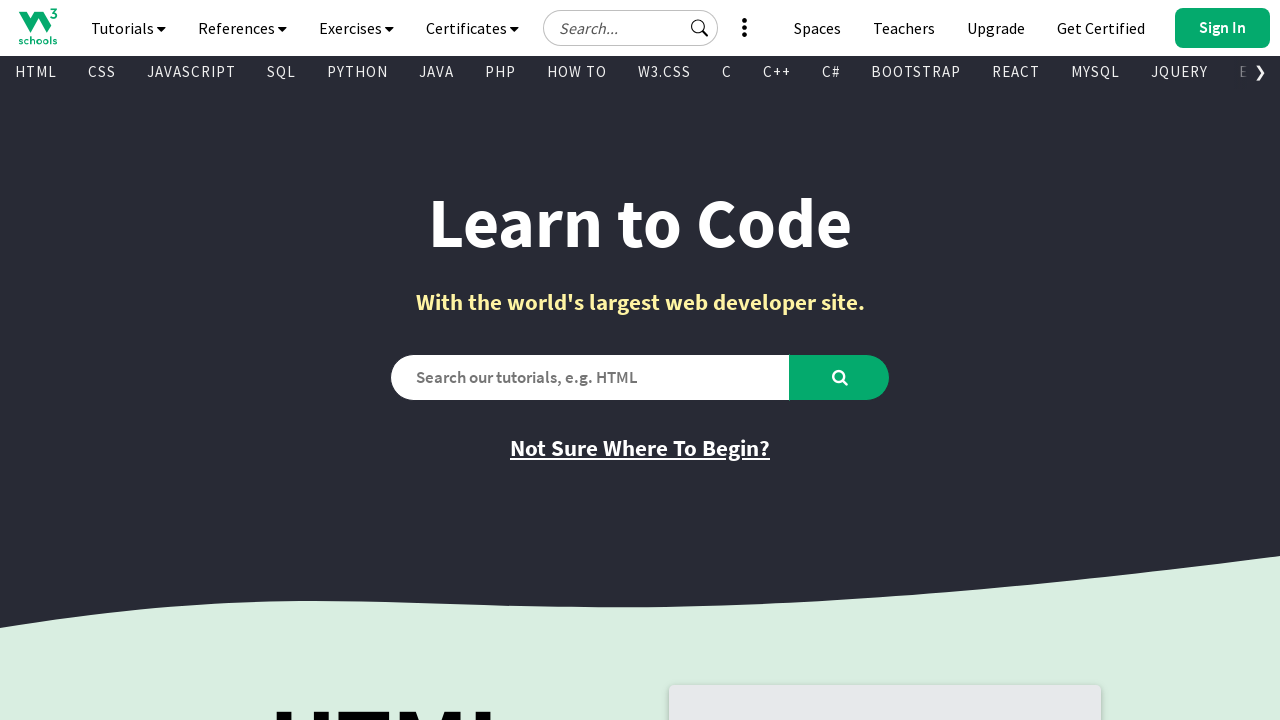

Found visible link: jQuery Certificate
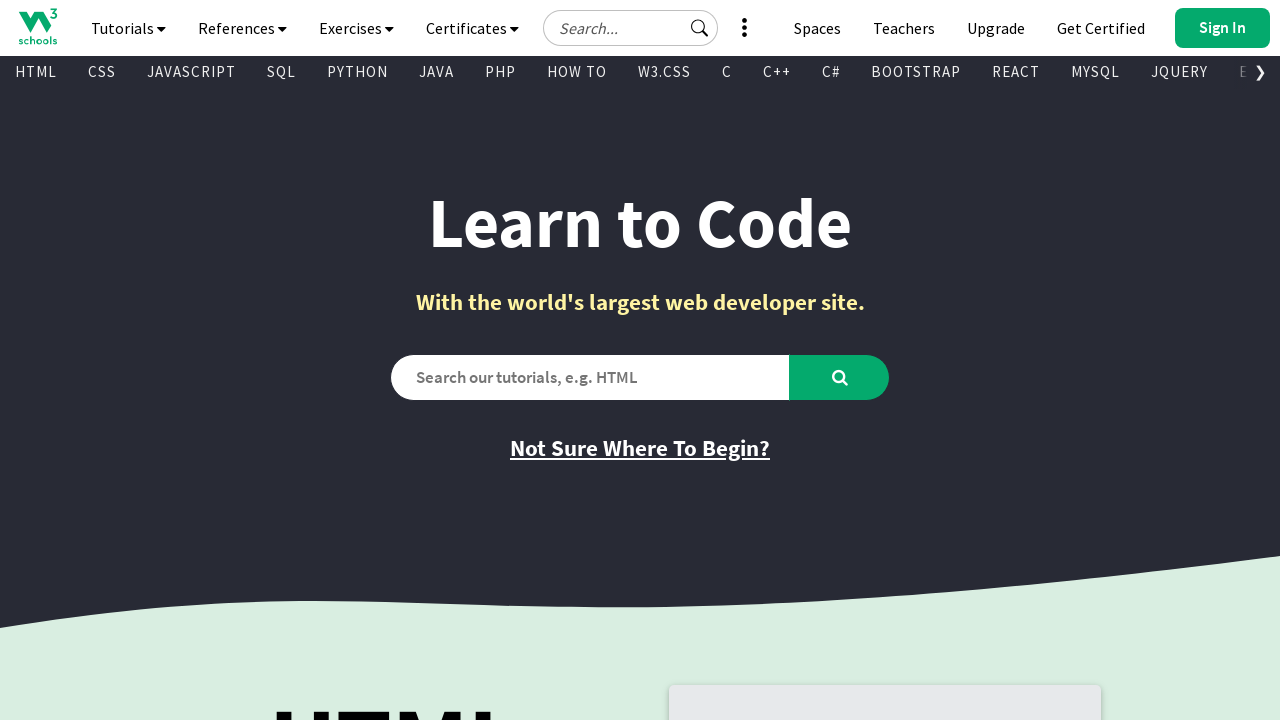

Found visible link: Java Certificate
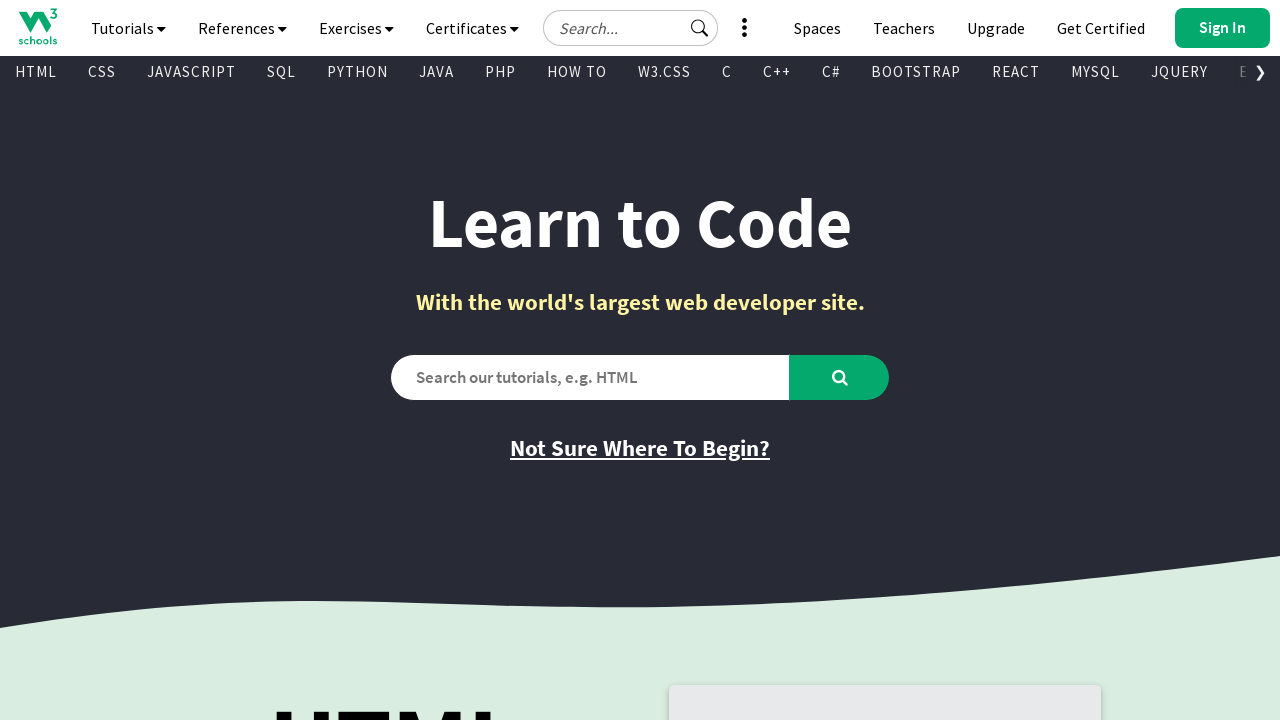

Found visible link: C++ Certificate
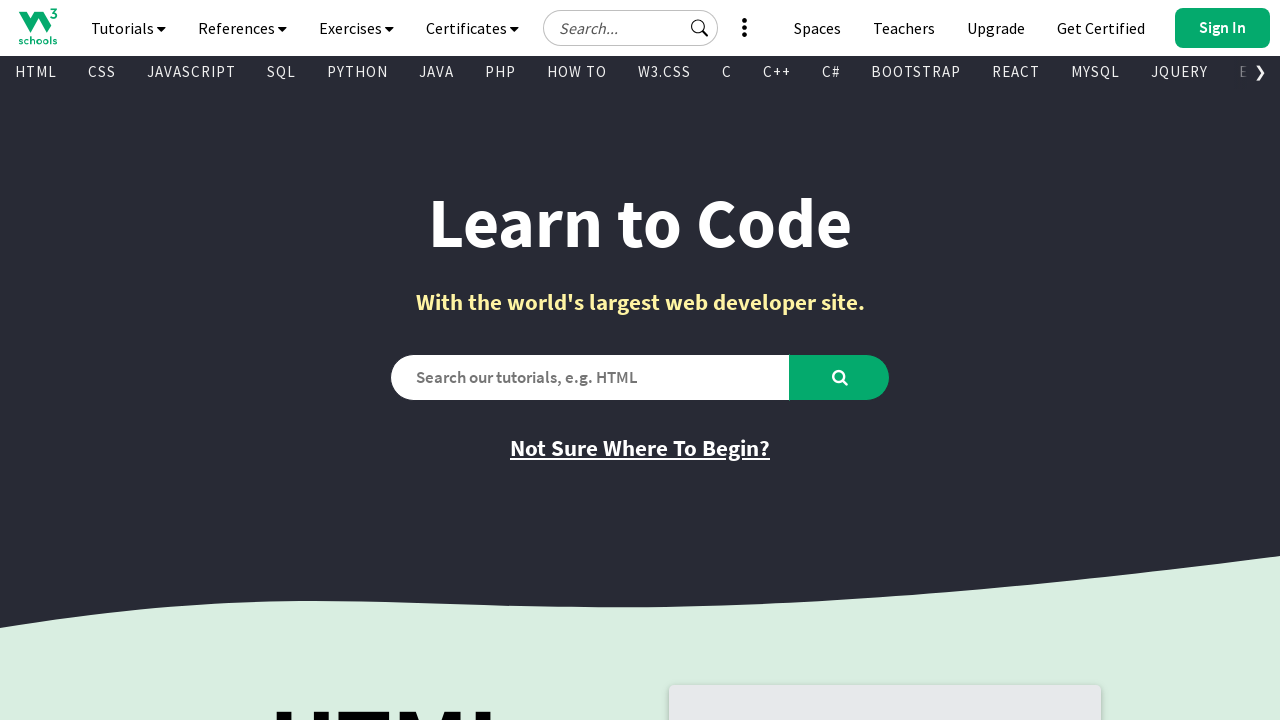

Found visible link: C# Certificate
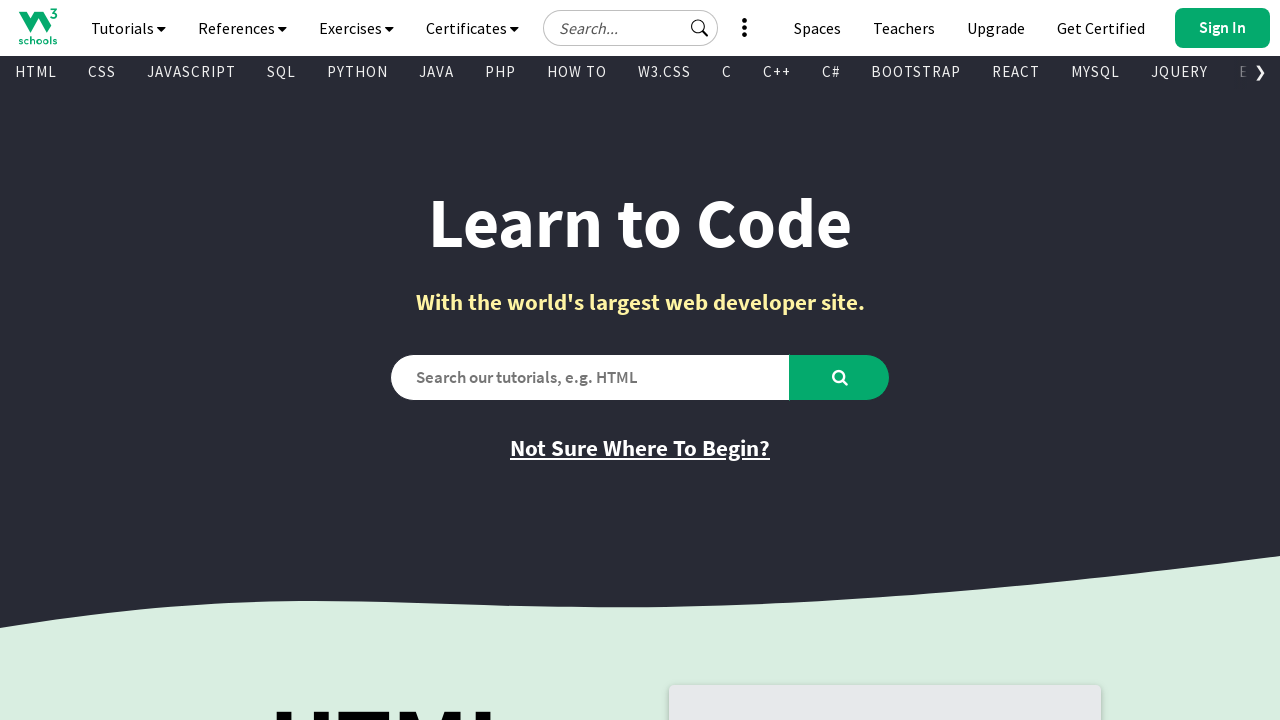

Found visible link: XML Certificate
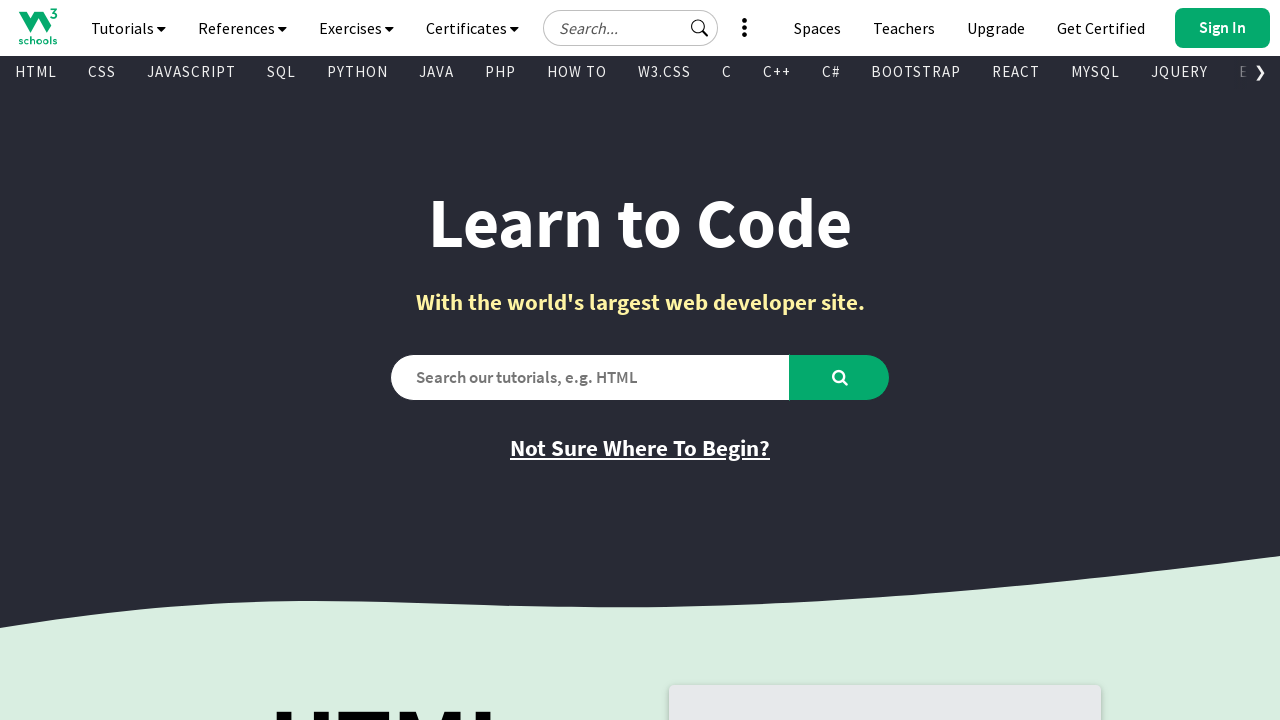

Found visible link: 
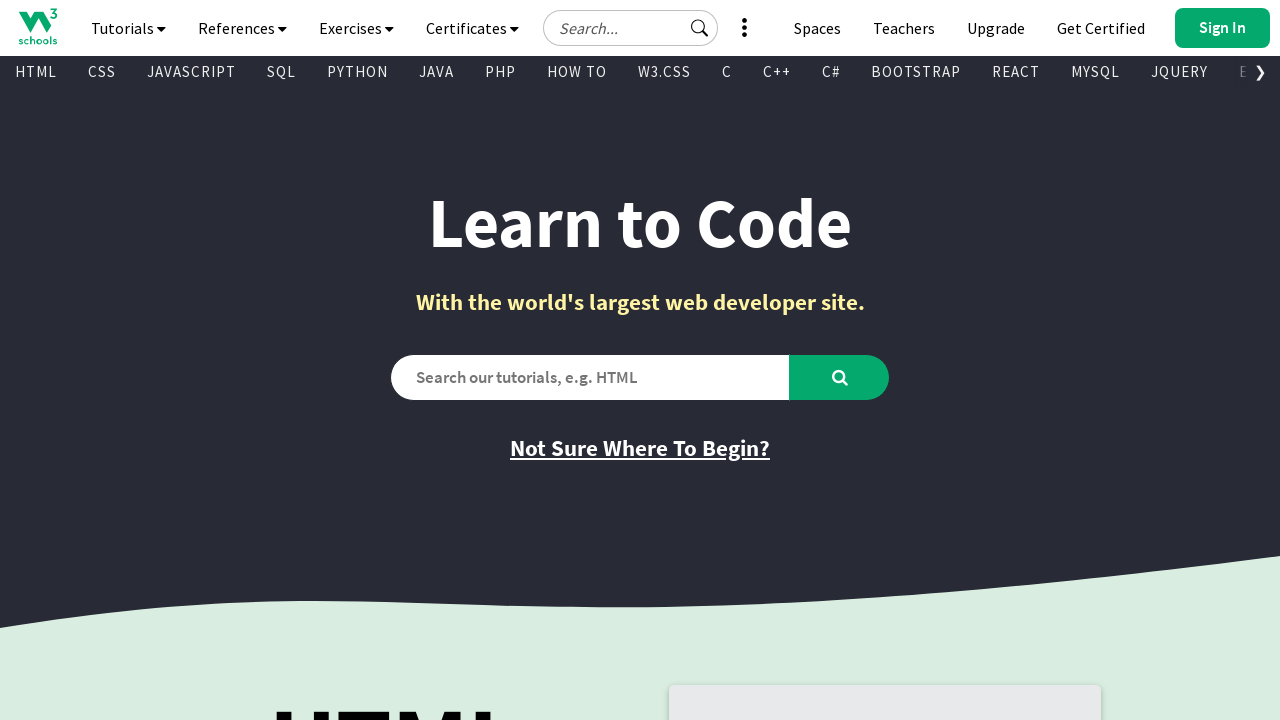

Found visible link: 
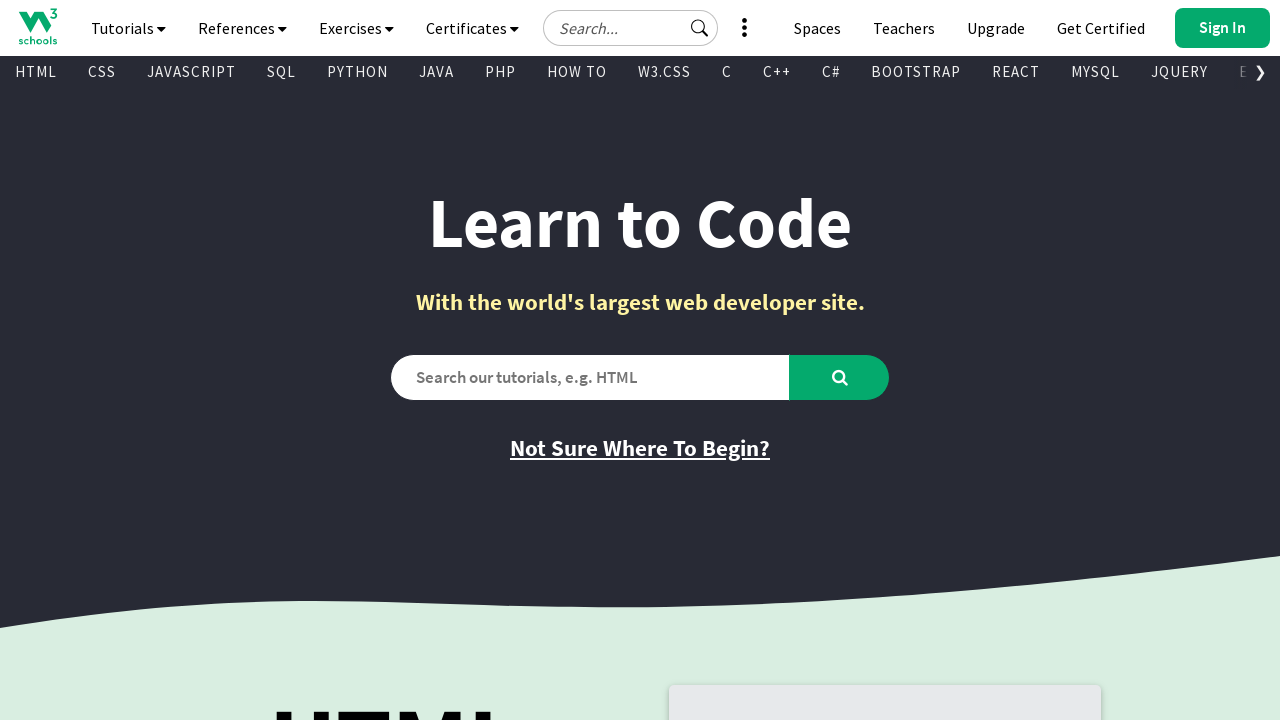

Found visible link: 
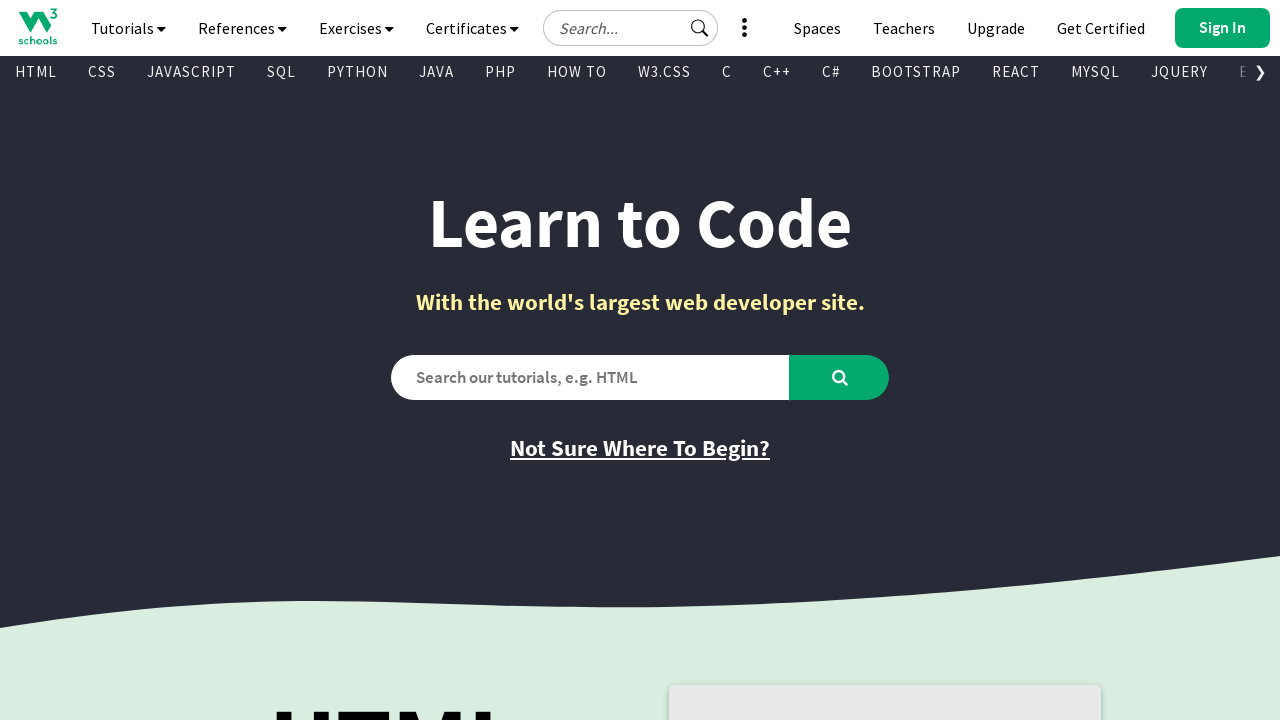

Found visible link: 
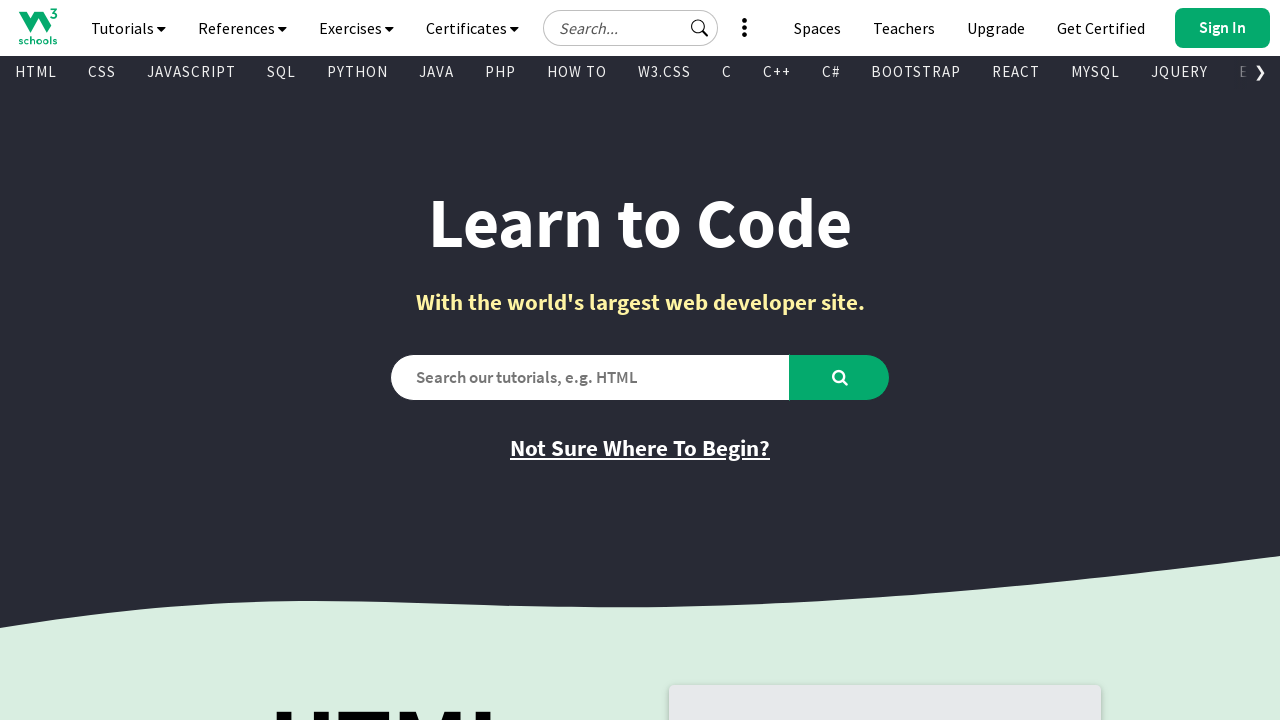

Found visible link: FORUM
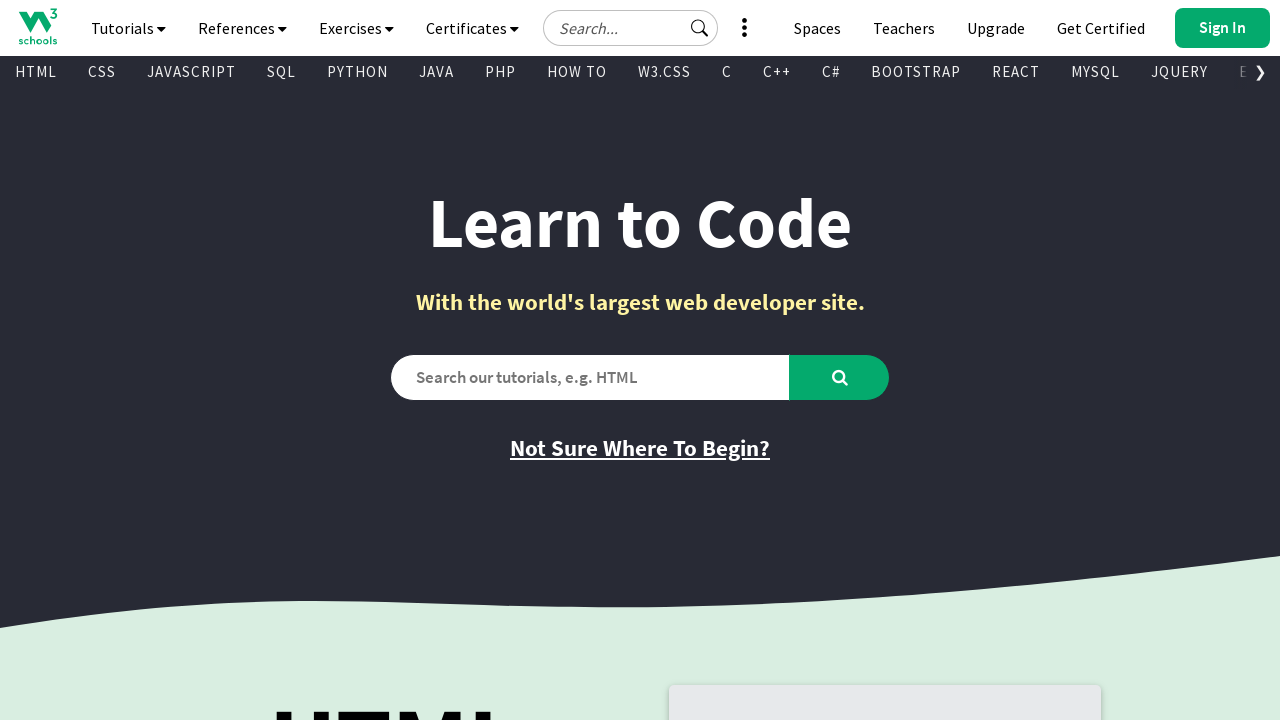

Found visible link: ABOUT
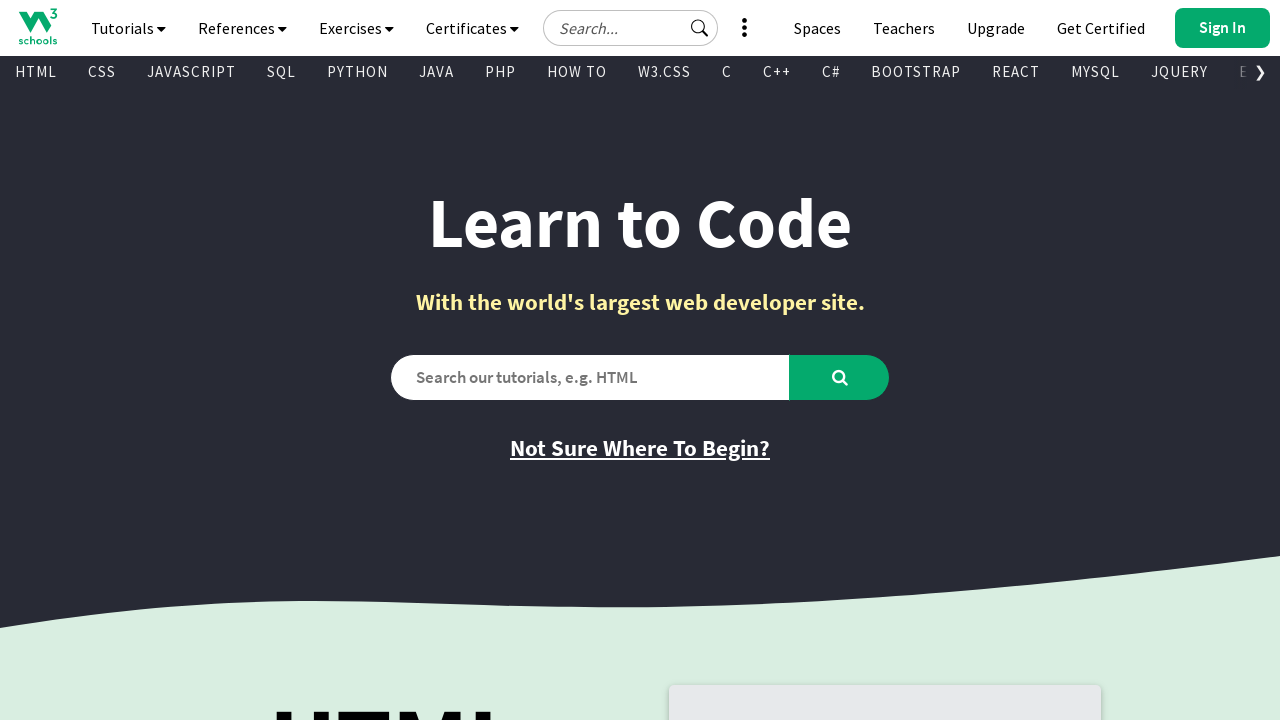

Found visible link: ACADEMY
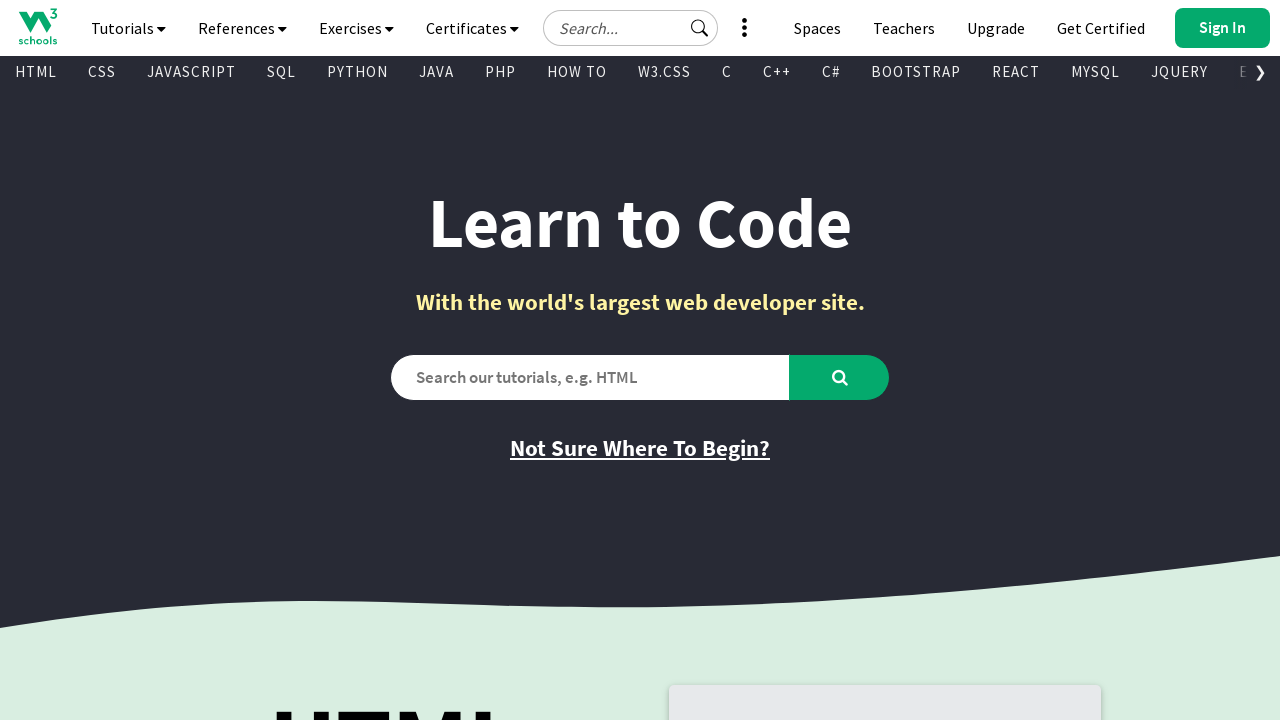

Found visible link: terms of use
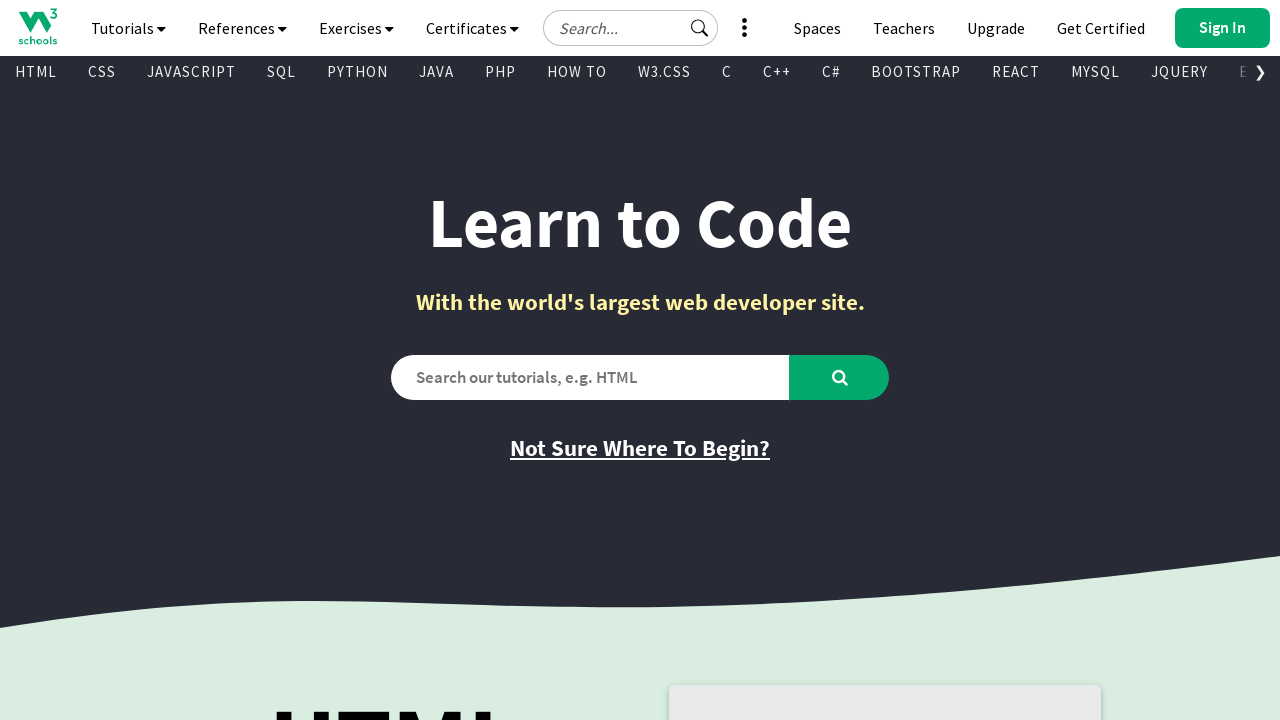

Found visible link: cookies
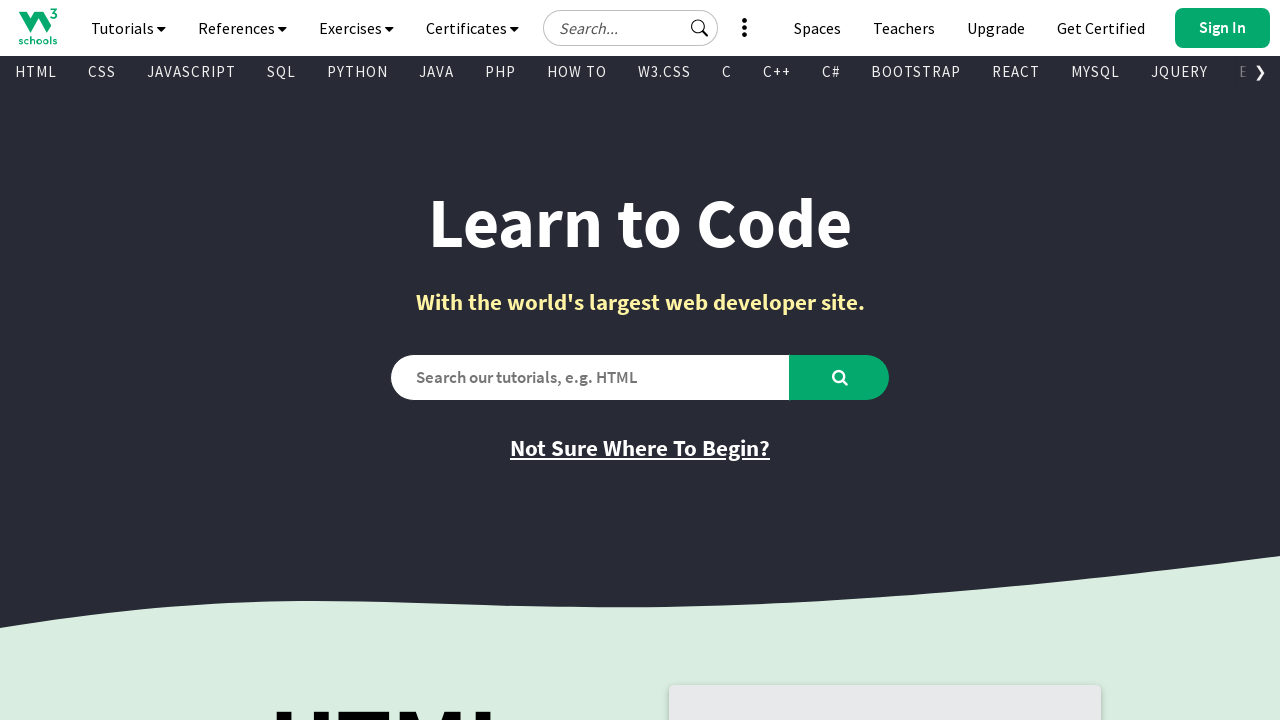

Found visible link: privacy policy
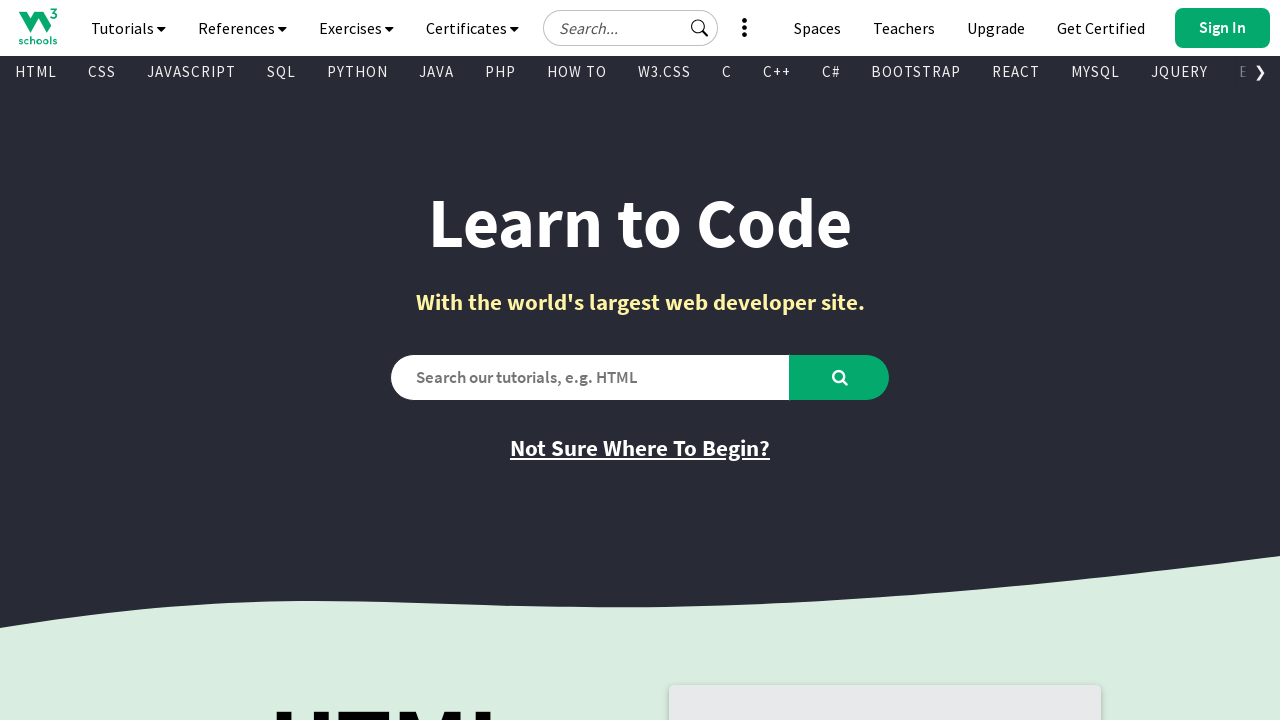

Found visible link: Copyright 1999-2026
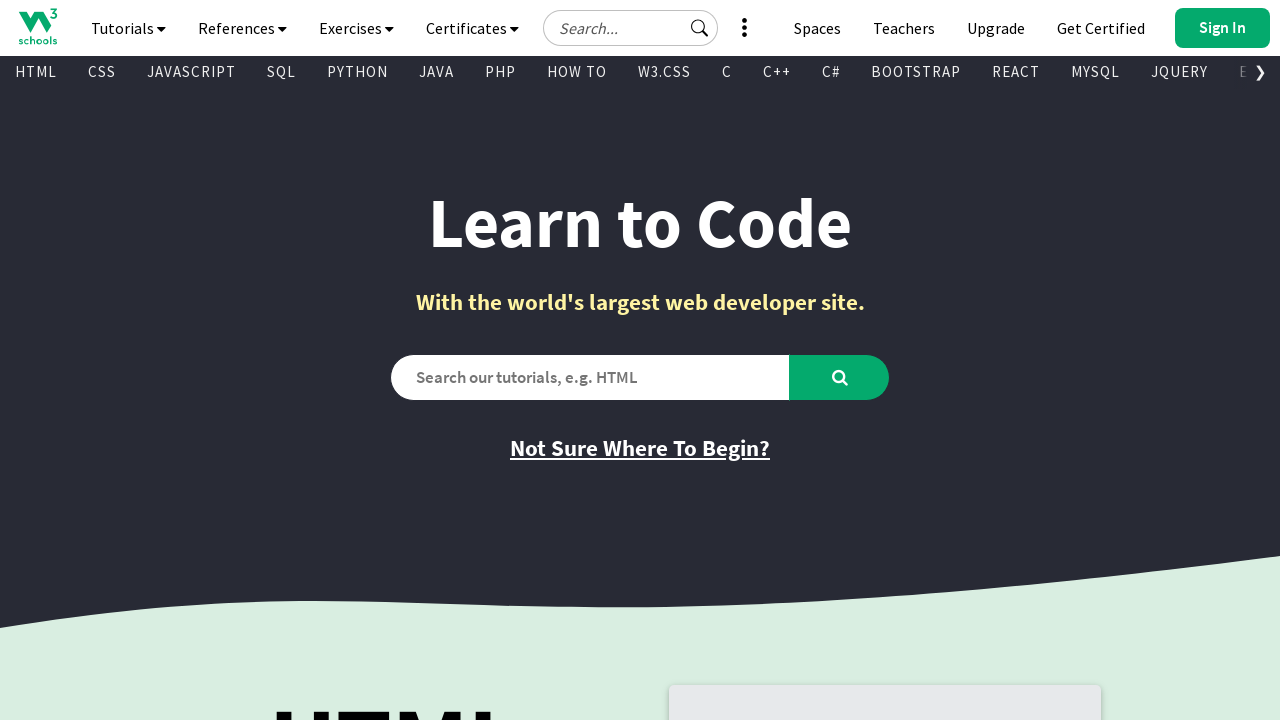

Found visible link: W3Schools is Powered by W3.CSS
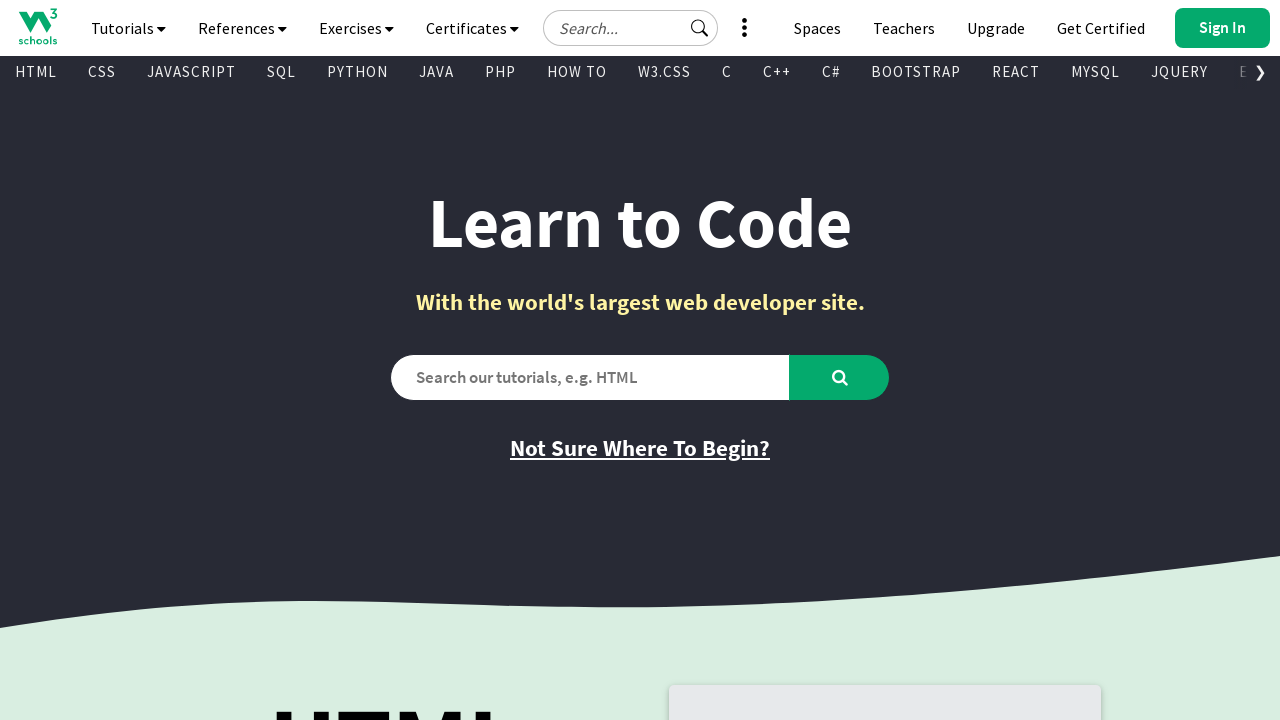

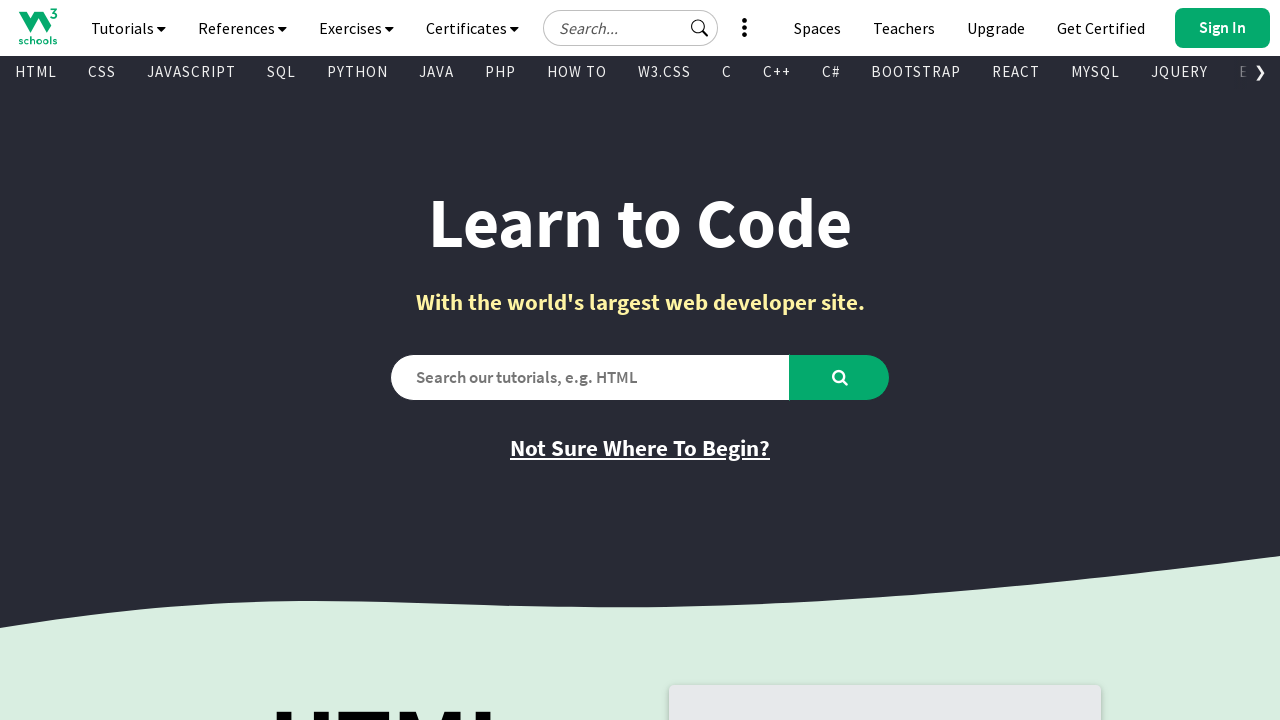